Tests file download functionality by clicking on download links on a practice page and verifying that downloads are triggered.

Starting URL: https://practice.expandtesting.com/download

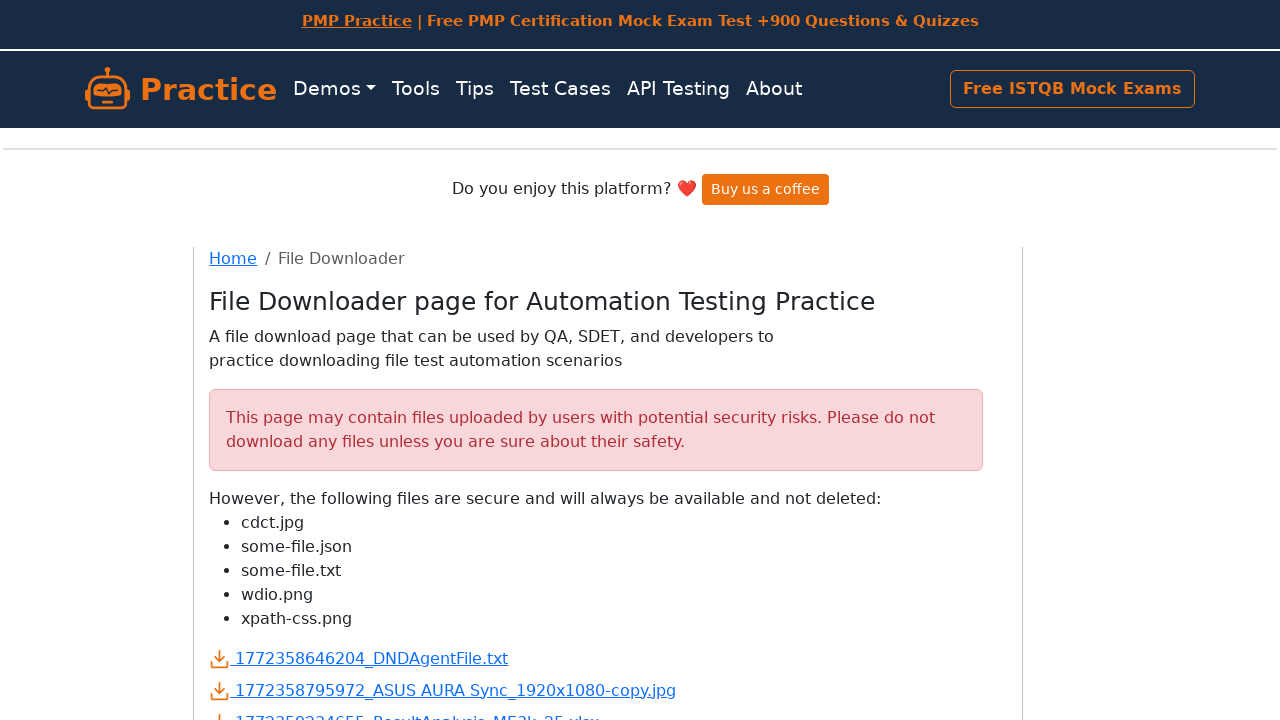

Waited for download links to be visible
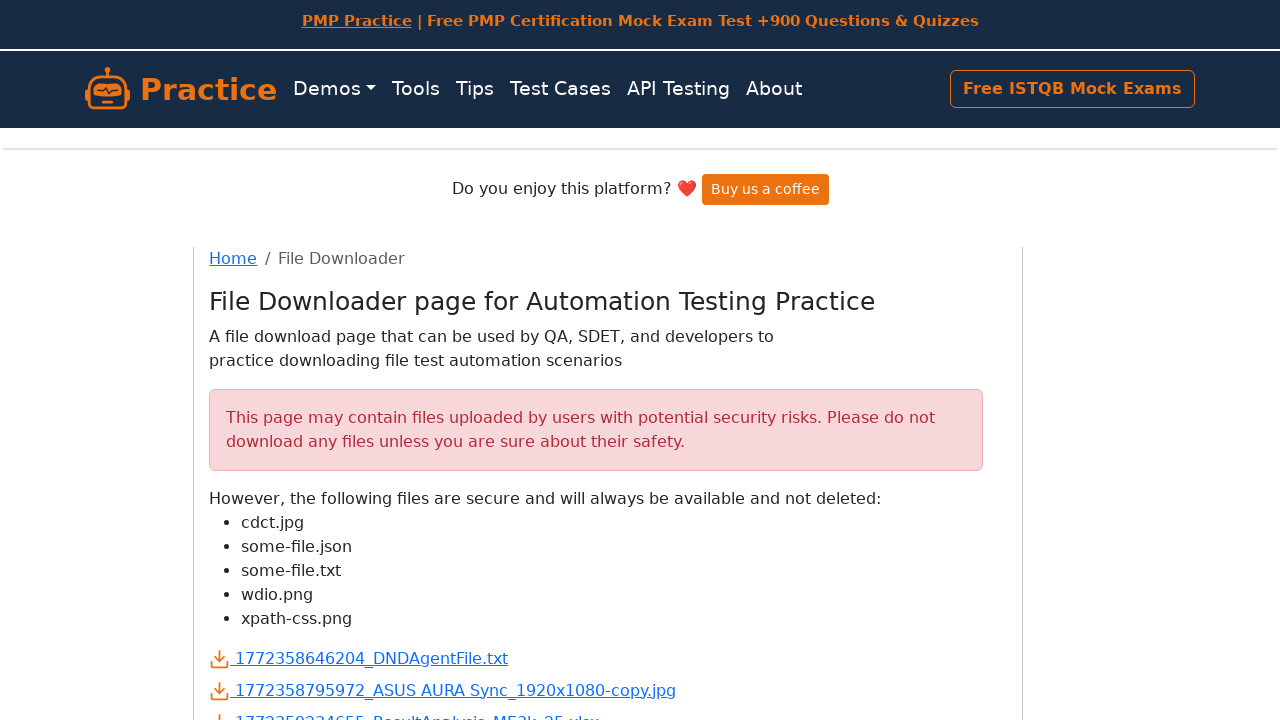

Located all download links on the page
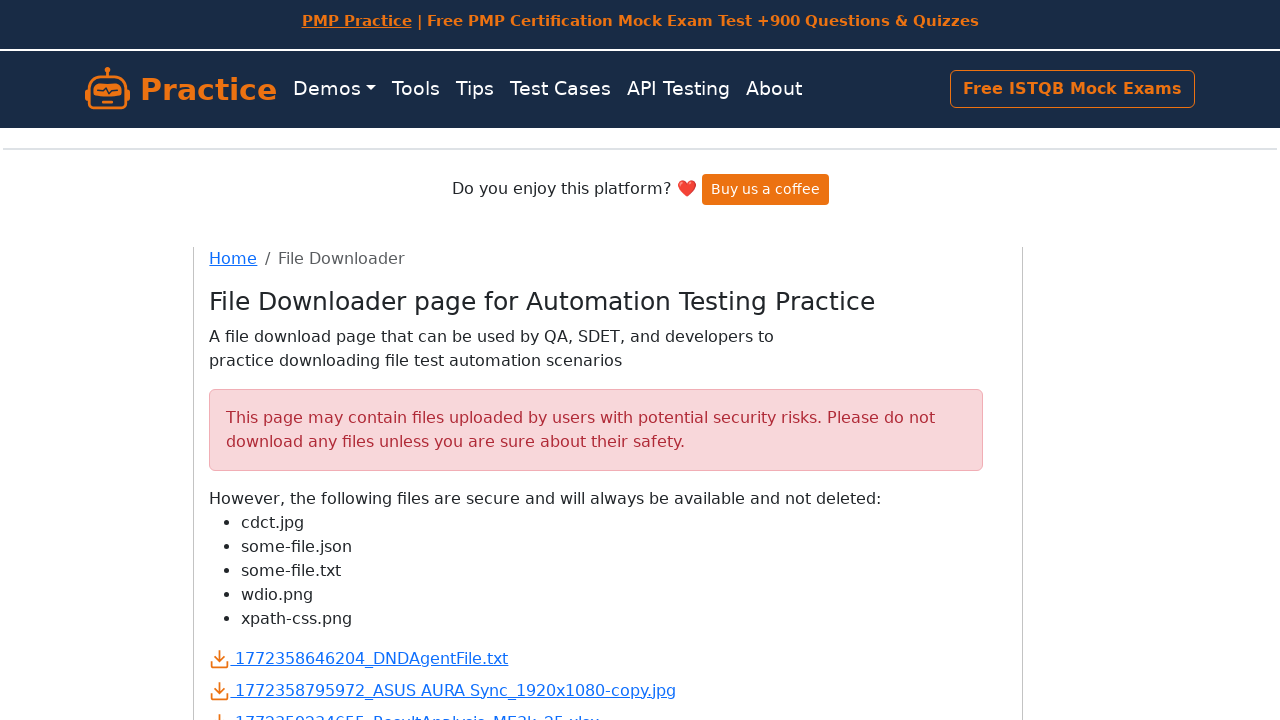

Found 57 download links
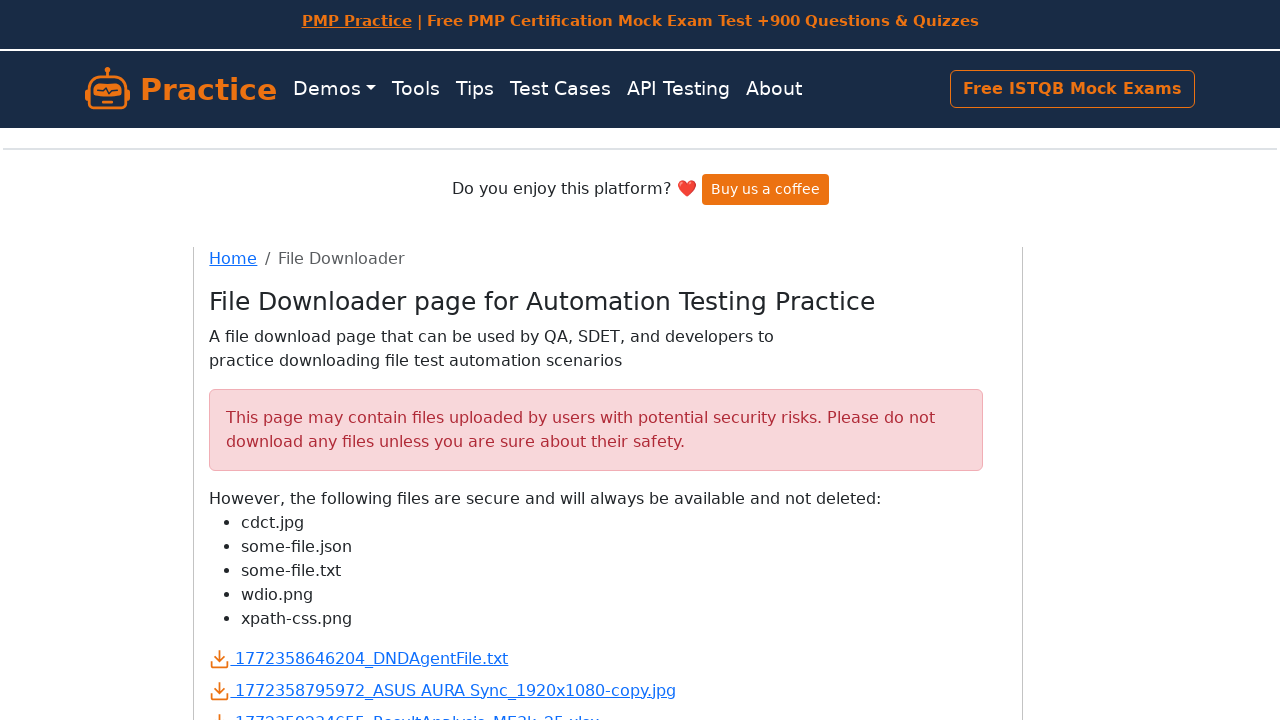

Clicked download link 1 and download was triggered at (359, 658) on a[data-testid] >> nth=0
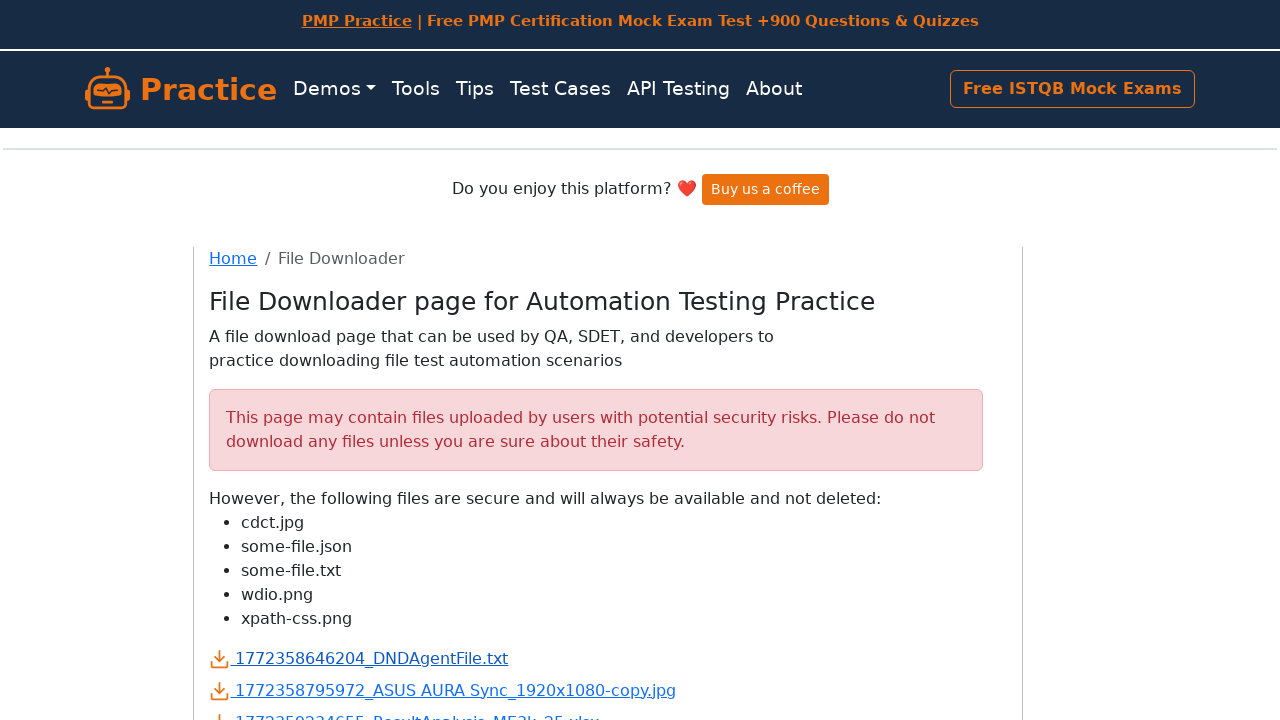

Download object for link 1 was captured
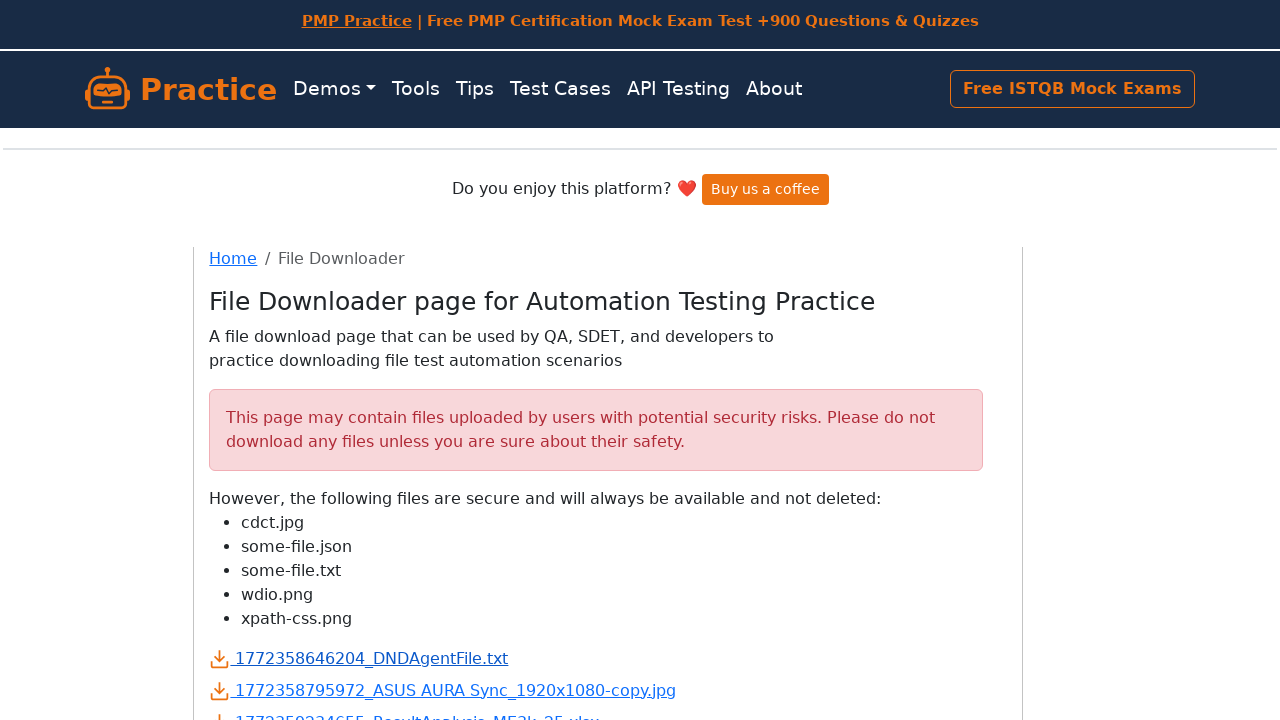

Download 1 has suggested filename: 1772358646204_DNDAgentFile.txt
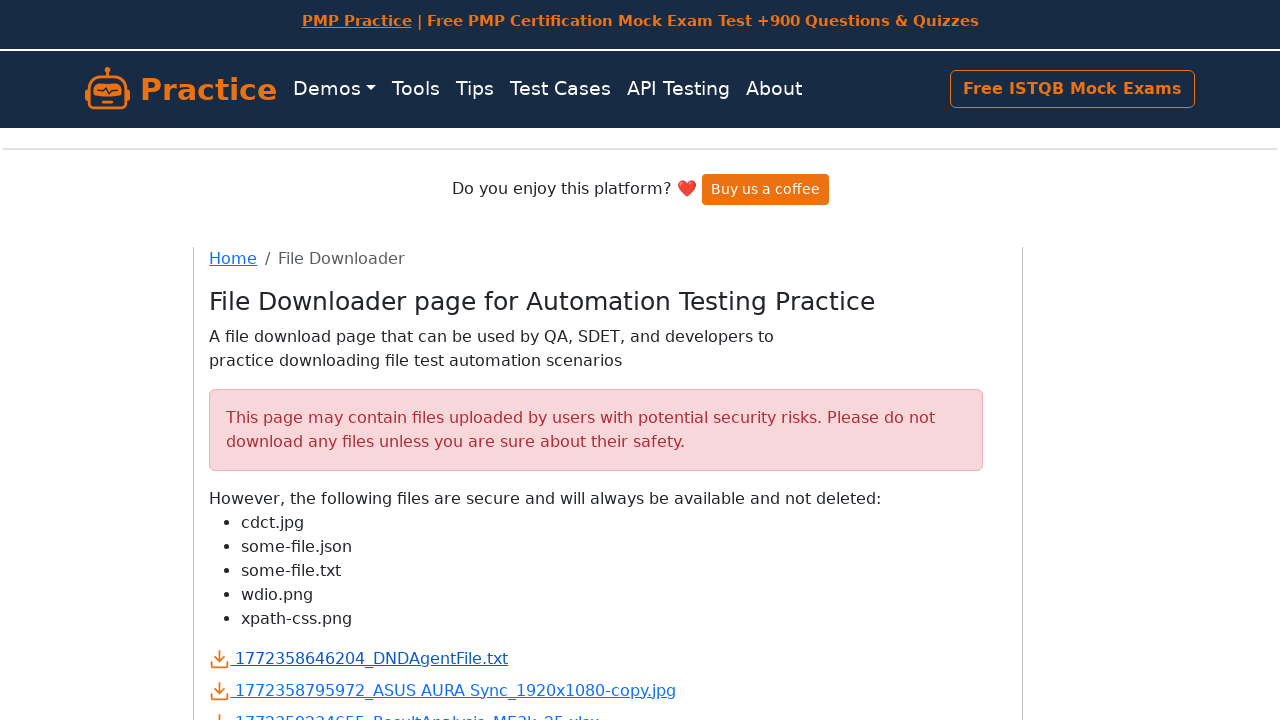

Clicked download link 2 and download was triggered at (443, 690) on a[data-testid] >> nth=1
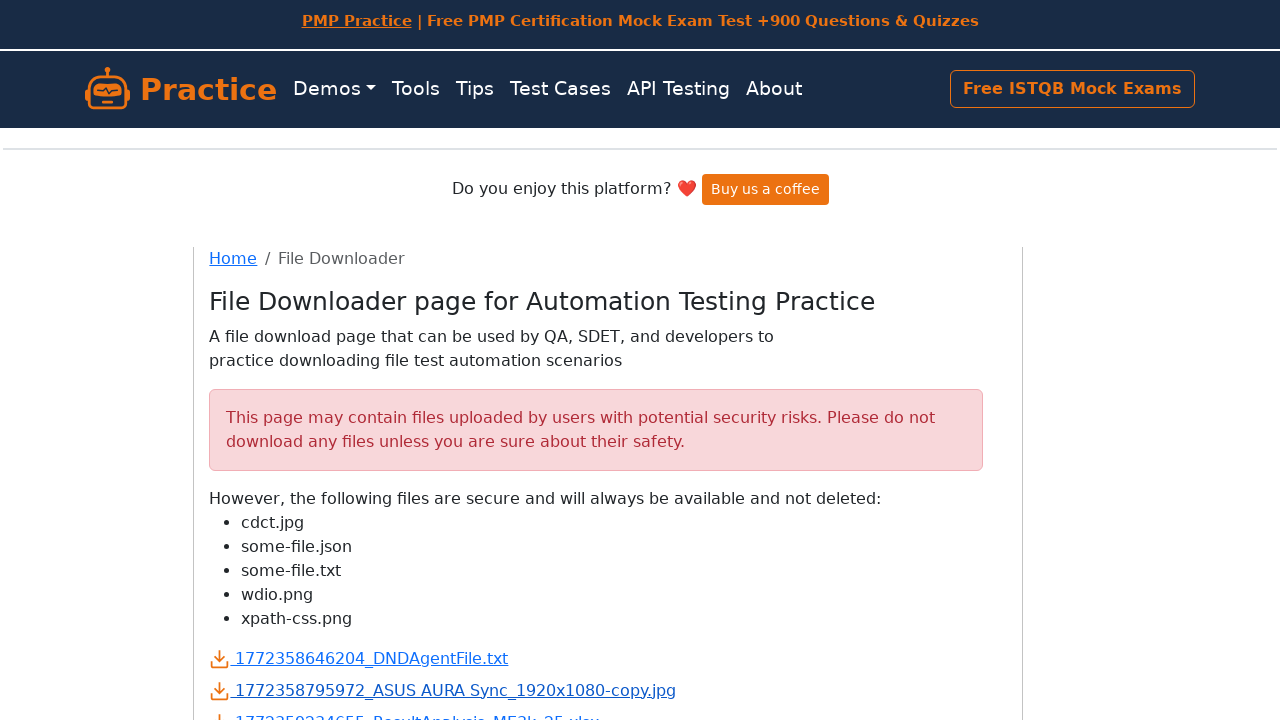

Download object for link 2 was captured
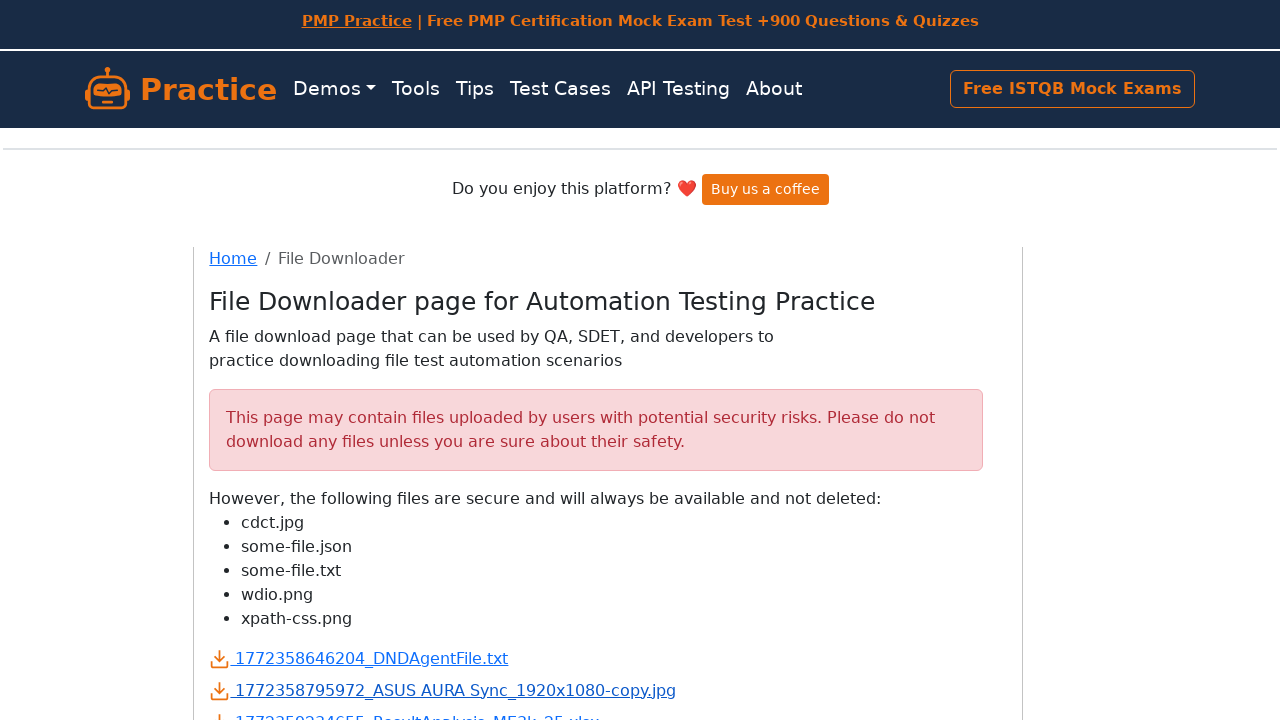

Download 2 has suggested filename: 1772358795972_ASUS AURA Sync_1920x1080-copy.jpg
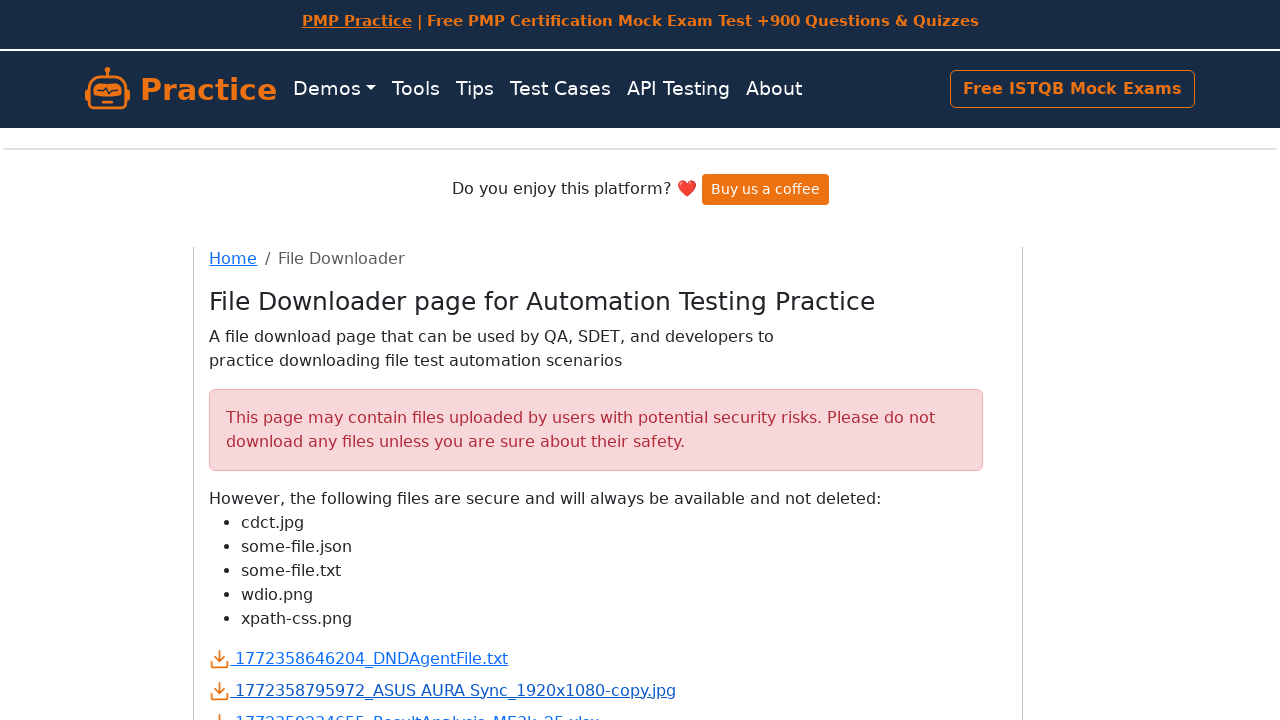

Clicked download link 3 and download was triggered at (404, 708) on a[data-testid] >> nth=2
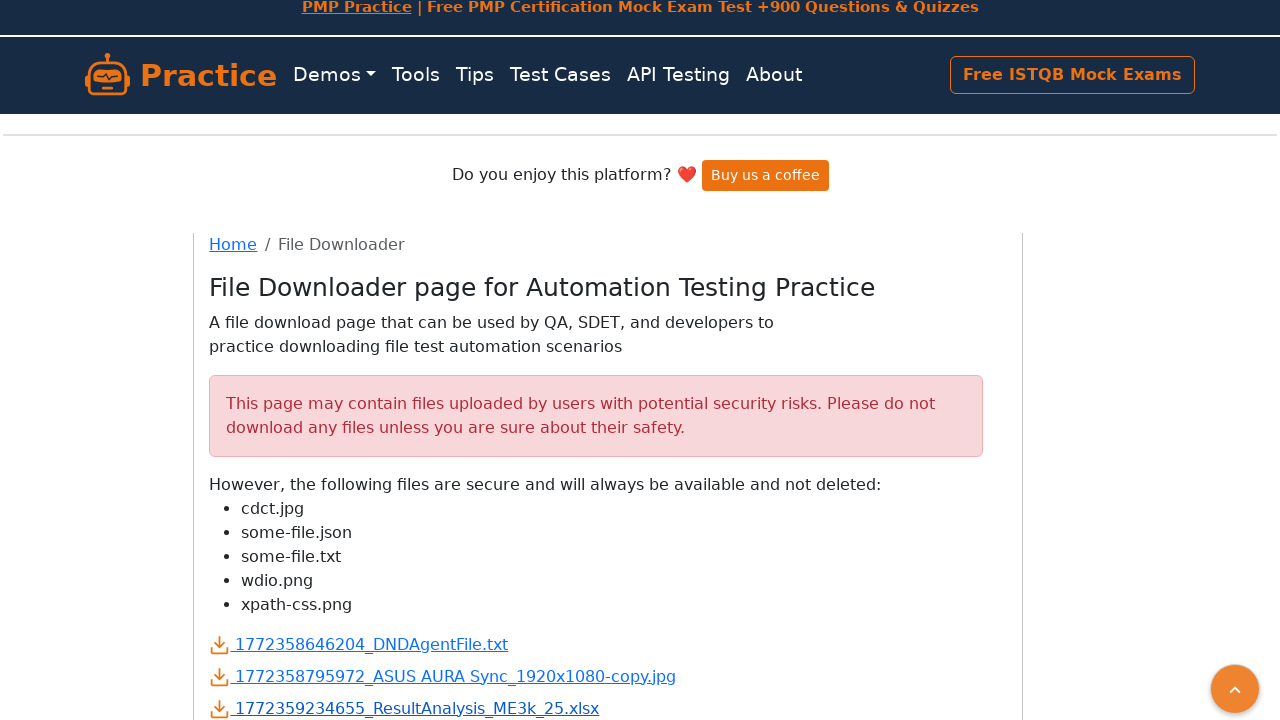

Download object for link 3 was captured
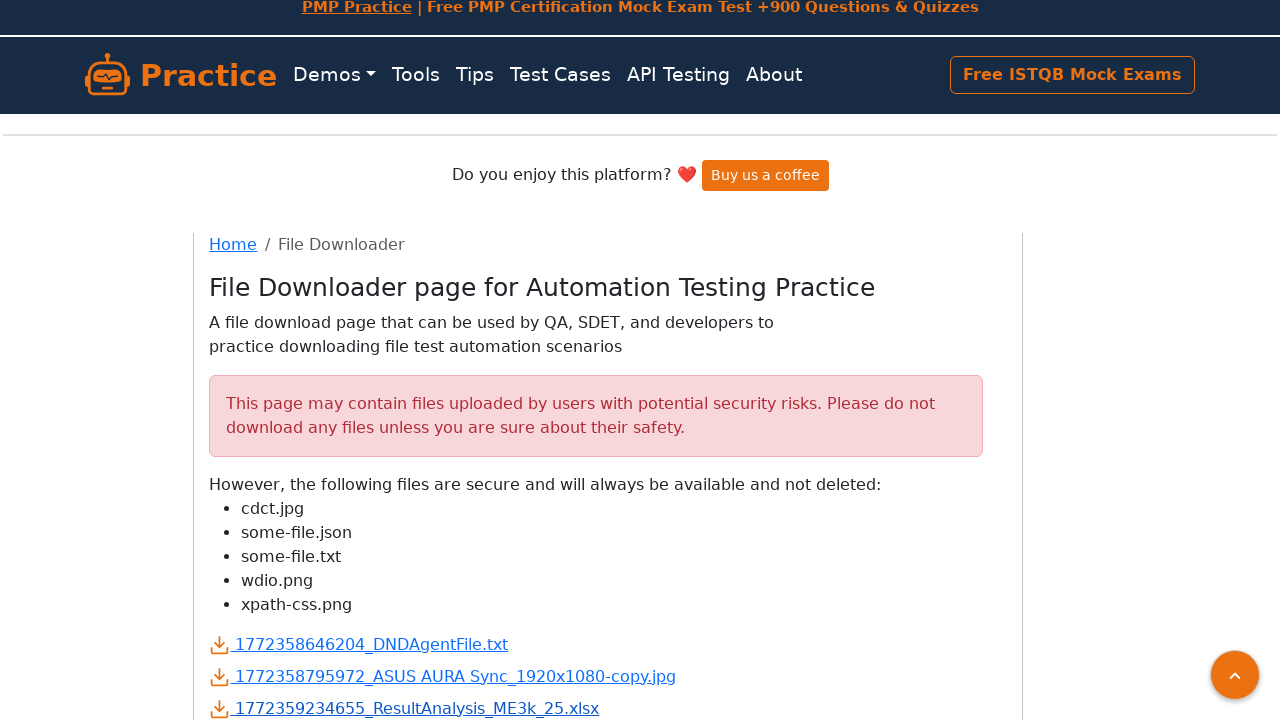

Download 3 has suggested filename: 1772359234655_ResultAnalysis_ME3k_25.xlsx
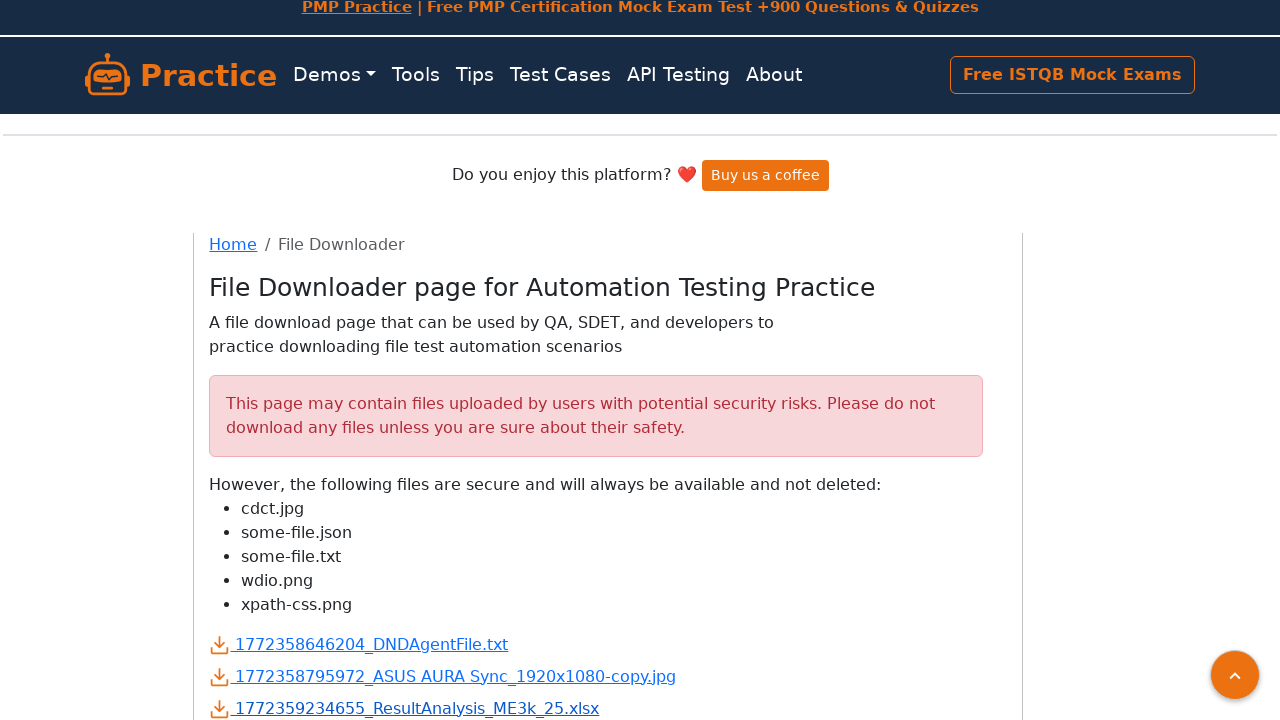

Clicked download link 4 and download was triggered at (359, 400) on a[data-testid] >> nth=3
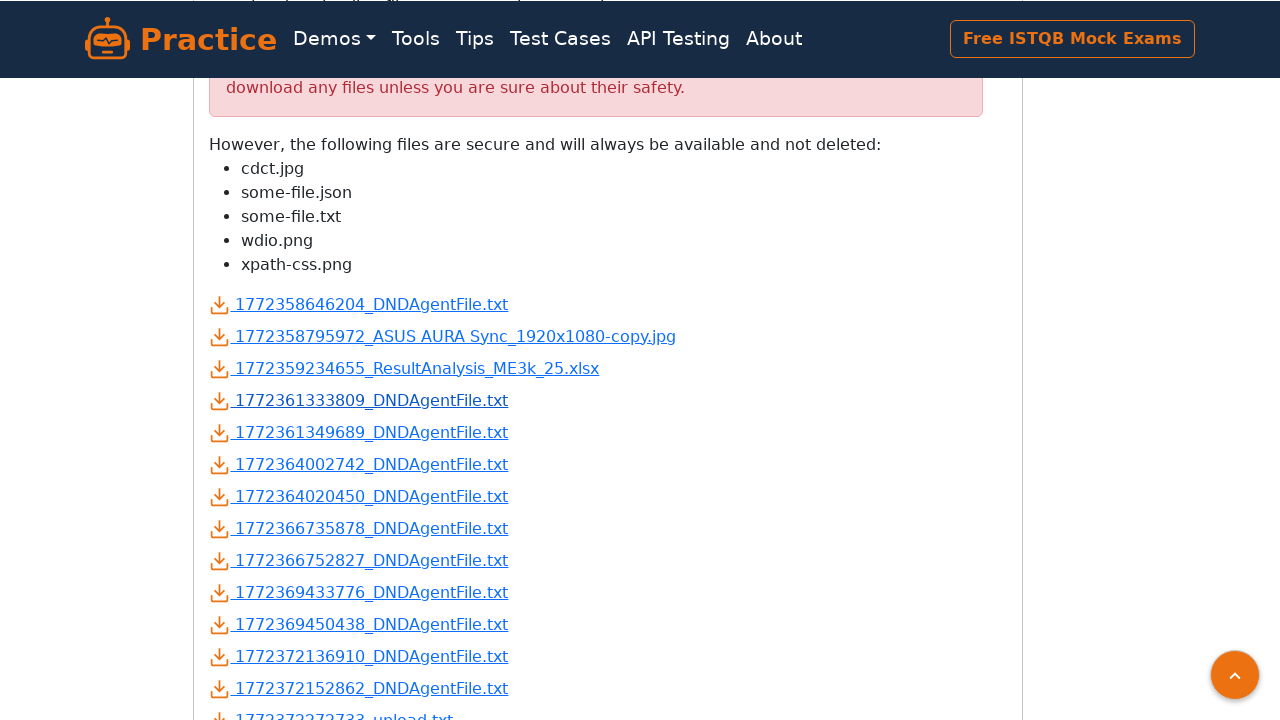

Download object for link 4 was captured
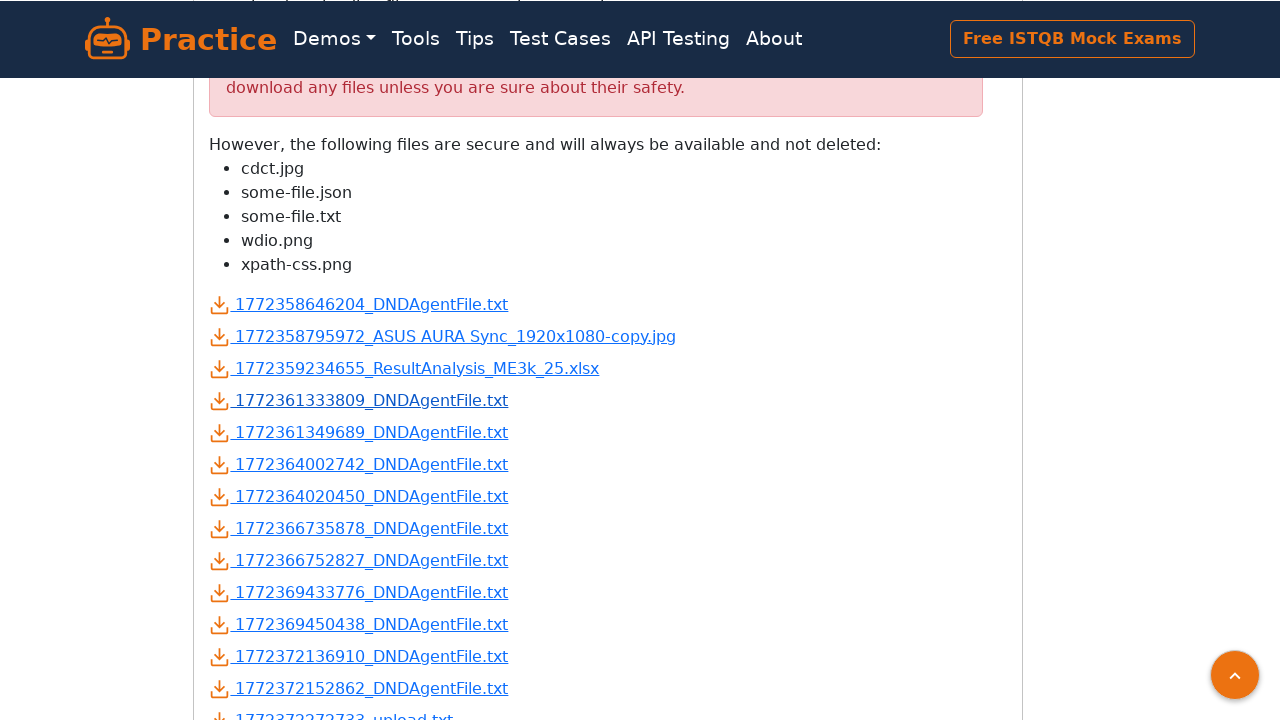

Download 4 has suggested filename: 1772361333809_DNDAgentFile.txt
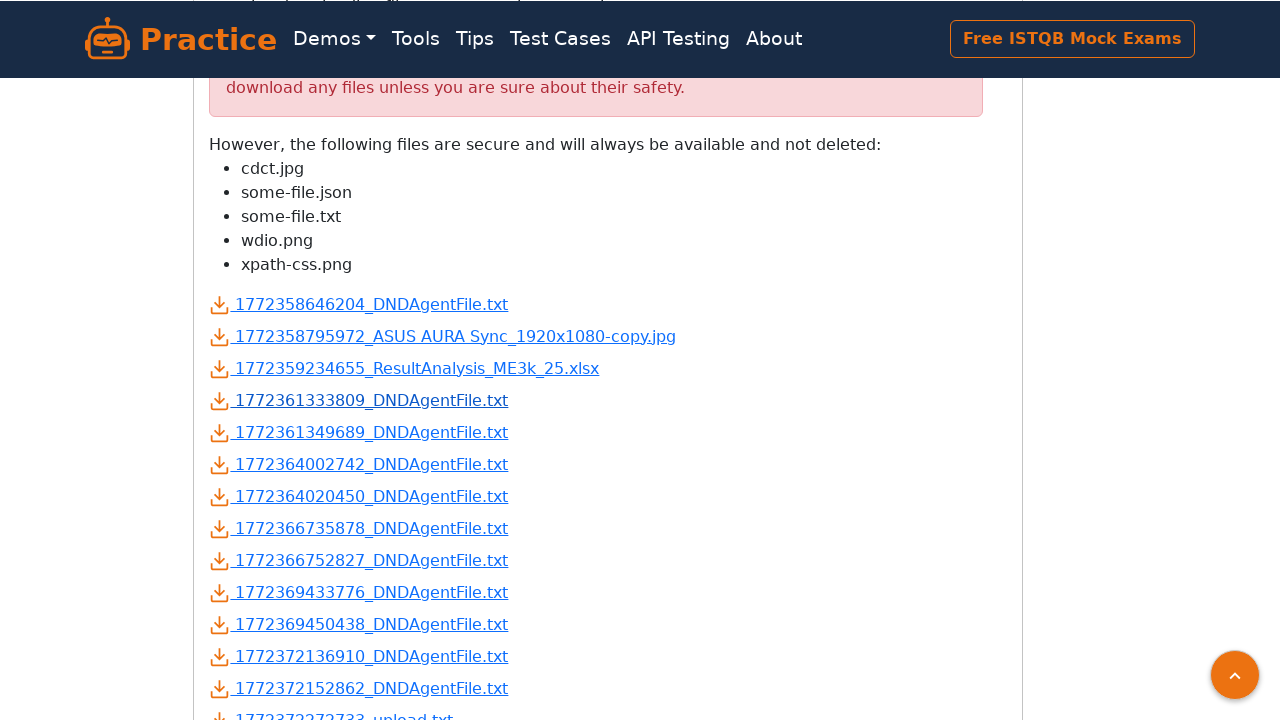

Clicked download link 5 and download was triggered at (359, 432) on a[data-testid] >> nth=4
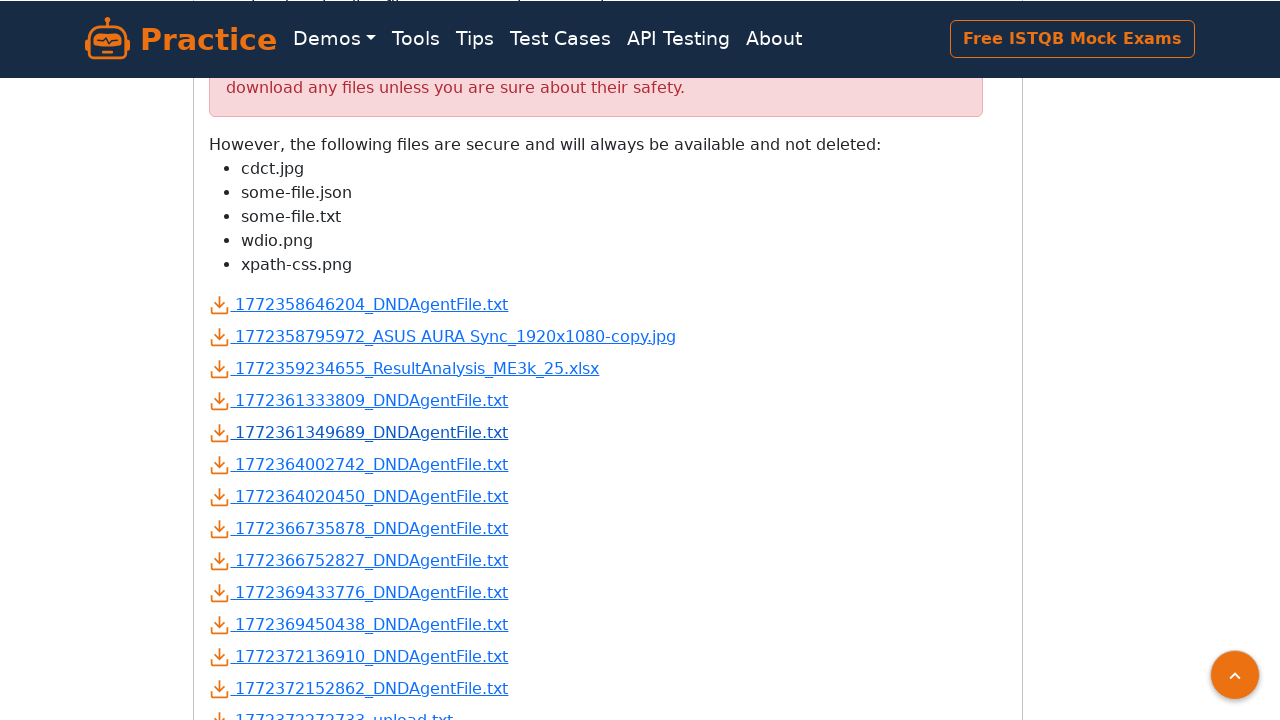

Download object for link 5 was captured
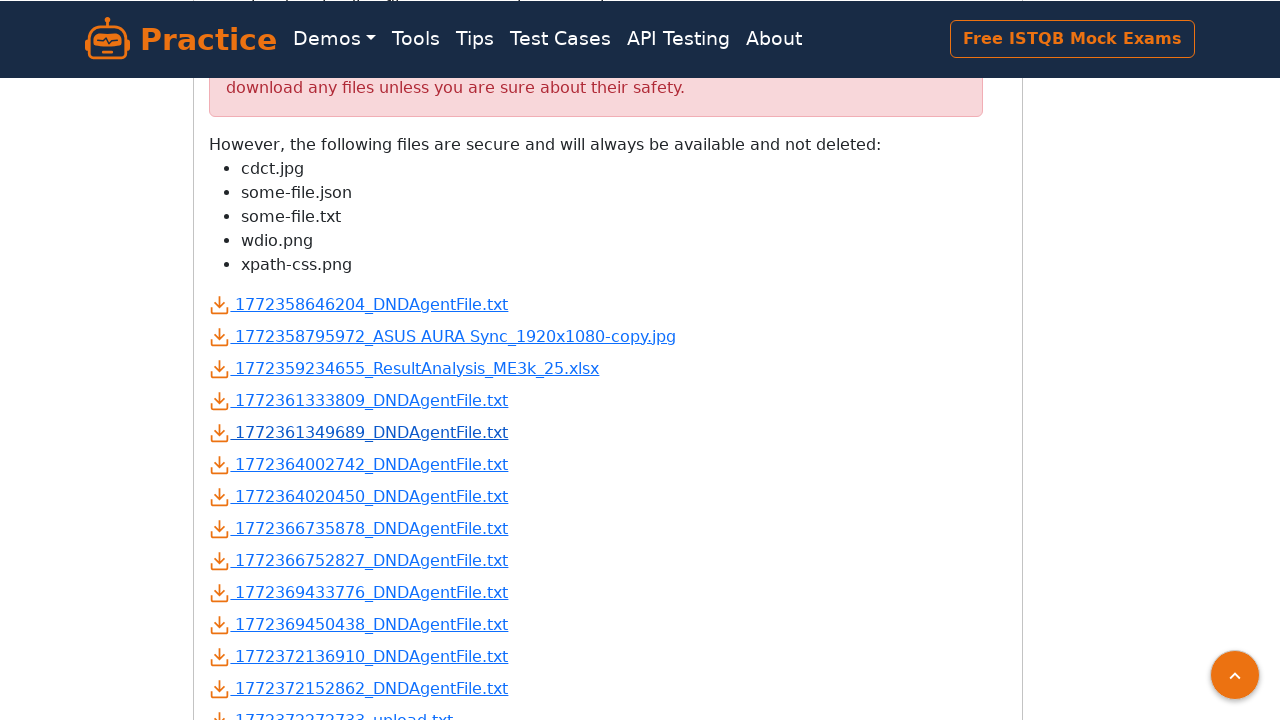

Download 5 has suggested filename: 1772361349689_DNDAgentFile.txt
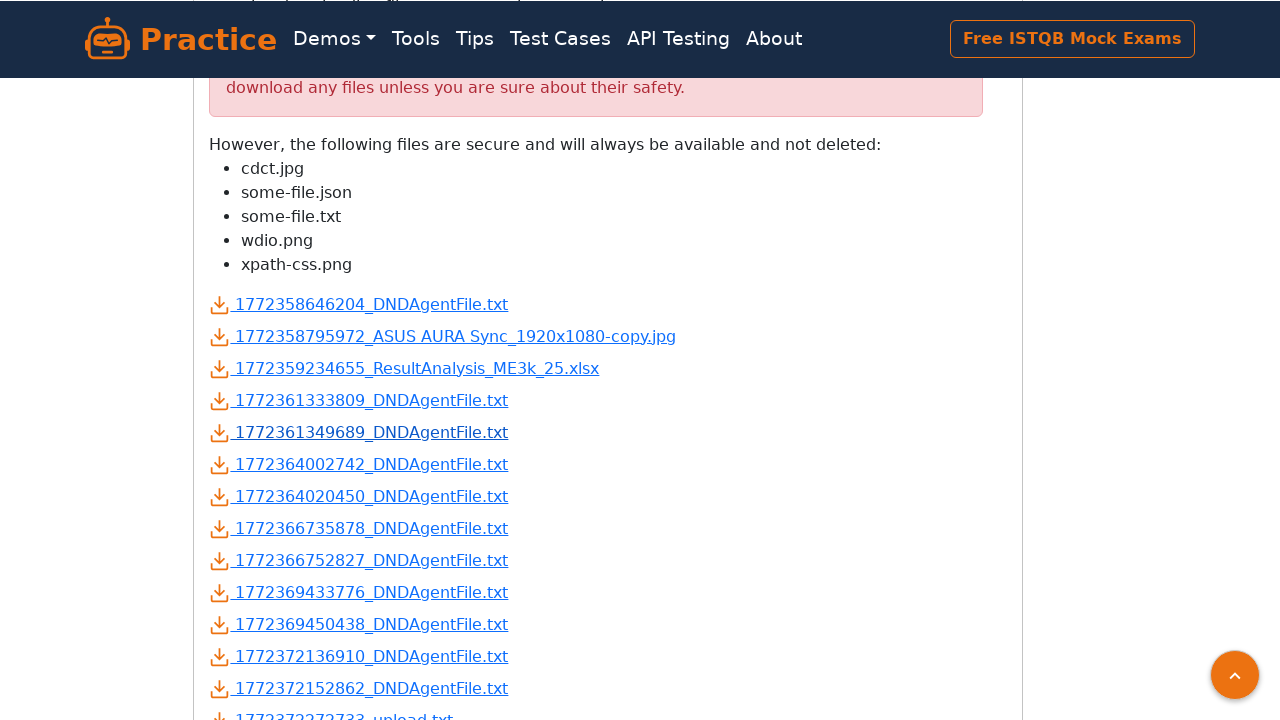

Clicked download link 6 and download was triggered at (359, 464) on a[data-testid] >> nth=5
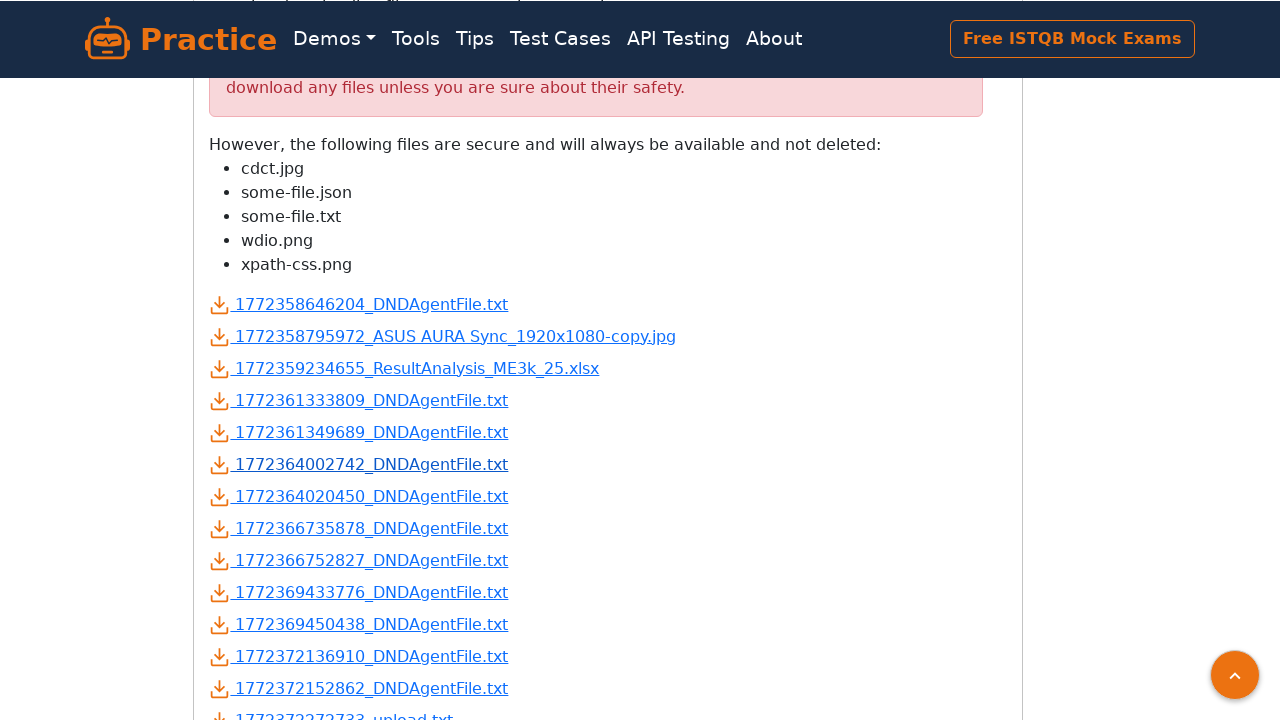

Download object for link 6 was captured
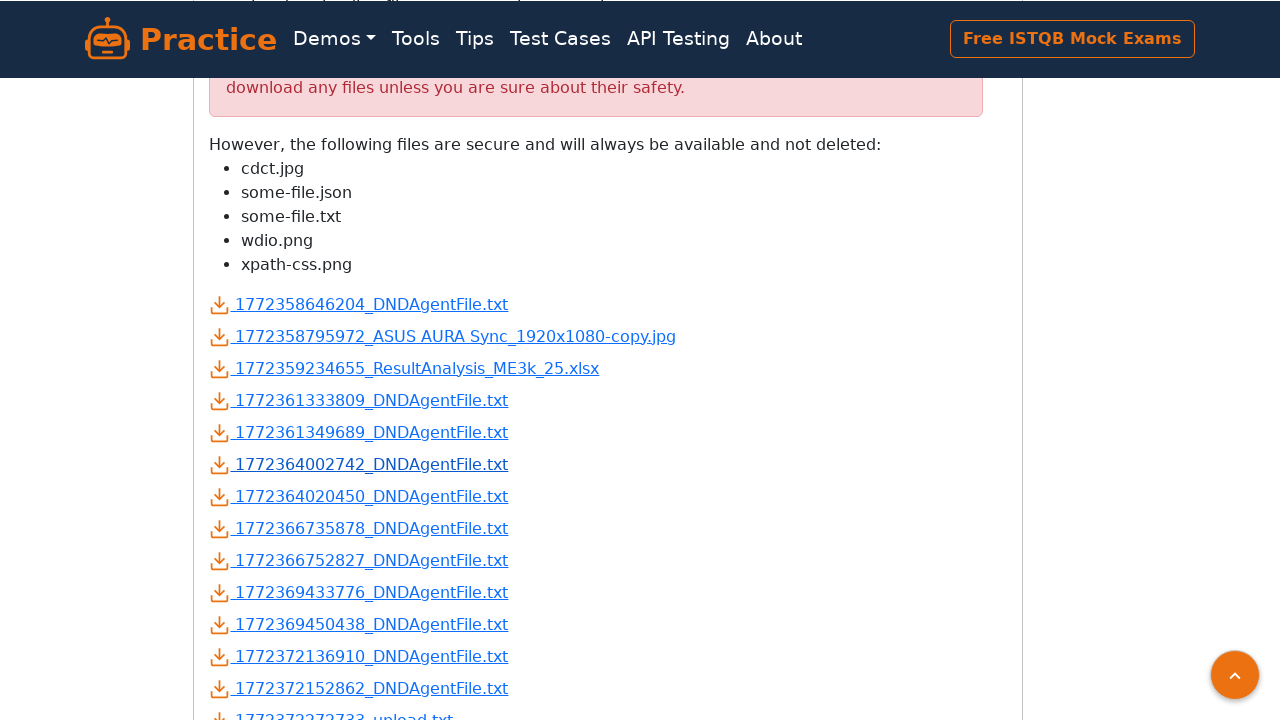

Download 6 has suggested filename: 1772364002742_DNDAgentFile.txt
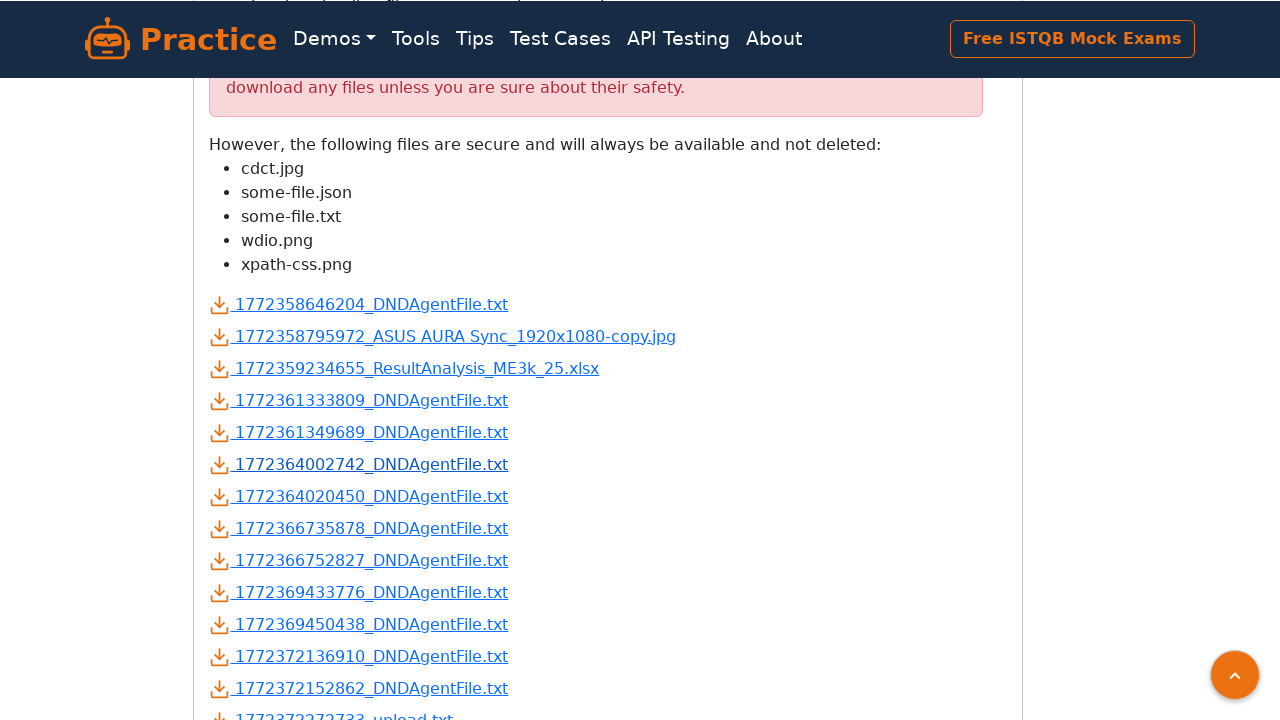

Clicked download link 7 and download was triggered at (359, 496) on a[data-testid] >> nth=6
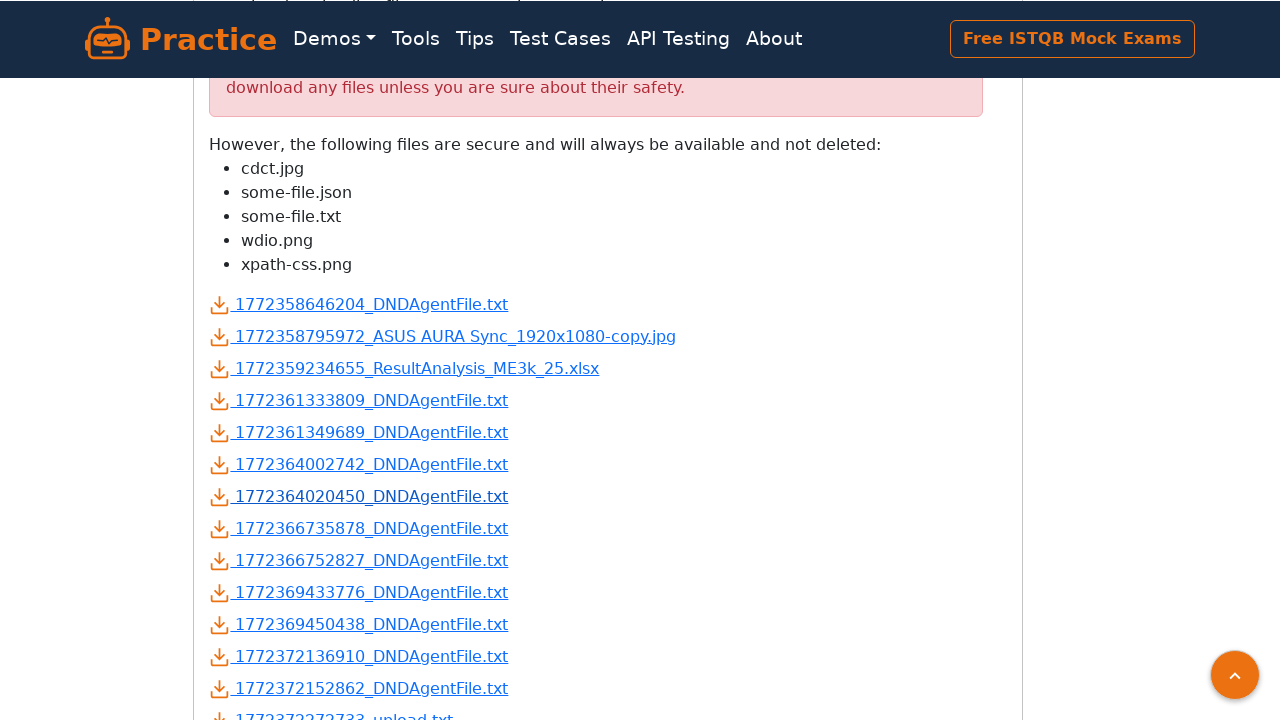

Download object for link 7 was captured
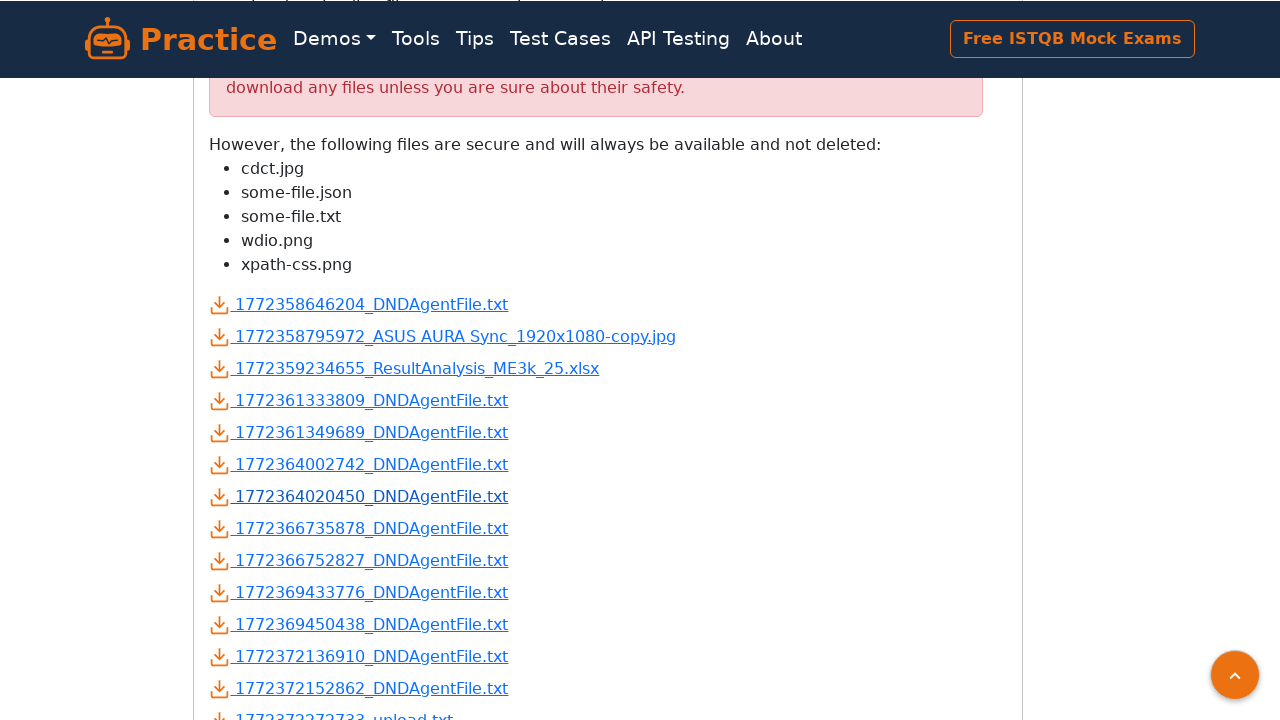

Download 7 has suggested filename: 1772364020450_DNDAgentFile.txt
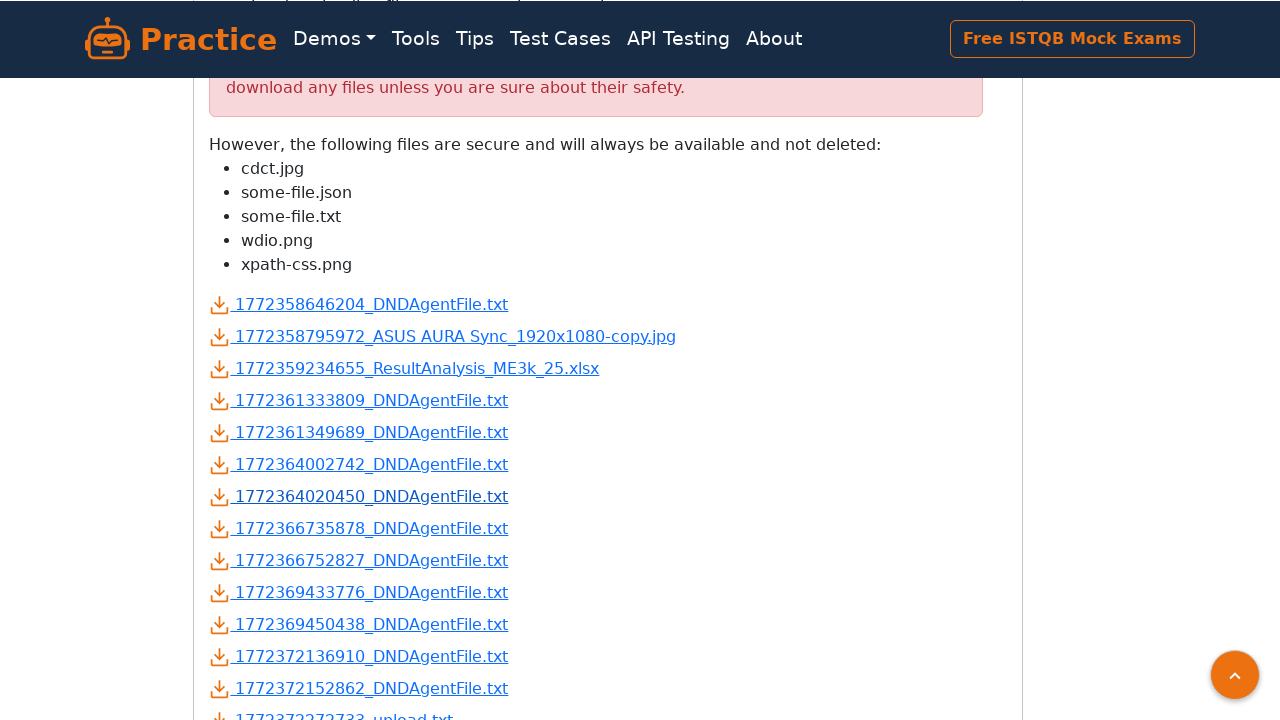

Clicked download link 8 and download was triggered at (359, 528) on a[data-testid] >> nth=7
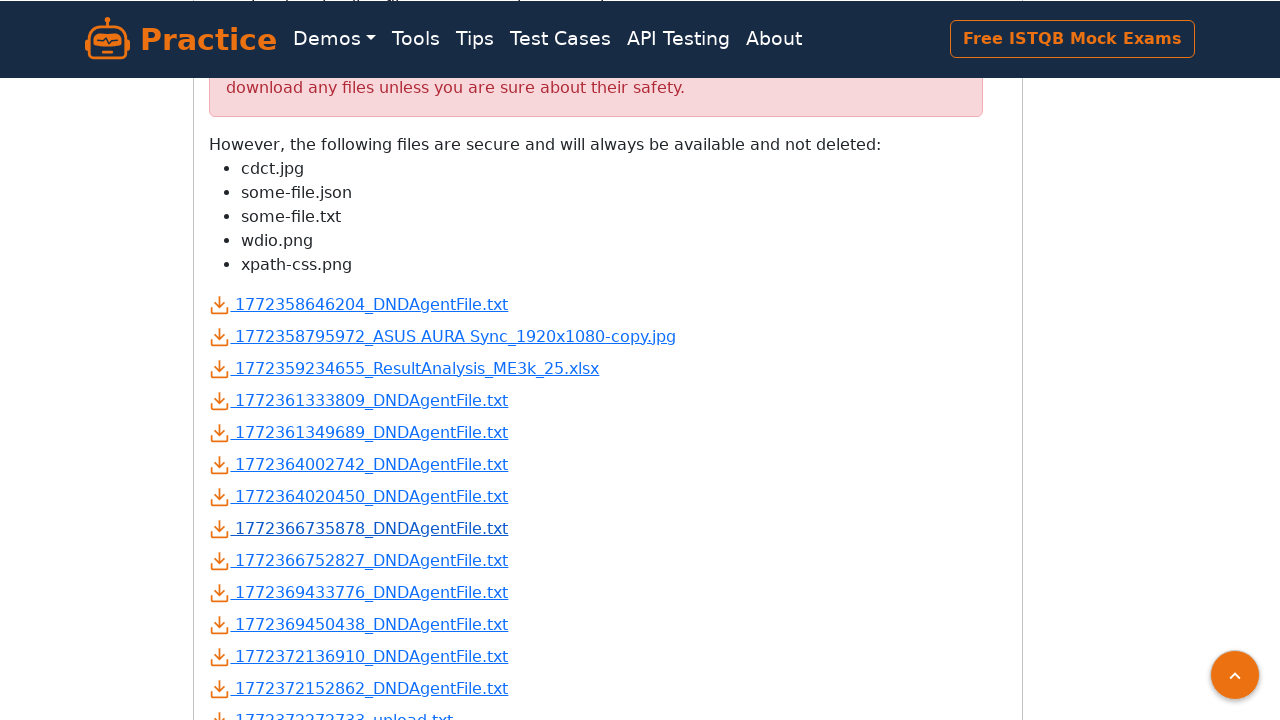

Download object for link 8 was captured
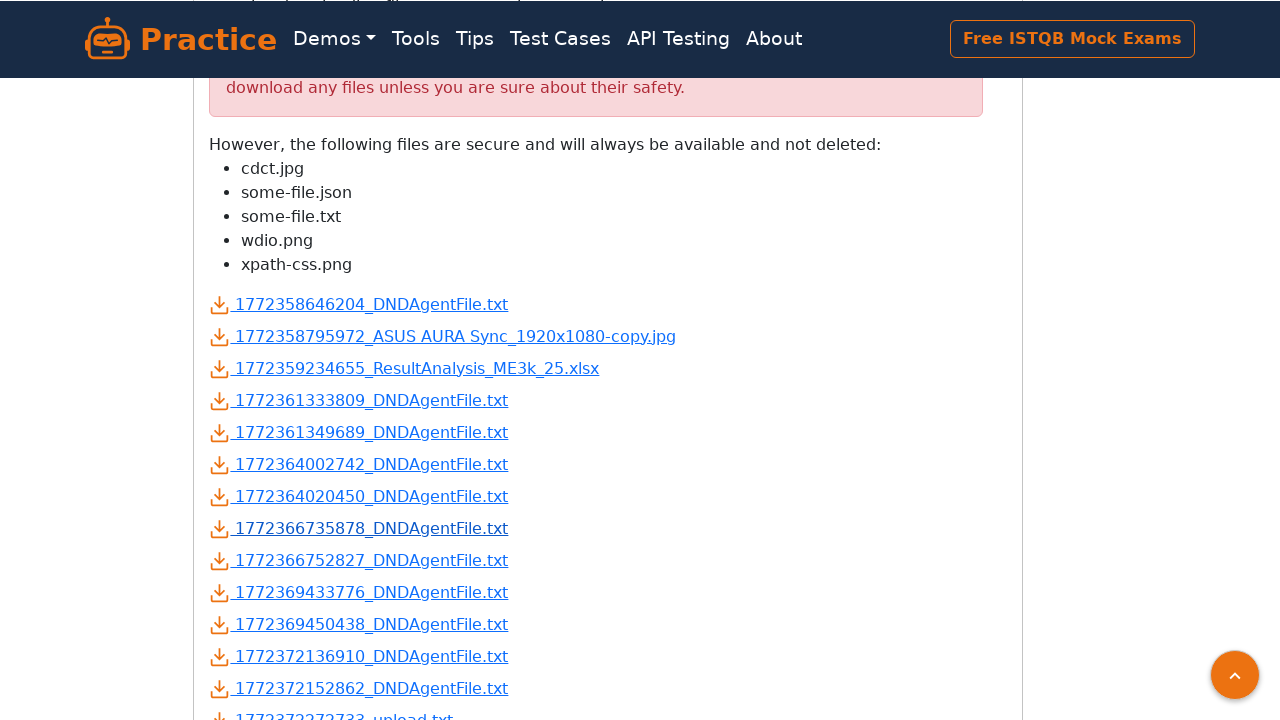

Download 8 has suggested filename: 1772366735878_DNDAgentFile.txt
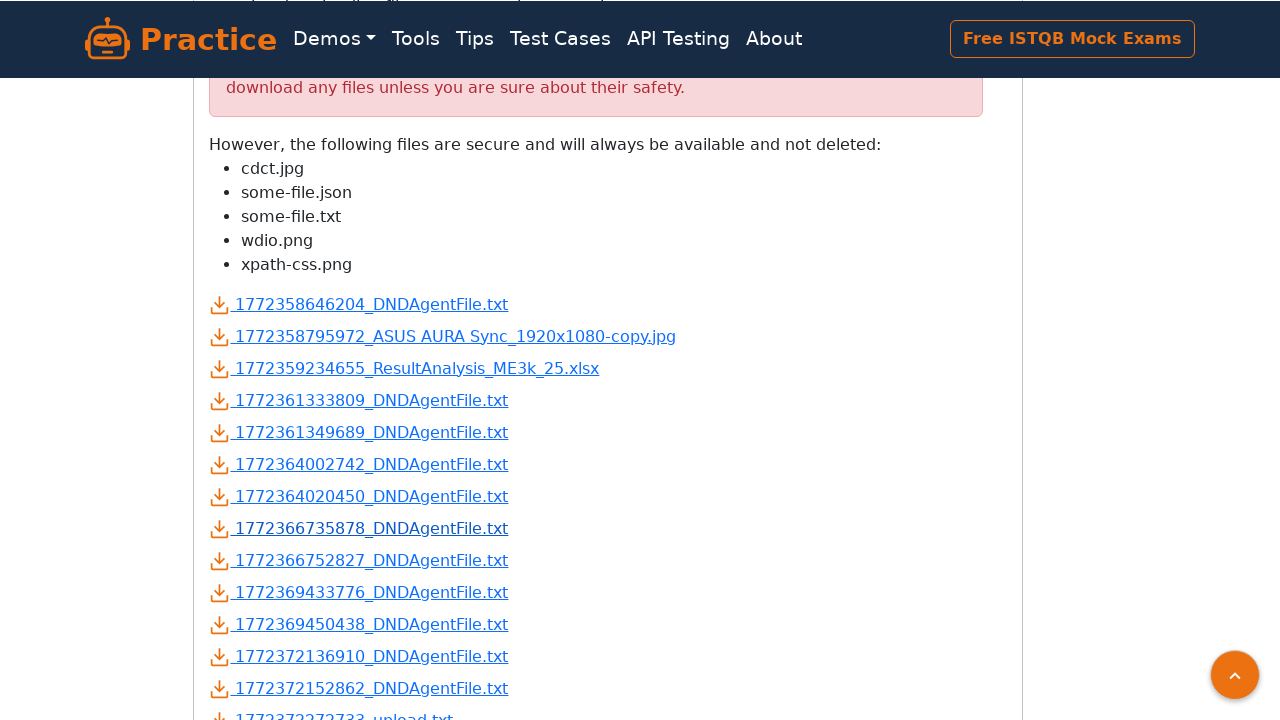

Clicked download link 9 and download was triggered at (359, 560) on a[data-testid] >> nth=8
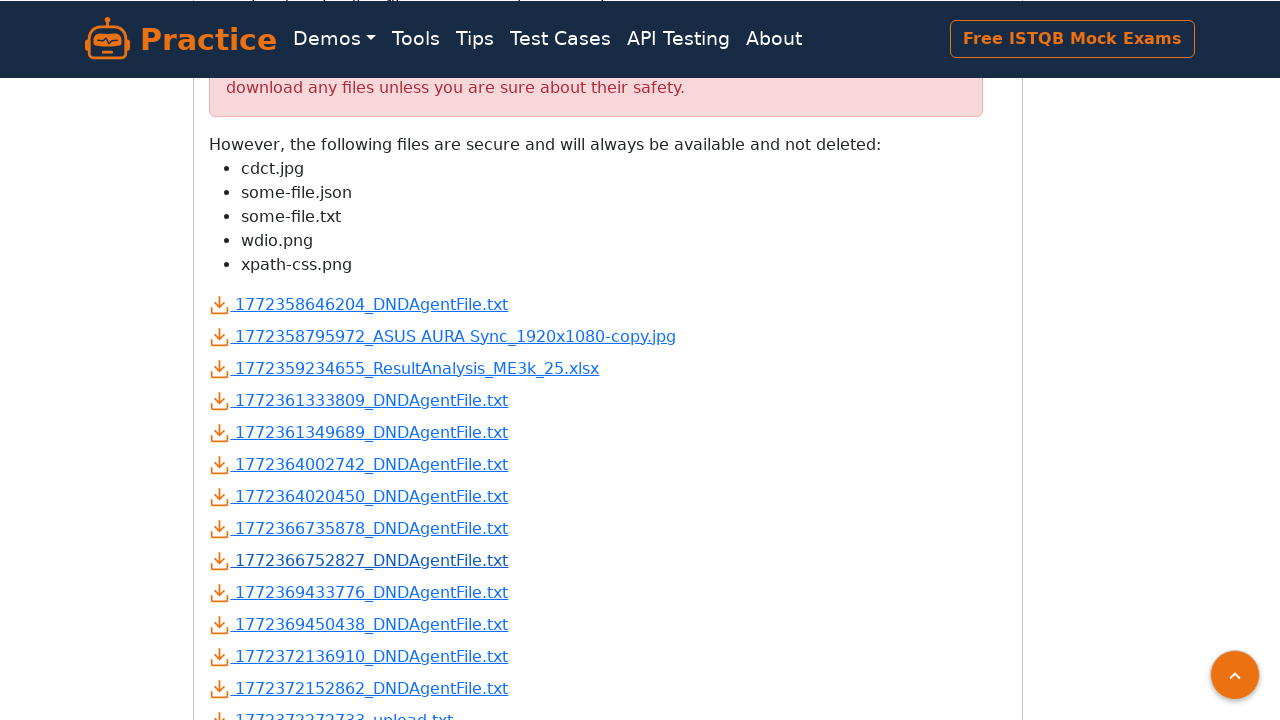

Download object for link 9 was captured
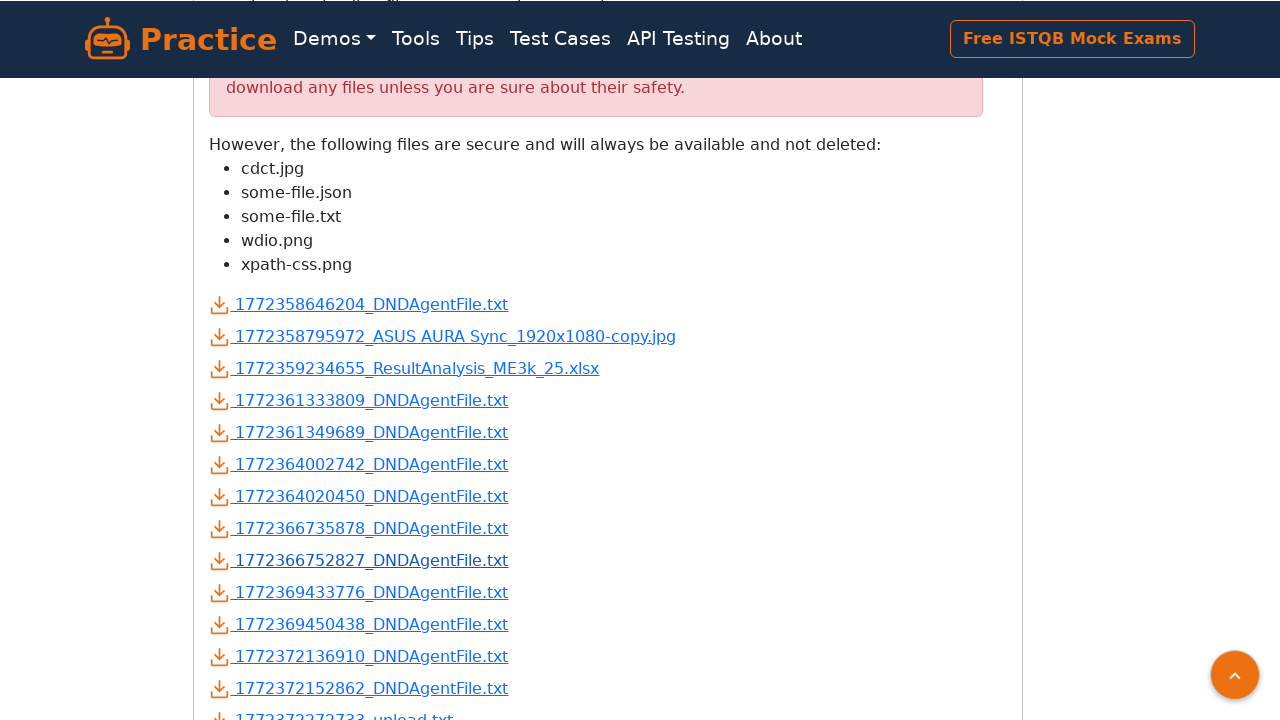

Download 9 has suggested filename: 1772366752827_DNDAgentFile.txt
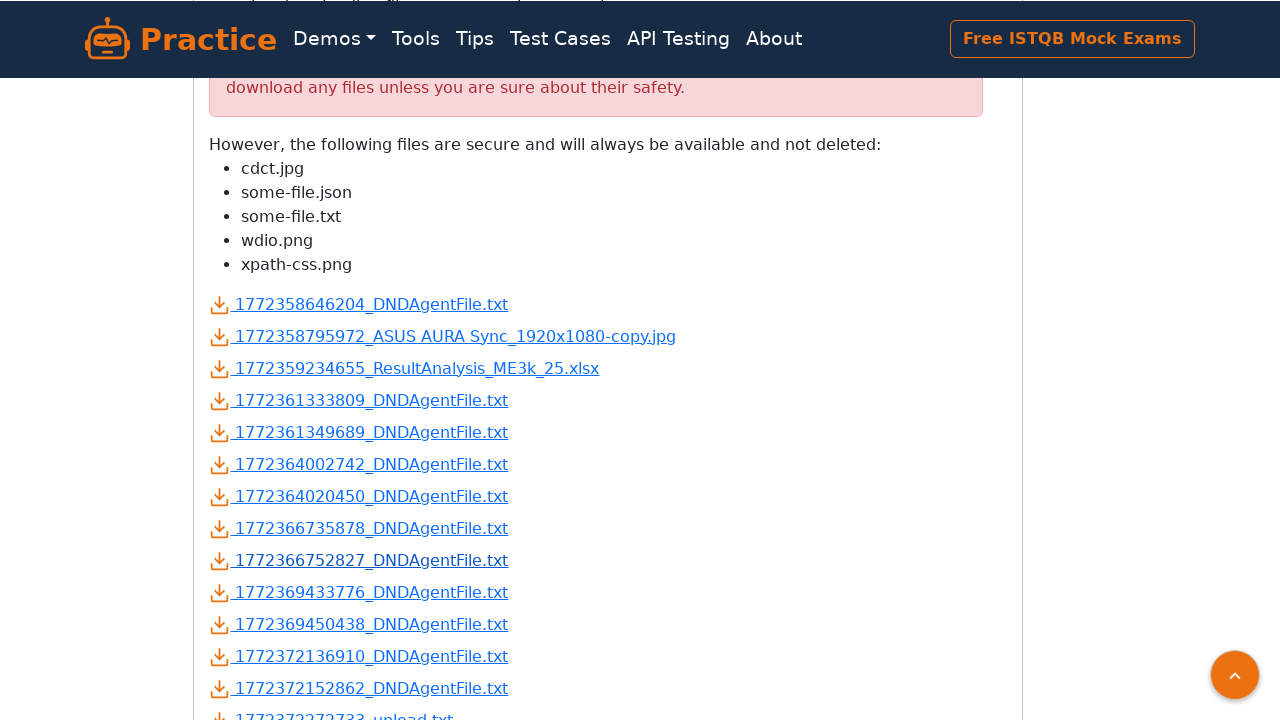

Clicked download link 10 and download was triggered at (359, 592) on a[data-testid] >> nth=9
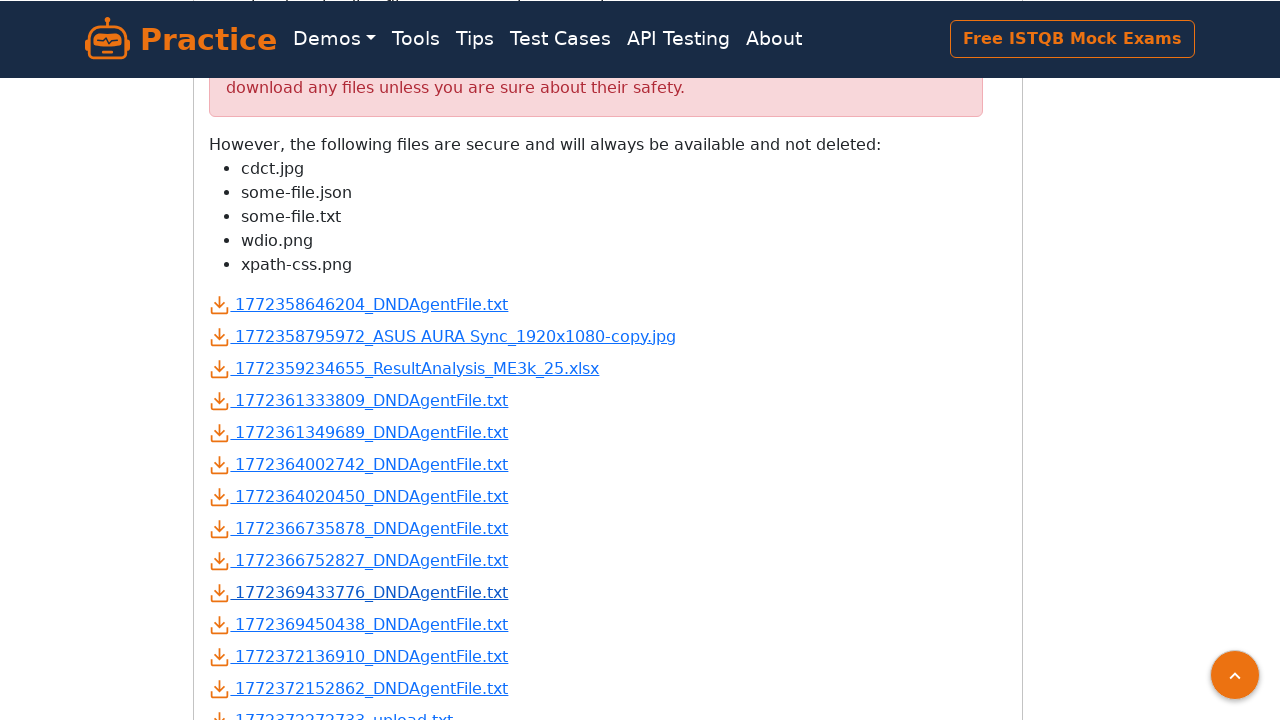

Download object for link 10 was captured
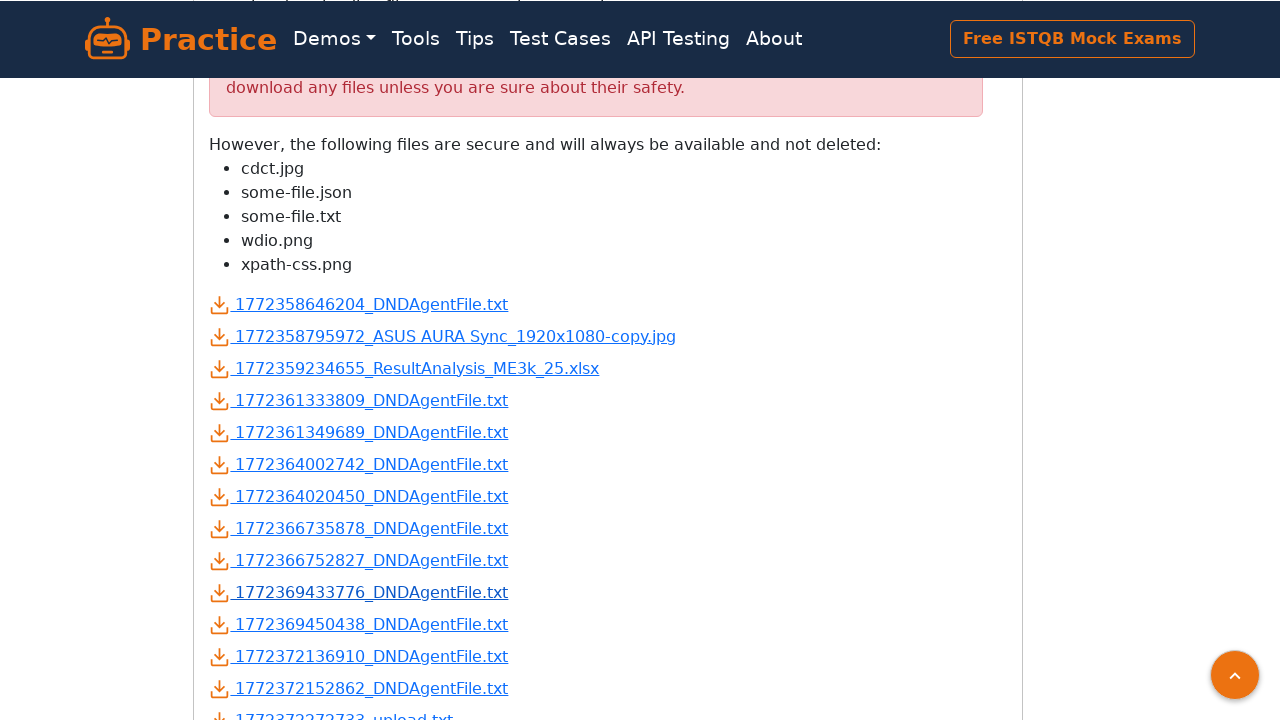

Download 10 has suggested filename: 1772369433776_DNDAgentFile.txt
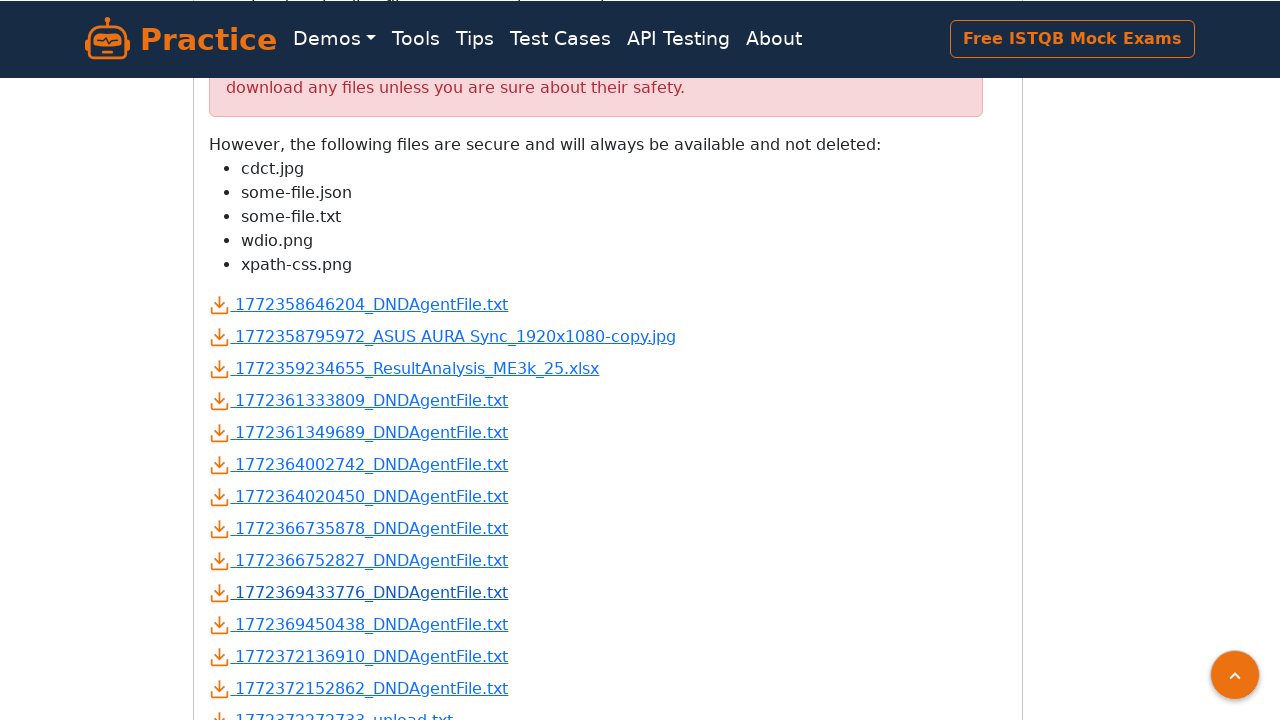

Clicked download link 11 and download was triggered at (359, 624) on a[data-testid] >> nth=10
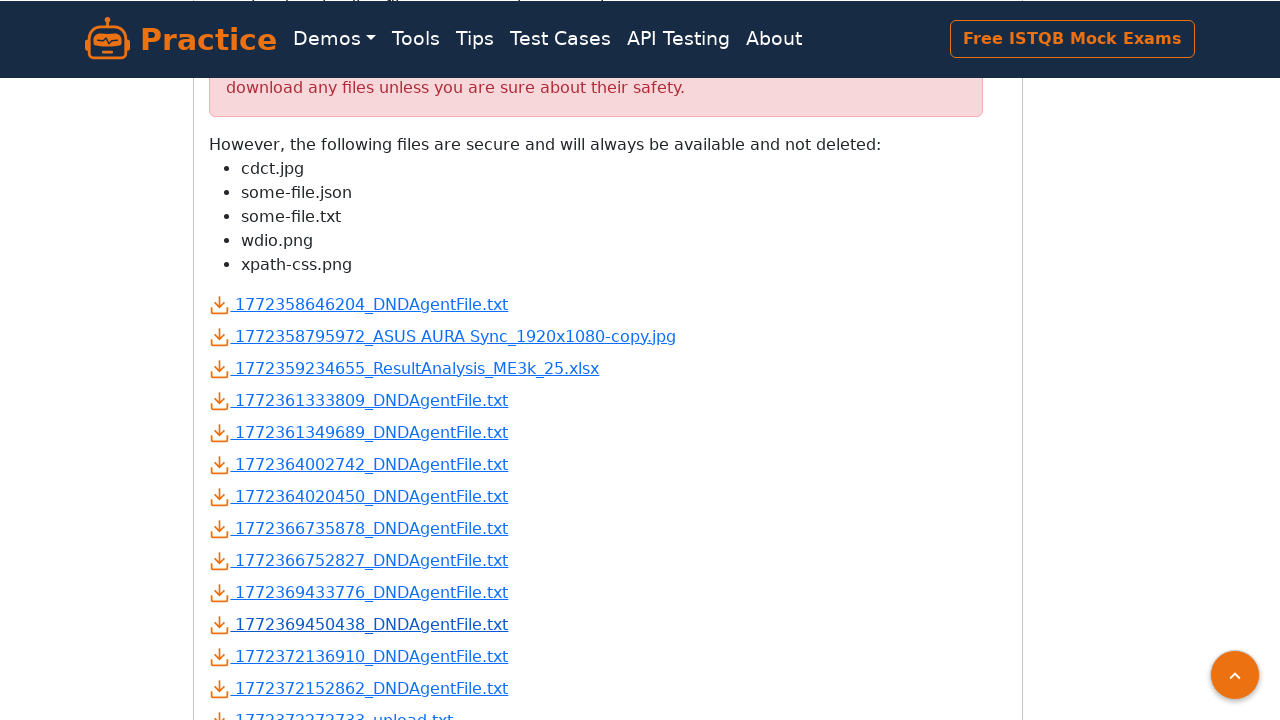

Download object for link 11 was captured
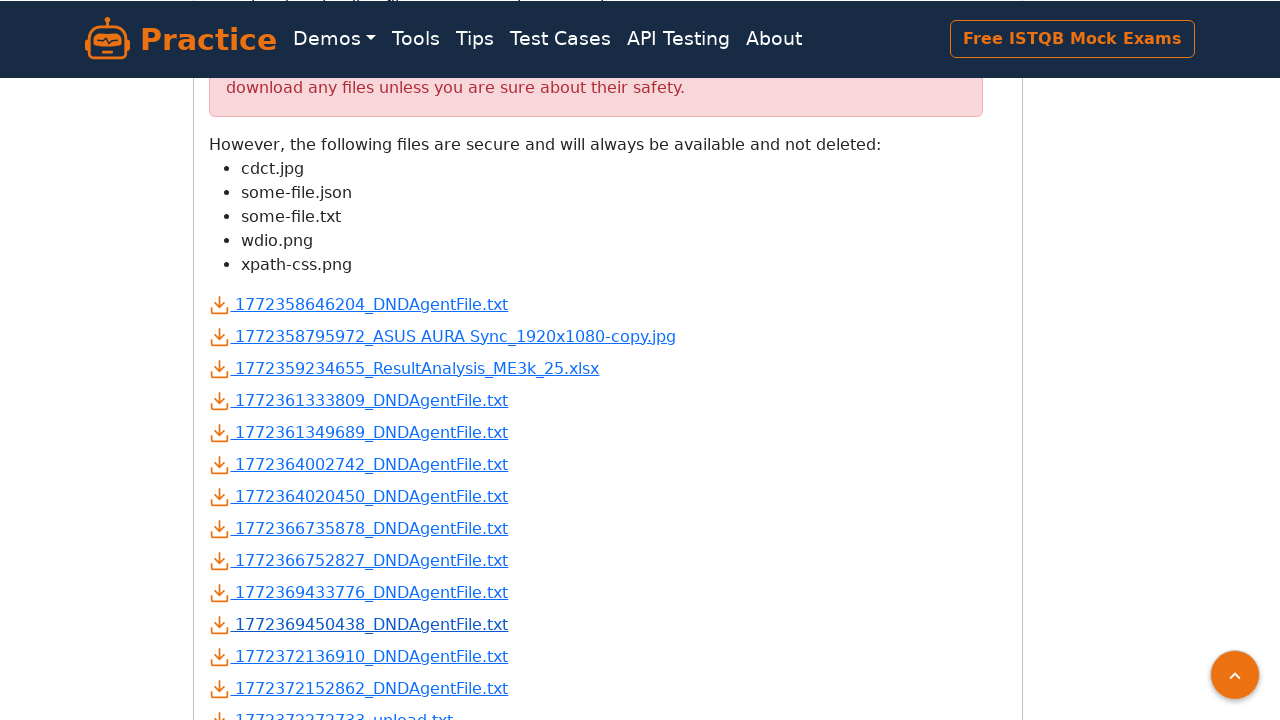

Download 11 has suggested filename: 1772369450438_DNDAgentFile.txt
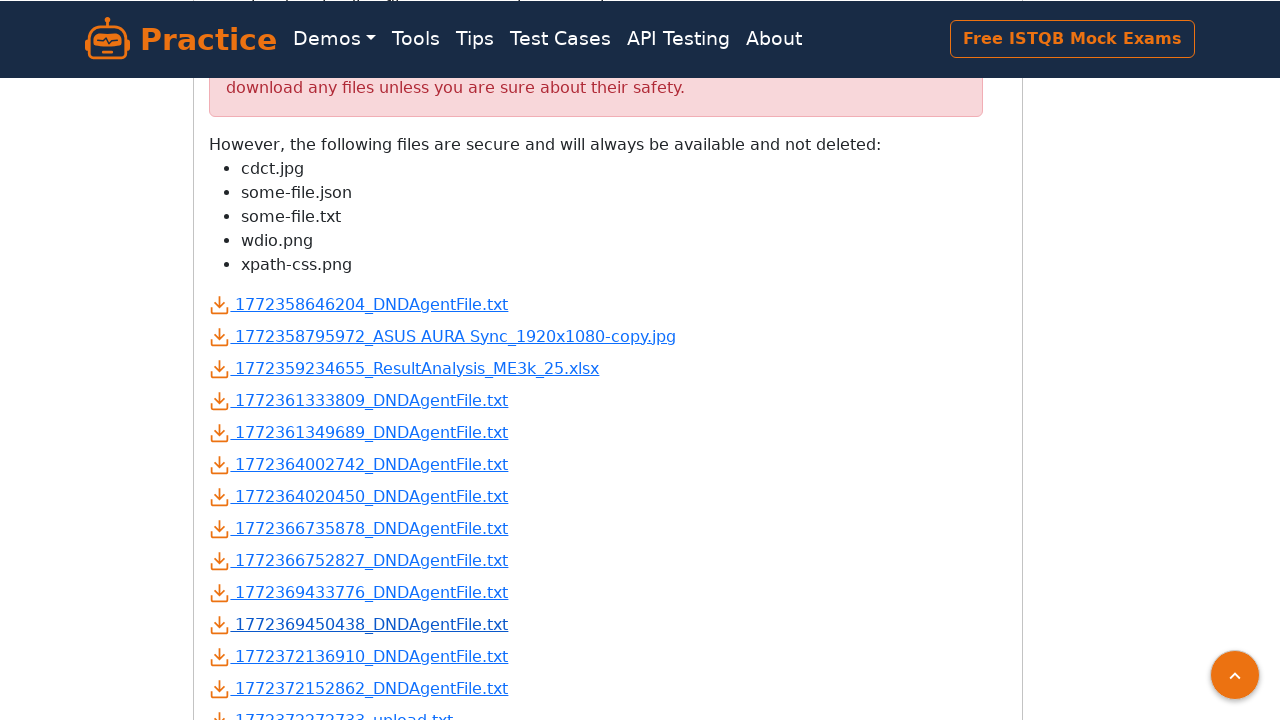

Clicked download link 12 and download was triggered at (359, 656) on a[data-testid] >> nth=11
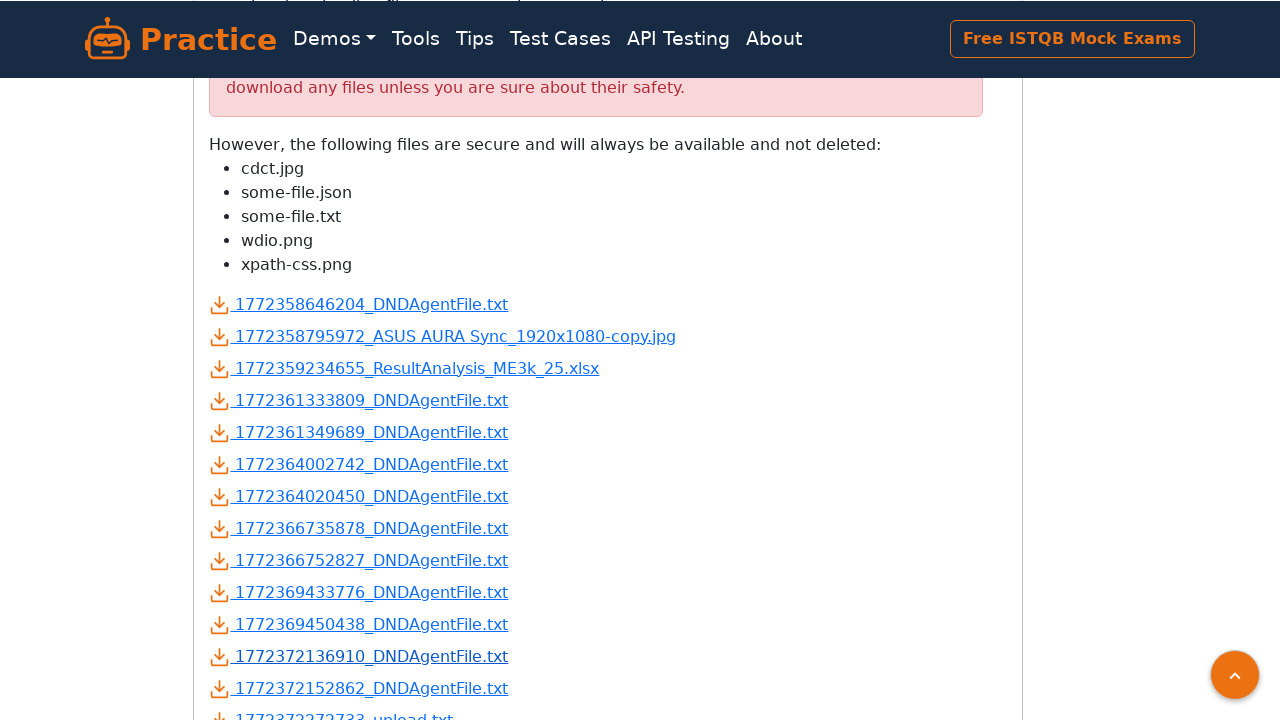

Download object for link 12 was captured
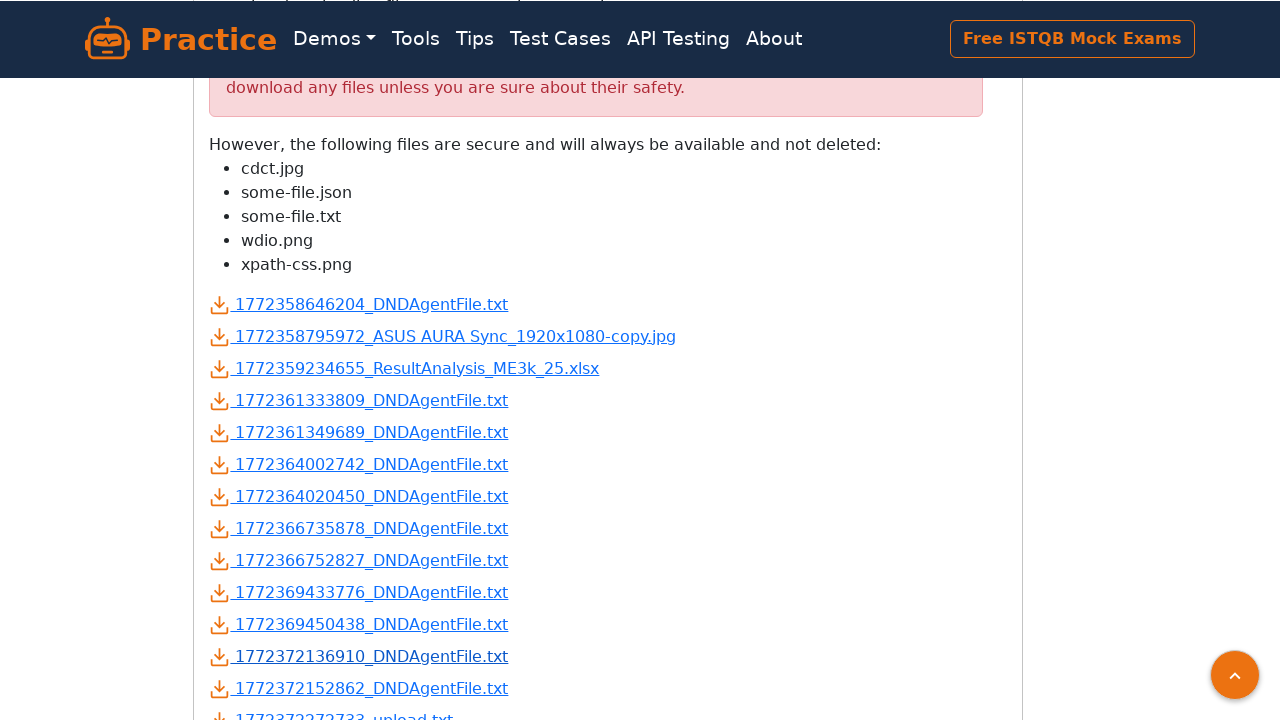

Download 12 has suggested filename: 1772372136910_DNDAgentFile.txt
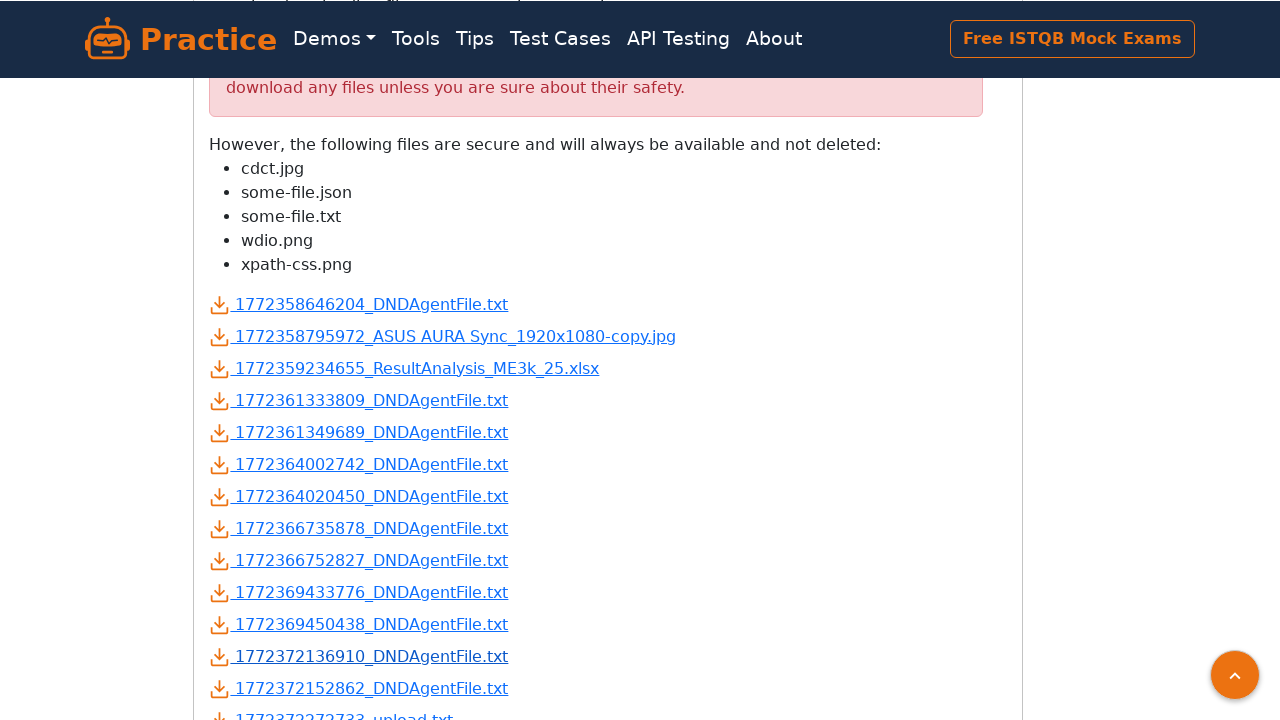

Clicked download link 13 and download was triggered at (359, 688) on a[data-testid] >> nth=12
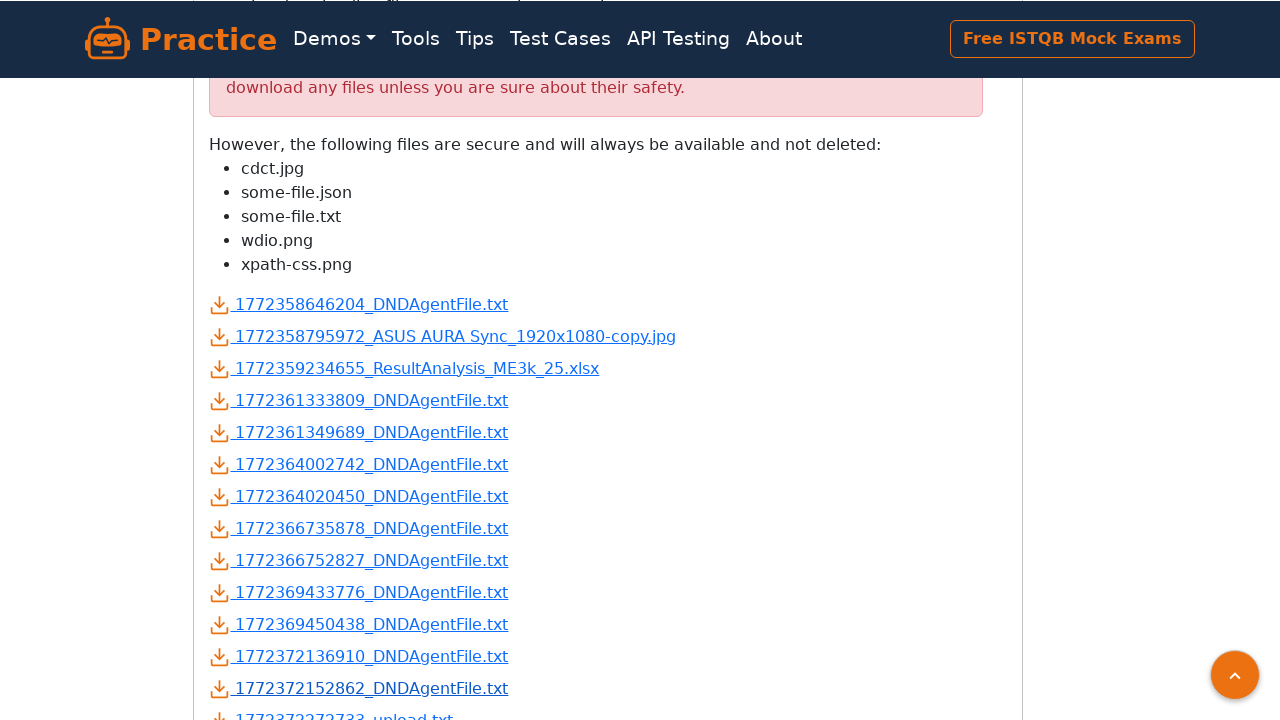

Download object for link 13 was captured
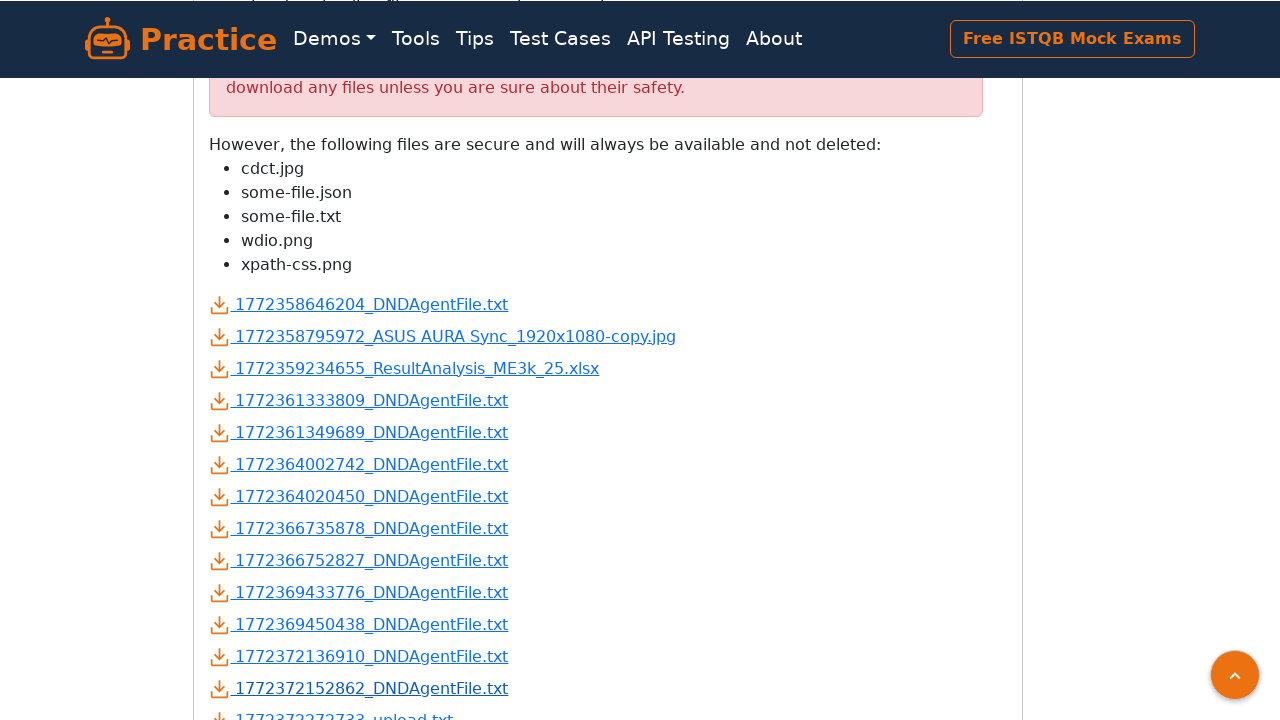

Download 13 has suggested filename: 1772372152862_DNDAgentFile.txt
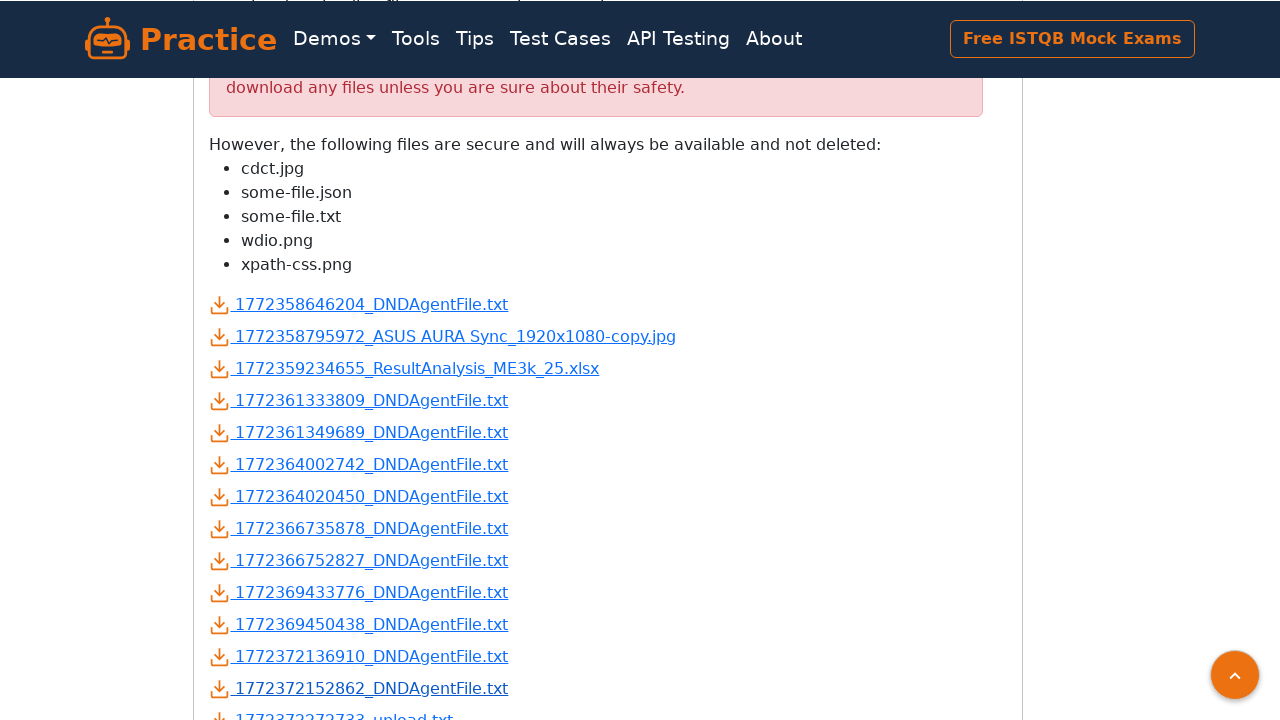

Clicked download link 14 and download was triggered at (331, 708) on a[data-testid] >> nth=13
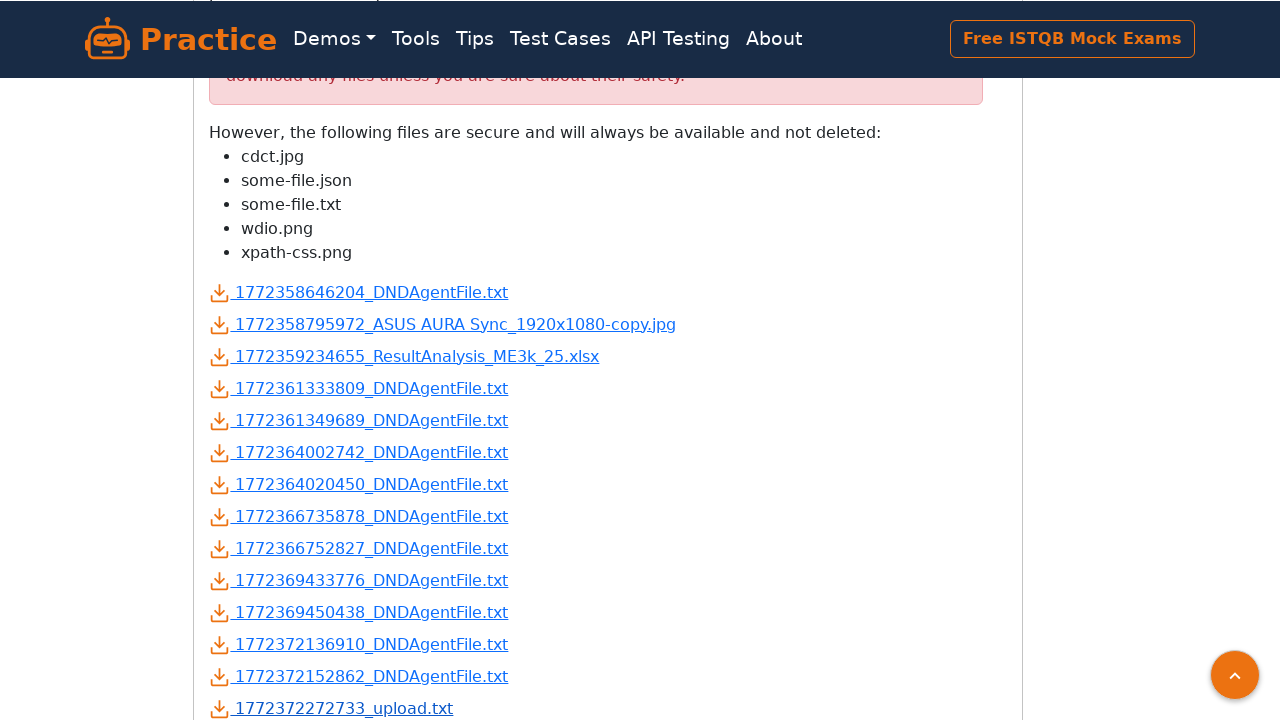

Download object for link 14 was captured
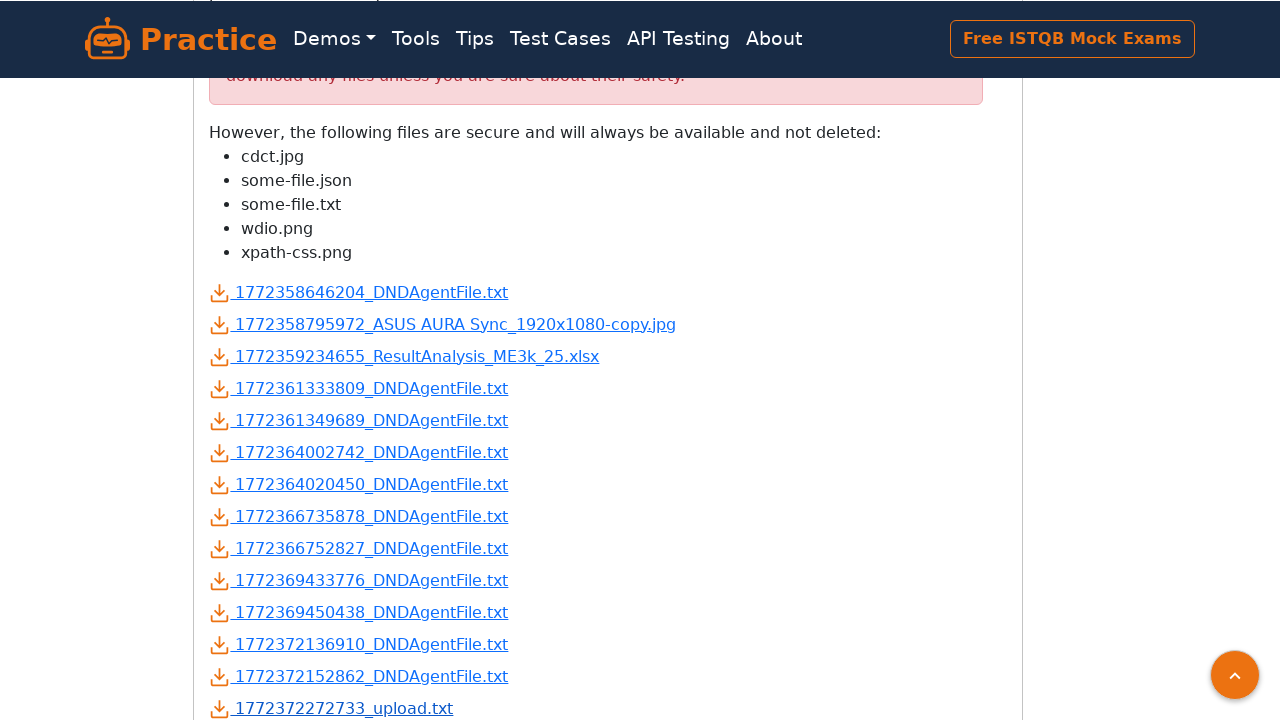

Download 14 has suggested filename: 1772372272733_upload.txt
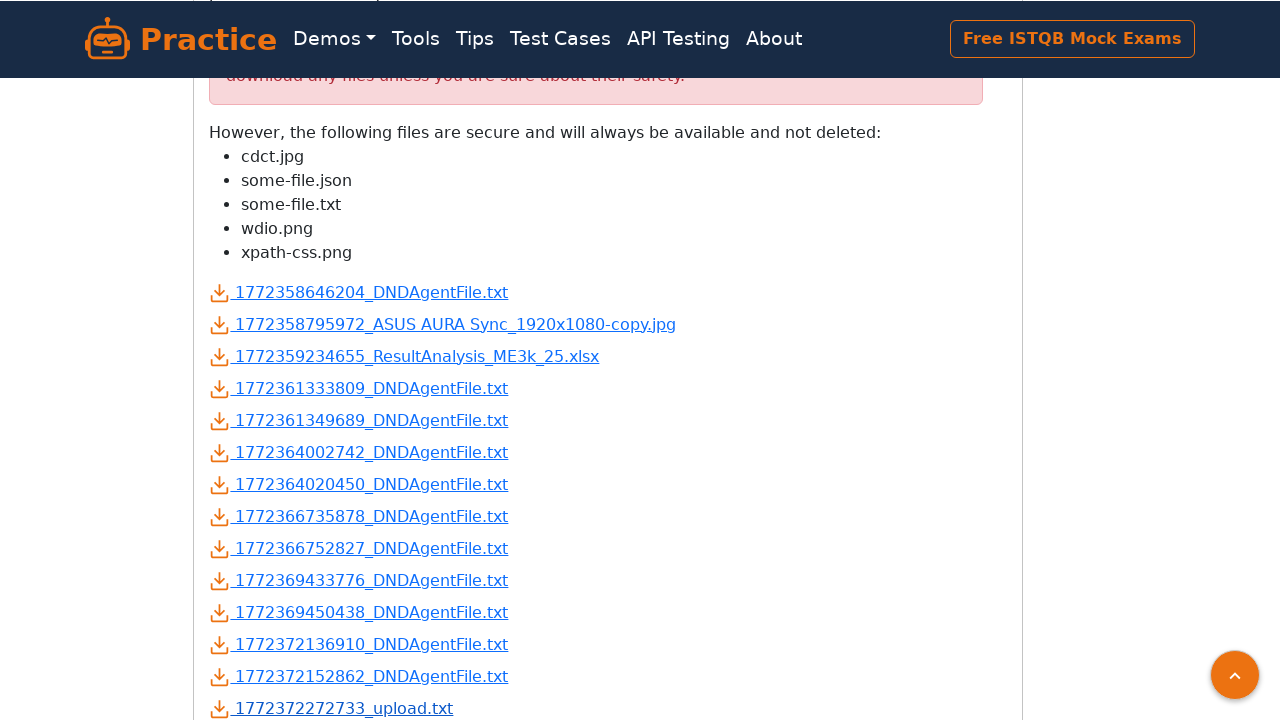

Clicked download link 15 and download was triggered at (359, 400) on a[data-testid] >> nth=14
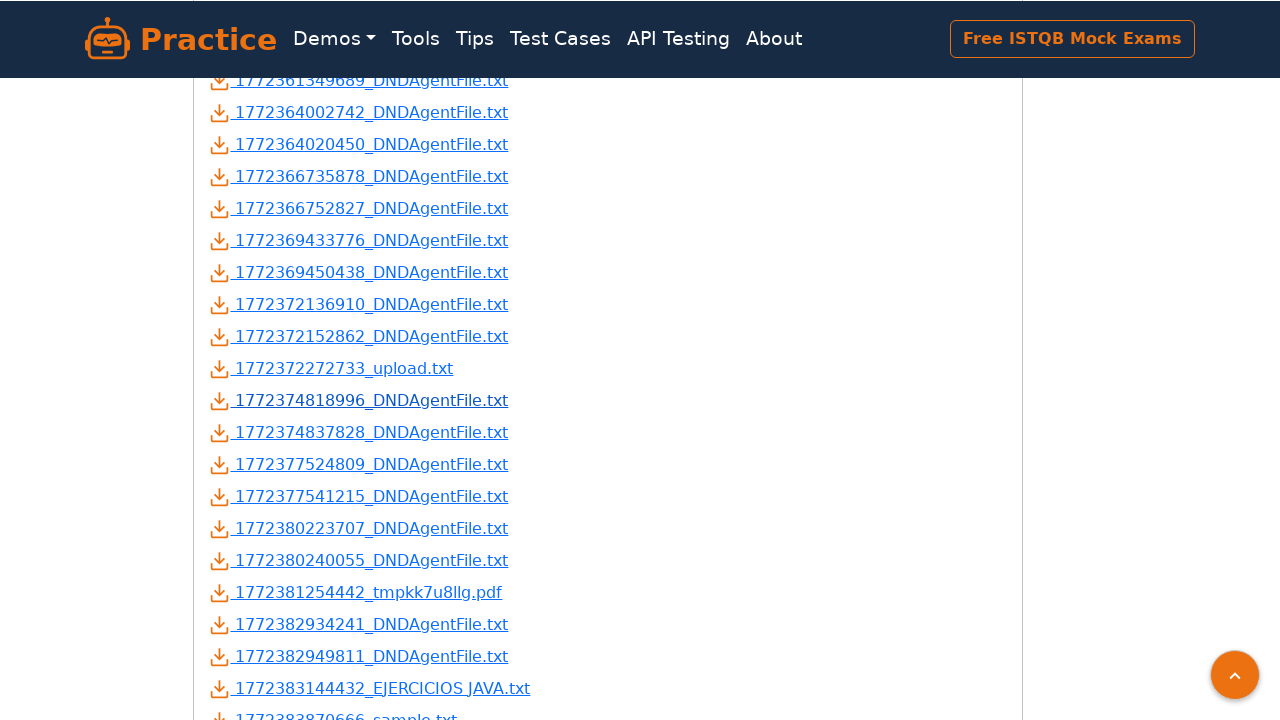

Download object for link 15 was captured
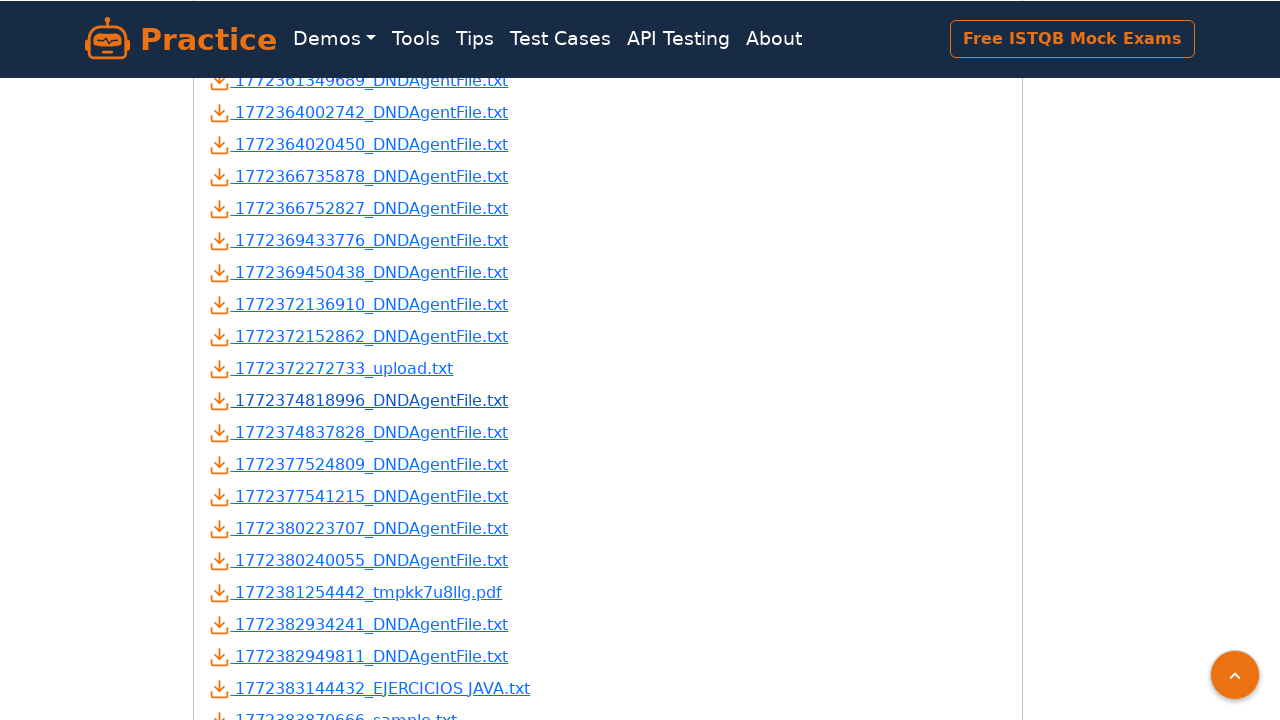

Download 15 has suggested filename: 1772374818996_DNDAgentFile.txt
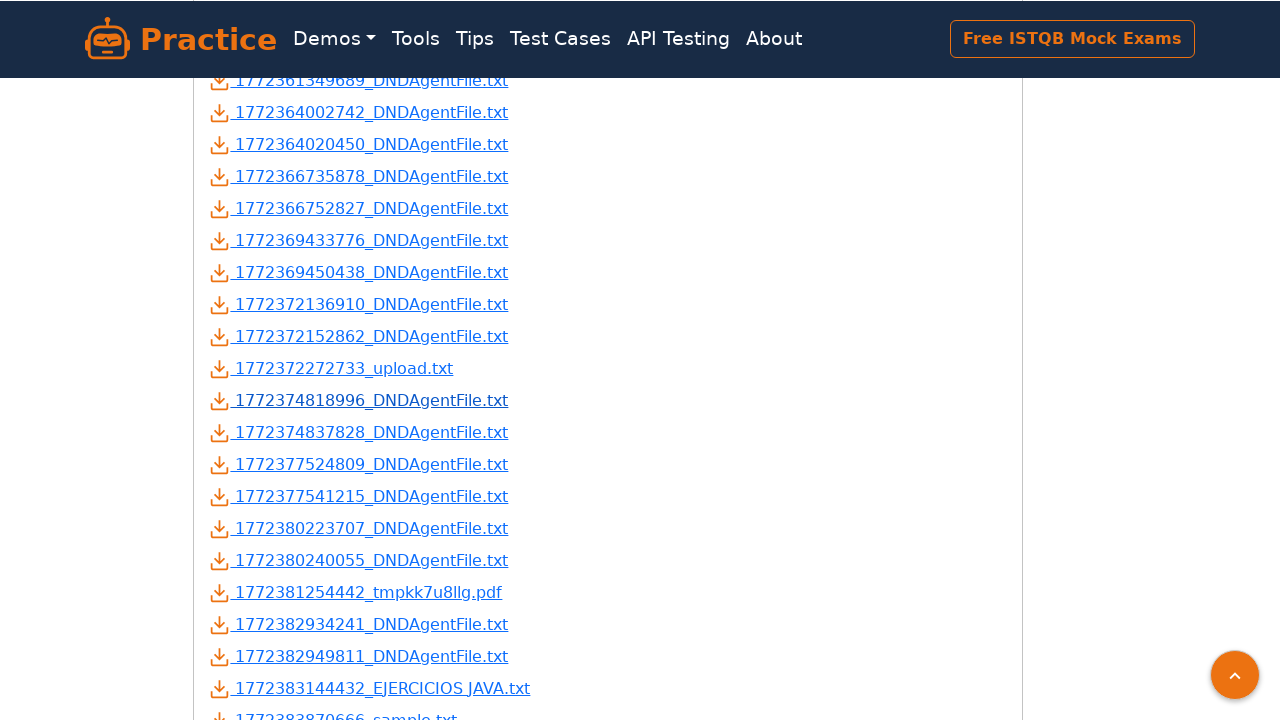

Clicked download link 16 and download was triggered at (359, 432) on a[data-testid] >> nth=15
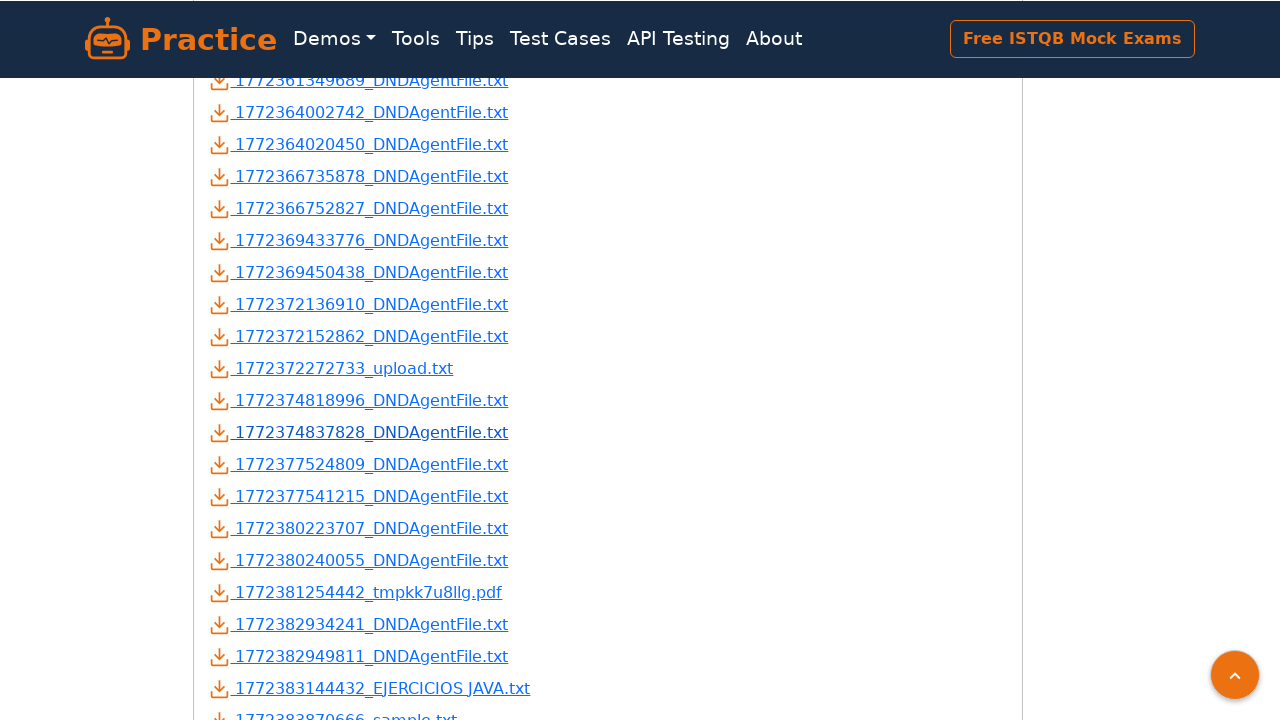

Download object for link 16 was captured
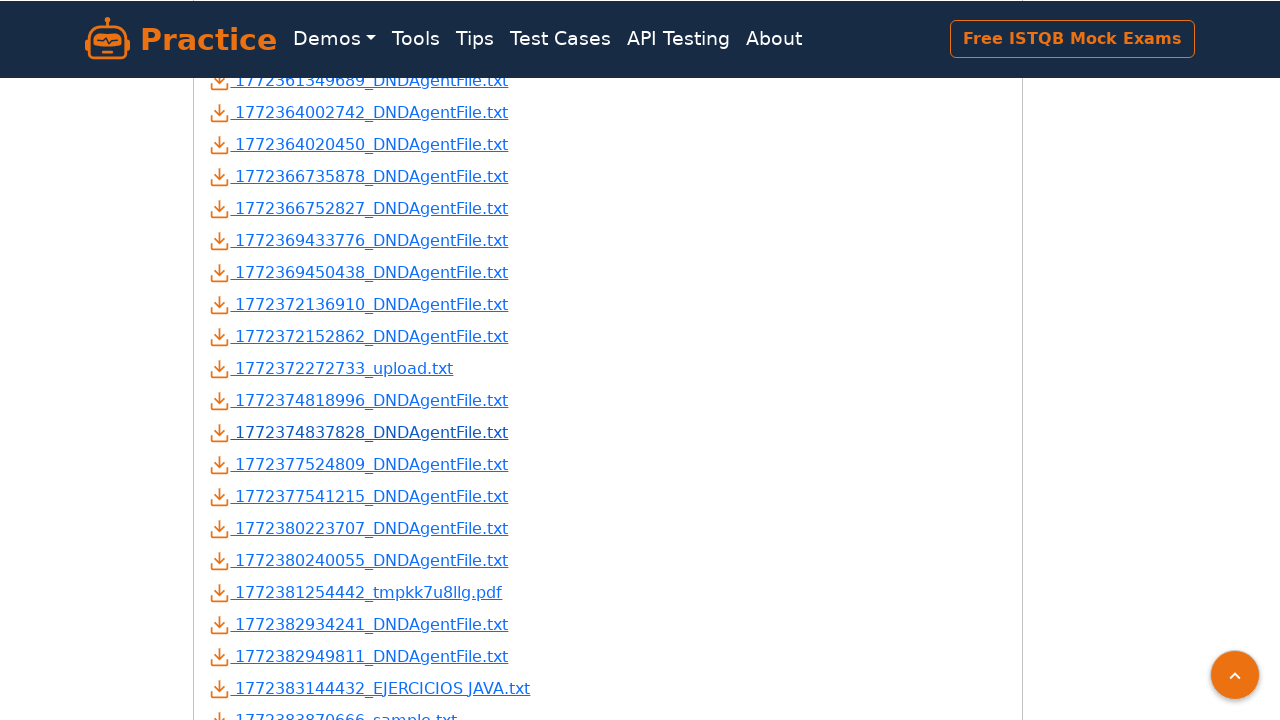

Download 16 has suggested filename: 1772374837828_DNDAgentFile.txt
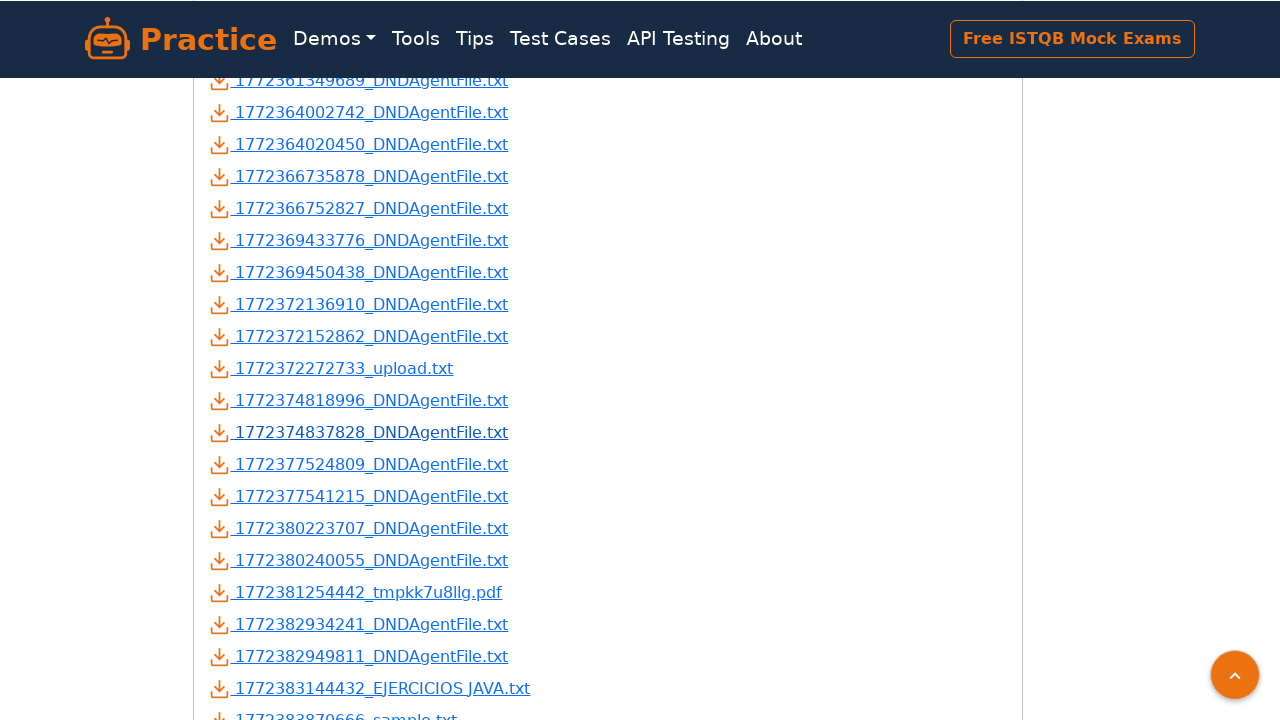

Clicked download link 17 and download was triggered at (359, 464) on a[data-testid] >> nth=16
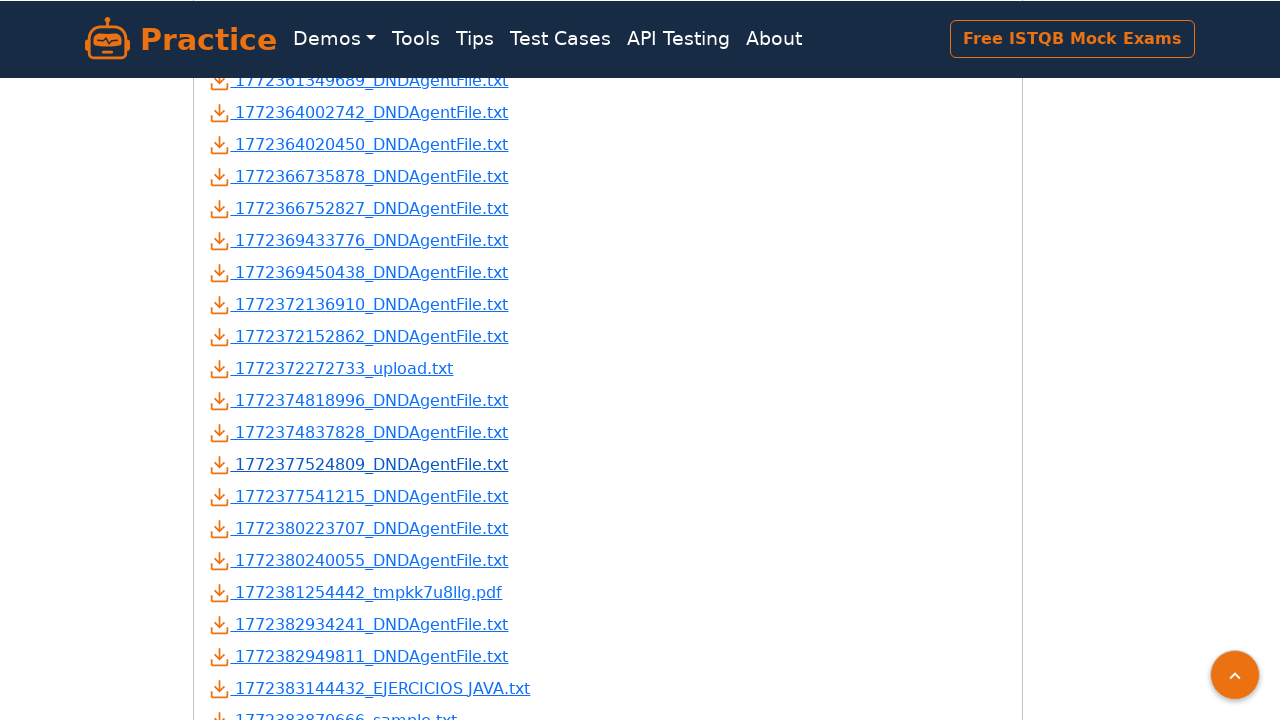

Download object for link 17 was captured
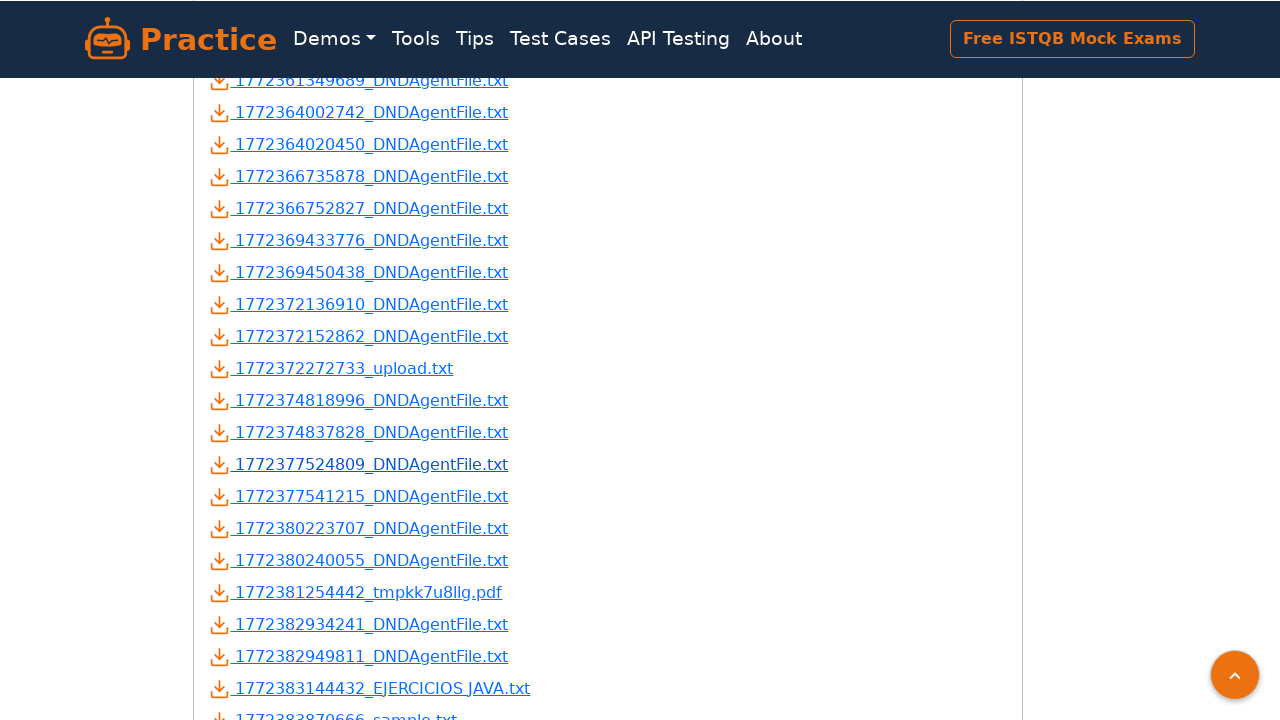

Download 17 has suggested filename: 1772377524809_DNDAgentFile.txt
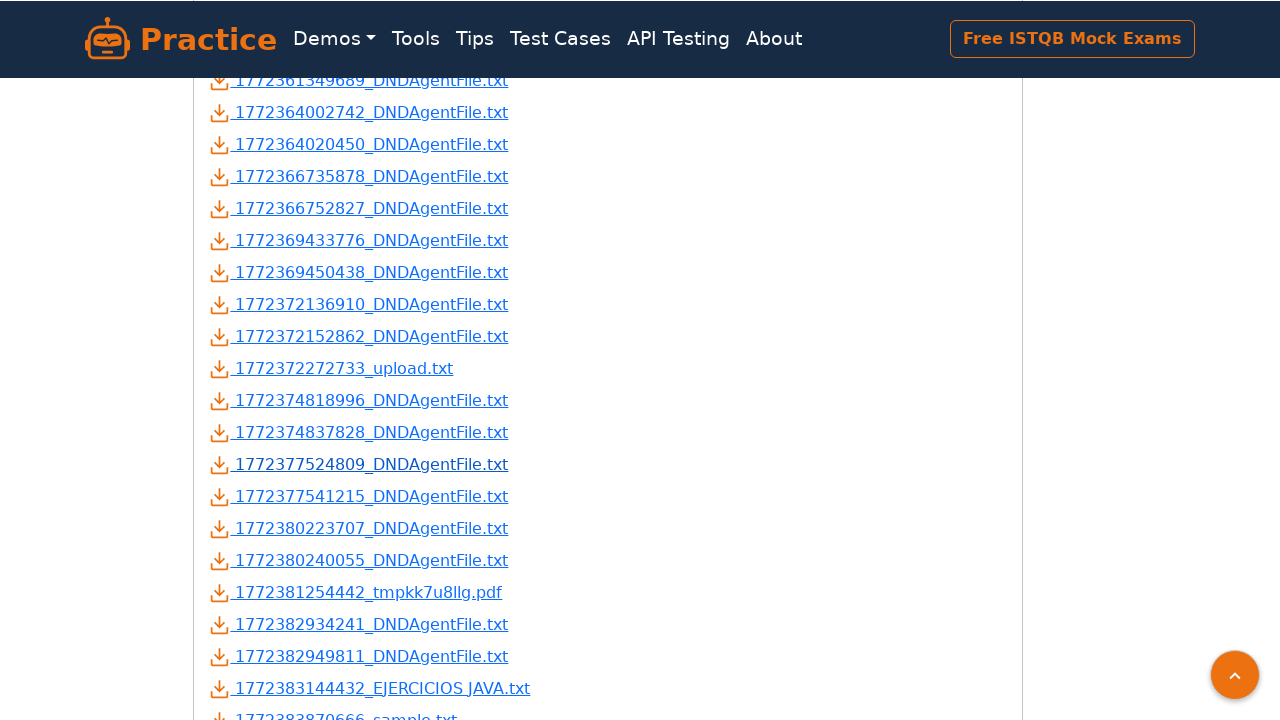

Clicked download link 18 and download was triggered at (359, 496) on a[data-testid] >> nth=17
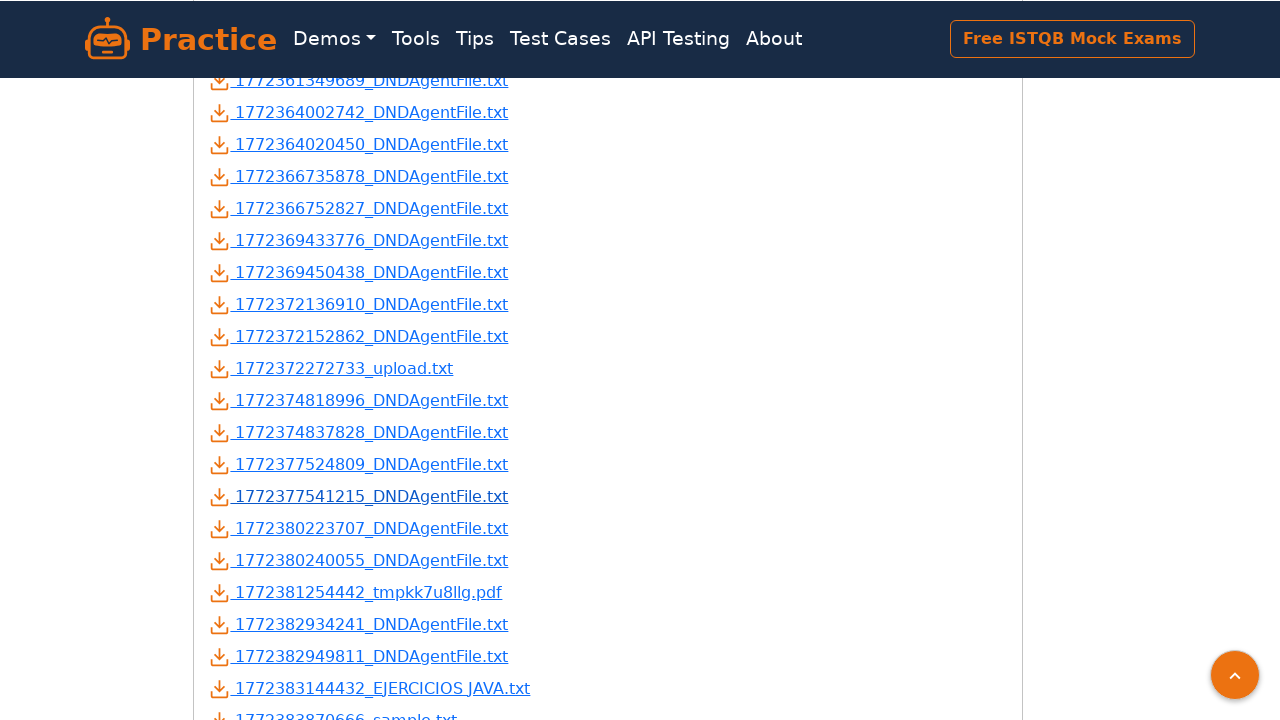

Download object for link 18 was captured
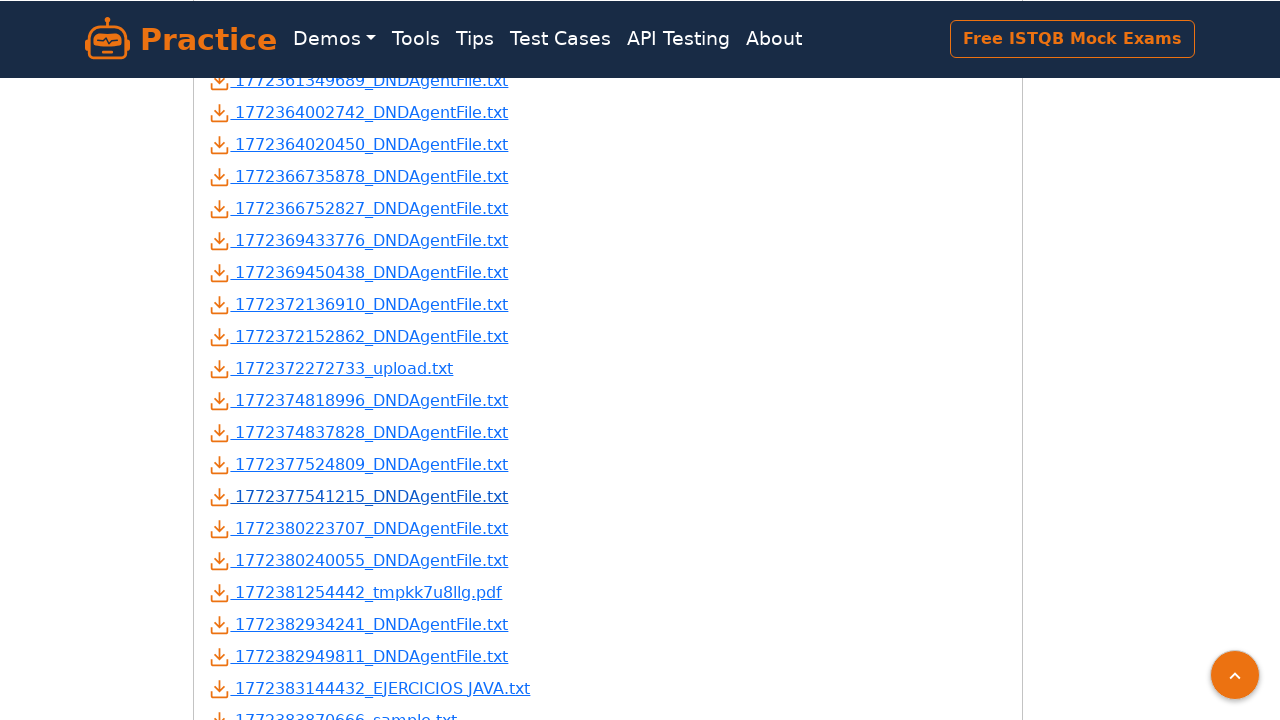

Download 18 has suggested filename: 1772377541215_DNDAgentFile.txt
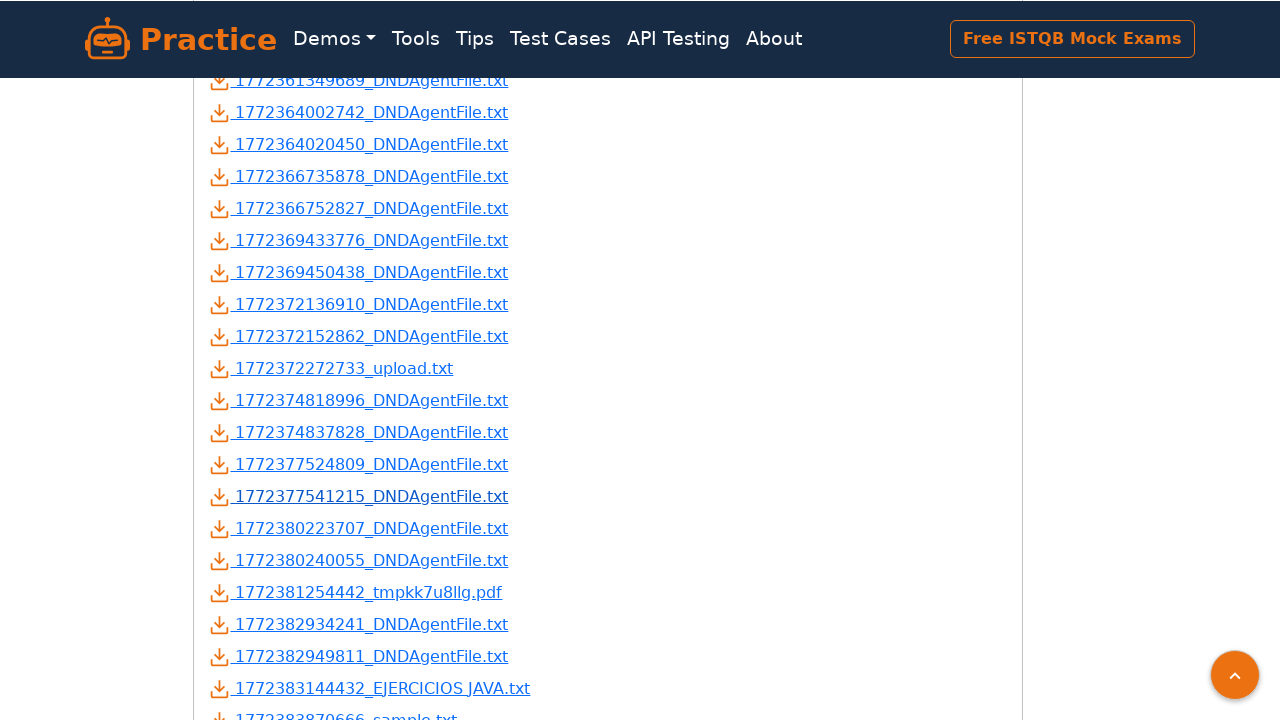

Clicked download link 19 and download was triggered at (359, 528) on a[data-testid] >> nth=18
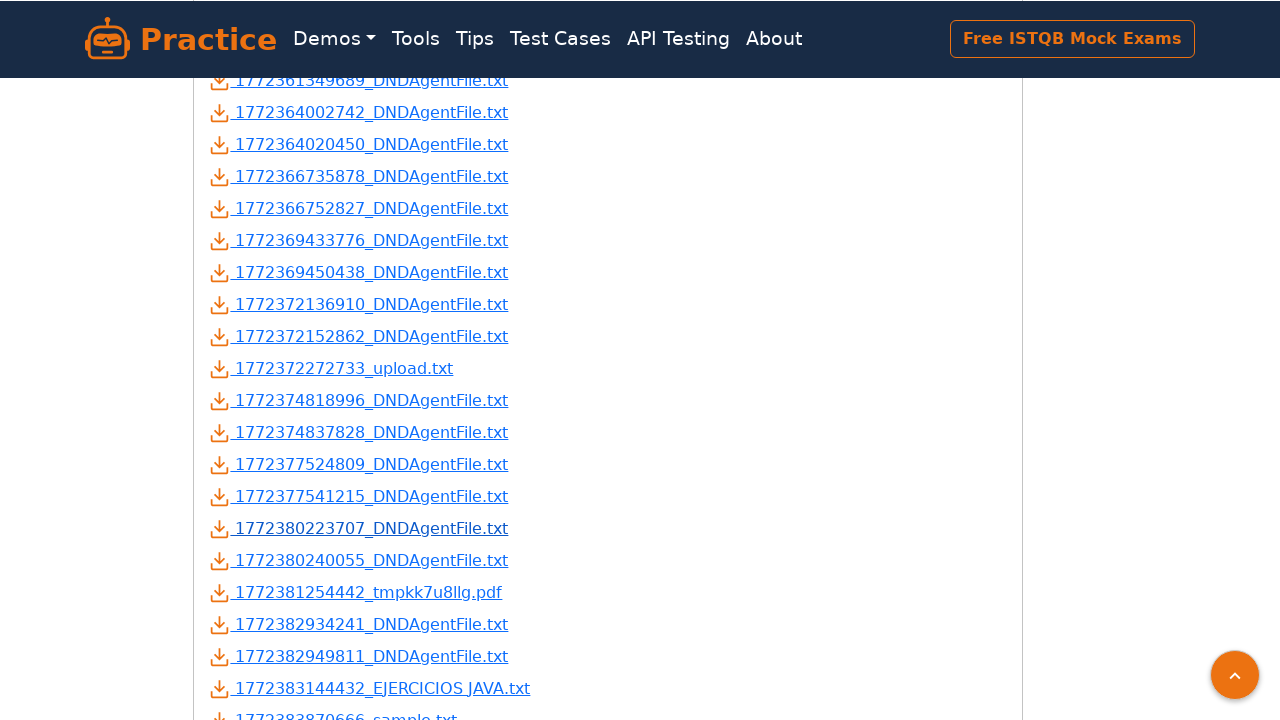

Download object for link 19 was captured
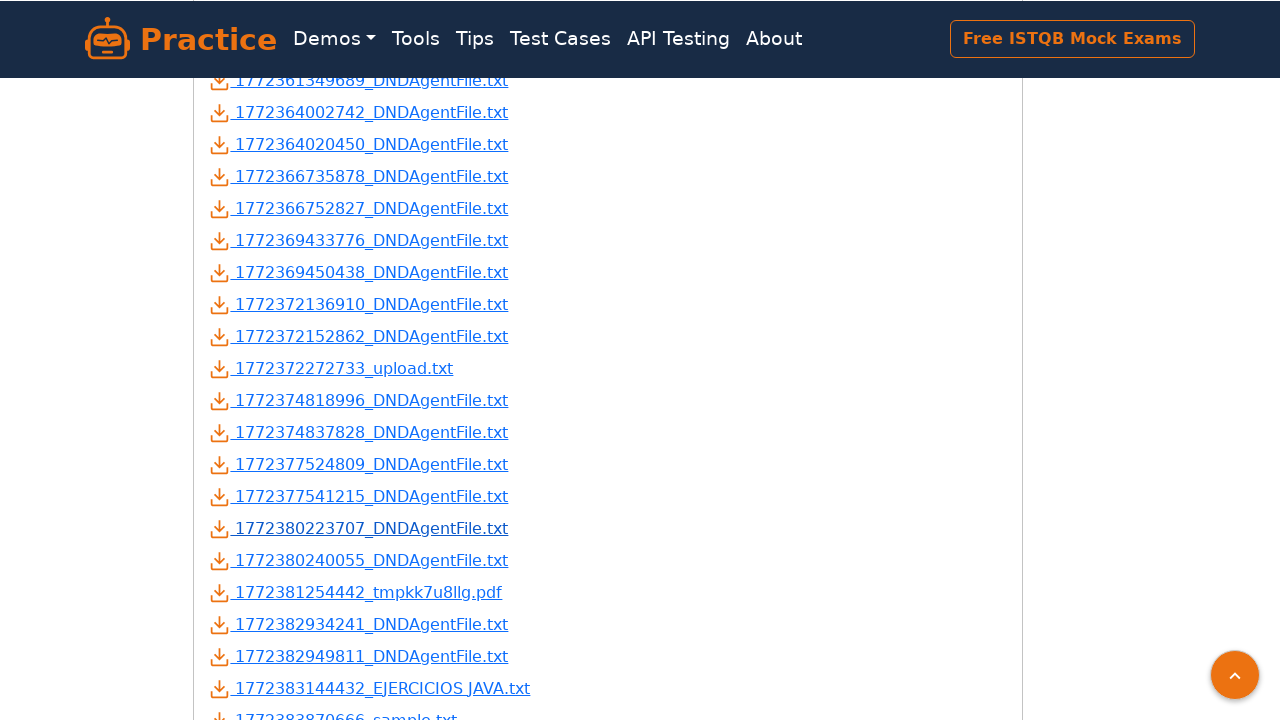

Download 19 has suggested filename: 1772380223707_DNDAgentFile.txt
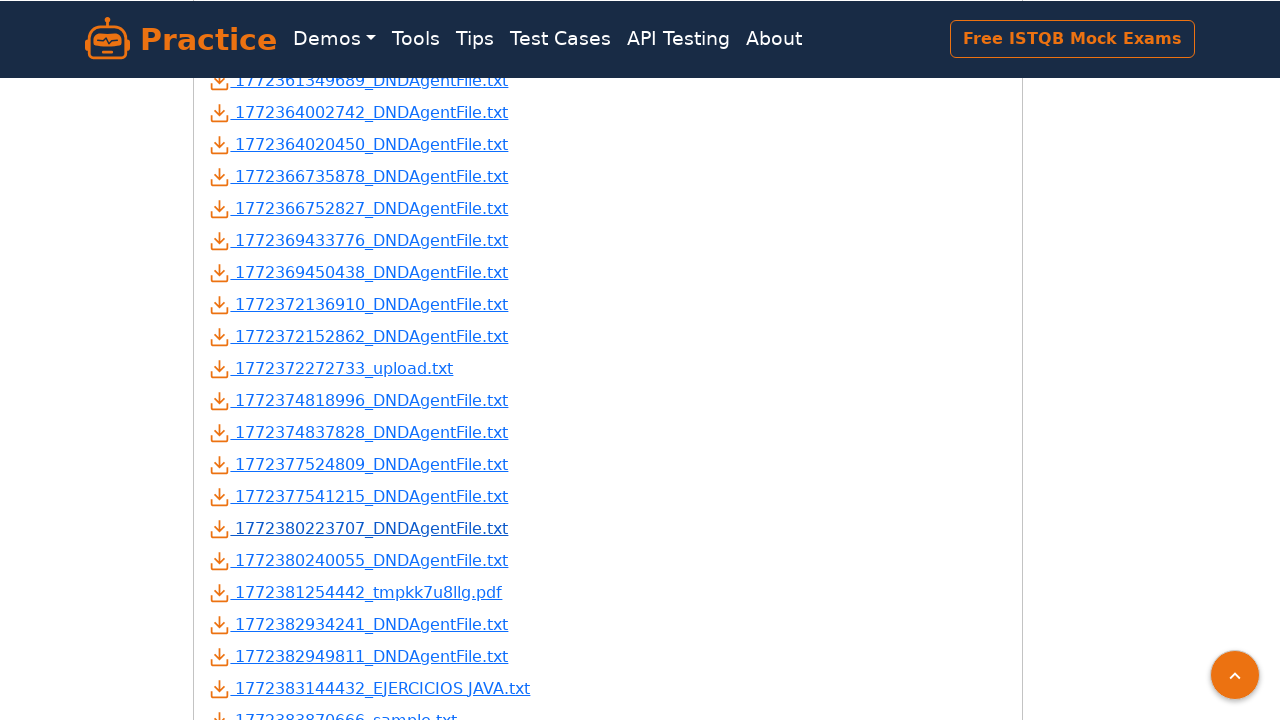

Clicked download link 20 and download was triggered at (359, 560) on a[data-testid] >> nth=19
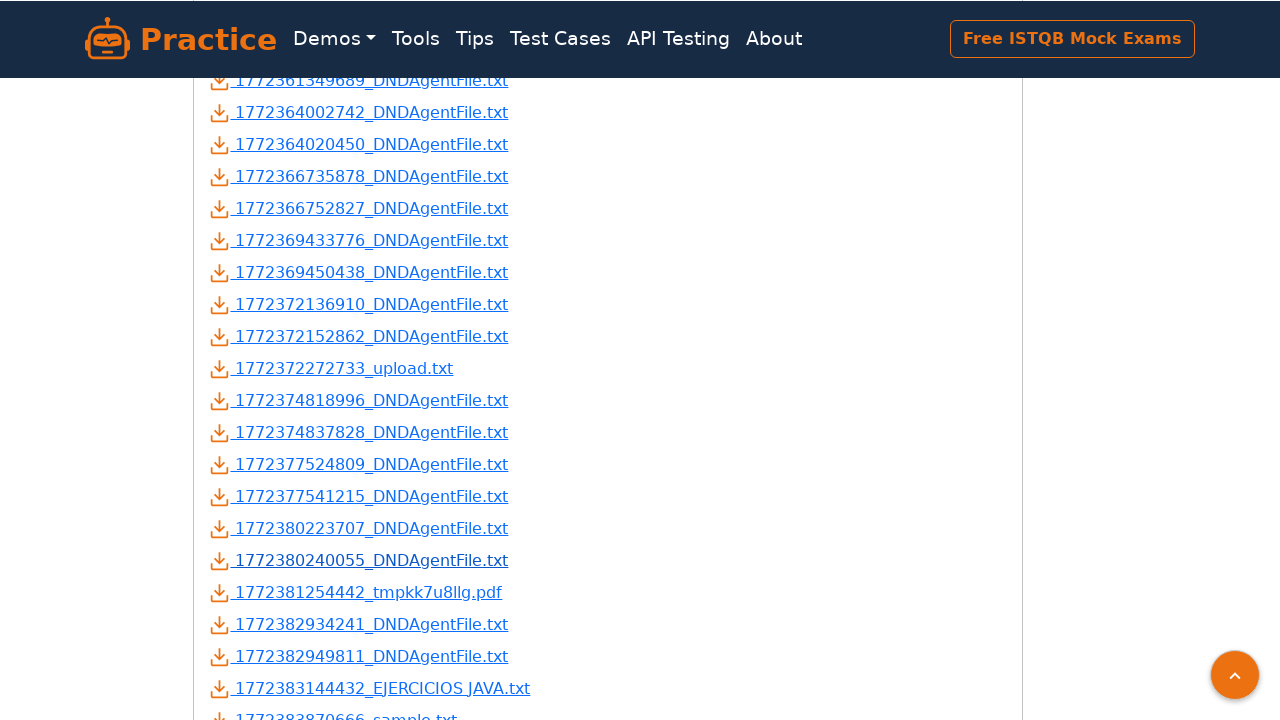

Download object for link 20 was captured
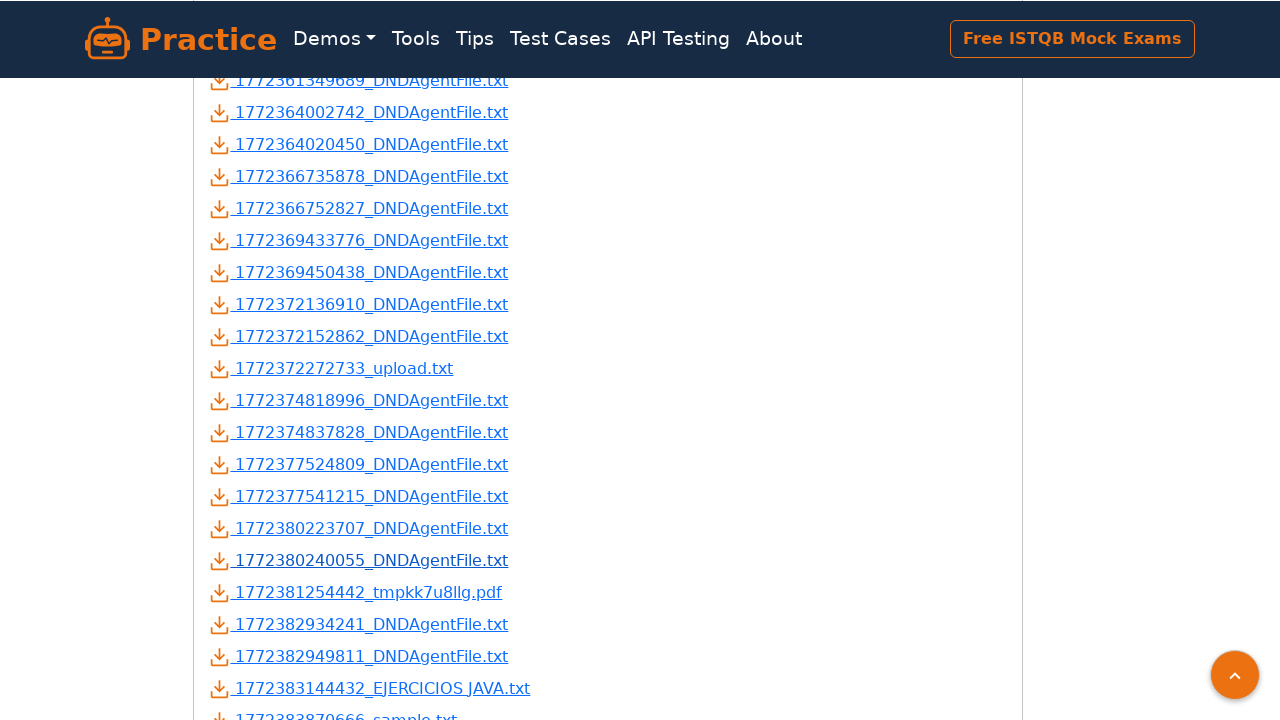

Download 20 has suggested filename: 1772380240055_DNDAgentFile.txt
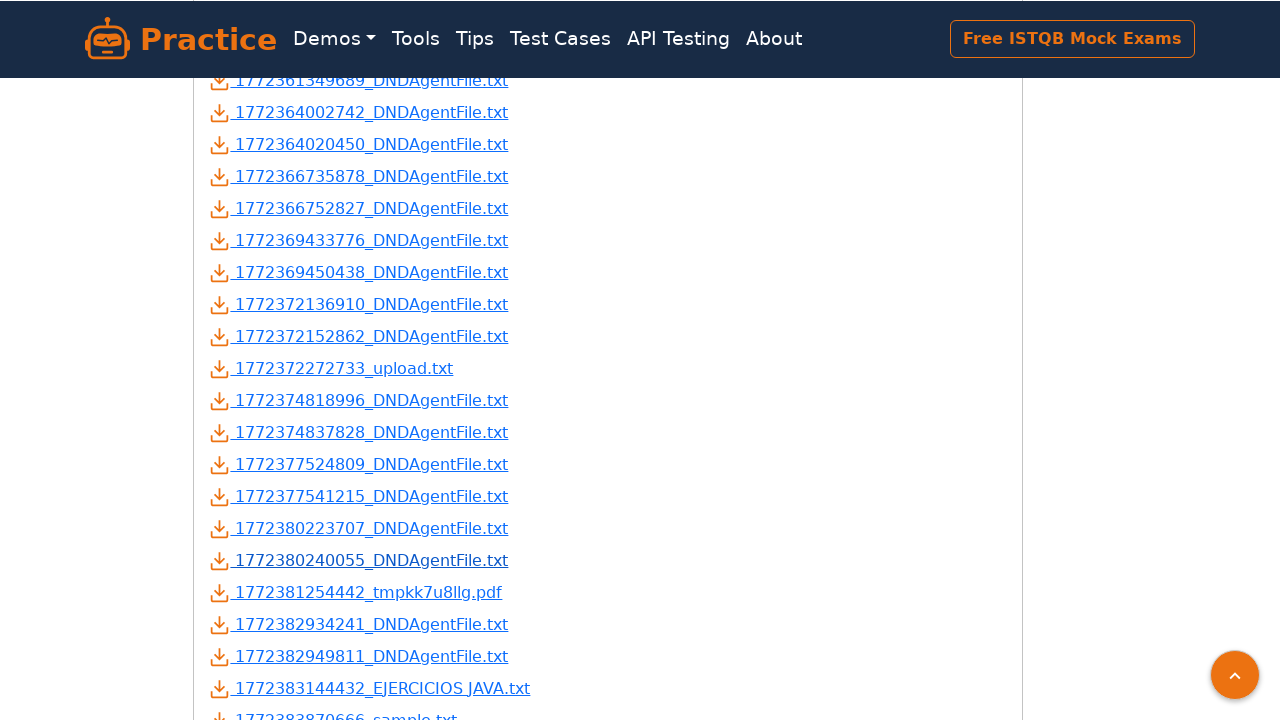

Clicked download link 21 and download was triggered at (356, 592) on a[data-testid] >> nth=20
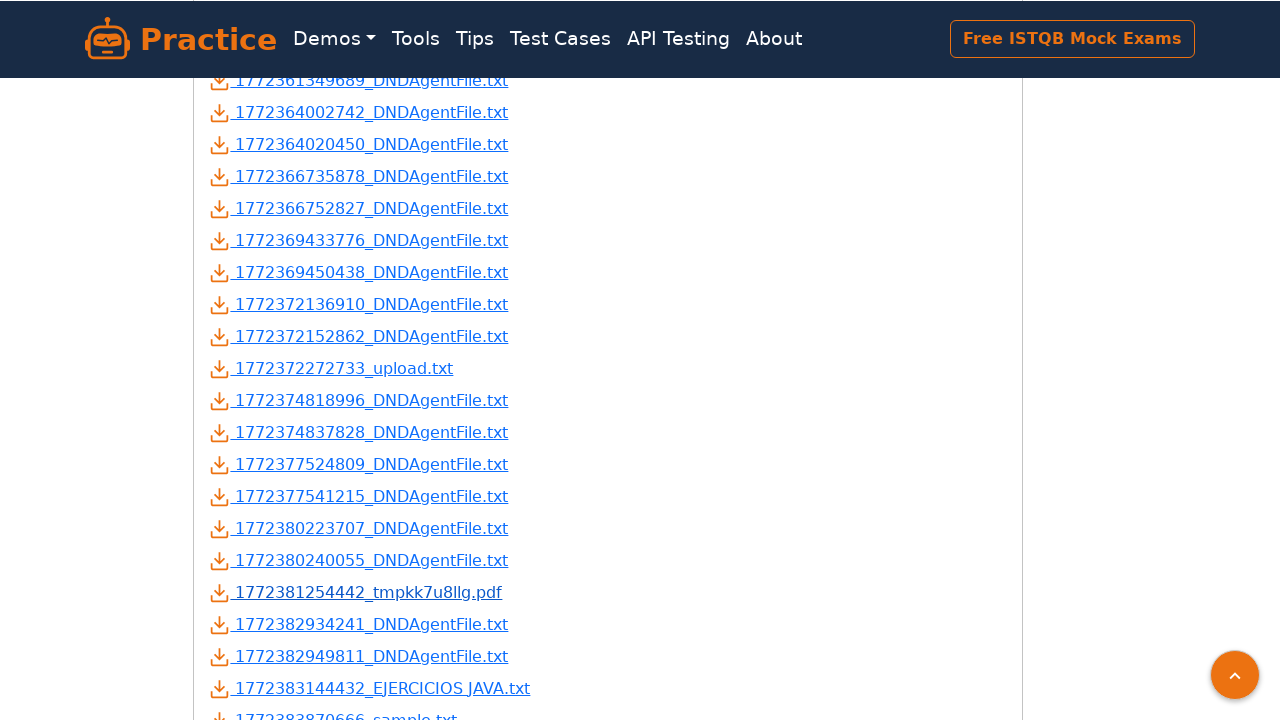

Download object for link 21 was captured
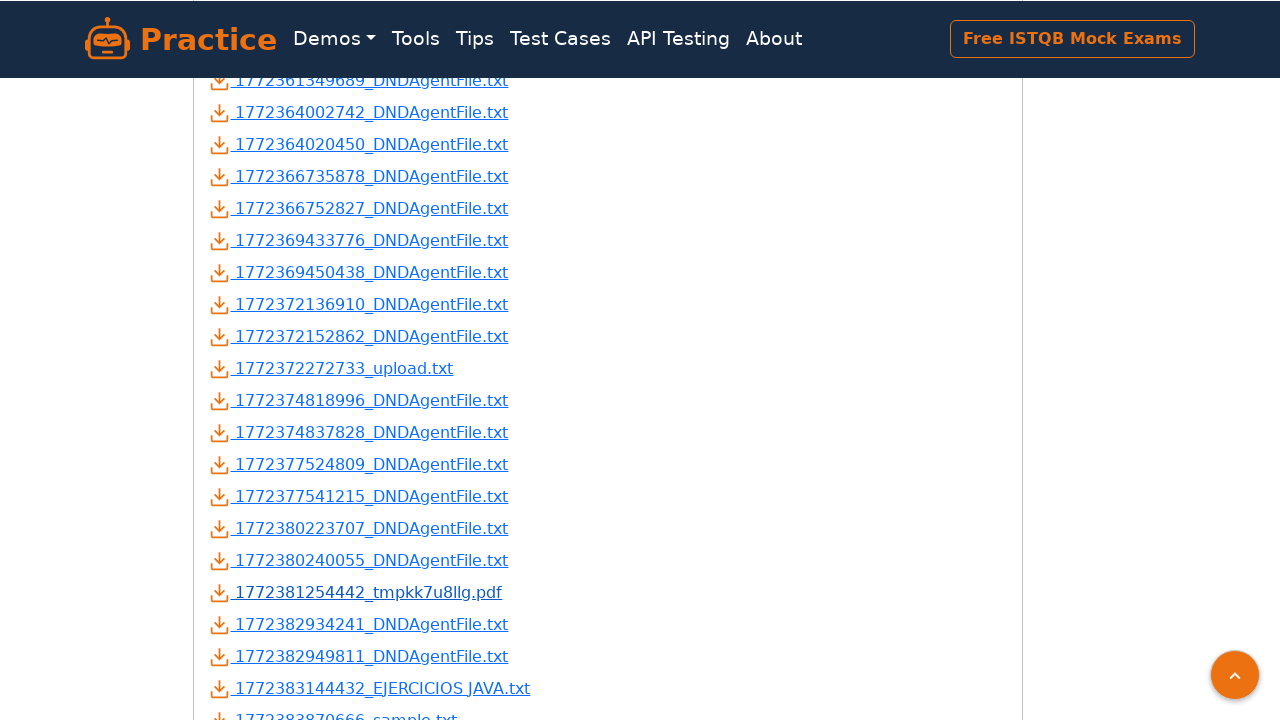

Download 21 has suggested filename: 1772381254442_tmpkk7u8llg.pdf
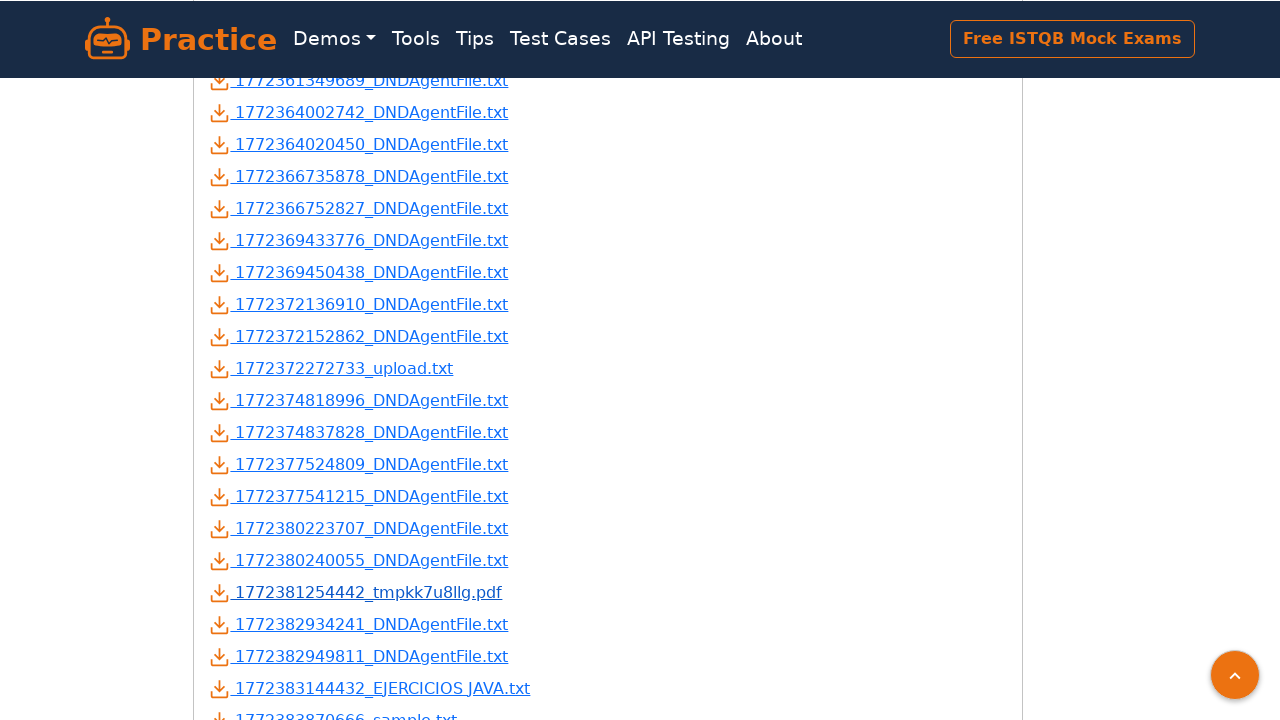

Clicked download link 22 and download was triggered at (359, 624) on a[data-testid] >> nth=21
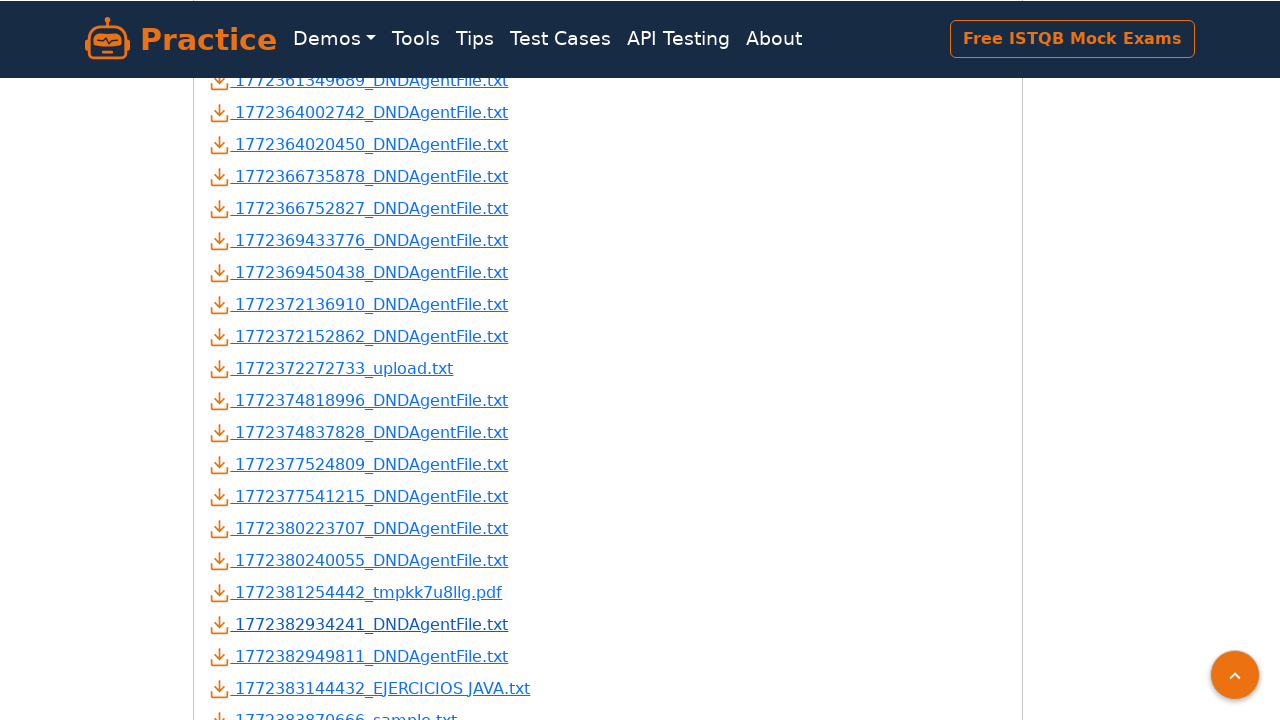

Download object for link 22 was captured
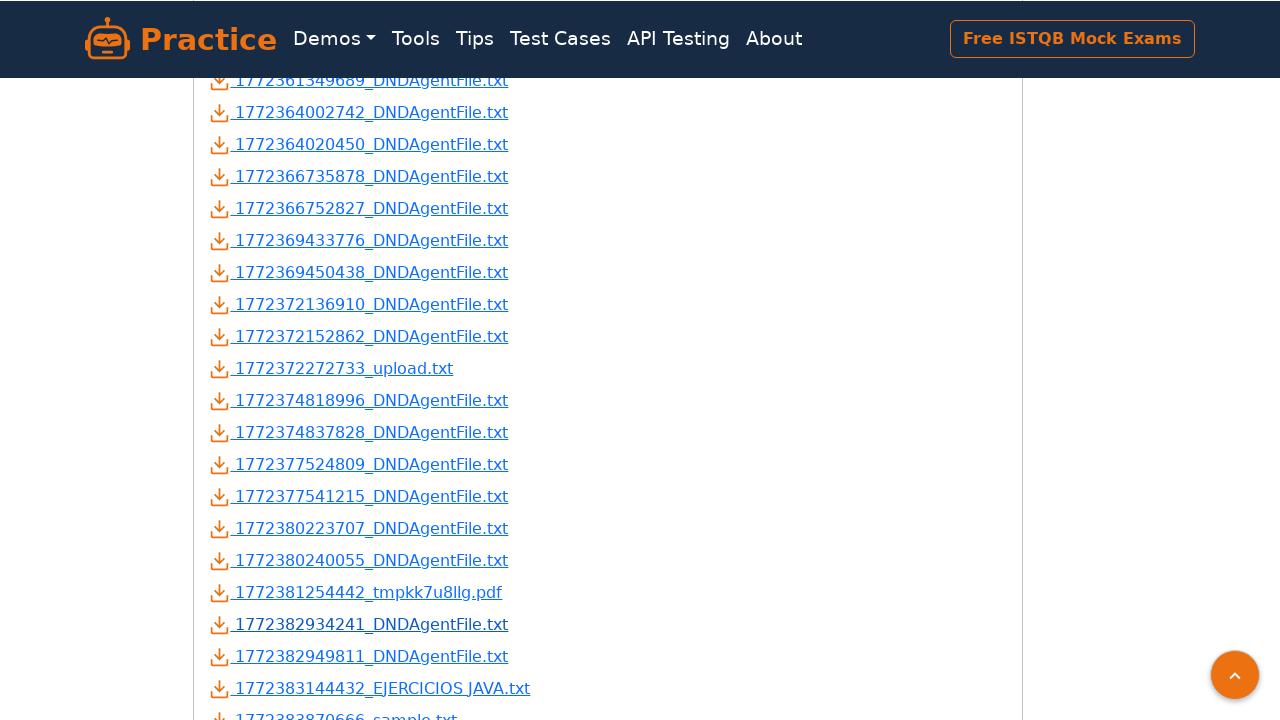

Download 22 has suggested filename: 1772382934241_DNDAgentFile.txt
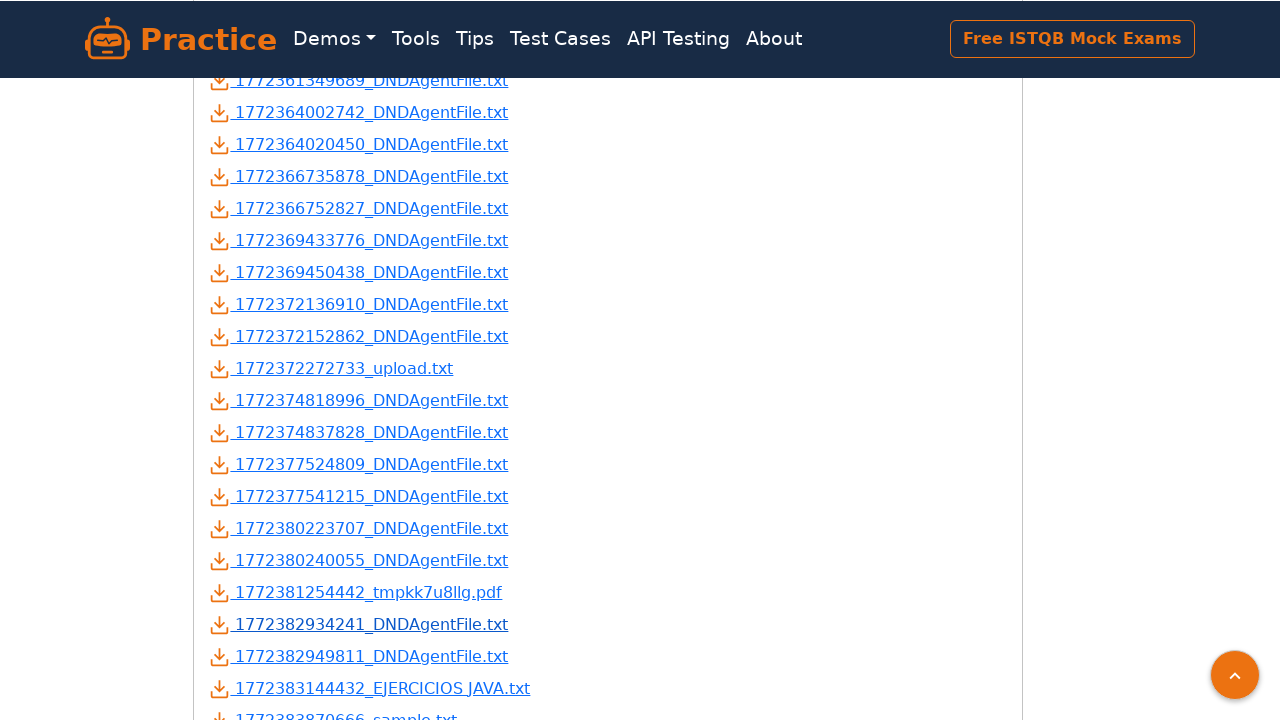

Clicked download link 23 and download was triggered at (359, 656) on a[data-testid] >> nth=22
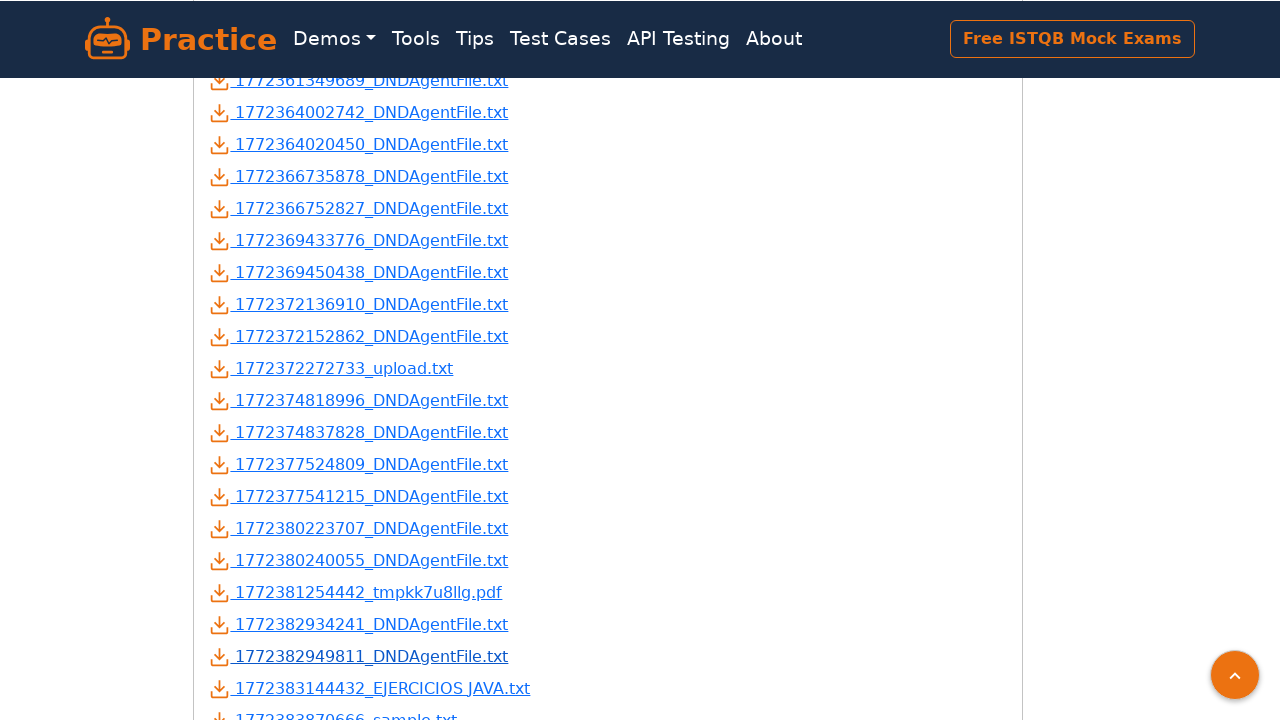

Download object for link 23 was captured
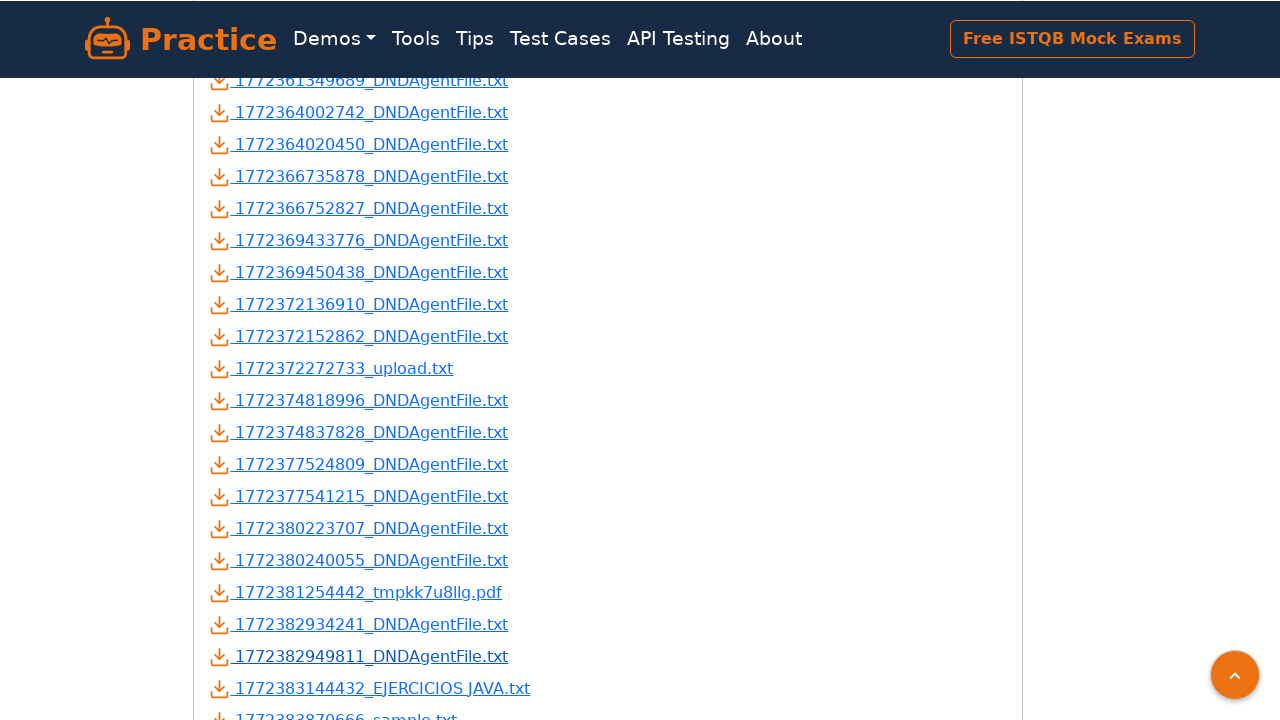

Download 23 has suggested filename: 1772382949811_DNDAgentFile.txt
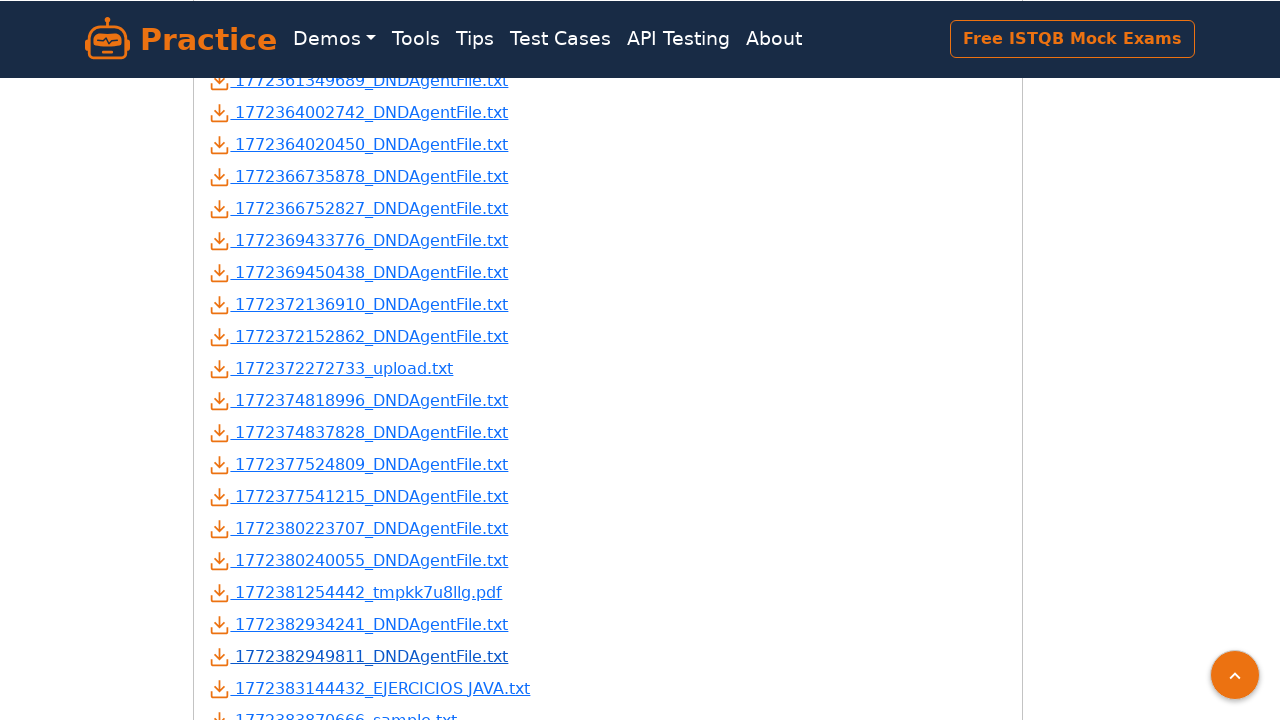

Clicked download link 24 and download was triggered at (370, 688) on a[data-testid] >> nth=23
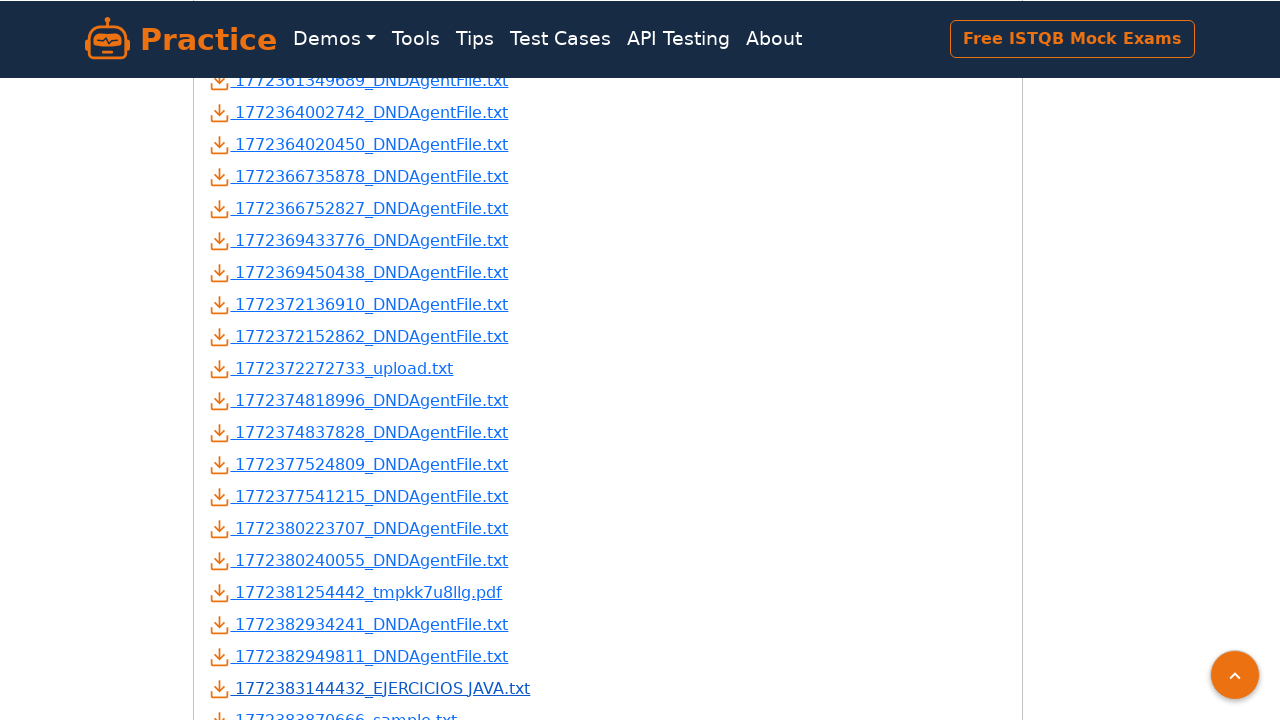

Download object for link 24 was captured
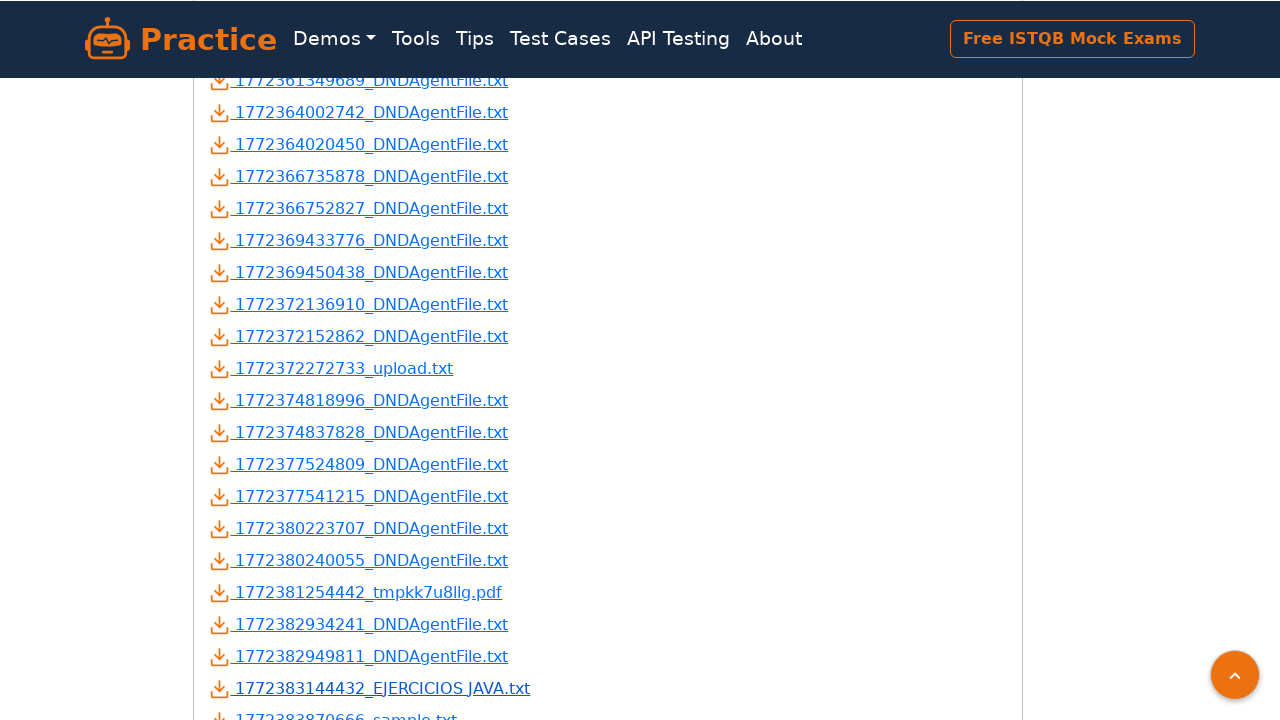

Download 24 has suggested filename: 1772383144432_EJERCICIOS JAVA.txt
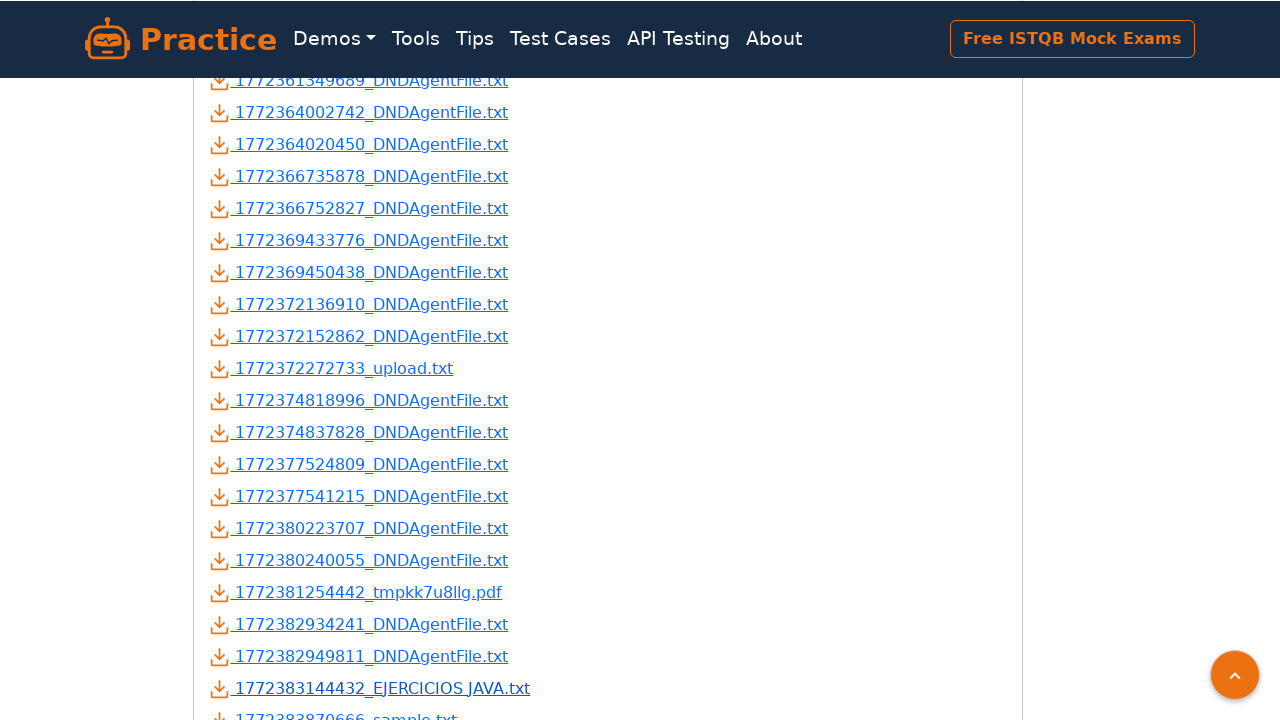

Clicked download link 25 and download was triggered at (333, 708) on a[data-testid] >> nth=24
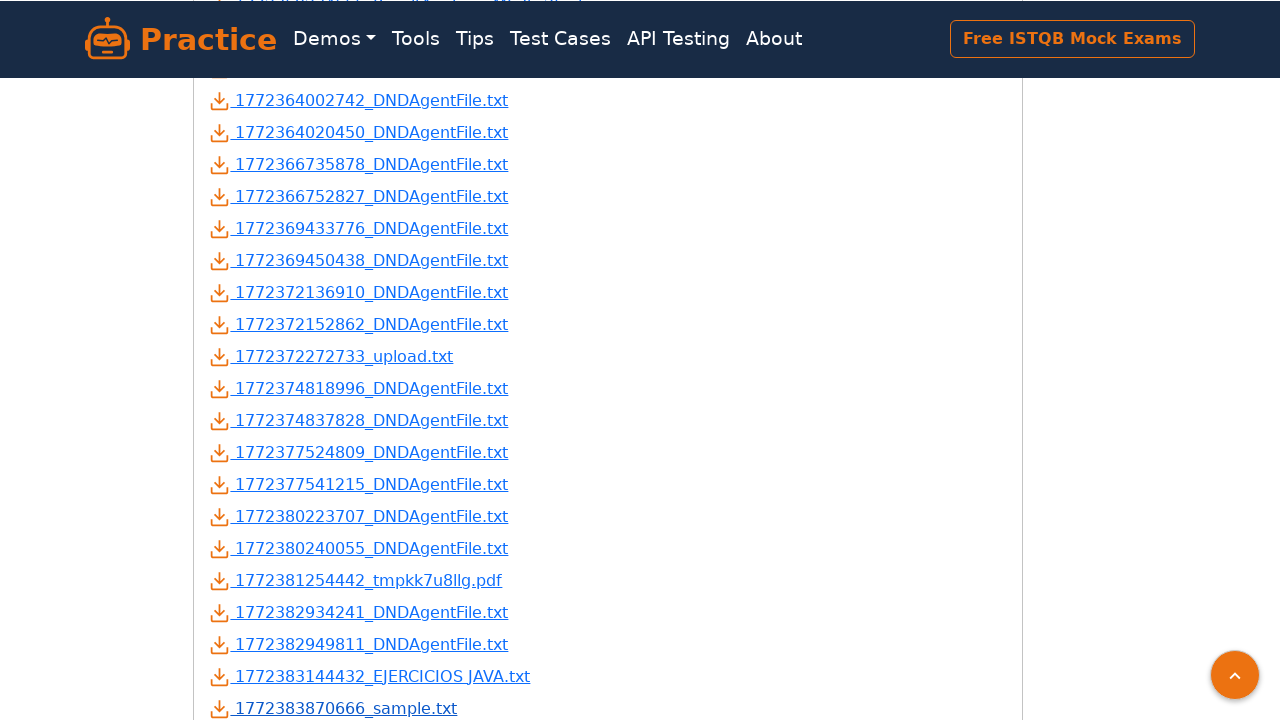

Download object for link 25 was captured
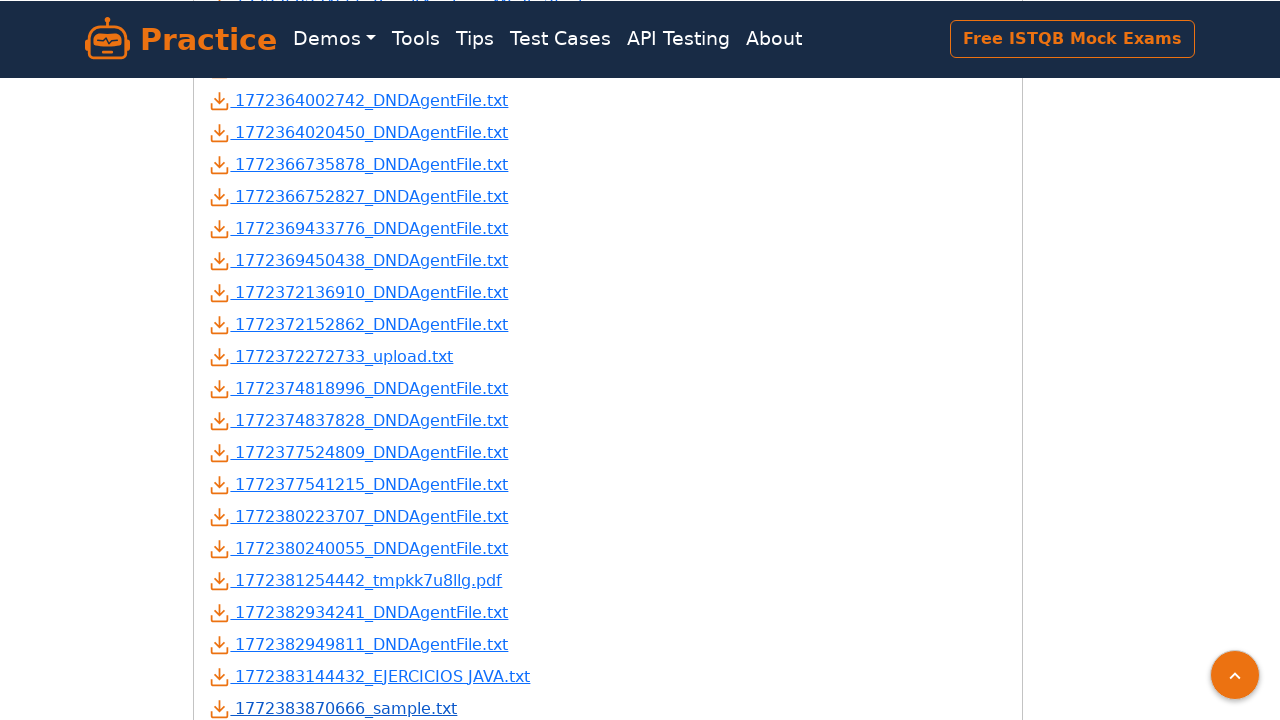

Download 25 has suggested filename: 1772383870666_sample.txt
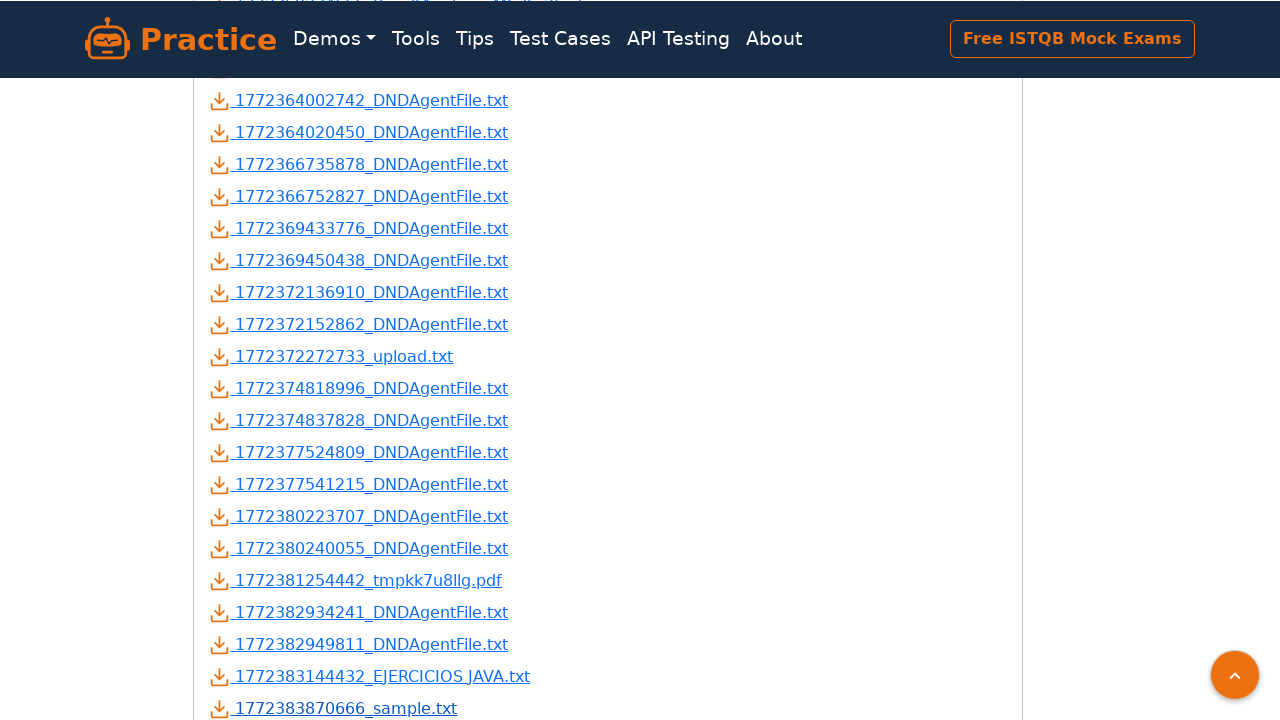

Clicked download link 26 and download was triggered at (370, 400) on a[data-testid] >> nth=25
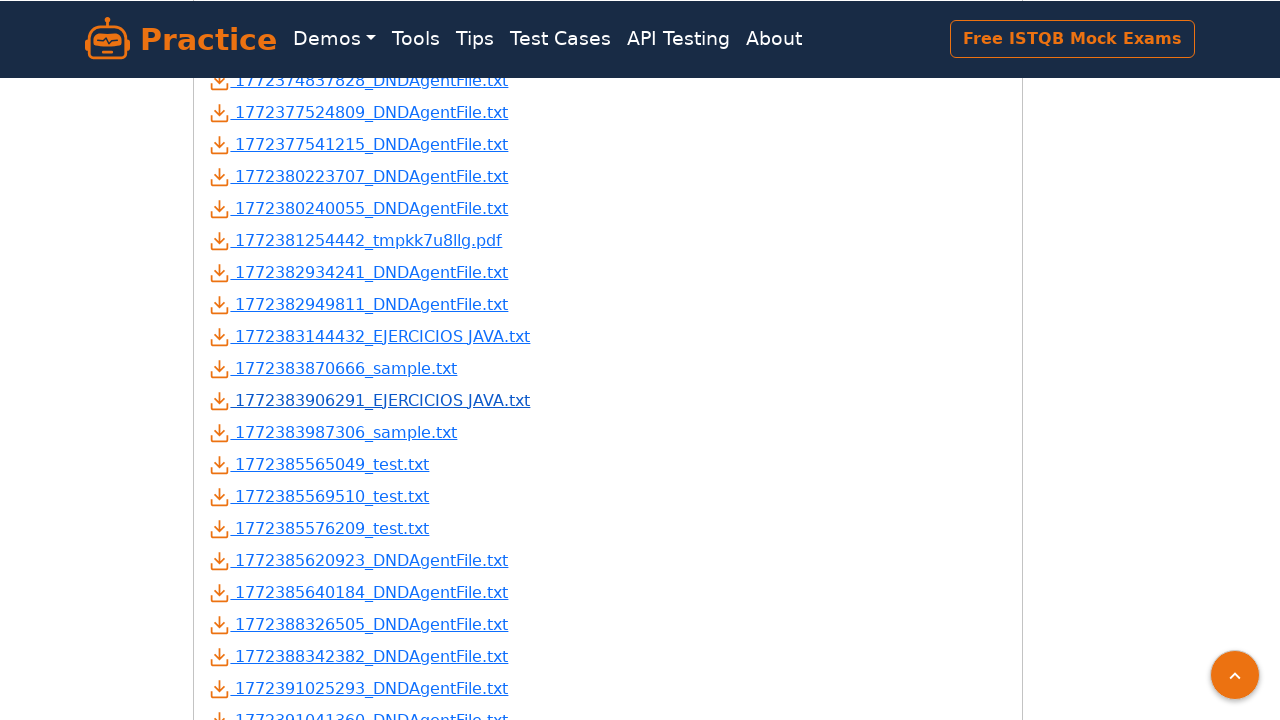

Download object for link 26 was captured
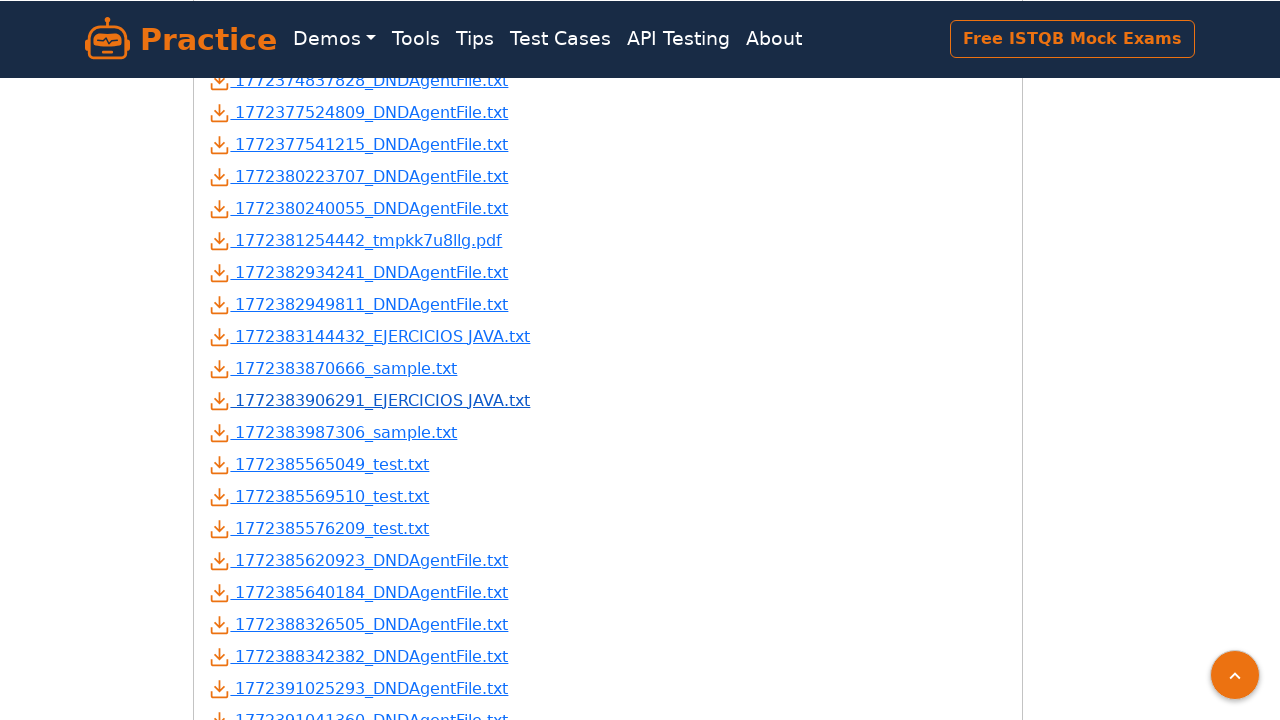

Download 26 has suggested filename: 1772383906291_EJERCICIOS JAVA.txt
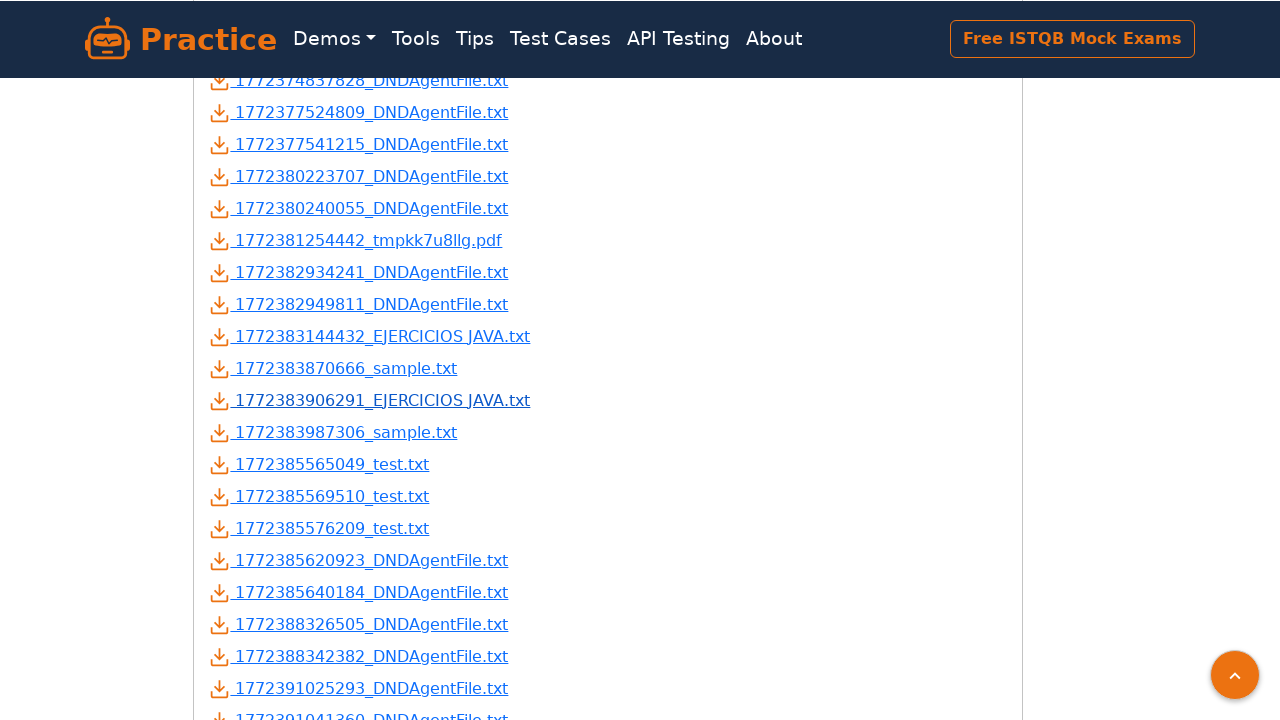

Clicked download link 27 and download was triggered at (333, 432) on a[data-testid] >> nth=26
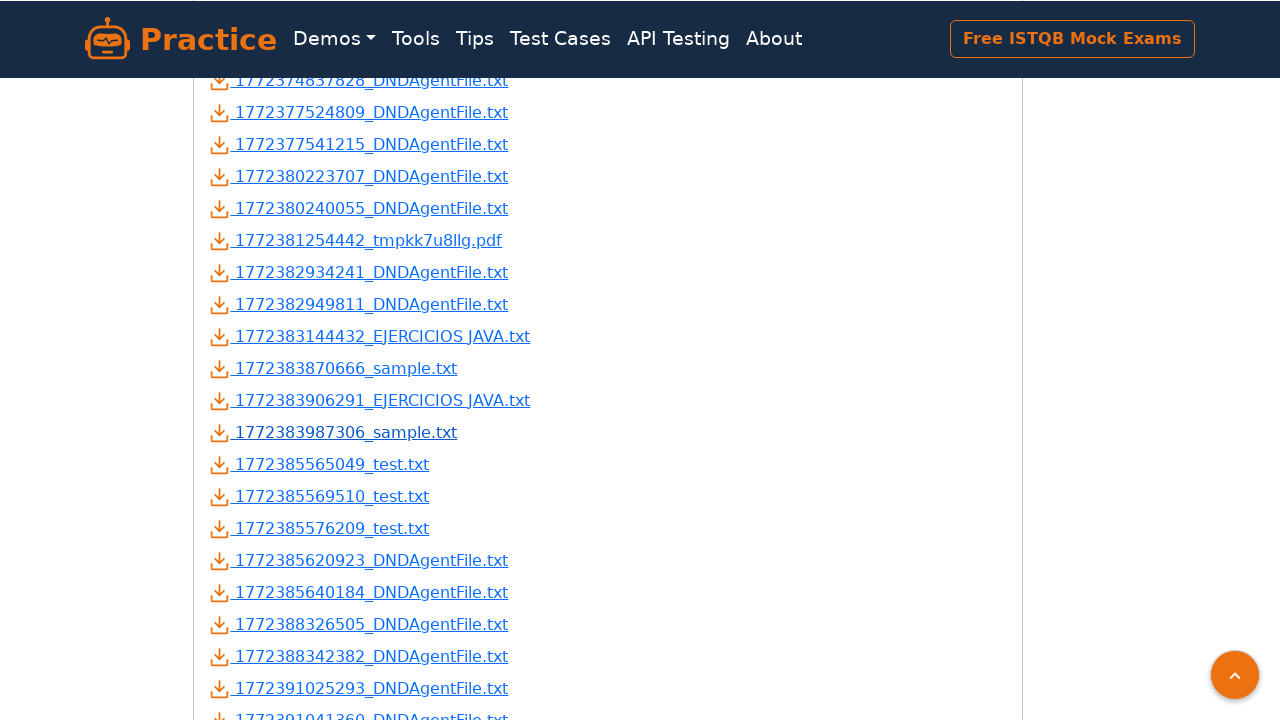

Download object for link 27 was captured
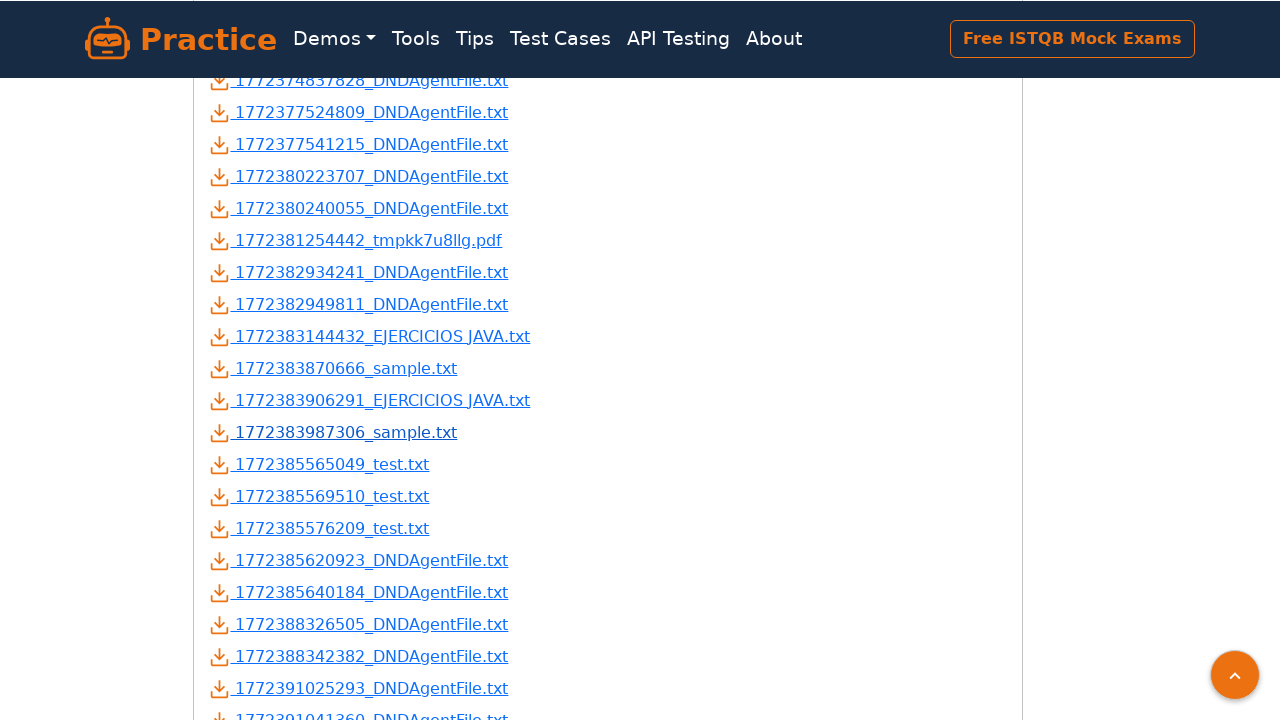

Download 27 has suggested filename: 1772383987306_sample.txt
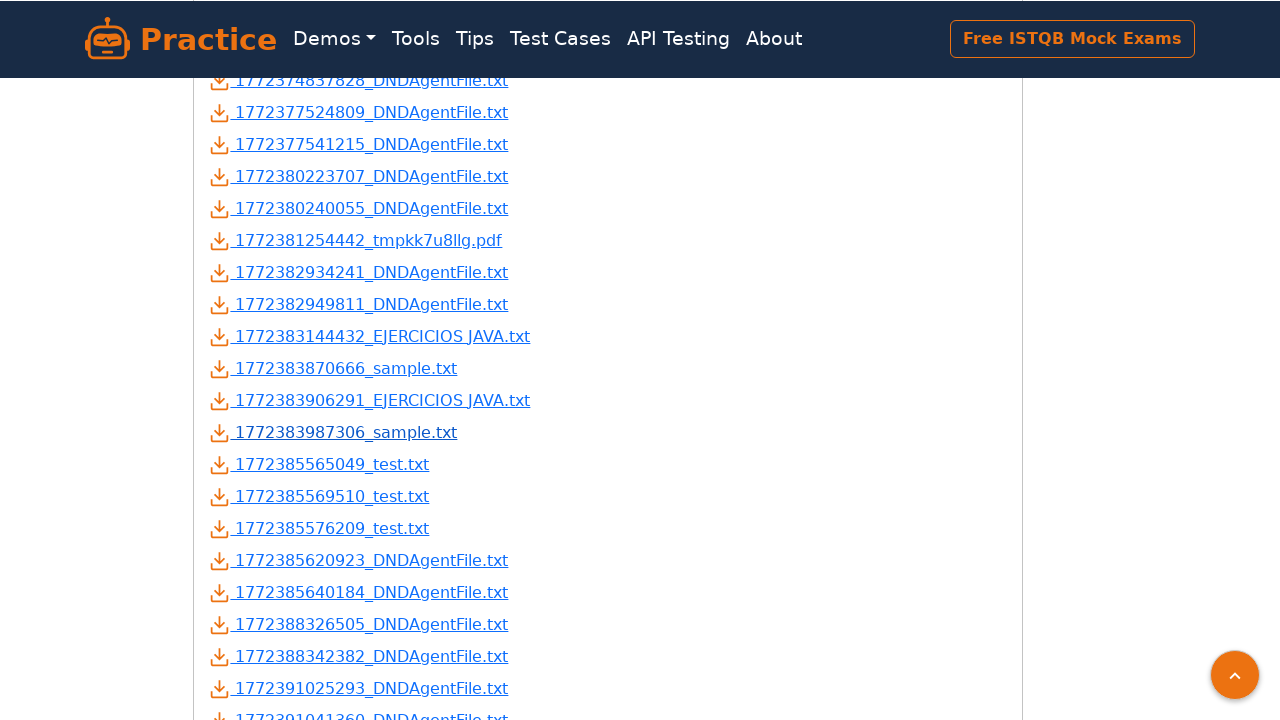

Clicked download link 28 and download was triggered at (319, 464) on a[data-testid] >> nth=27
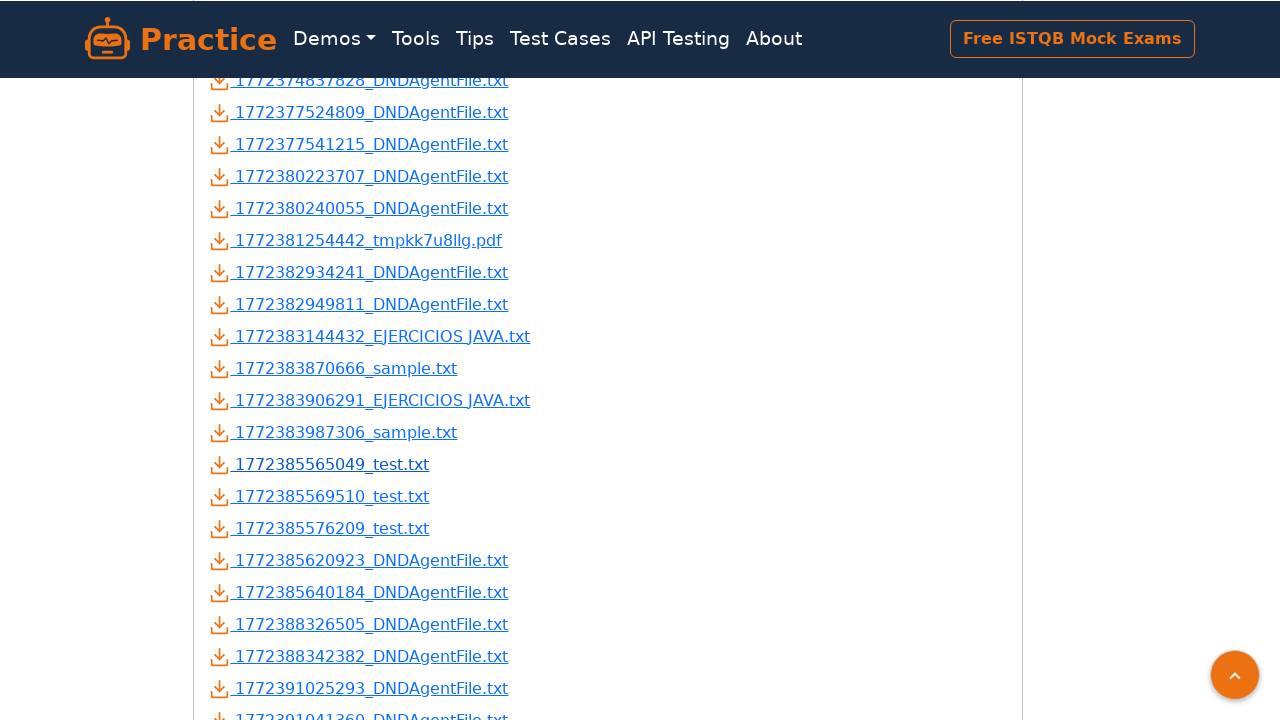

Download object for link 28 was captured
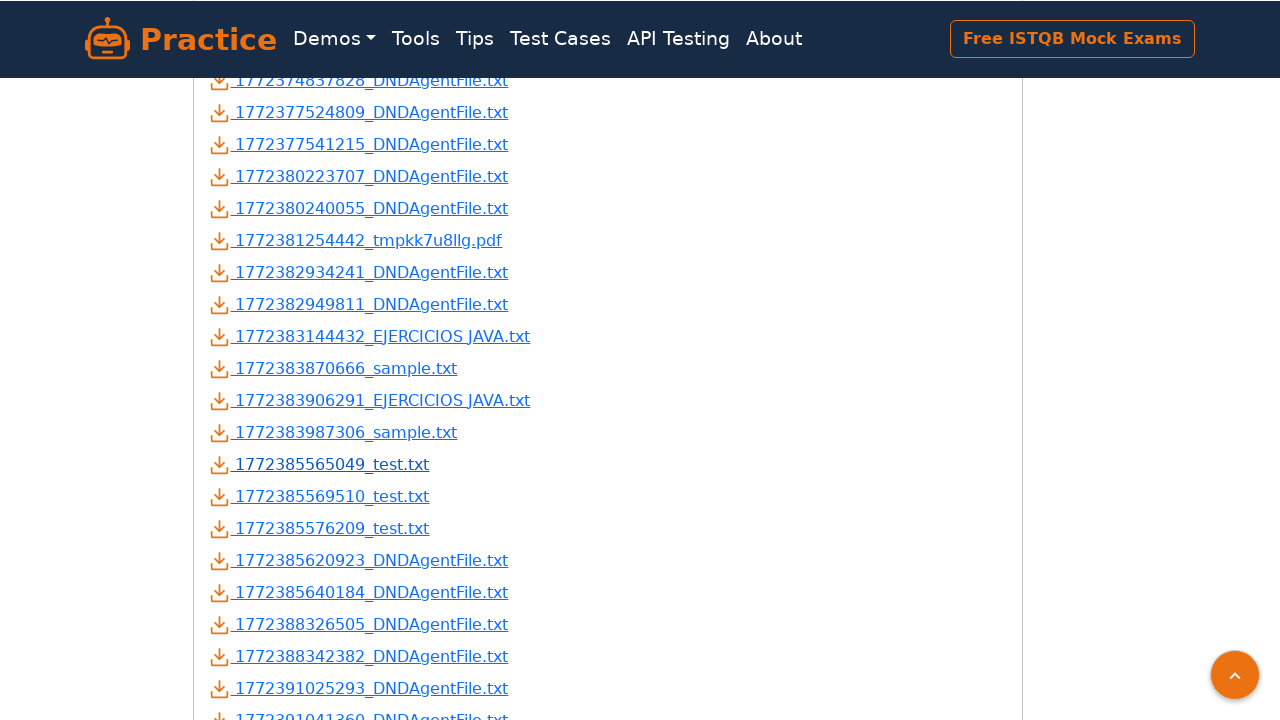

Download 28 has suggested filename: 1772385565049_test.txt
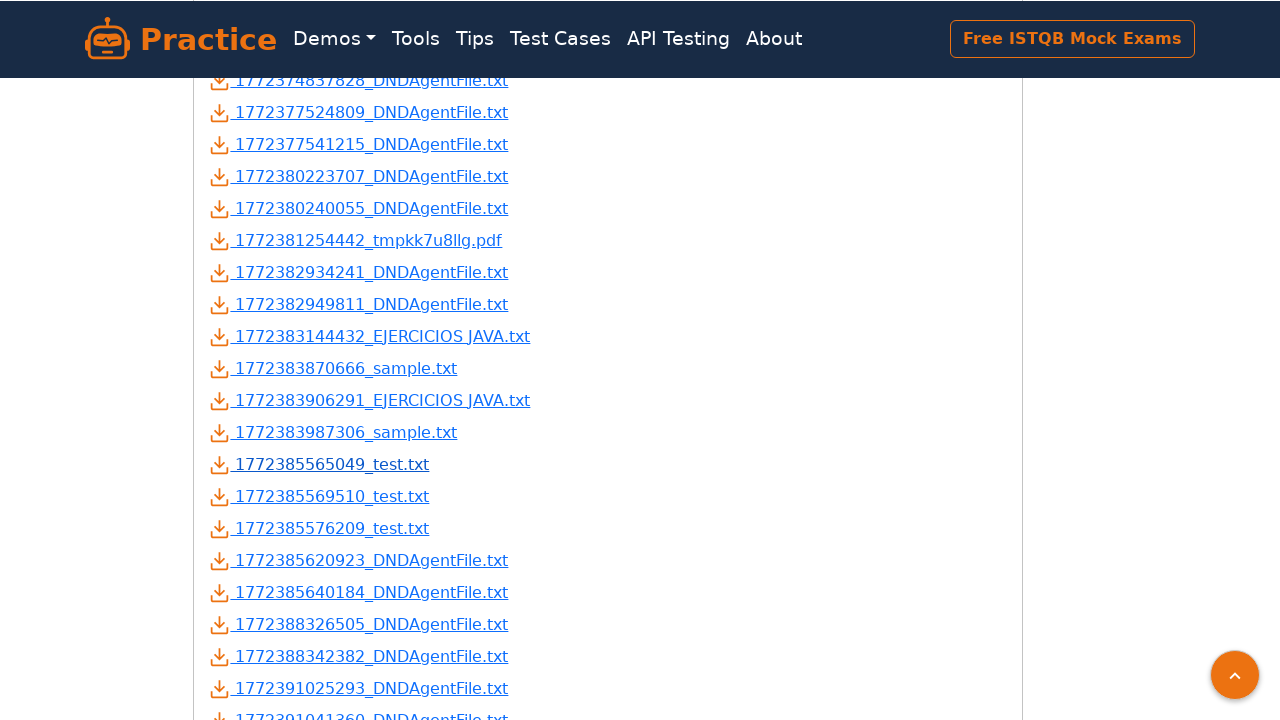

Clicked download link 29 and download was triggered at (319, 496) on a[data-testid] >> nth=28
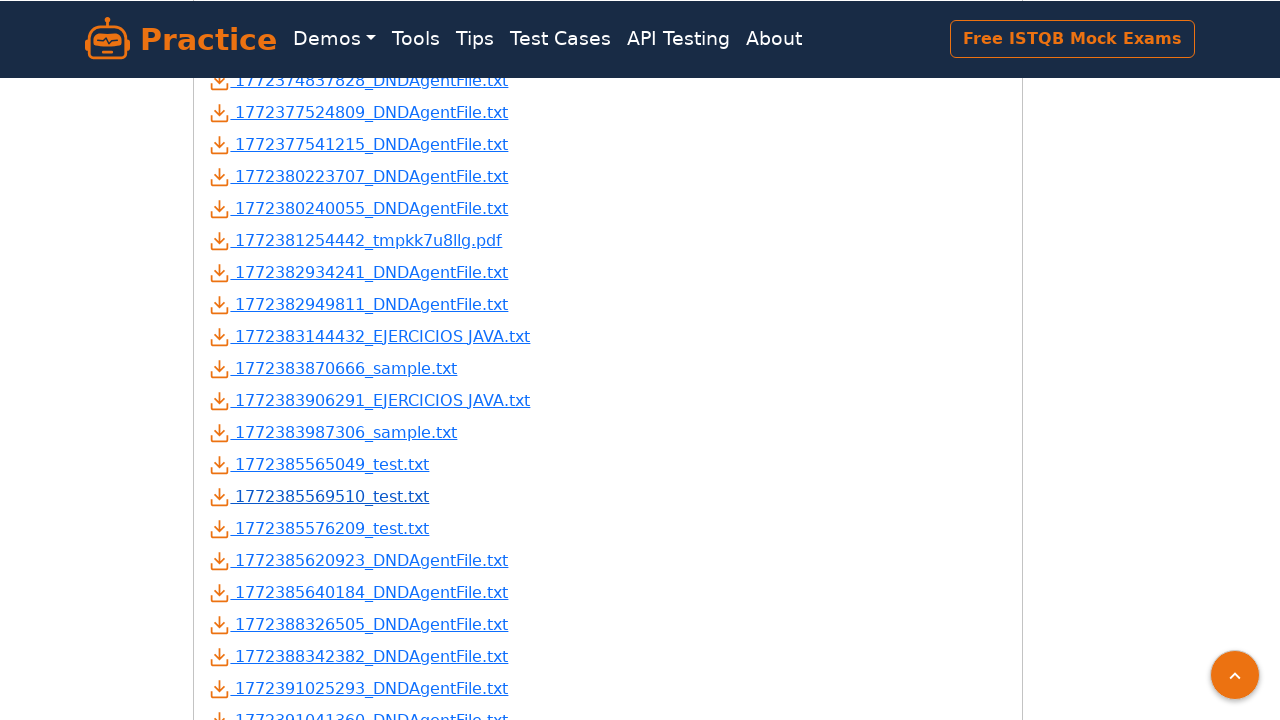

Download object for link 29 was captured
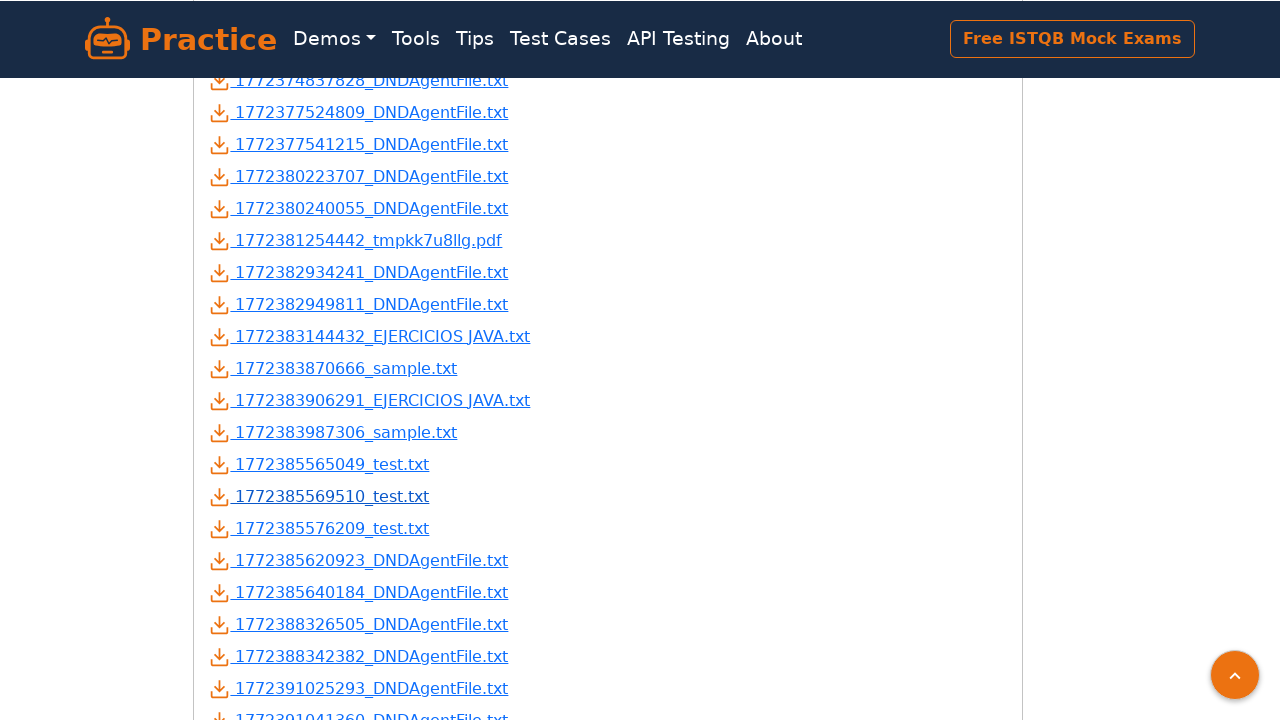

Download 29 has suggested filename: 1772385569510_test.txt
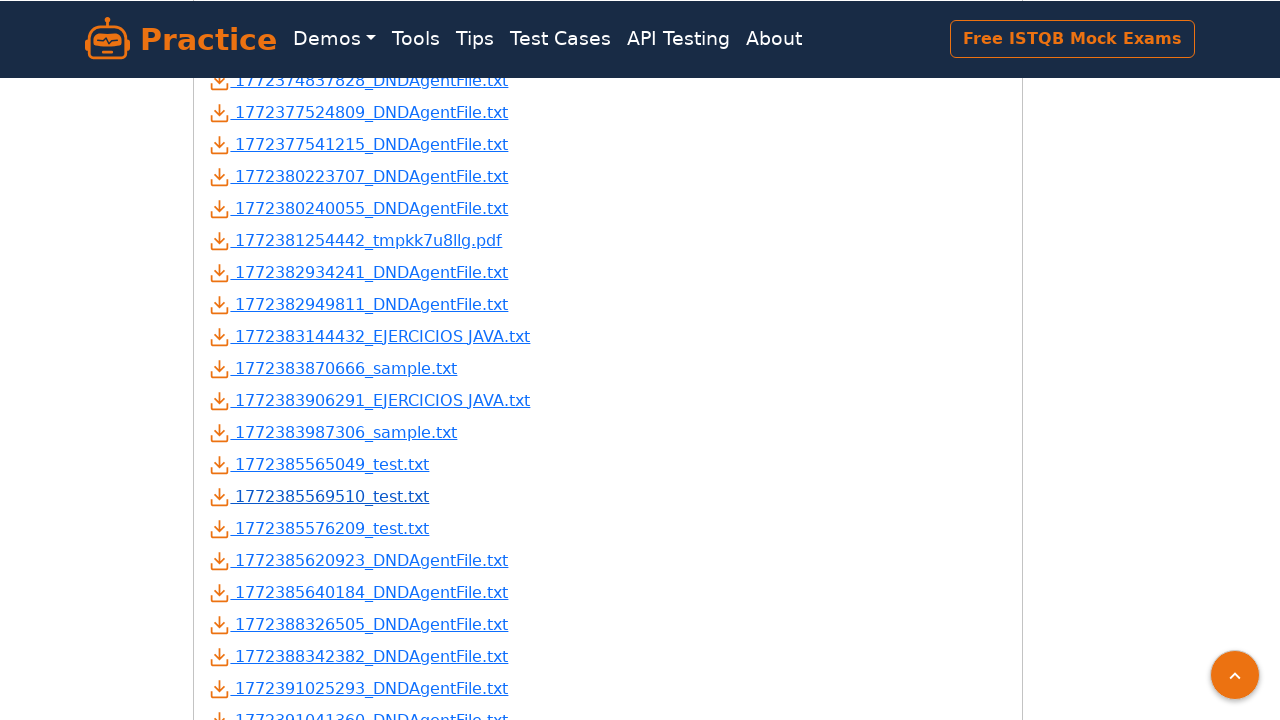

Clicked download link 30 and download was triggered at (319, 528) on a[data-testid] >> nth=29
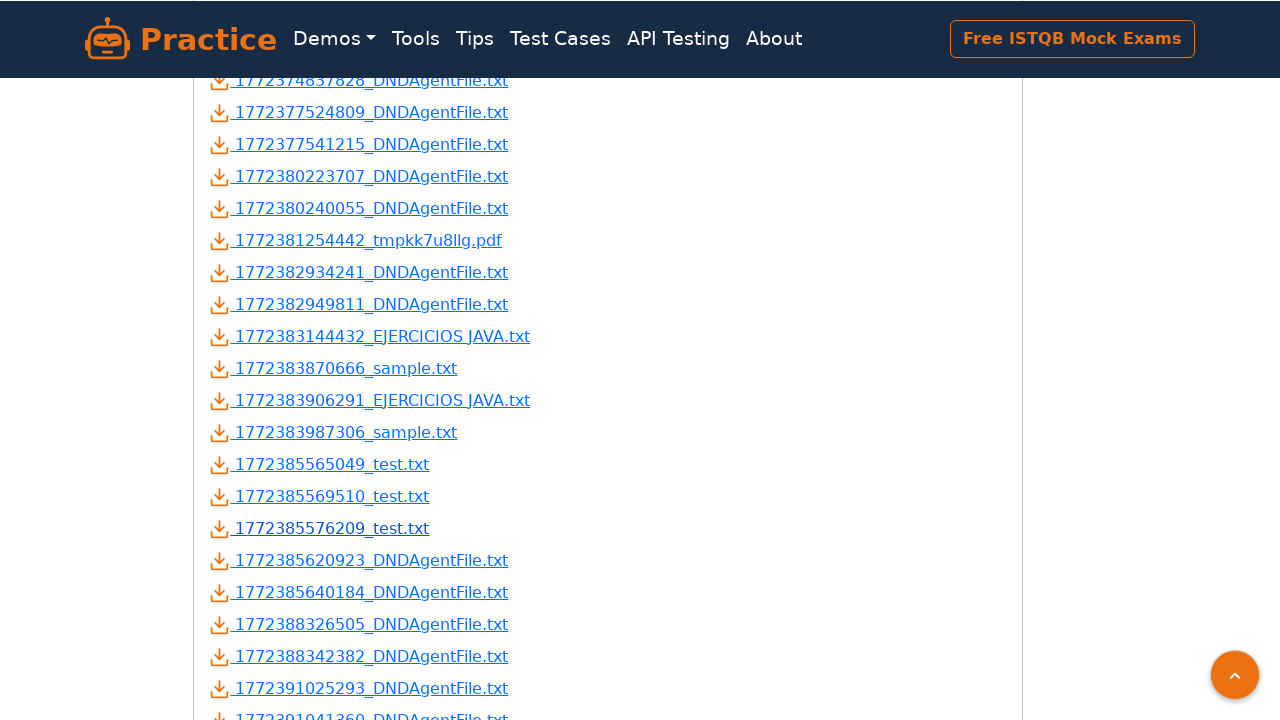

Download object for link 30 was captured
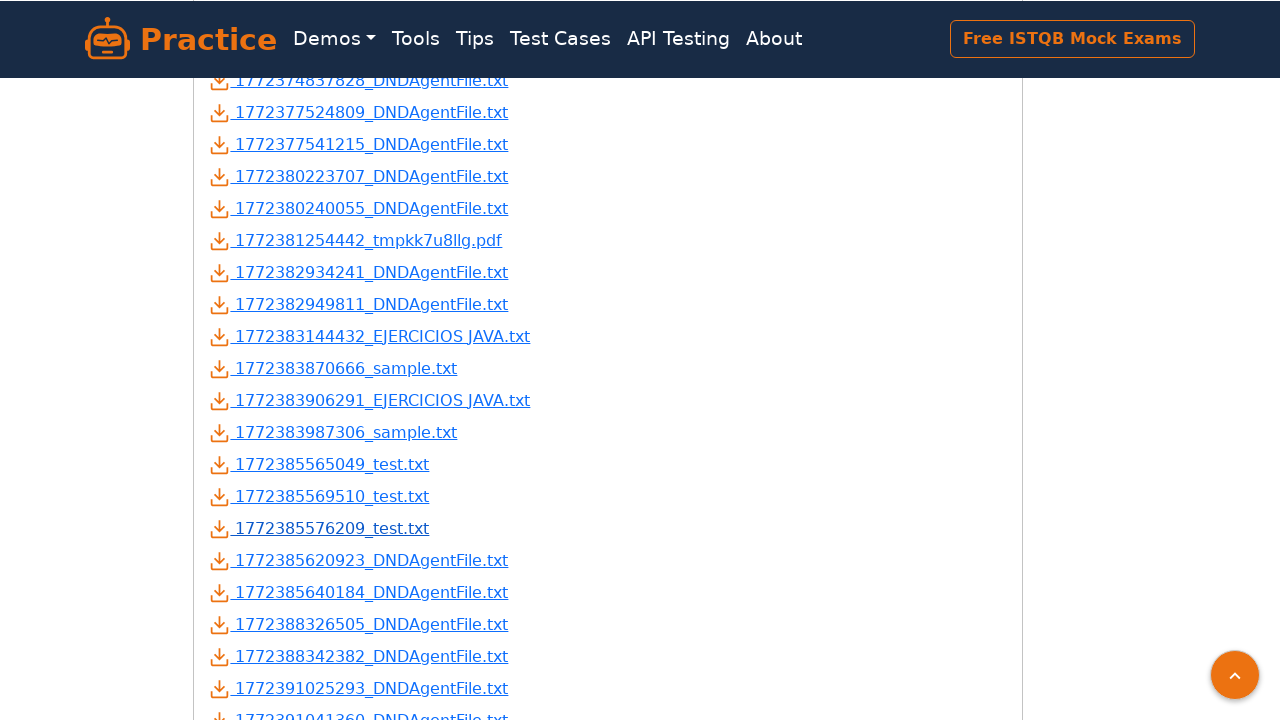

Download 30 has suggested filename: 1772385576209_test.txt
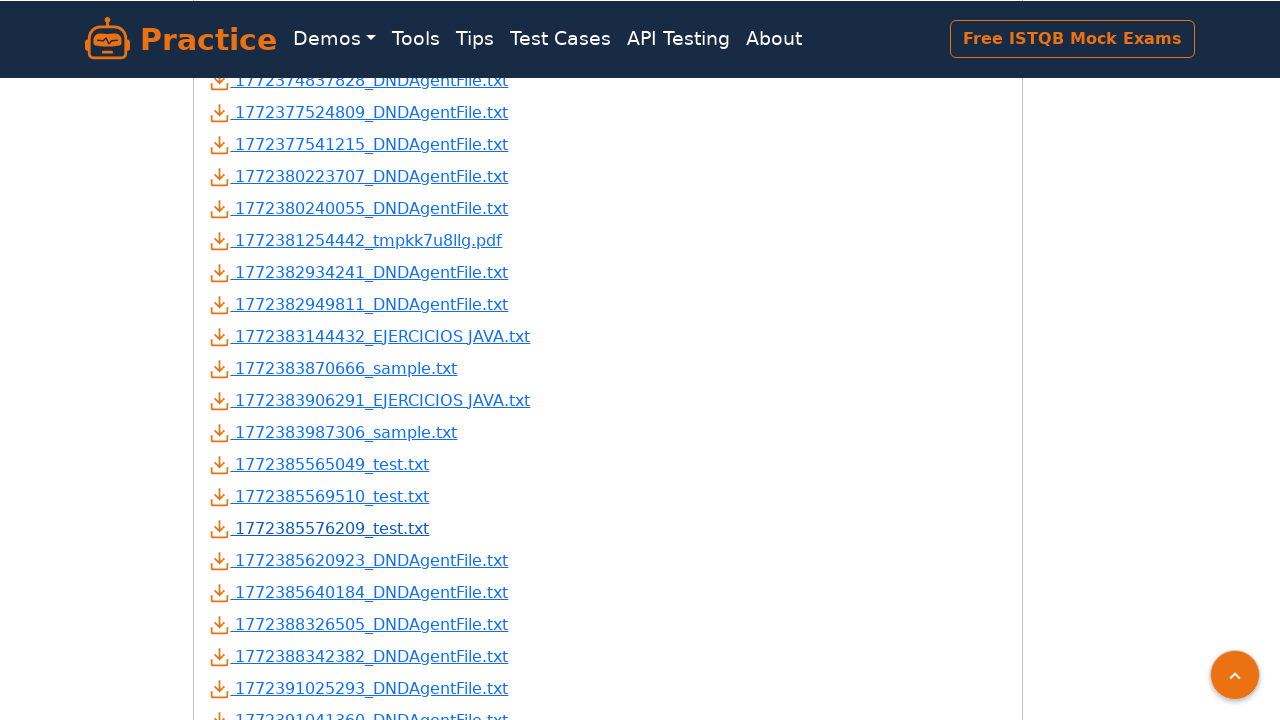

Clicked download link 31 and download was triggered at (359, 560) on a[data-testid] >> nth=30
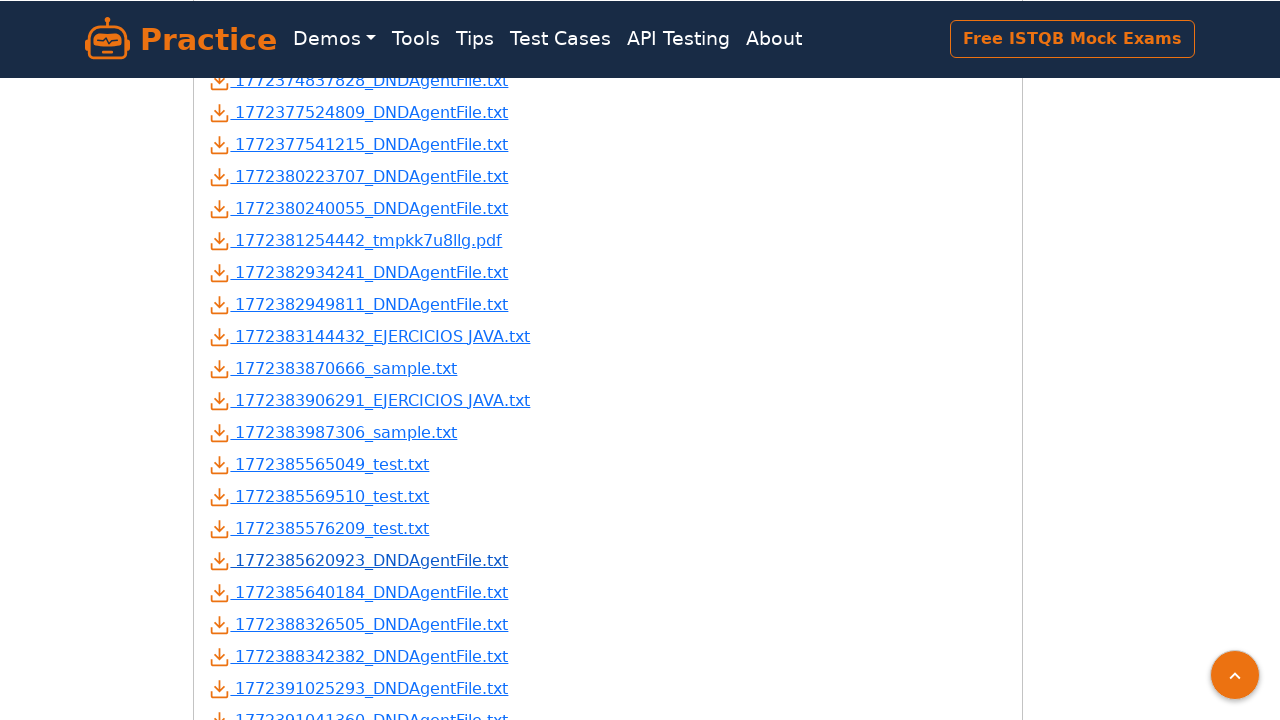

Download object for link 31 was captured
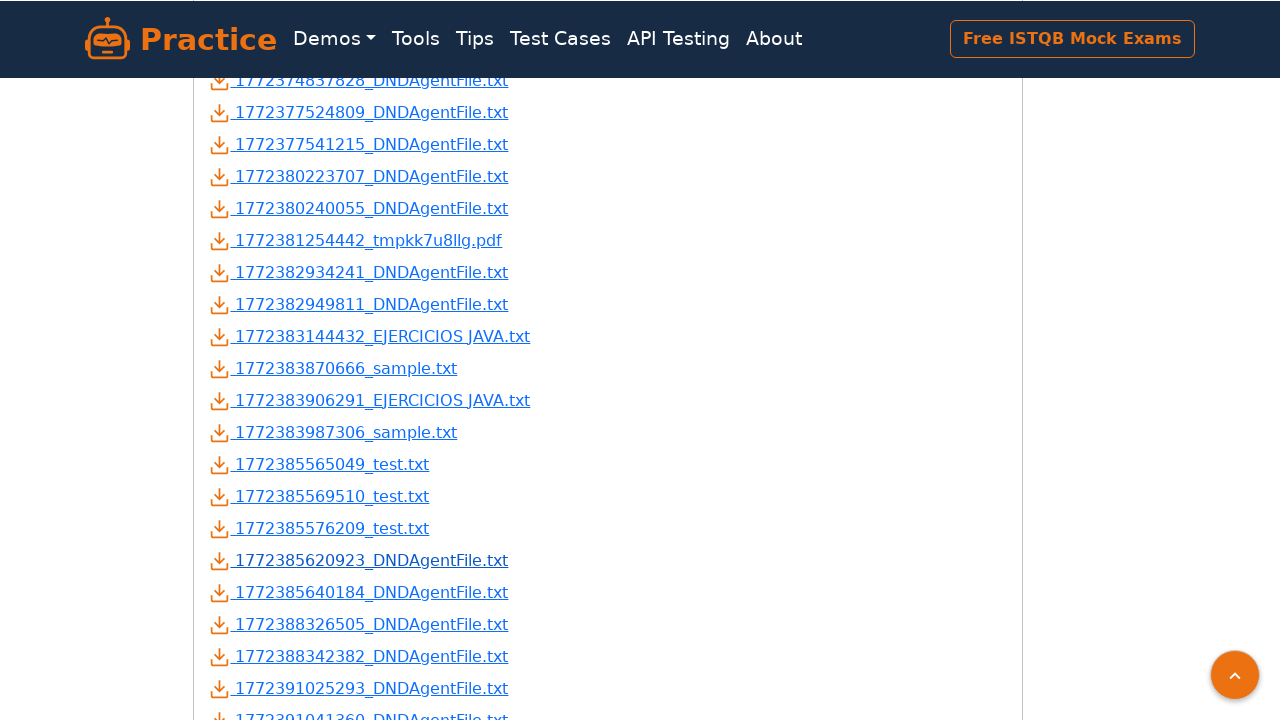

Download 31 has suggested filename: 1772385620923_DNDAgentFile.txt
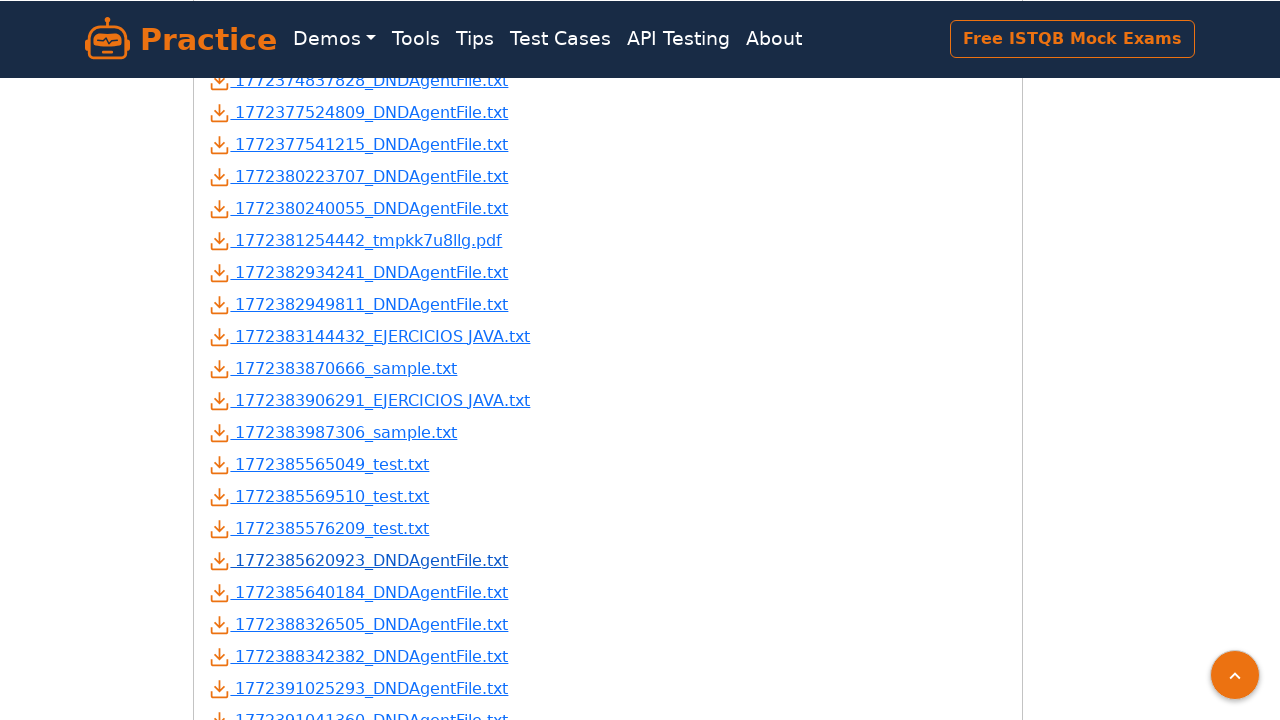

Clicked download link 32 and download was triggered at (359, 592) on a[data-testid] >> nth=31
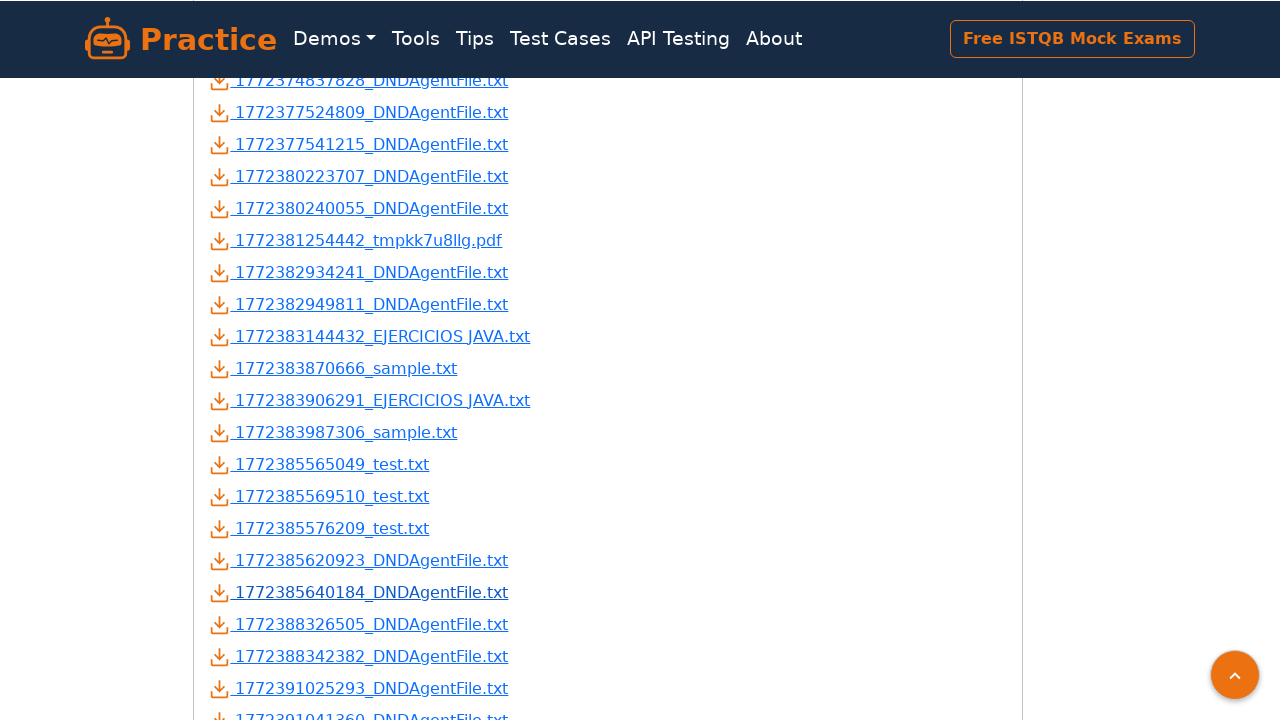

Download object for link 32 was captured
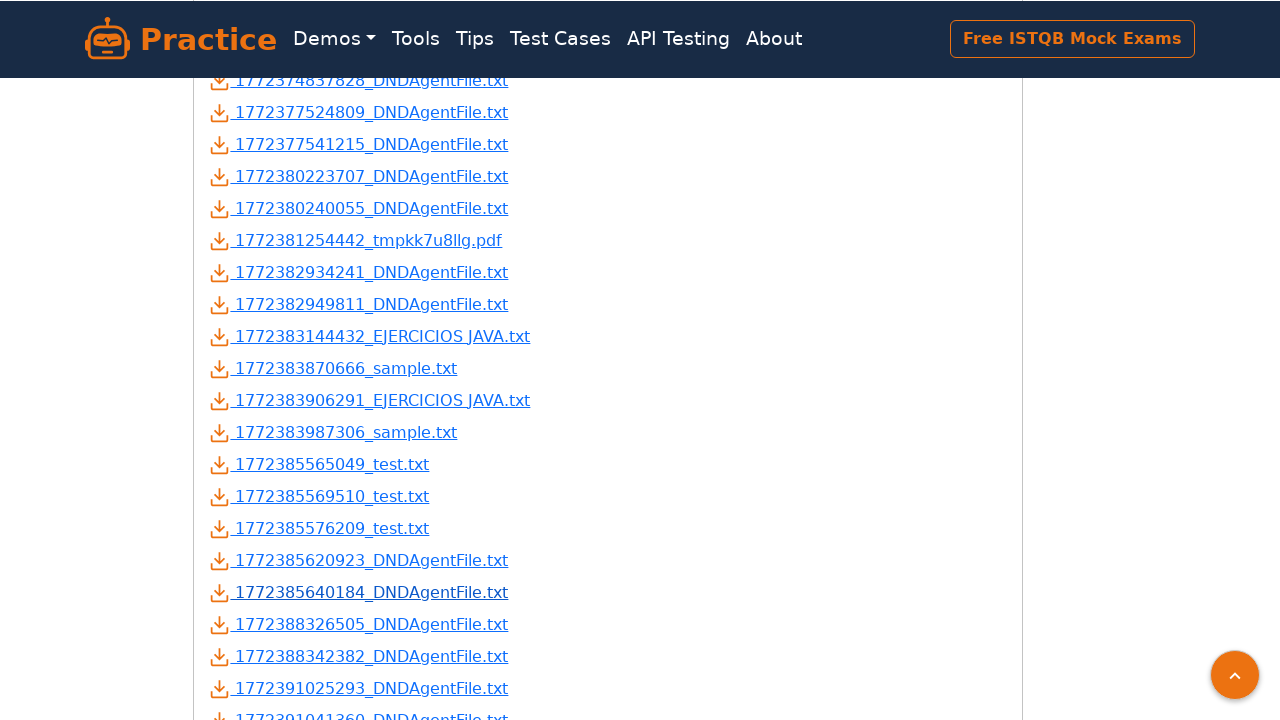

Download 32 has suggested filename: 1772385640184_DNDAgentFile.txt
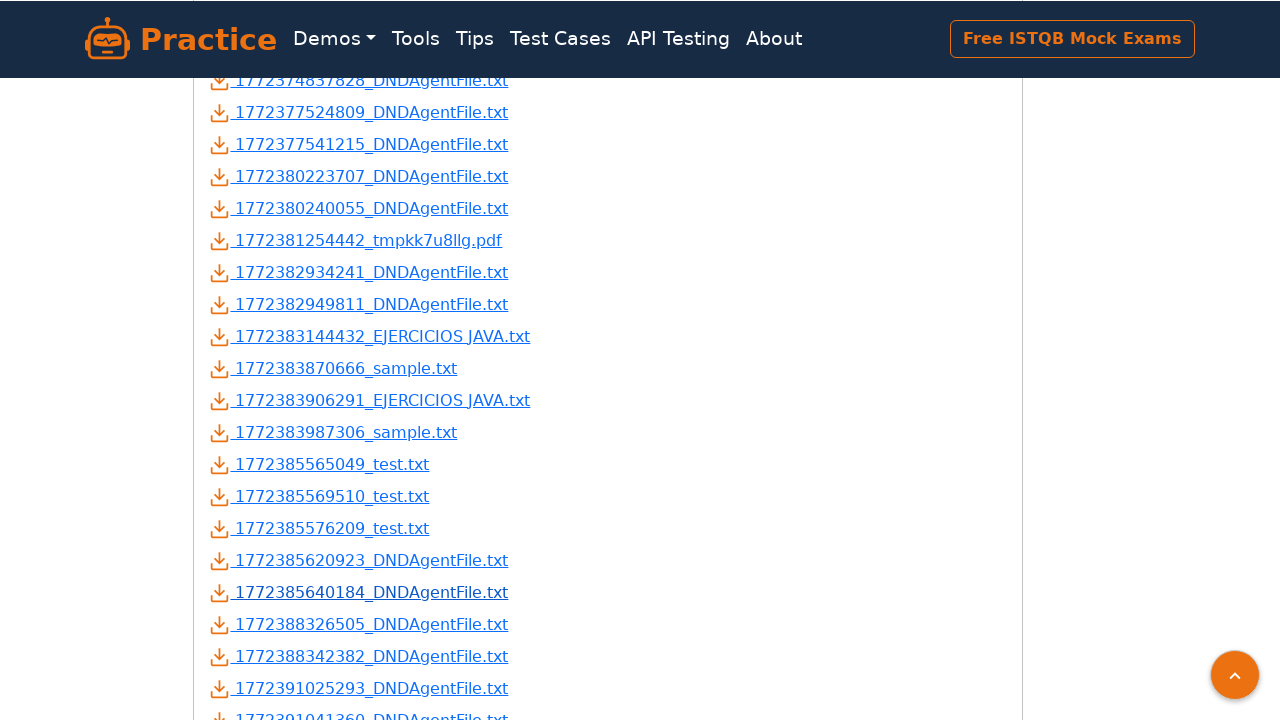

Clicked download link 33 and download was triggered at (359, 624) on a[data-testid] >> nth=32
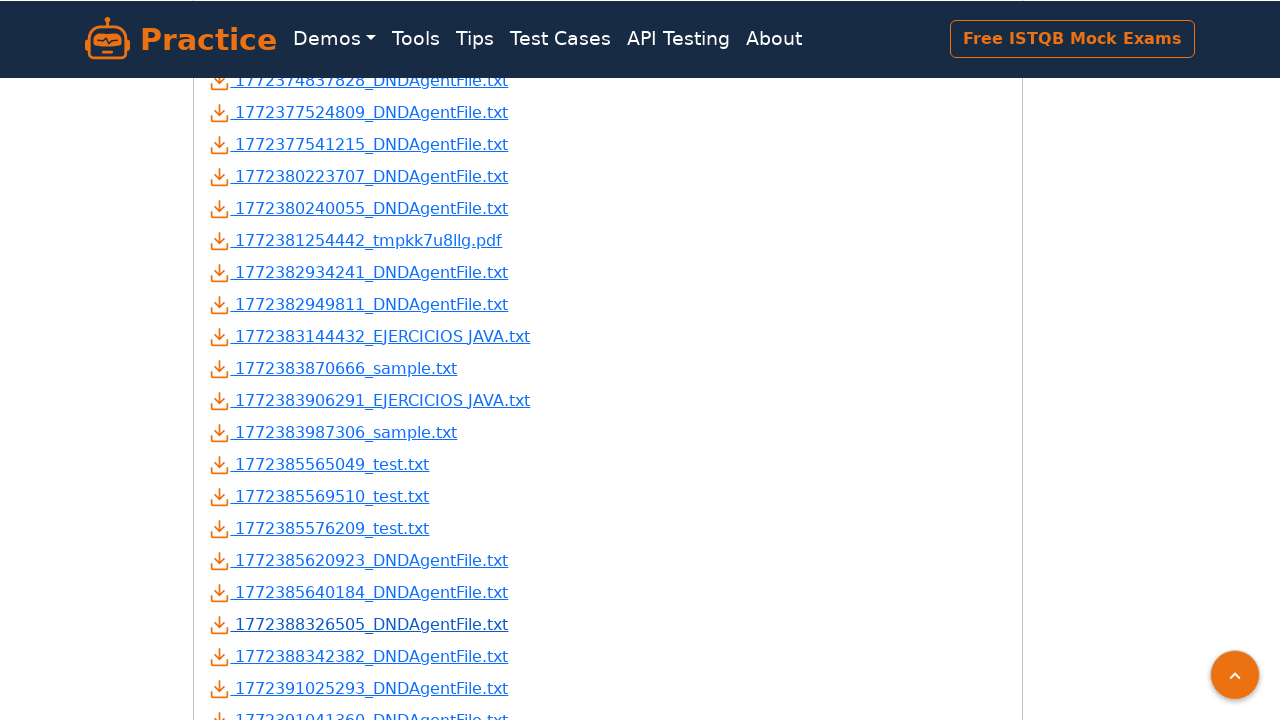

Download object for link 33 was captured
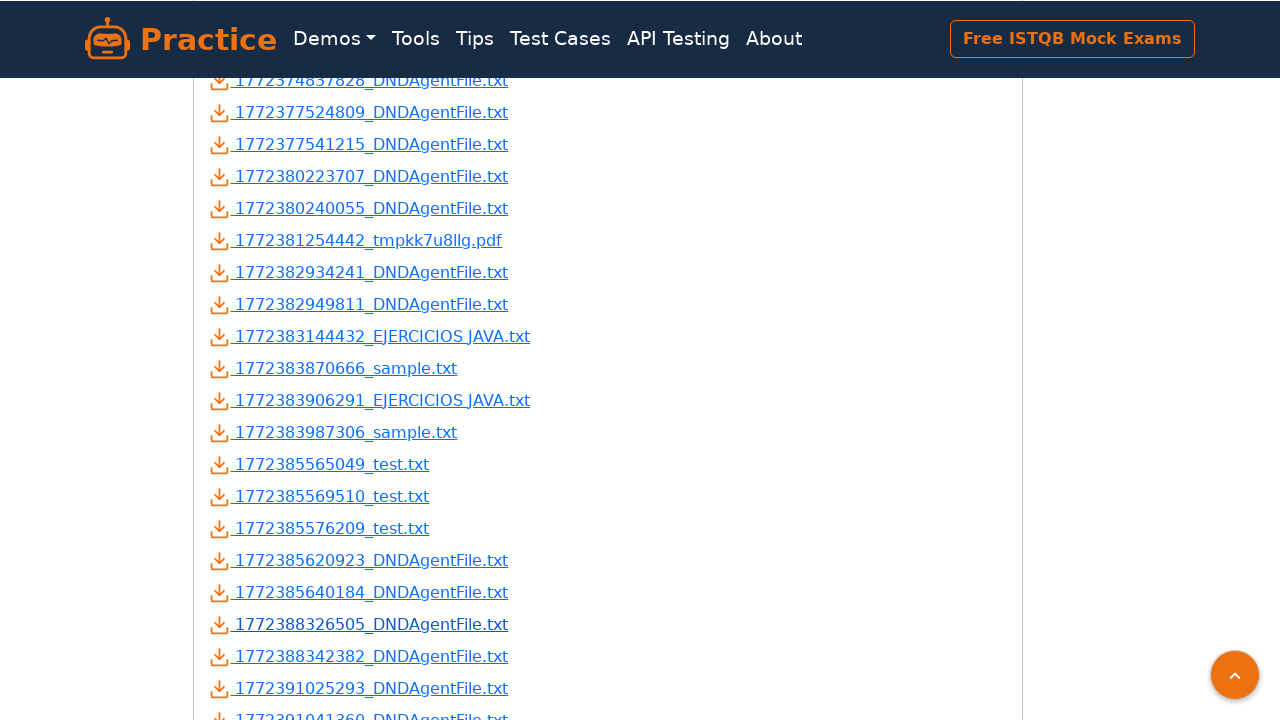

Download 33 has suggested filename: 1772388326505_DNDAgentFile.txt
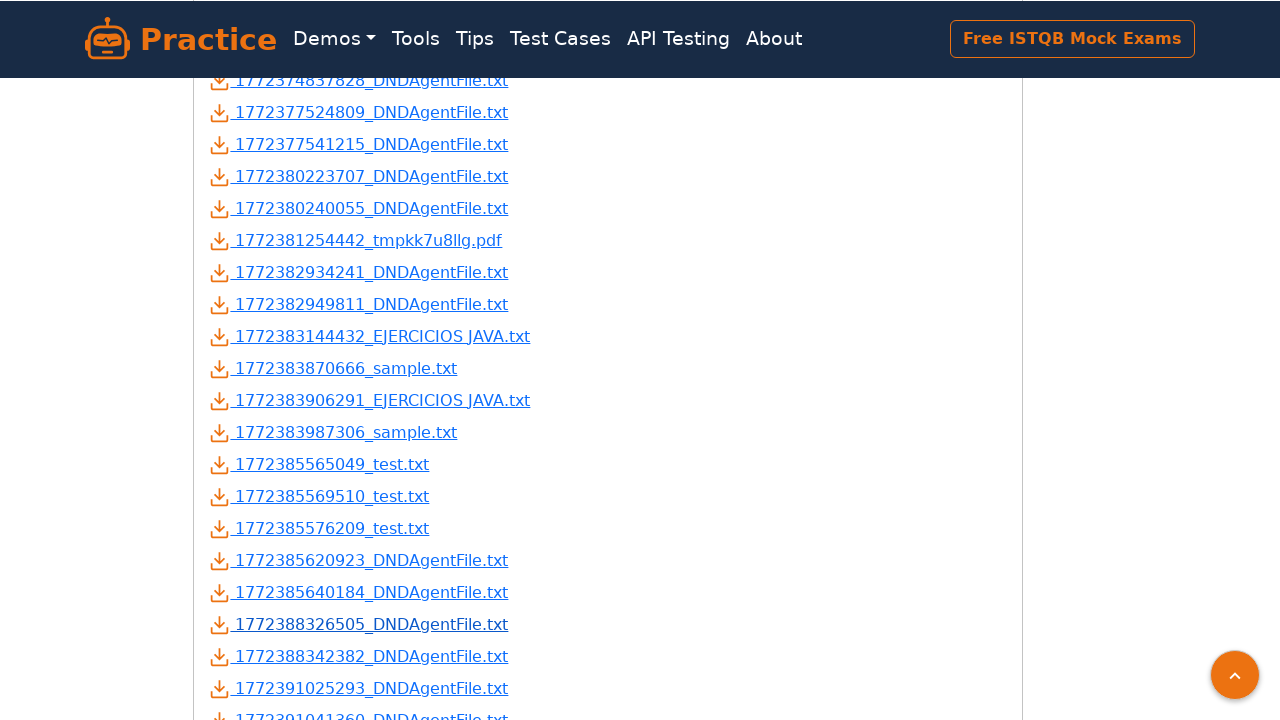

Clicked download link 34 and download was triggered at (359, 656) on a[data-testid] >> nth=33
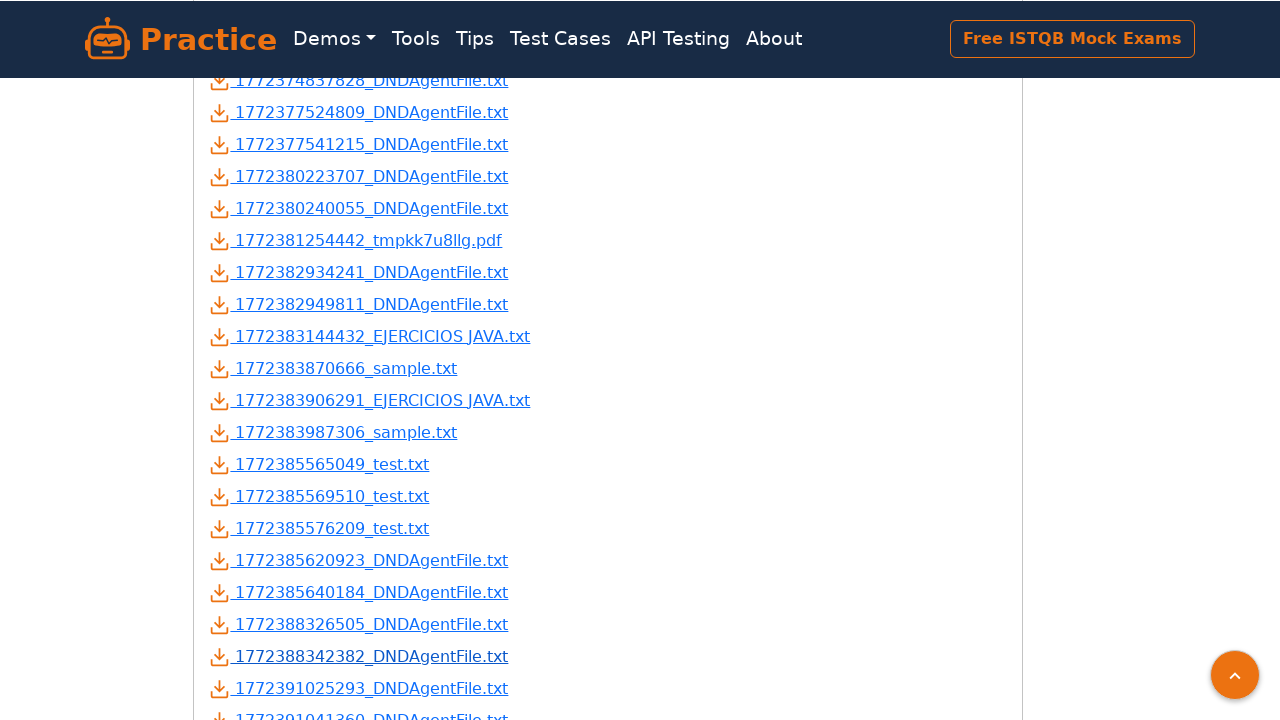

Download object for link 34 was captured
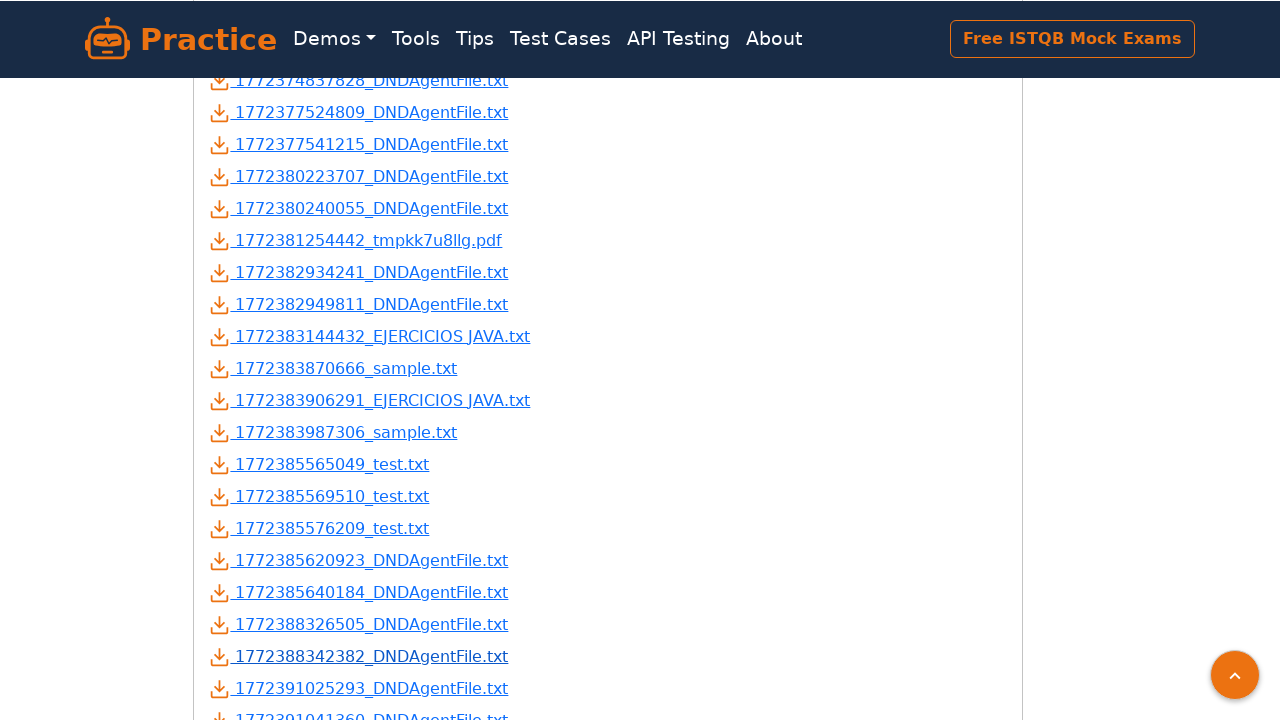

Download 34 has suggested filename: 1772388342382_DNDAgentFile.txt
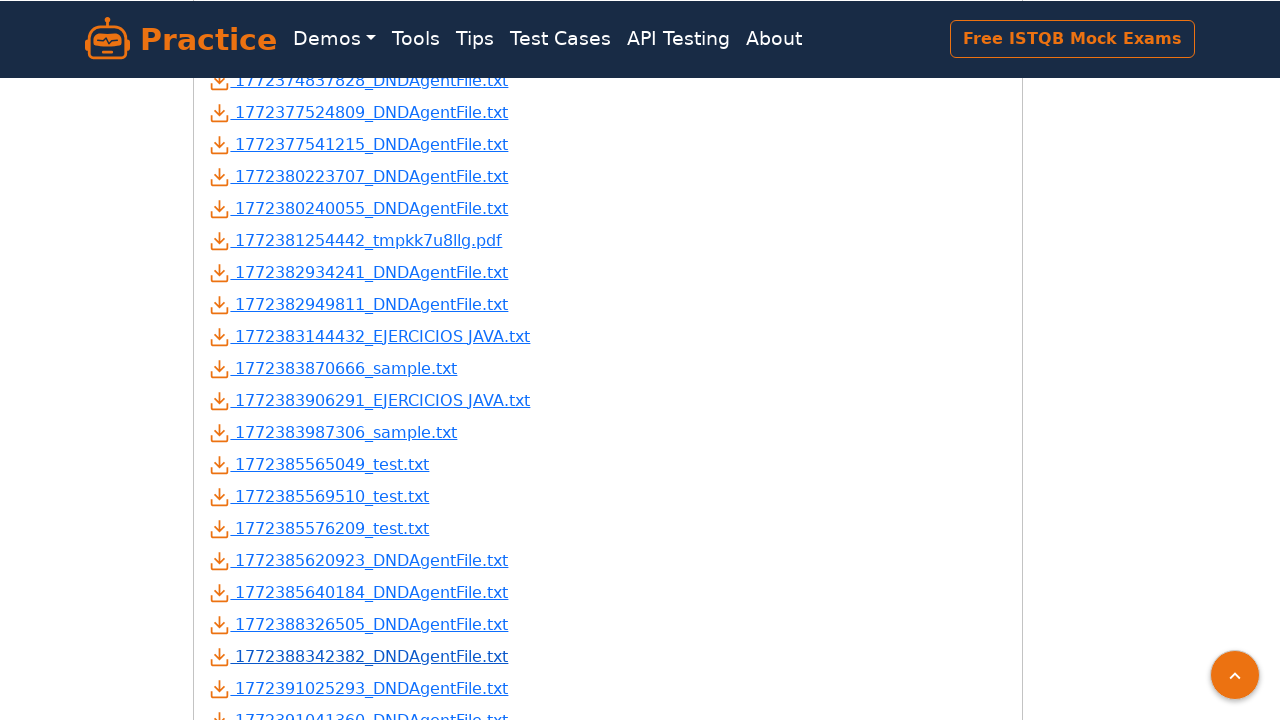

Clicked download link 35 and download was triggered at (359, 688) on a[data-testid] >> nth=34
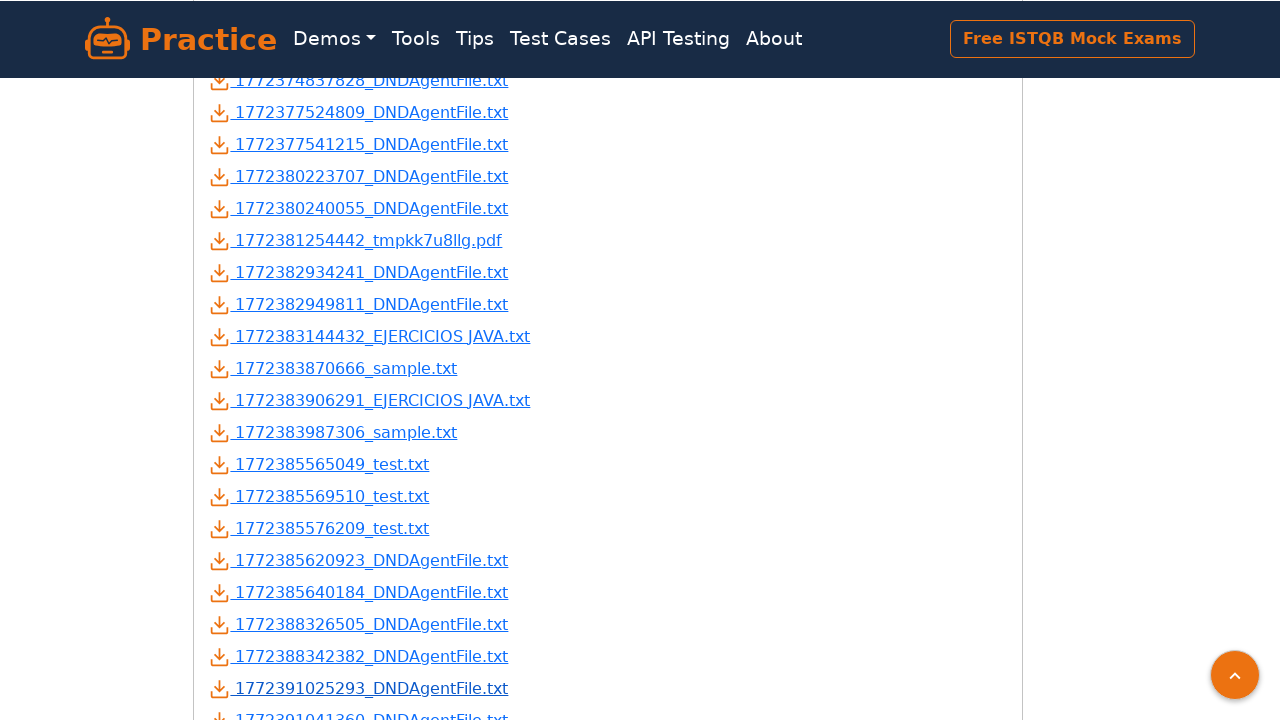

Download object for link 35 was captured
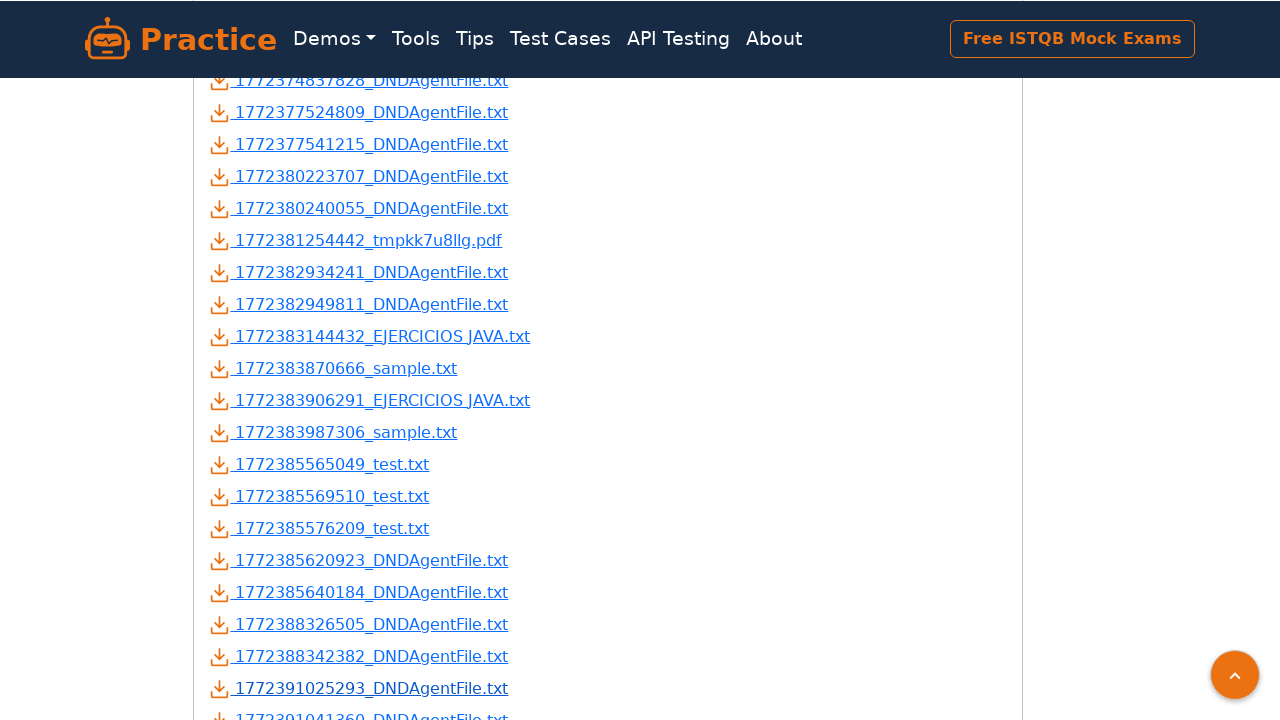

Download 35 has suggested filename: 1772391025293_DNDAgentFile.txt
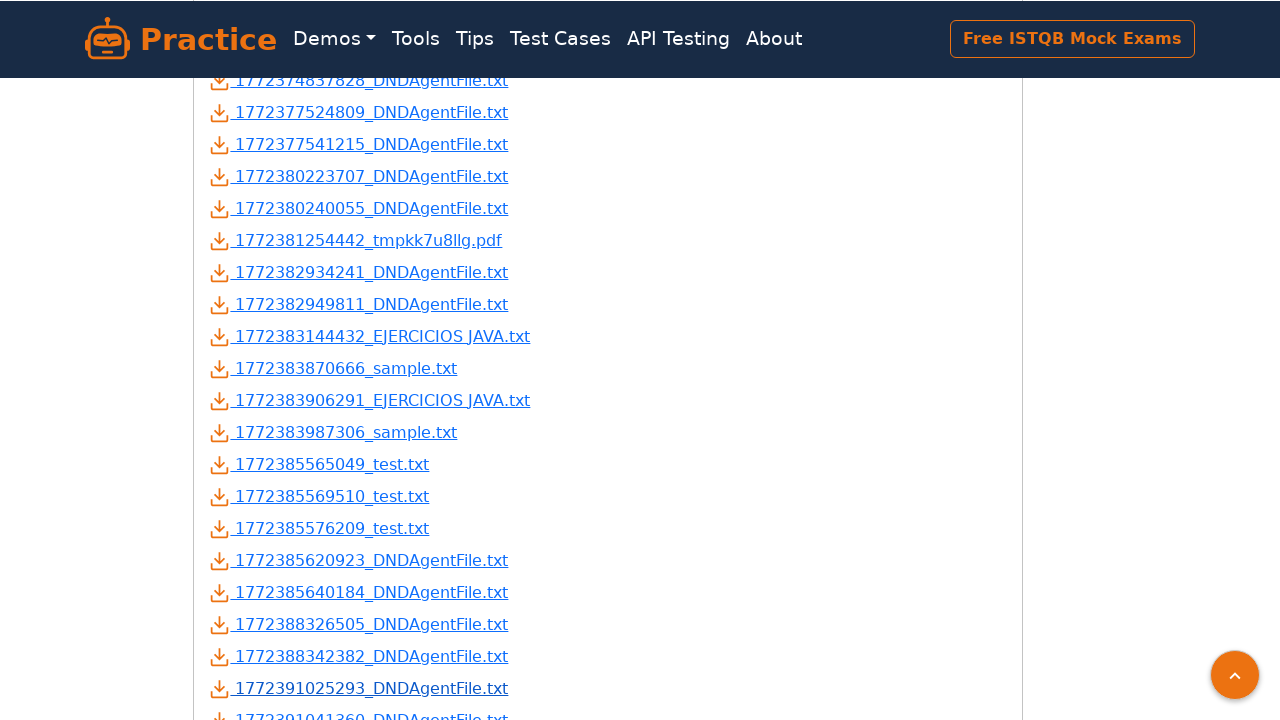

Clicked download link 36 and download was triggered at (359, 708) on a[data-testid] >> nth=35
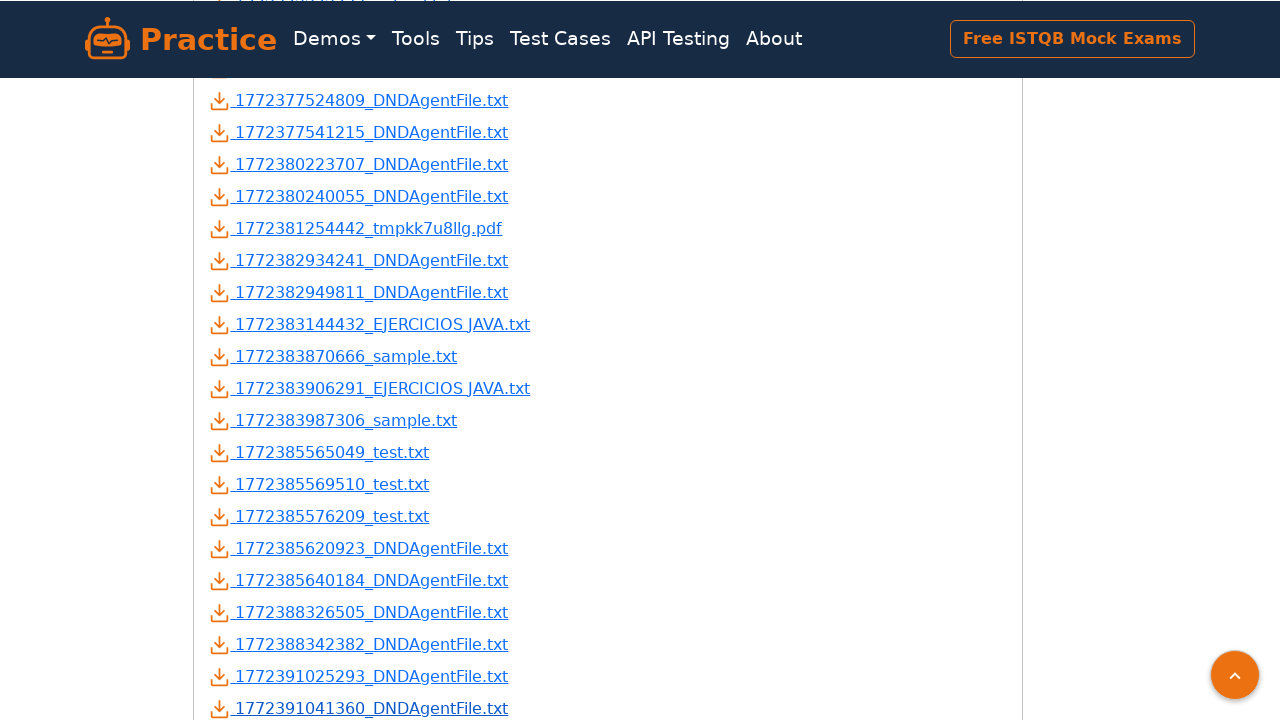

Download object for link 36 was captured
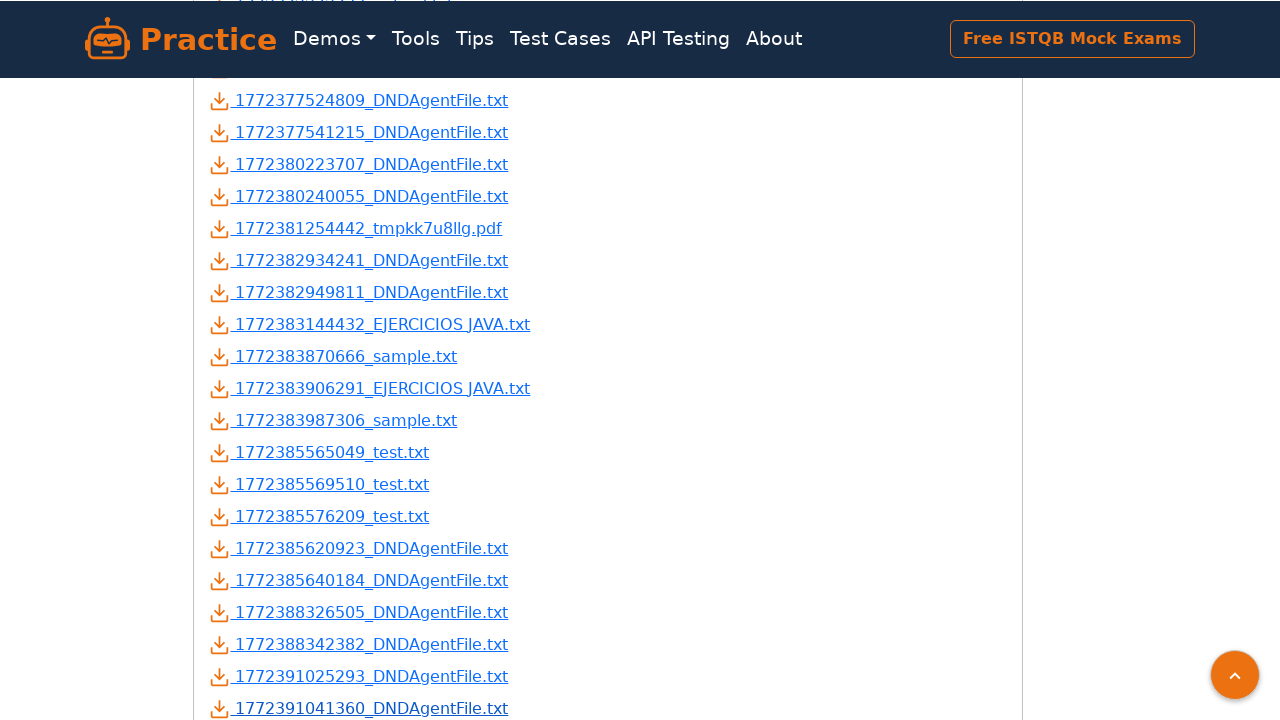

Download 36 has suggested filename: 1772391041360_DNDAgentFile.txt
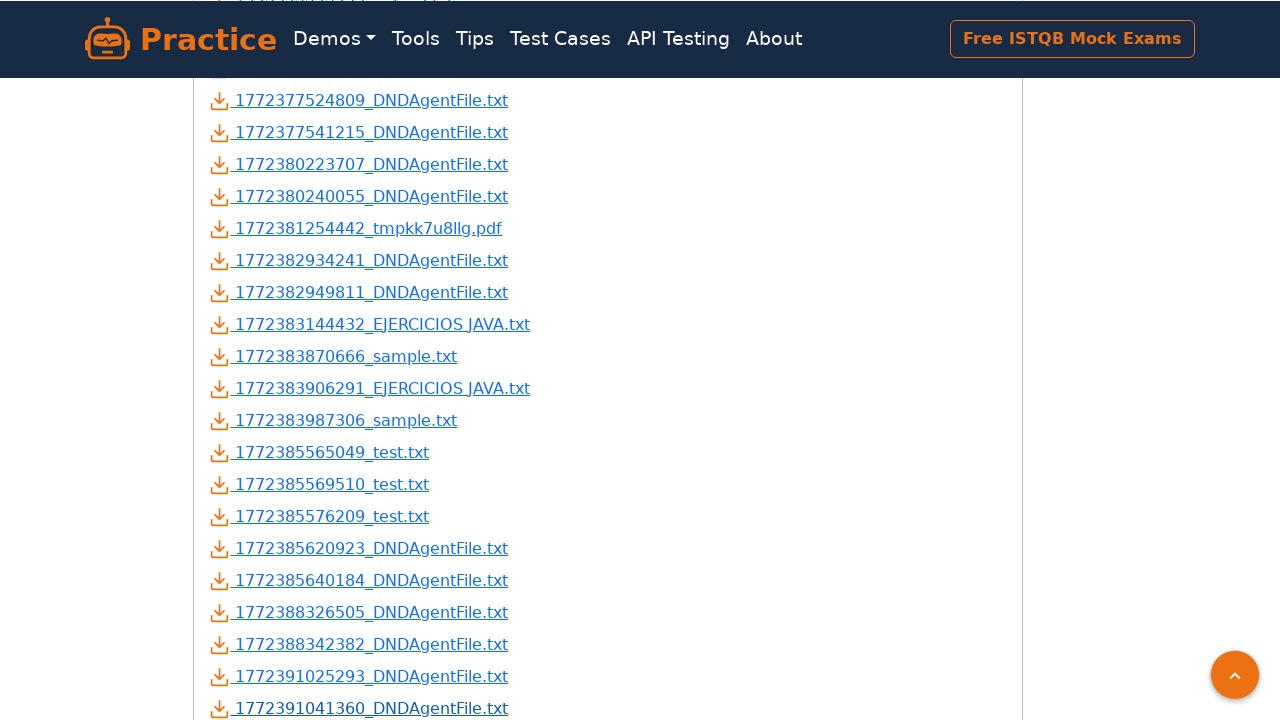

Clicked download link 37 and download was triggered at (356, 400) on a[data-testid] >> nth=36
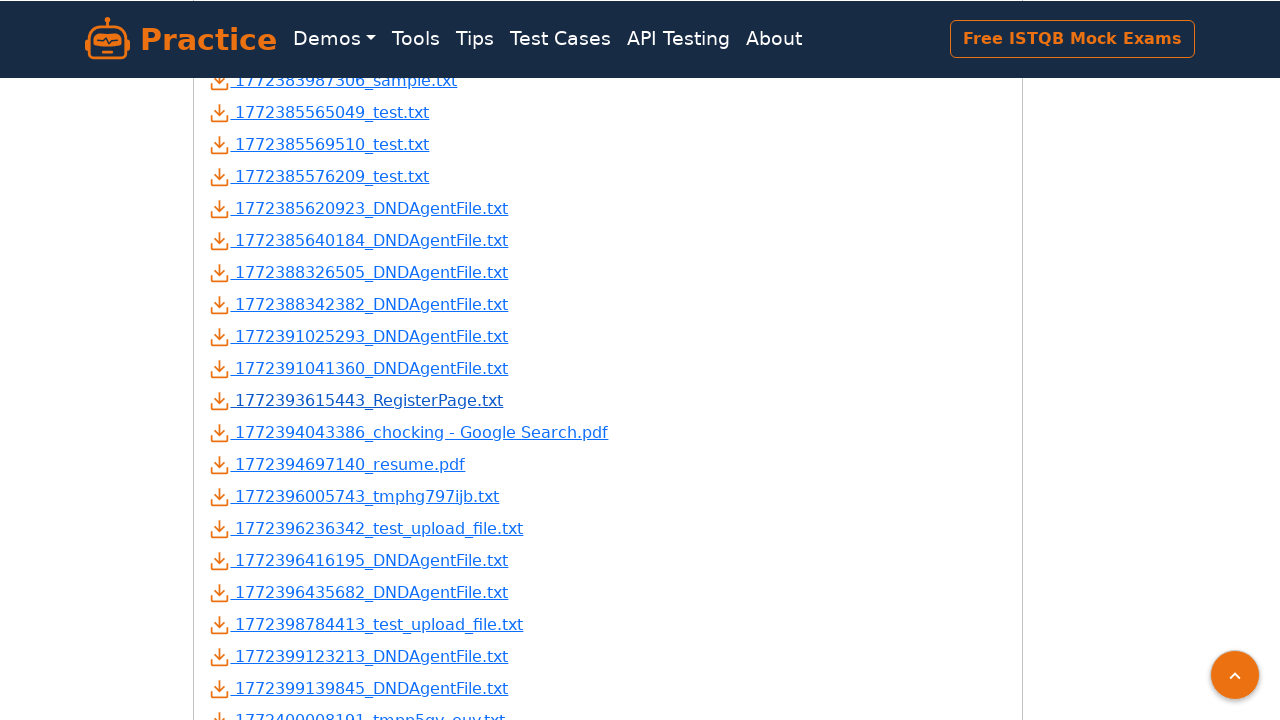

Download object for link 37 was captured
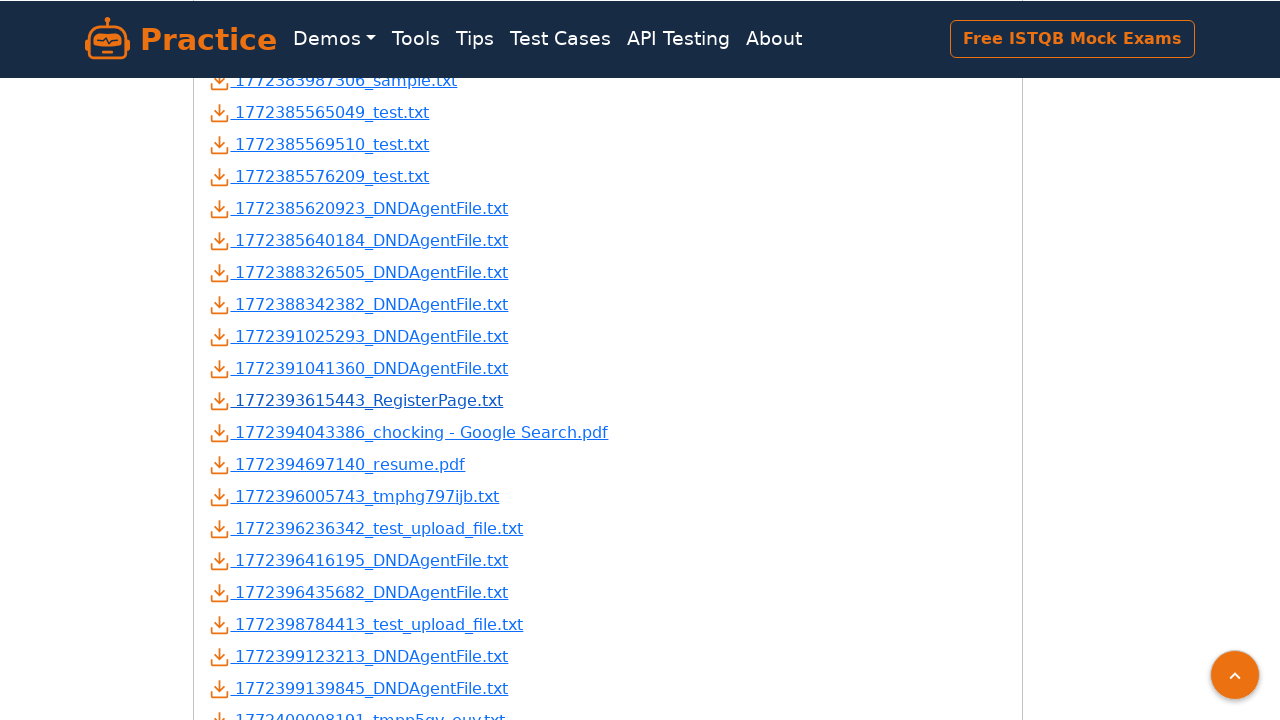

Download 37 has suggested filename: 1772393615443_RegisterPage.txt
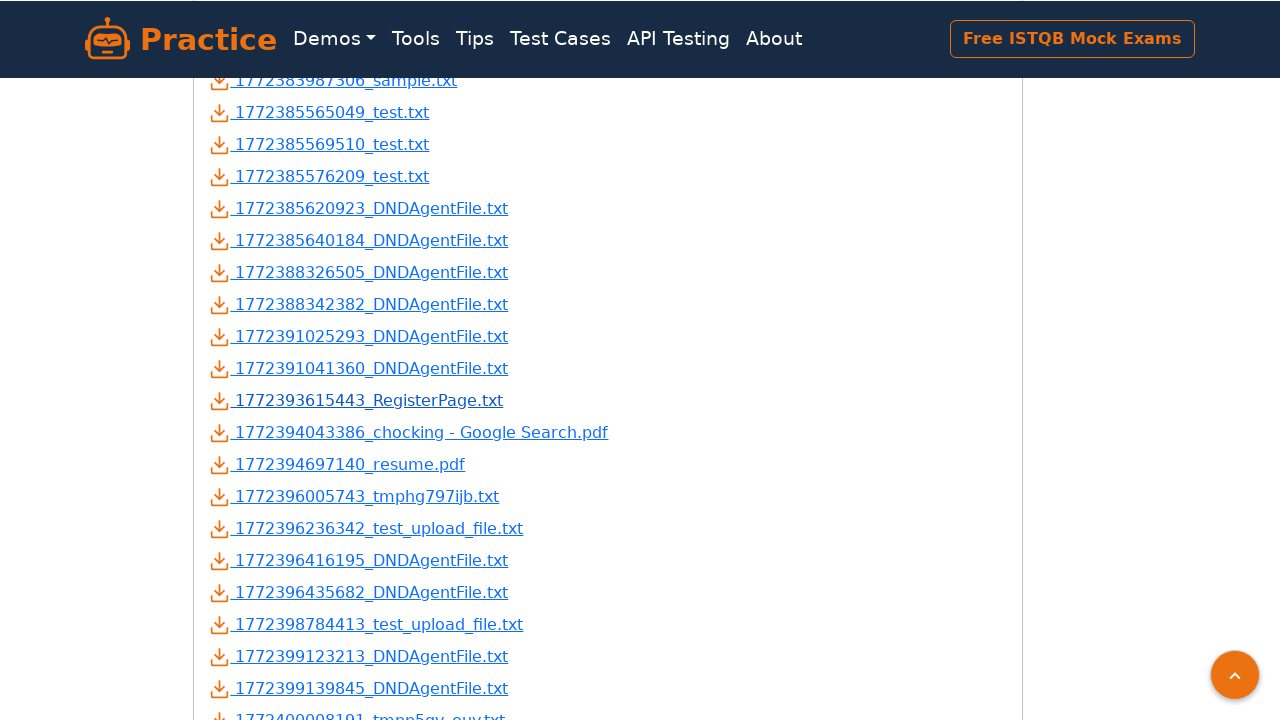

Clicked download link 38 and download was triggered at (409, 432) on a[data-testid] >> nth=37
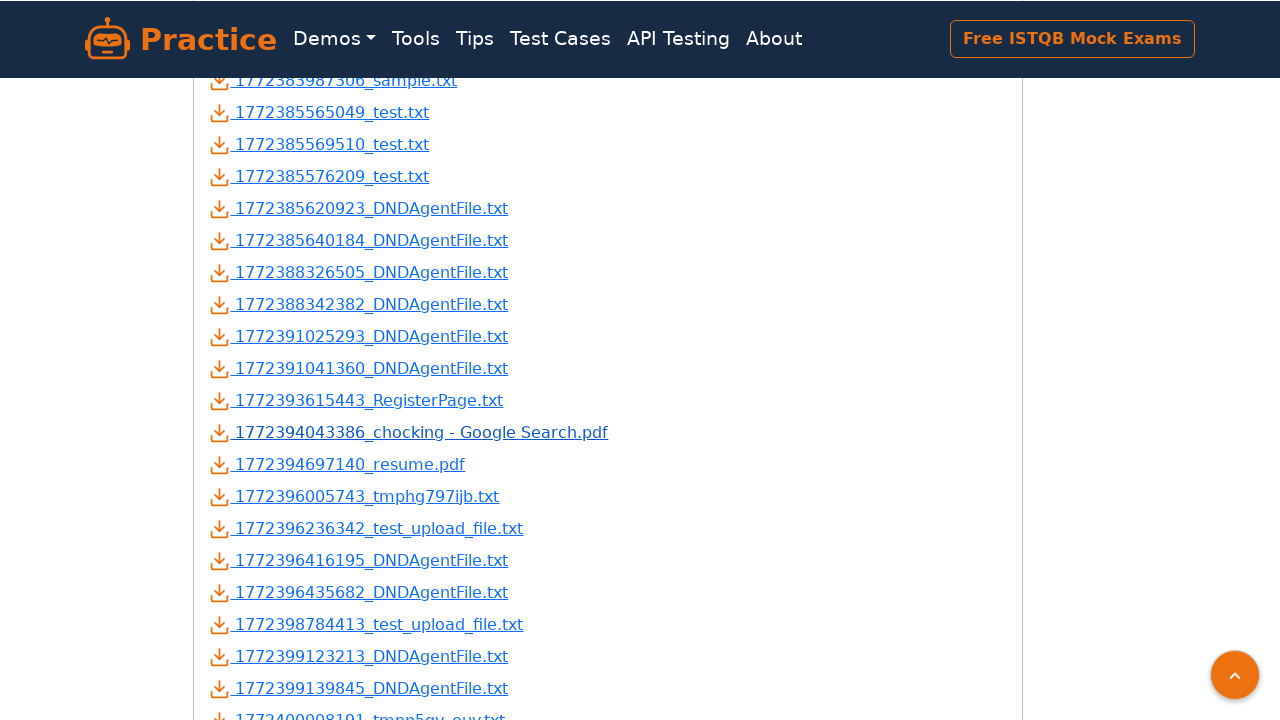

Download object for link 38 was captured
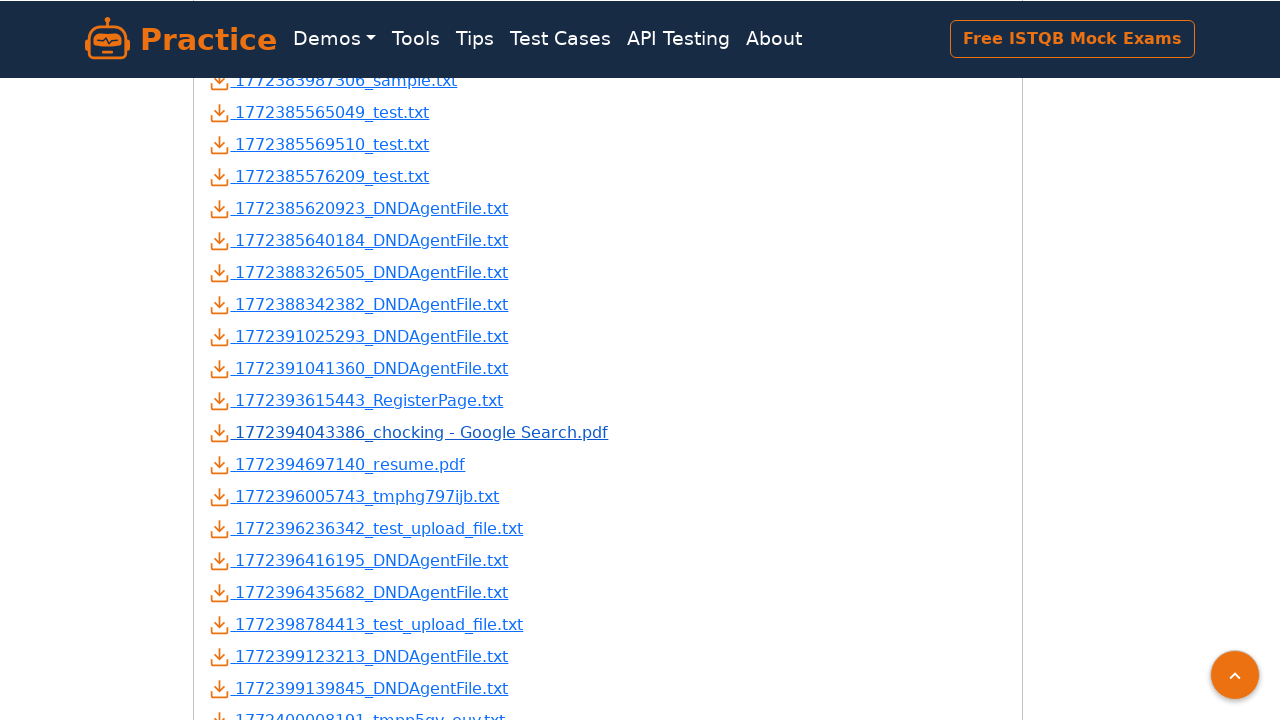

Download 38 has suggested filename: 1772394043386_chocking - Google Search.pdf
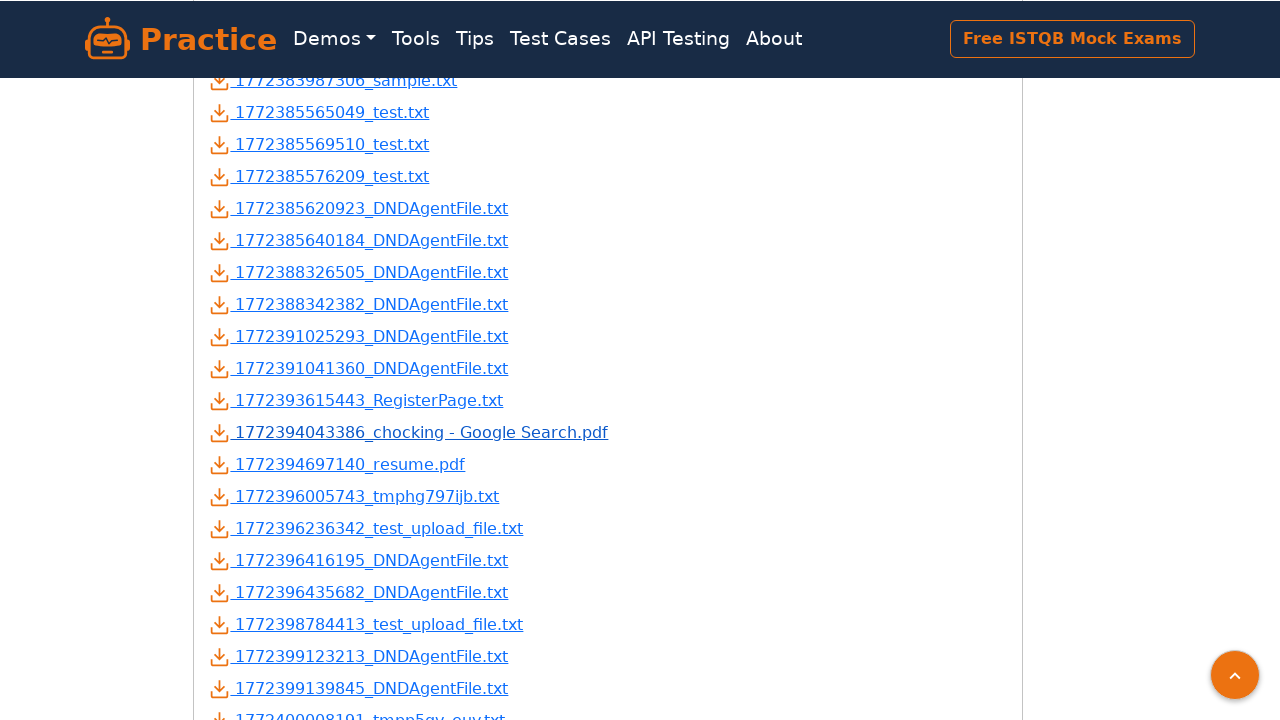

Clicked download link 39 and download was triggered at (337, 464) on a[data-testid] >> nth=38
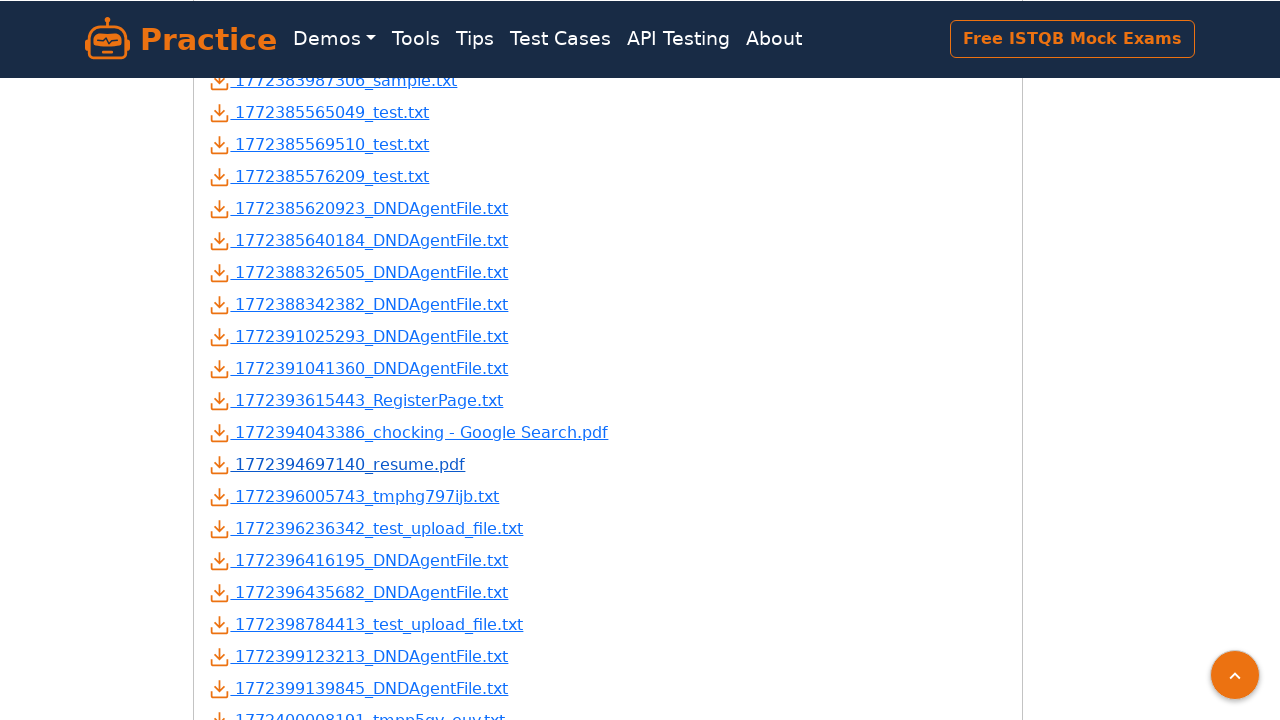

Download object for link 39 was captured
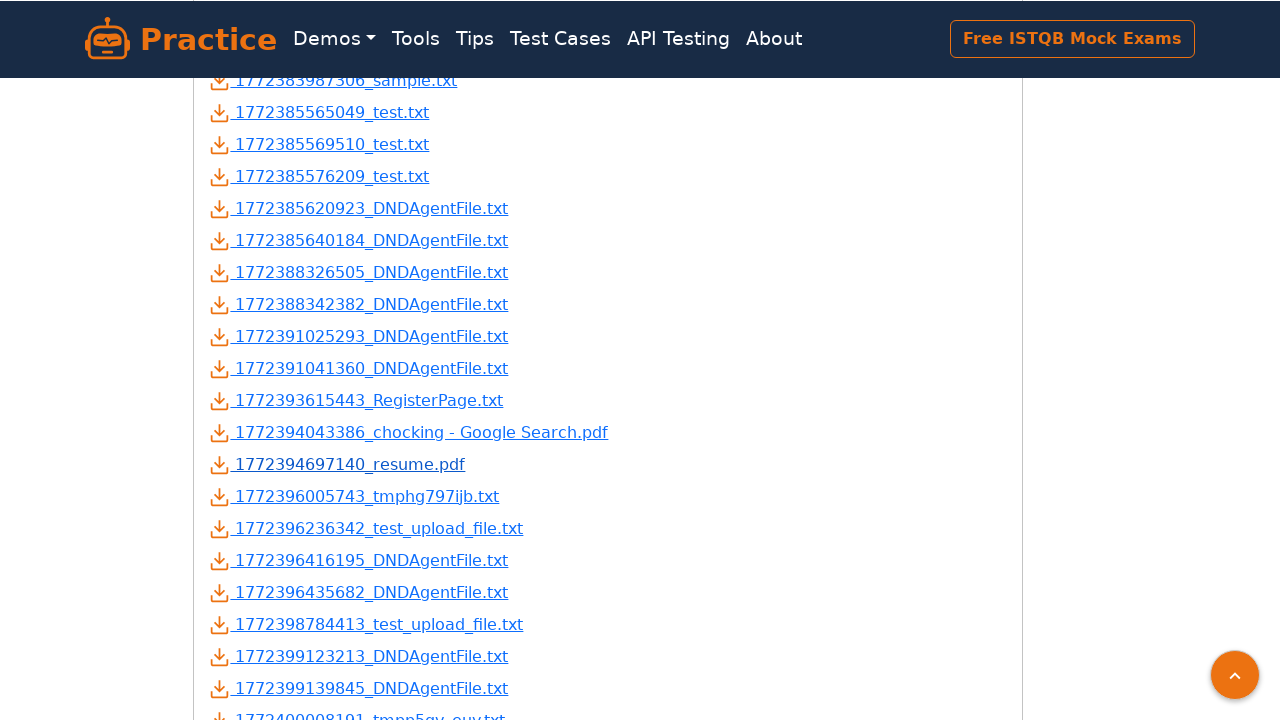

Download 39 has suggested filename: 1772394697140_resume.pdf
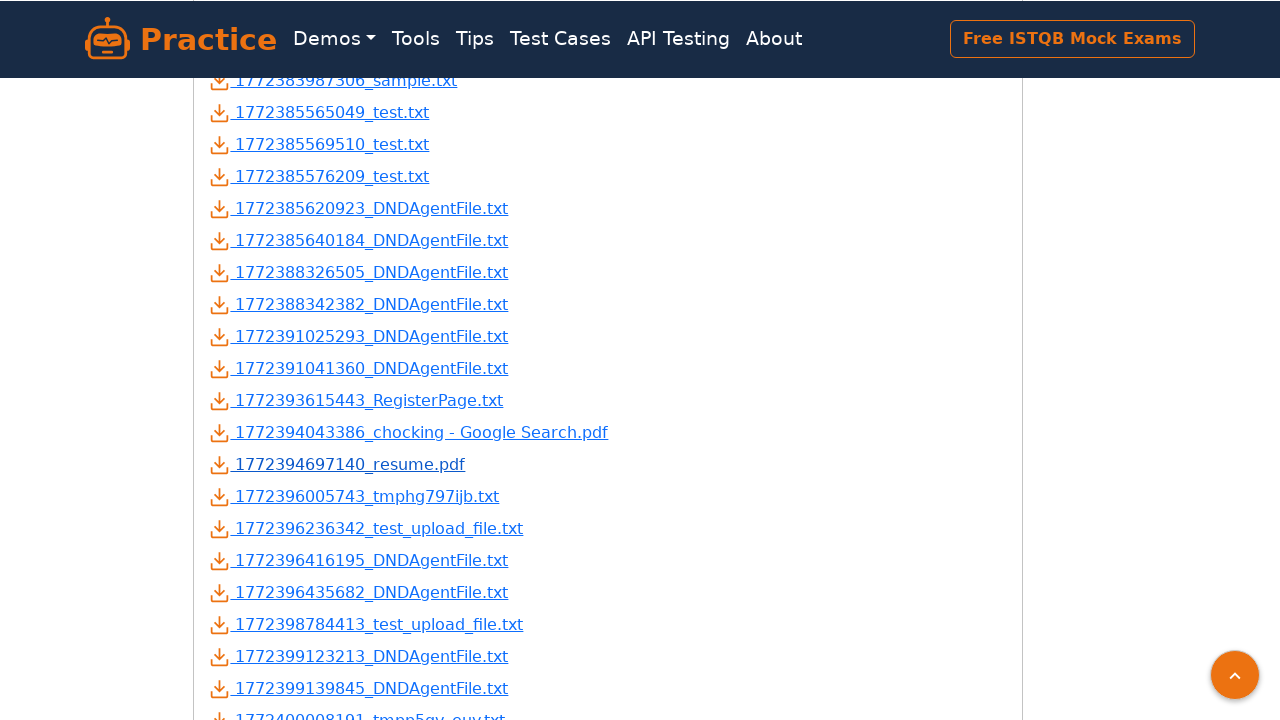

Clicked download link 40 and download was triggered at (354, 496) on a[data-testid] >> nth=39
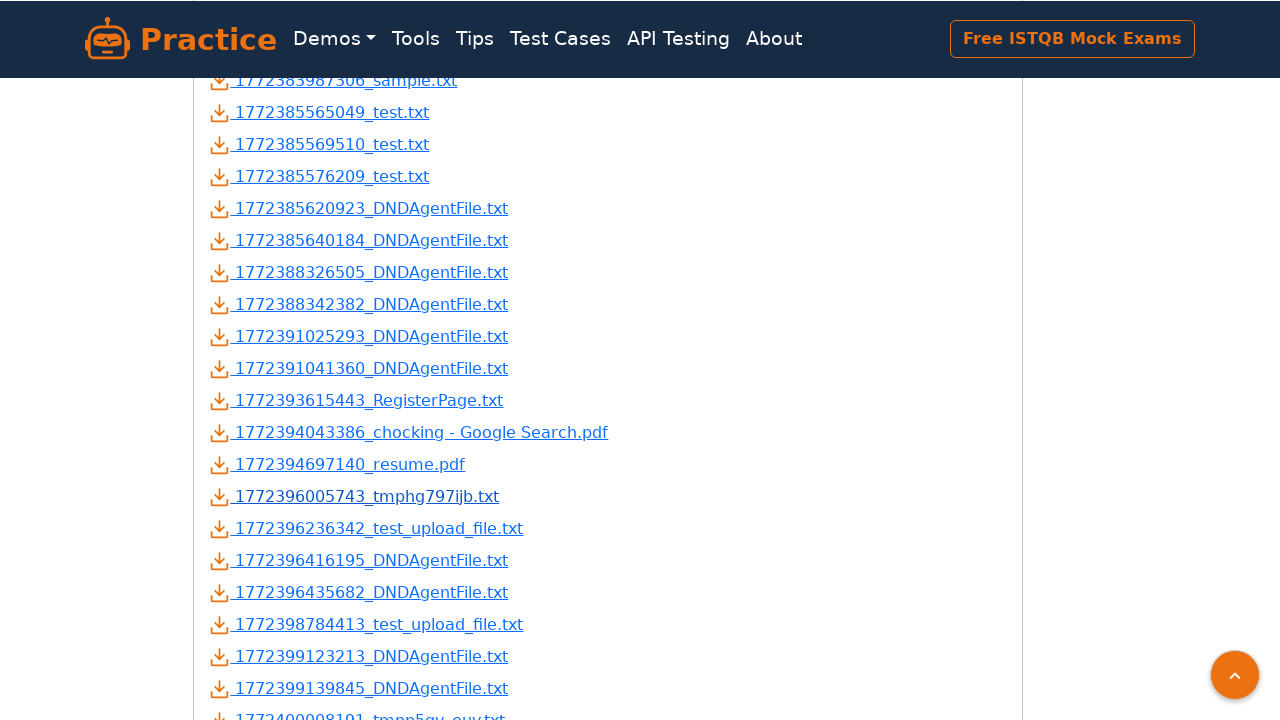

Download object for link 40 was captured
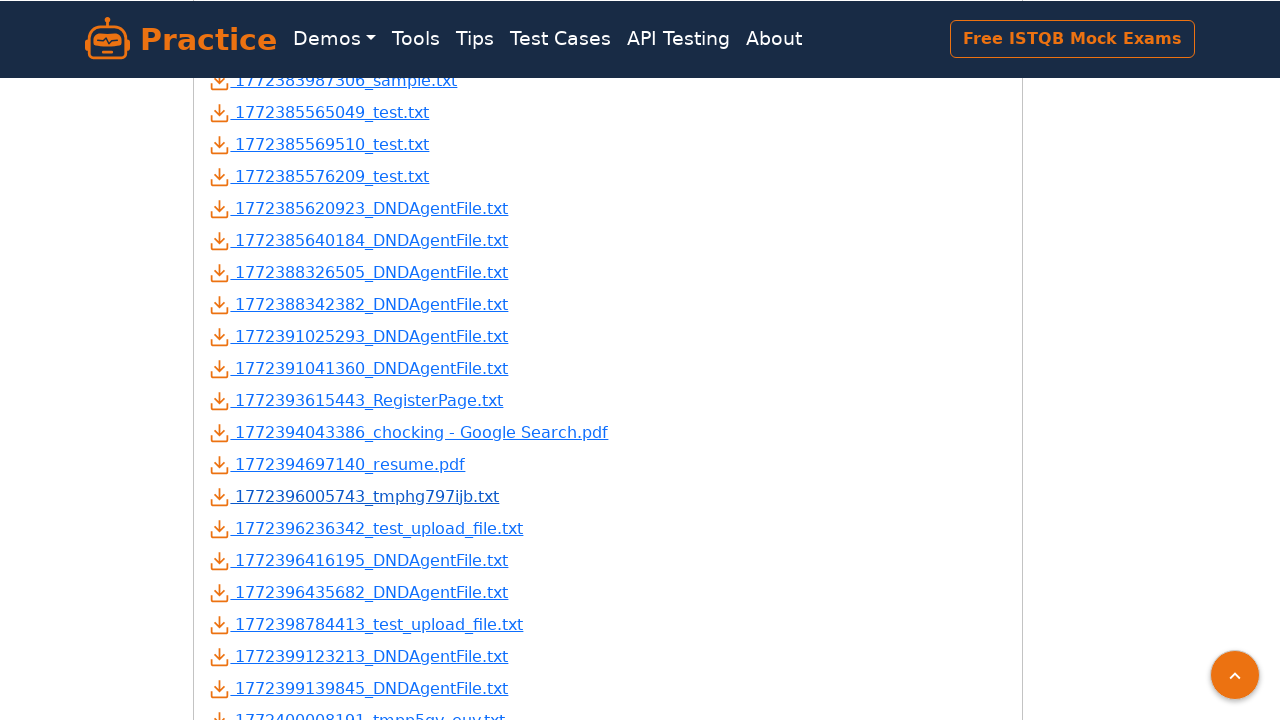

Download 40 has suggested filename: 1772396005743_tmphg797ijb.txt
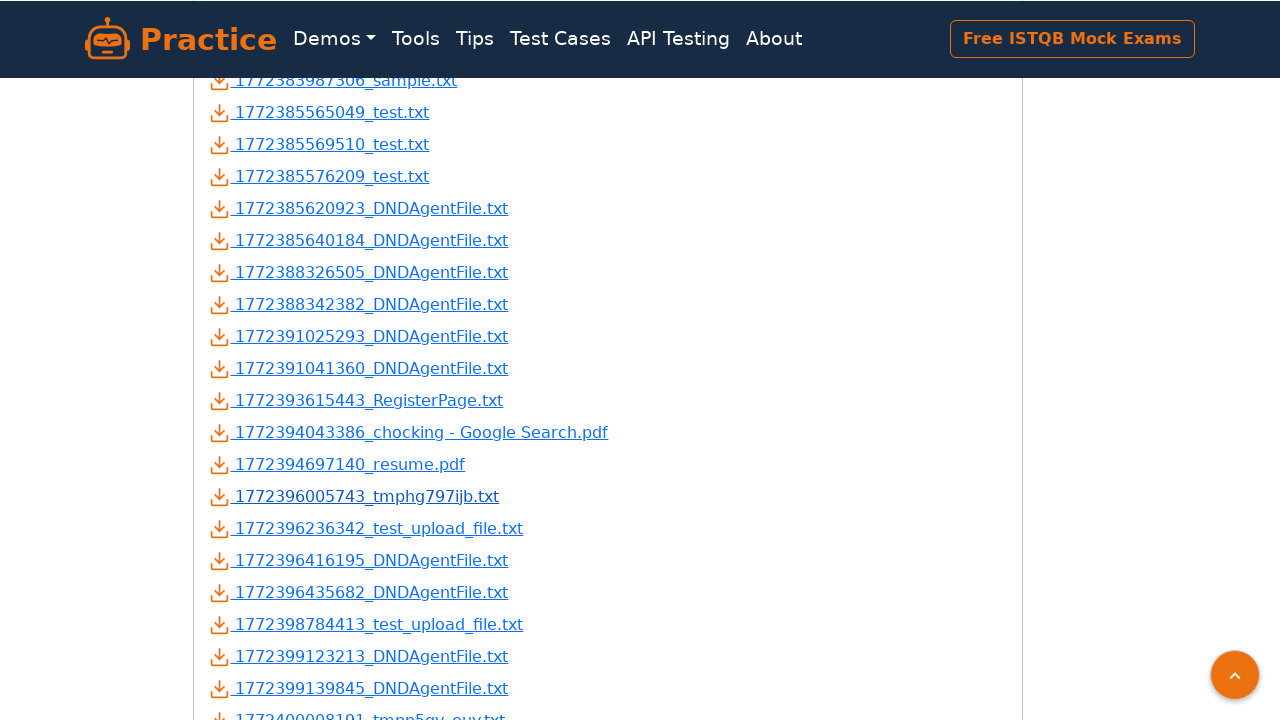

Clicked download link 41 and download was triggered at (366, 528) on a[data-testid] >> nth=40
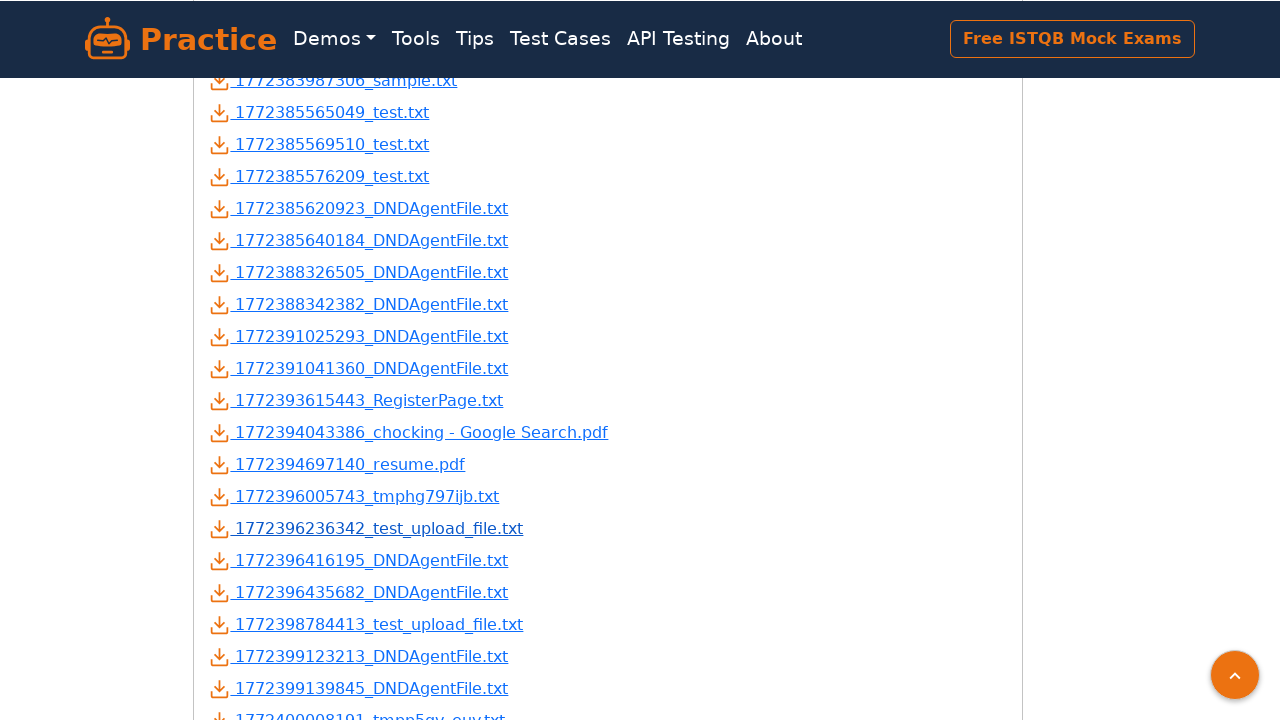

Download object for link 41 was captured
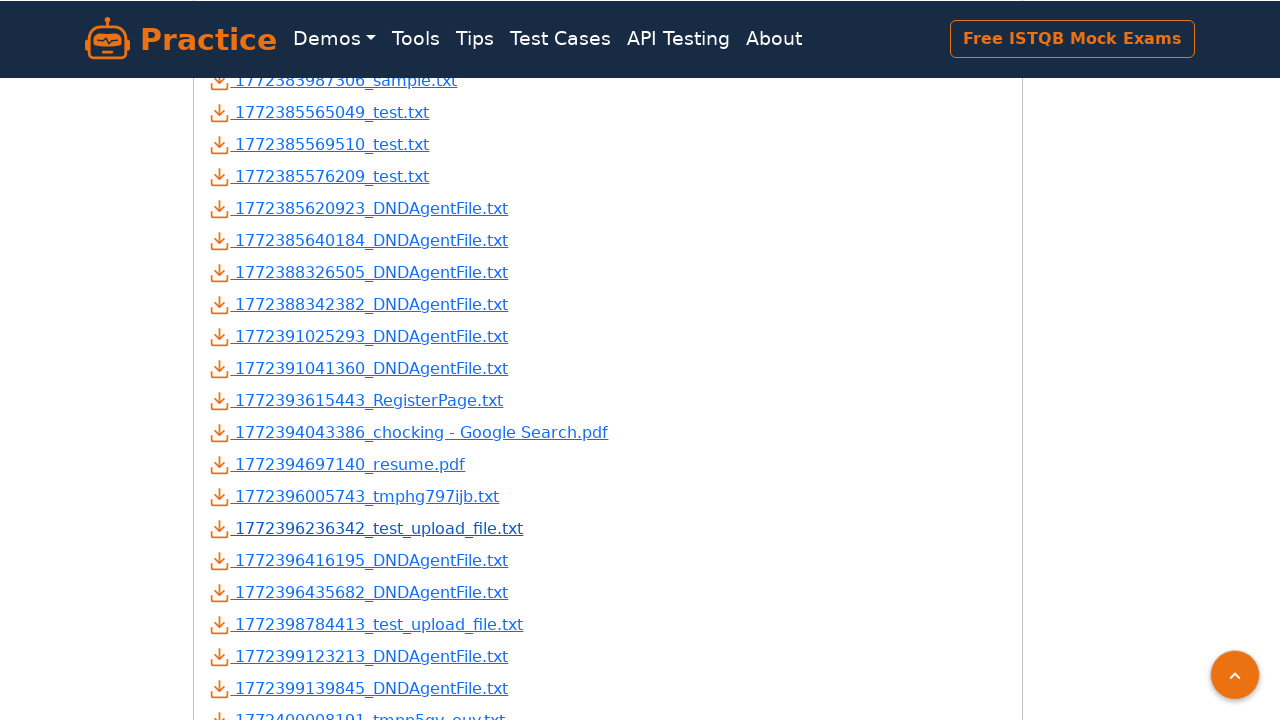

Download 41 has suggested filename: 1772396236342_test_upload_file.txt
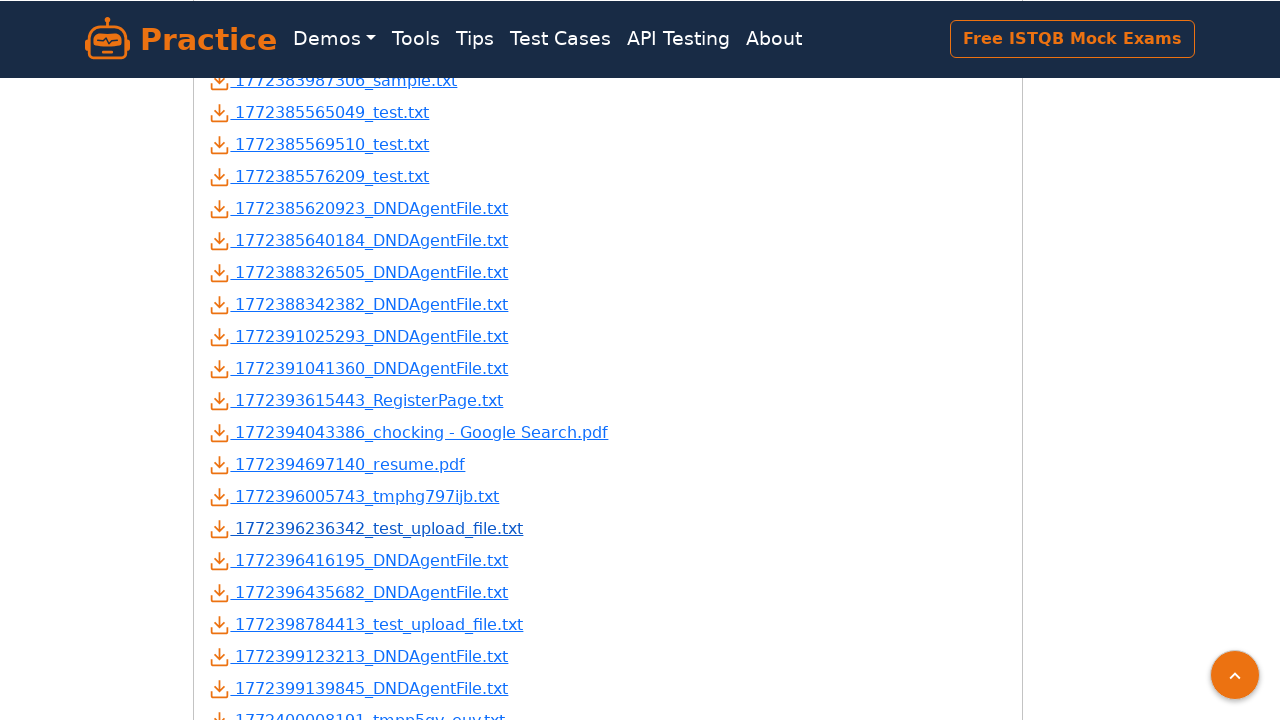

Clicked download link 42 and download was triggered at (359, 560) on a[data-testid] >> nth=41
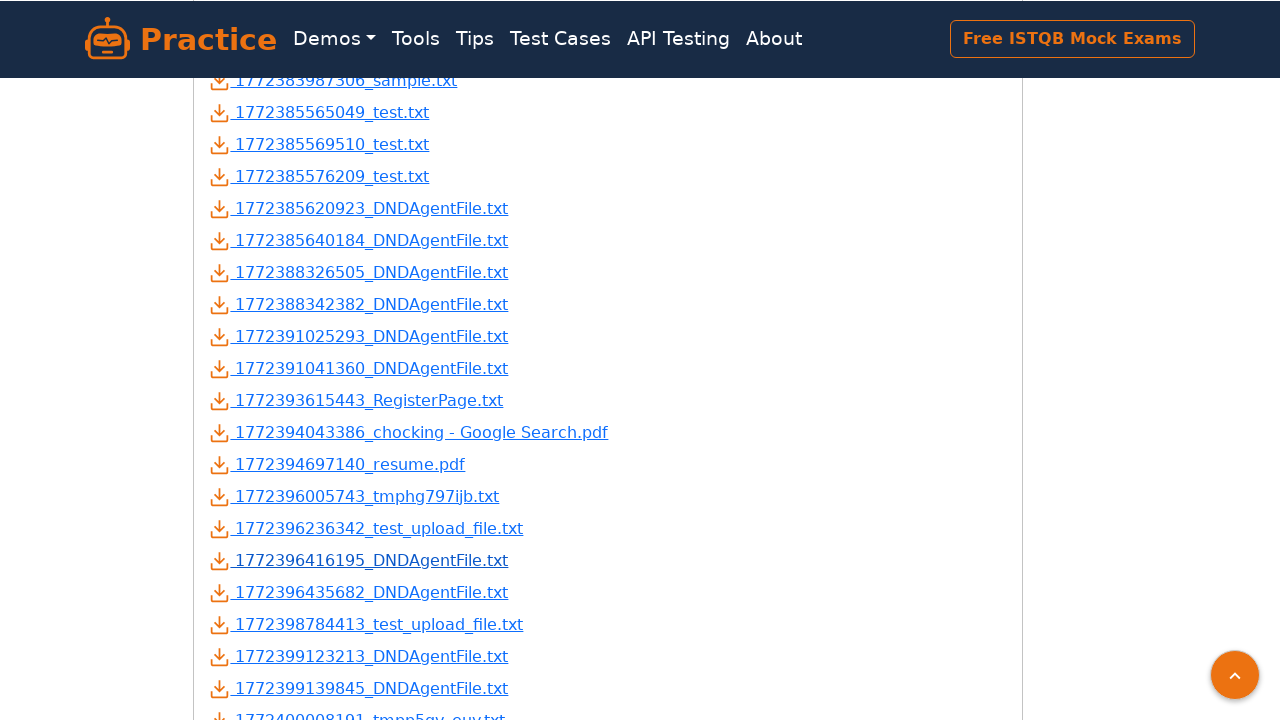

Download object for link 42 was captured
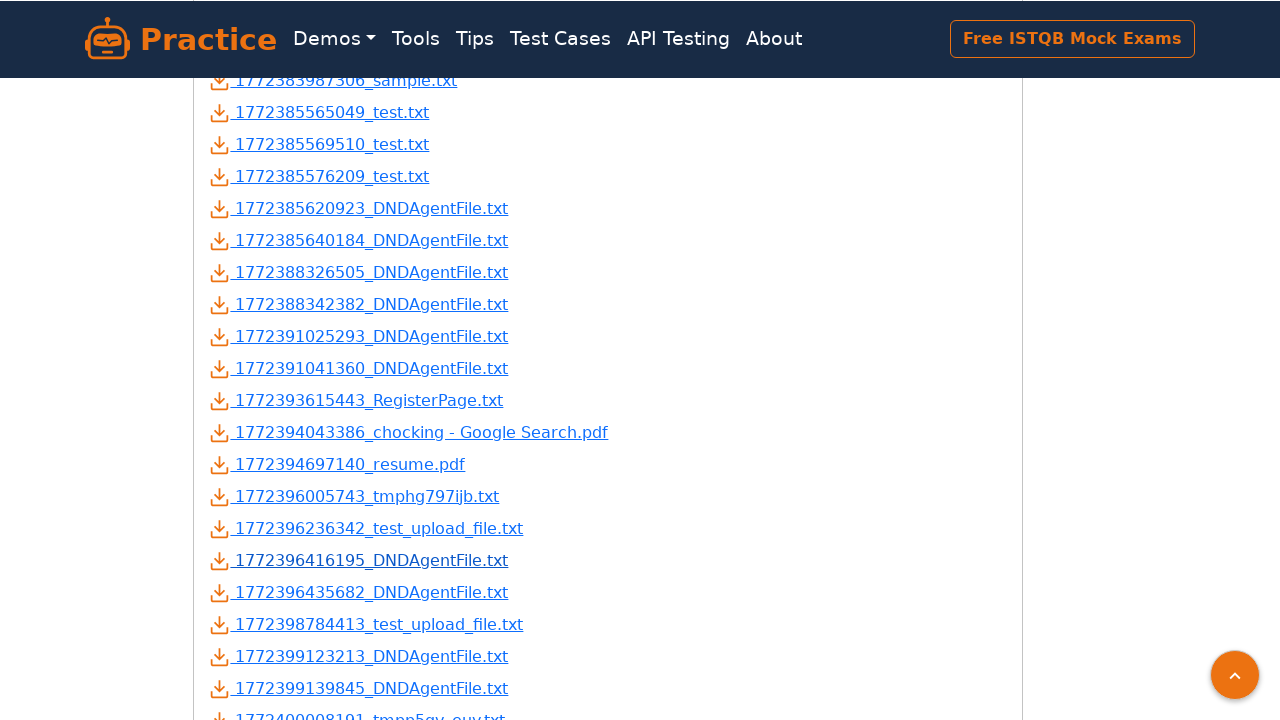

Download 42 has suggested filename: 1772396416195_DNDAgentFile.txt
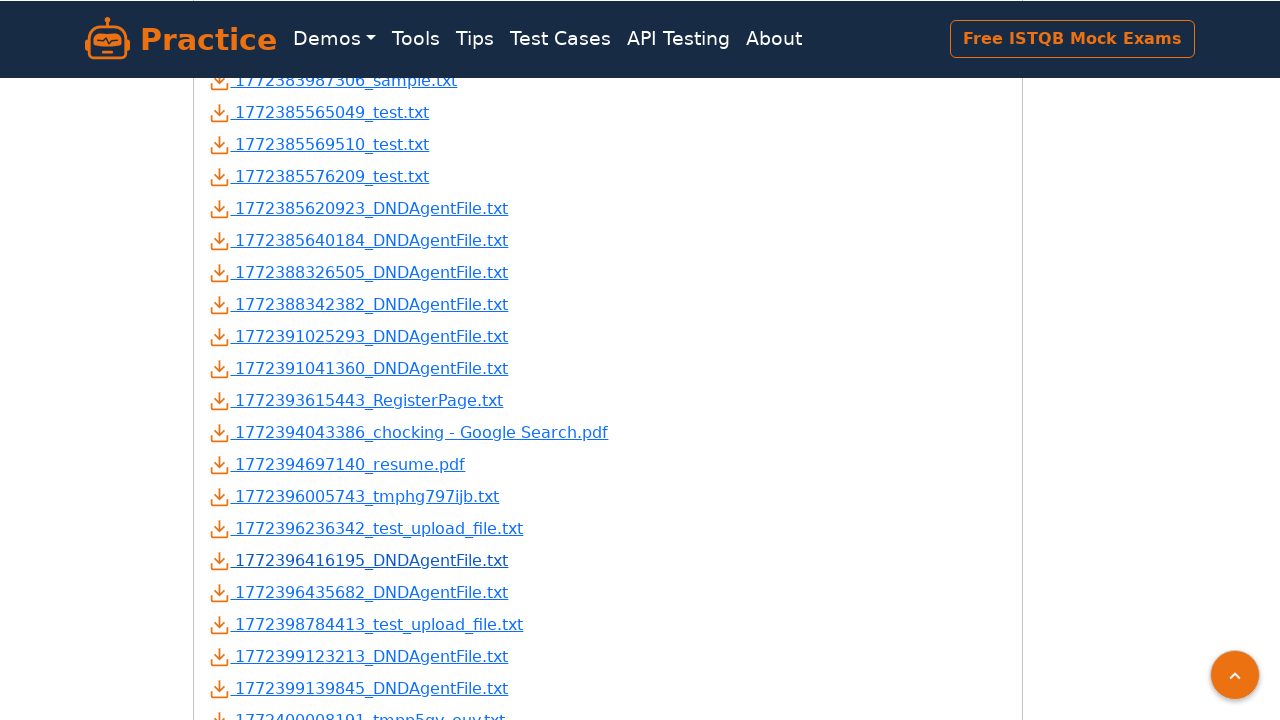

Clicked download link 43 and download was triggered at (359, 592) on a[data-testid] >> nth=42
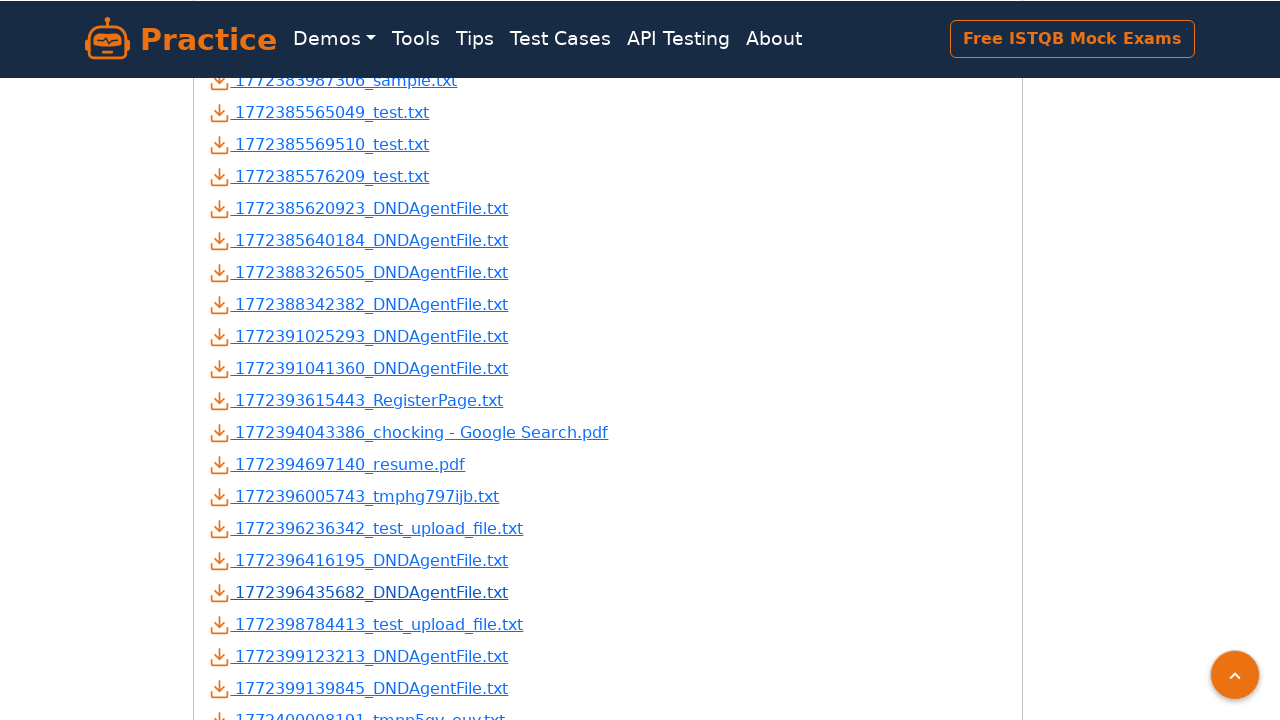

Download object for link 43 was captured
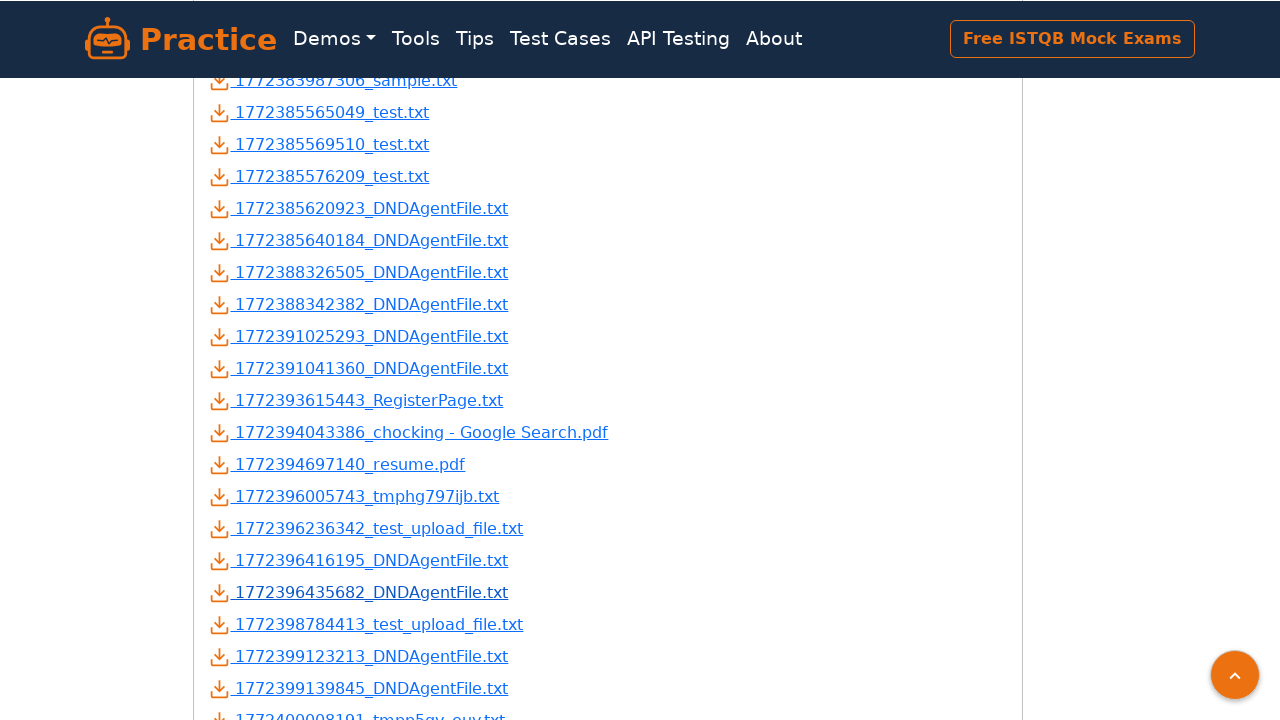

Download 43 has suggested filename: 1772396435682_DNDAgentFile.txt
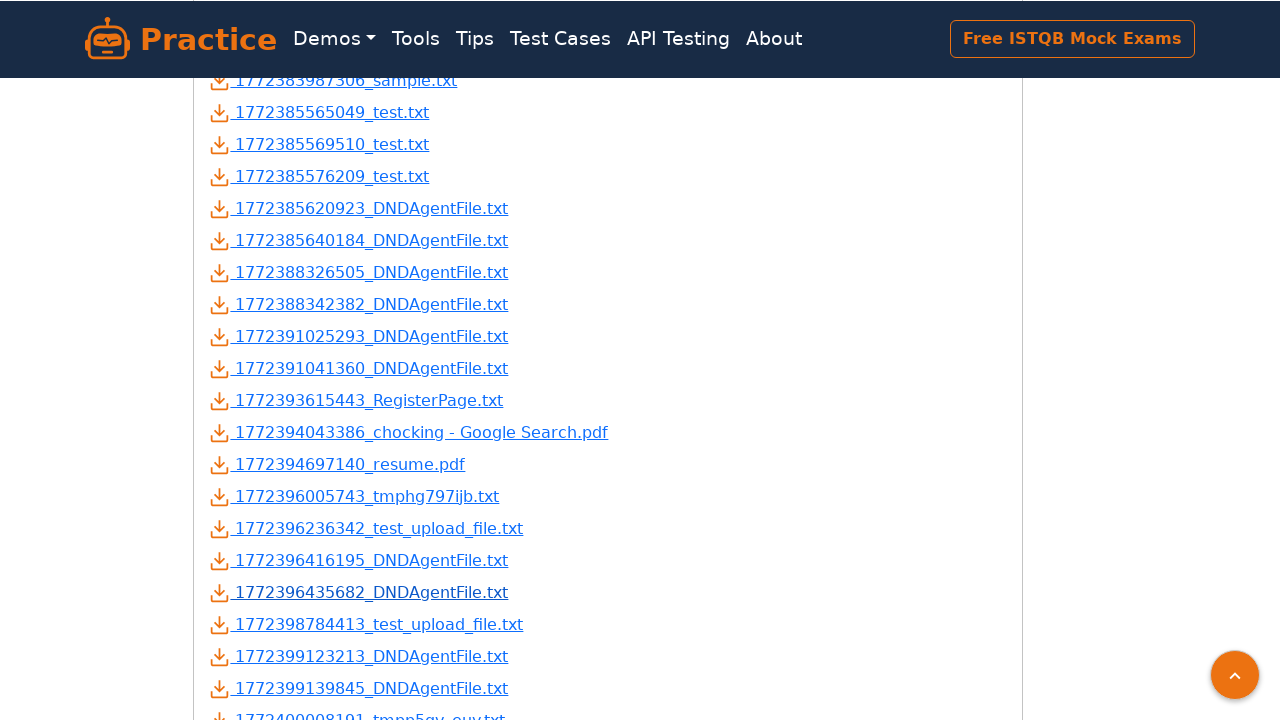

Clicked download link 44 and download was triggered at (366, 624) on a[data-testid] >> nth=43
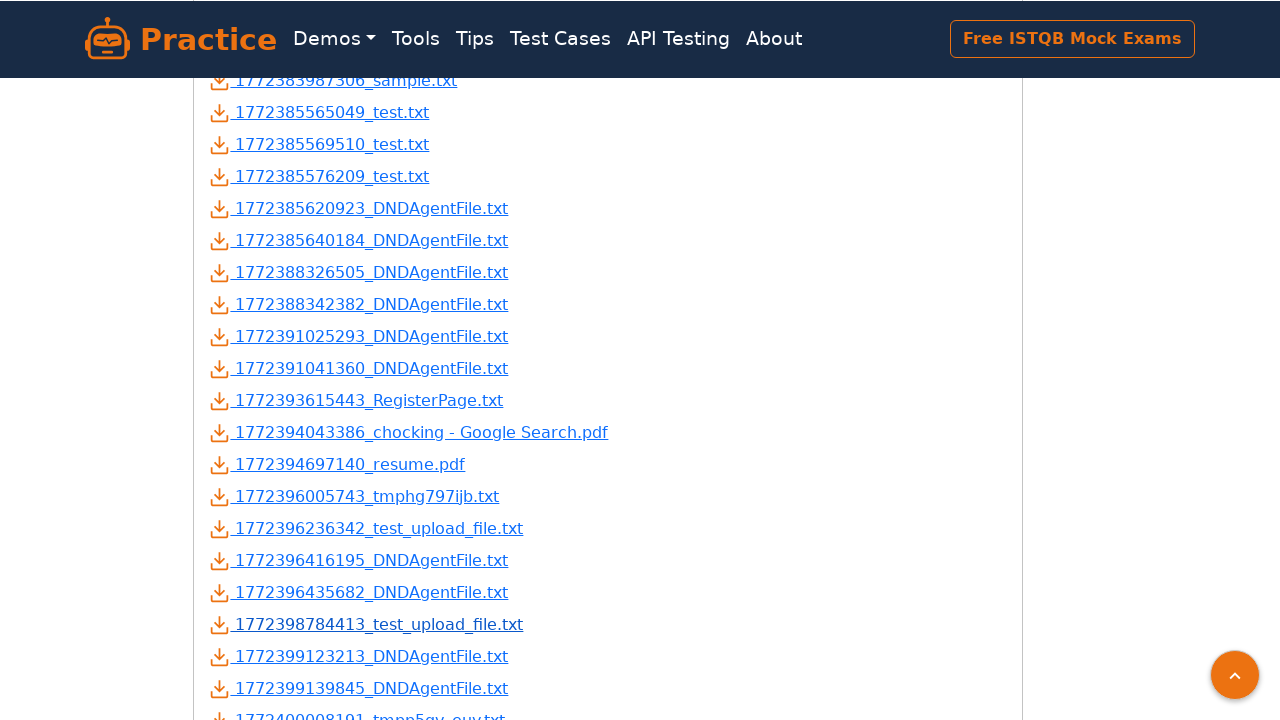

Download object for link 44 was captured
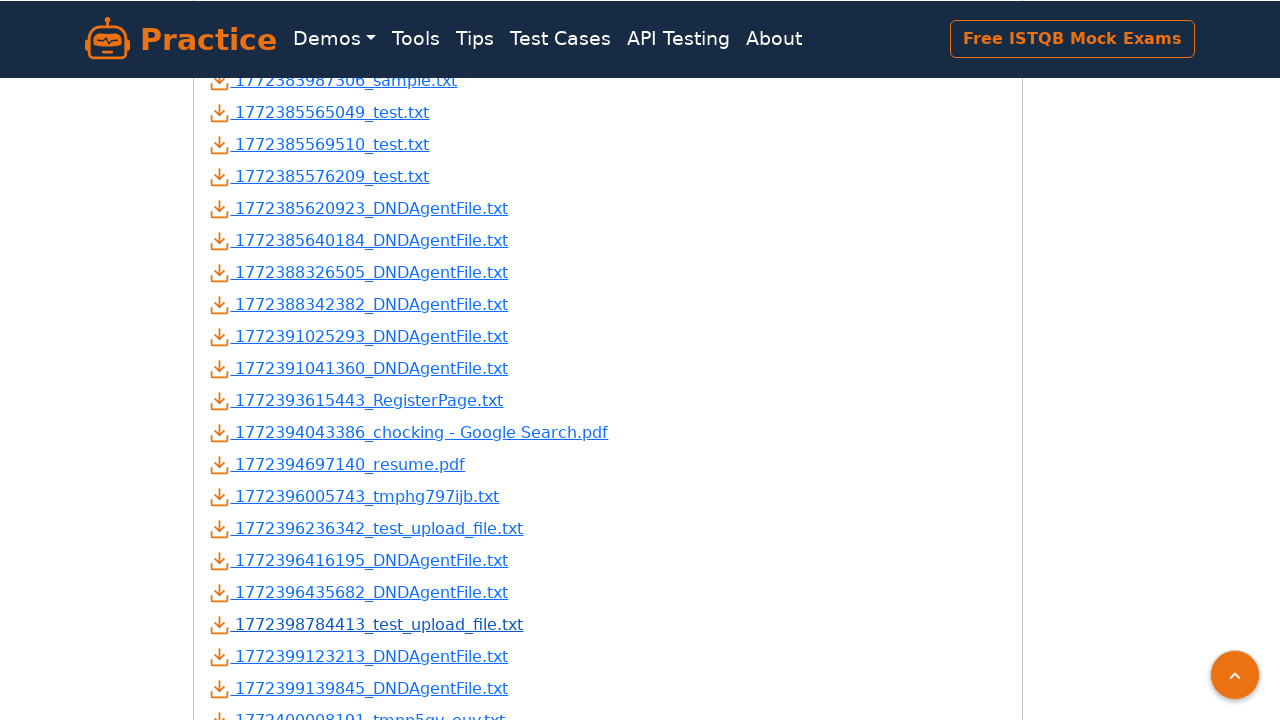

Download 44 has suggested filename: 1772398784413_test_upload_file.txt
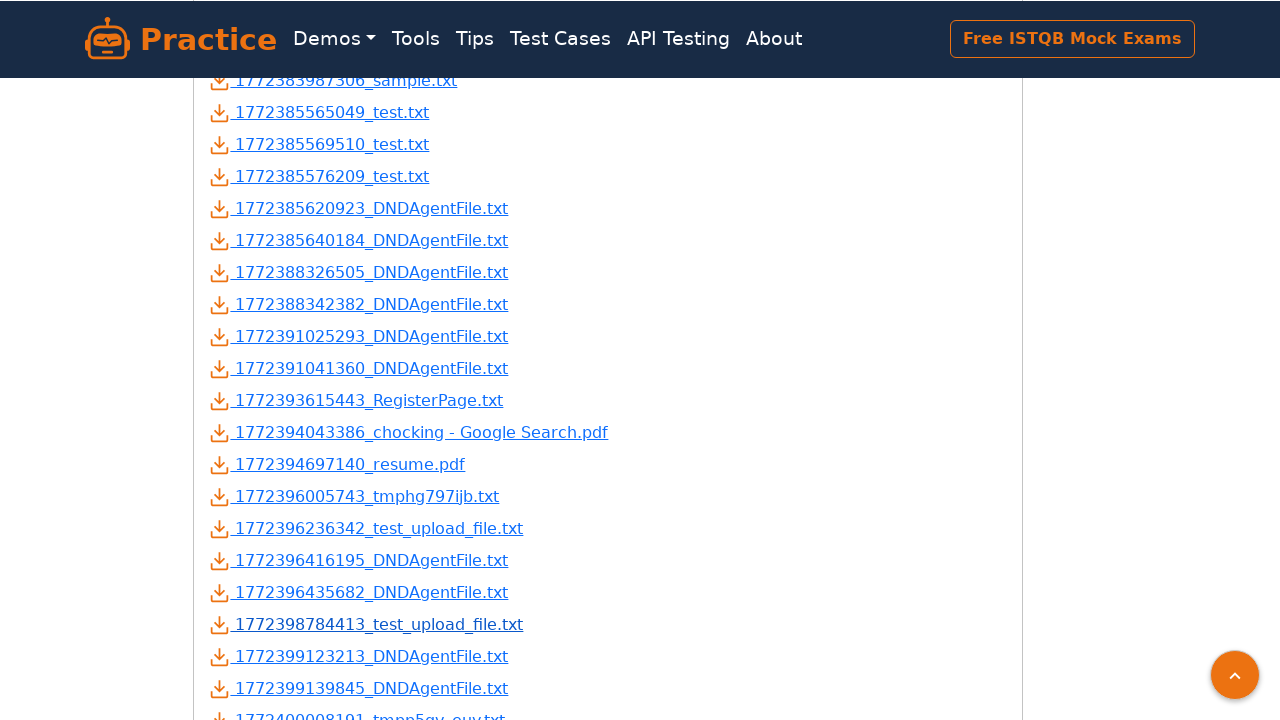

Clicked download link 45 and download was triggered at (359, 656) on a[data-testid] >> nth=44
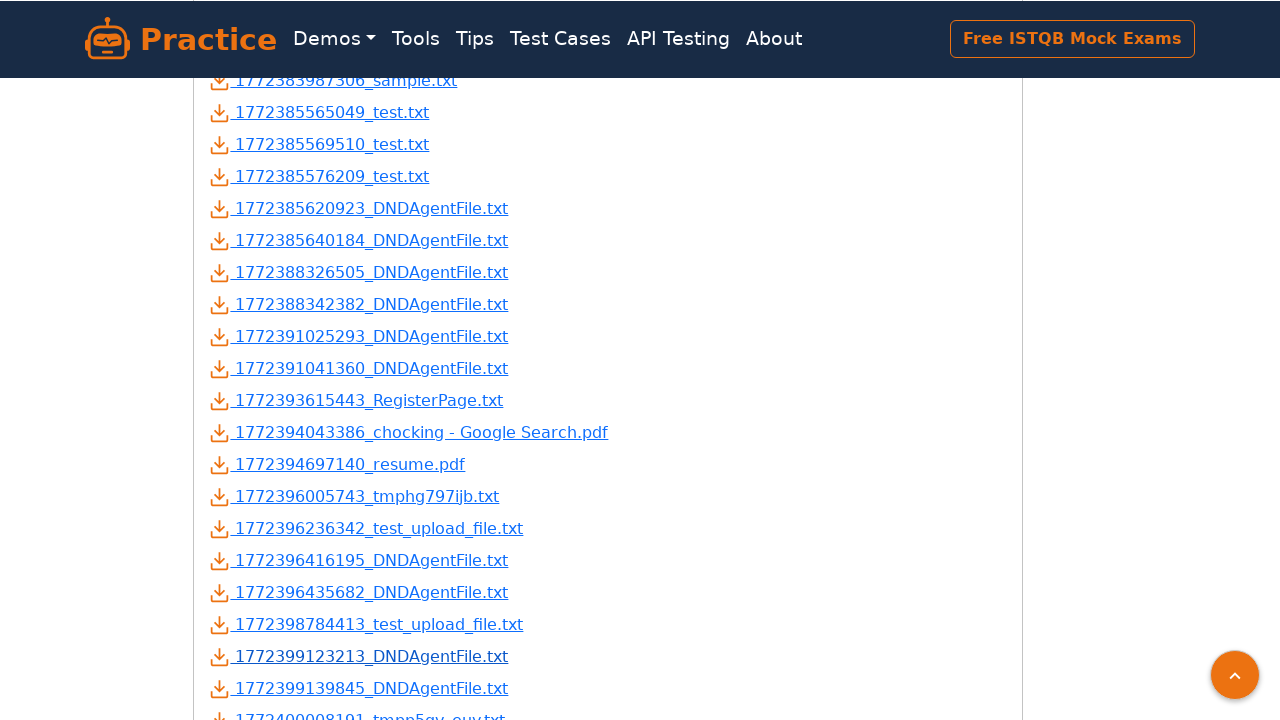

Download object for link 45 was captured
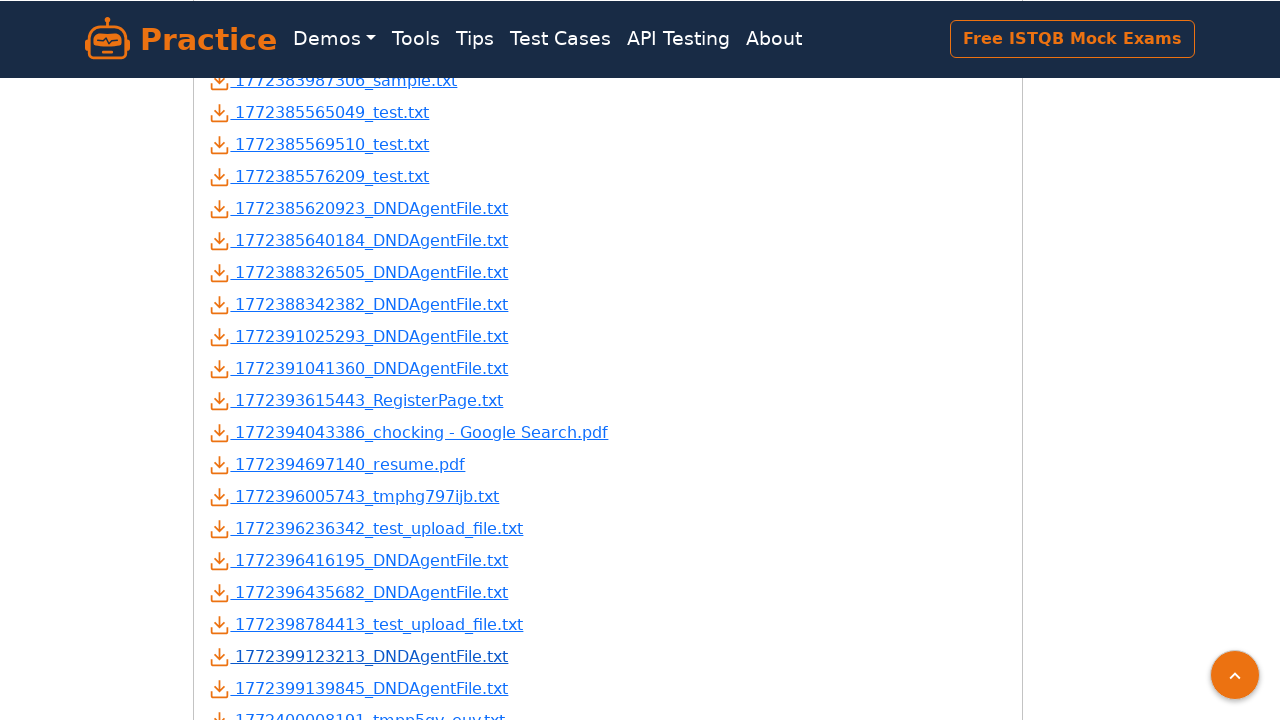

Download 45 has suggested filename: 1772399123213_DNDAgentFile.txt
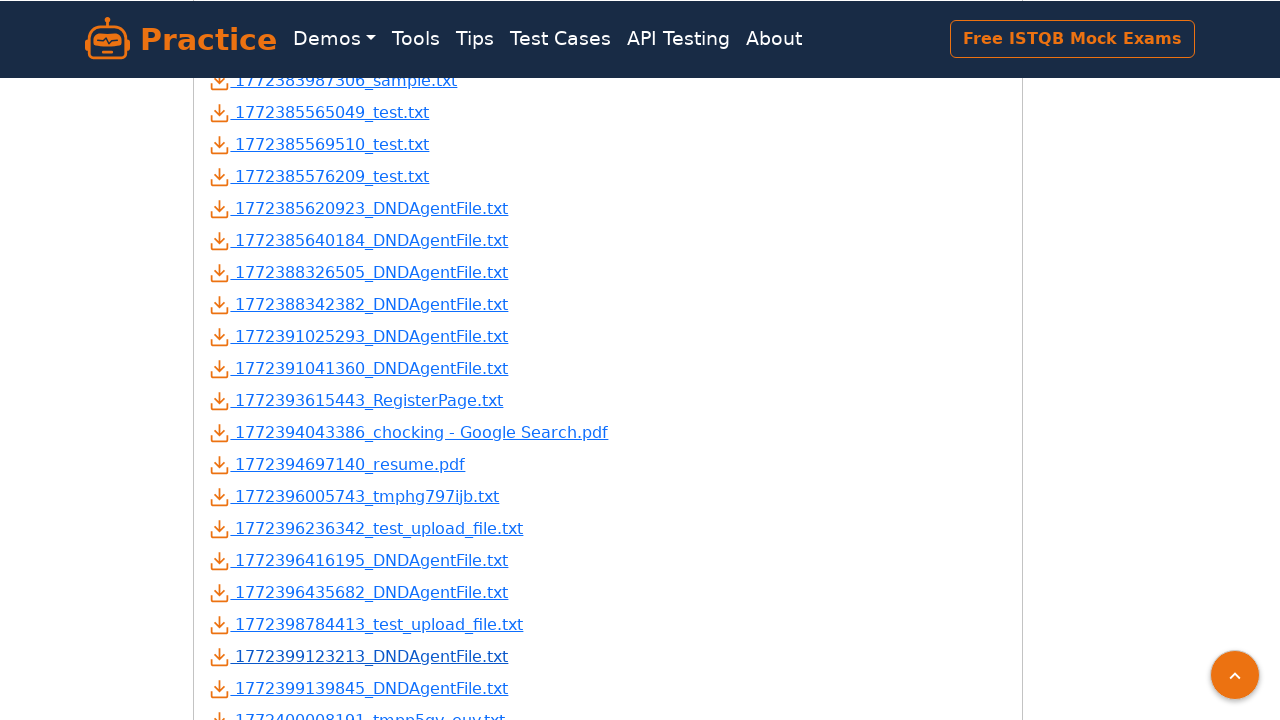

Clicked download link 46 and download was triggered at (359, 688) on a[data-testid] >> nth=45
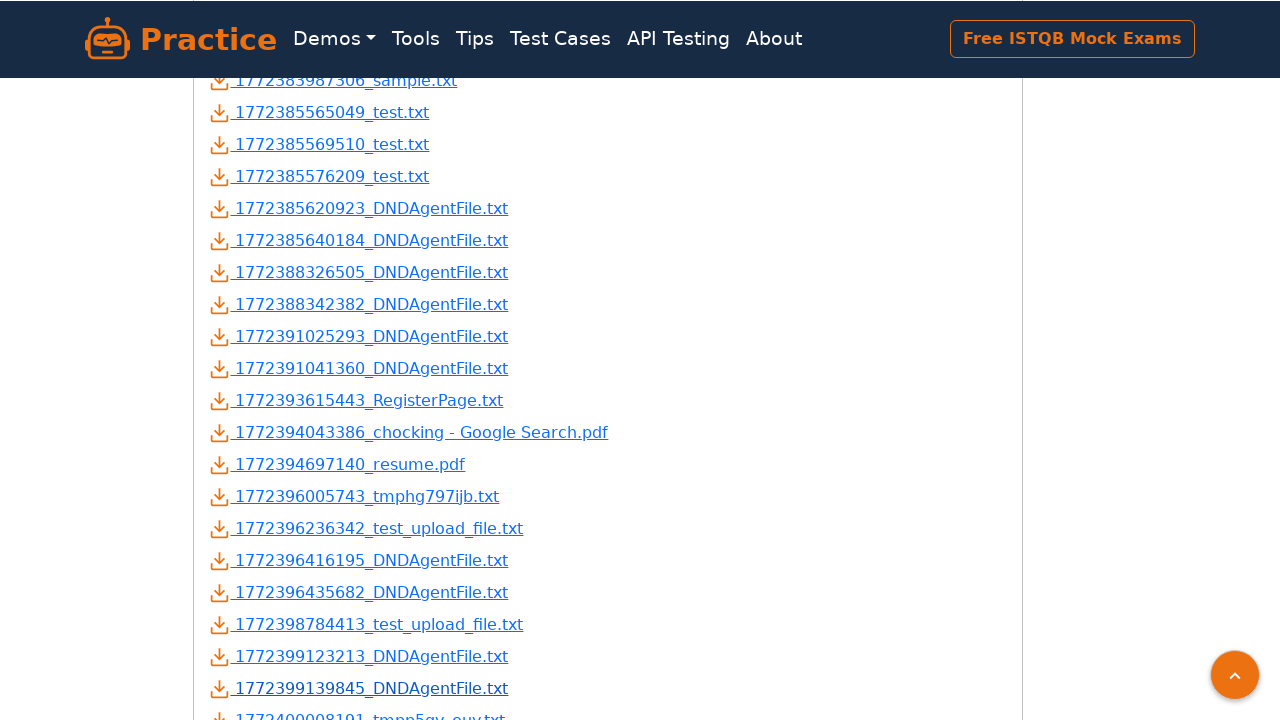

Download object for link 46 was captured
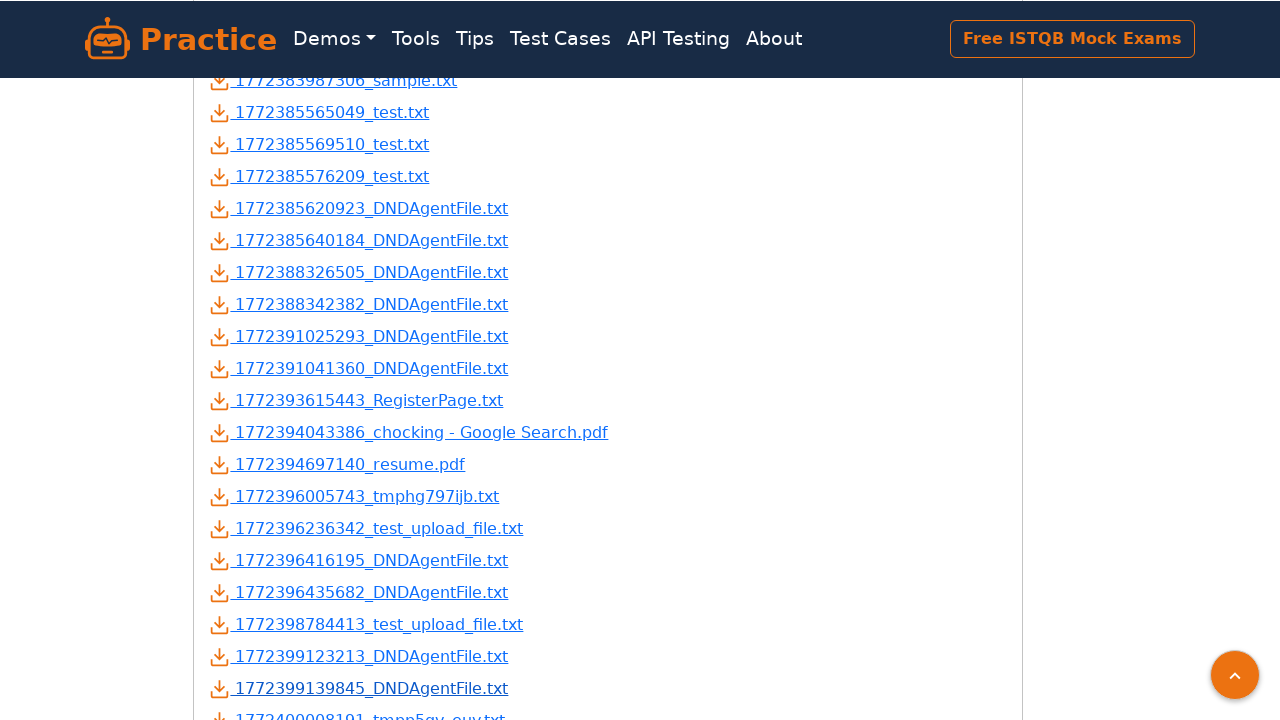

Download 46 has suggested filename: 1772399139845_DNDAgentFile.txt
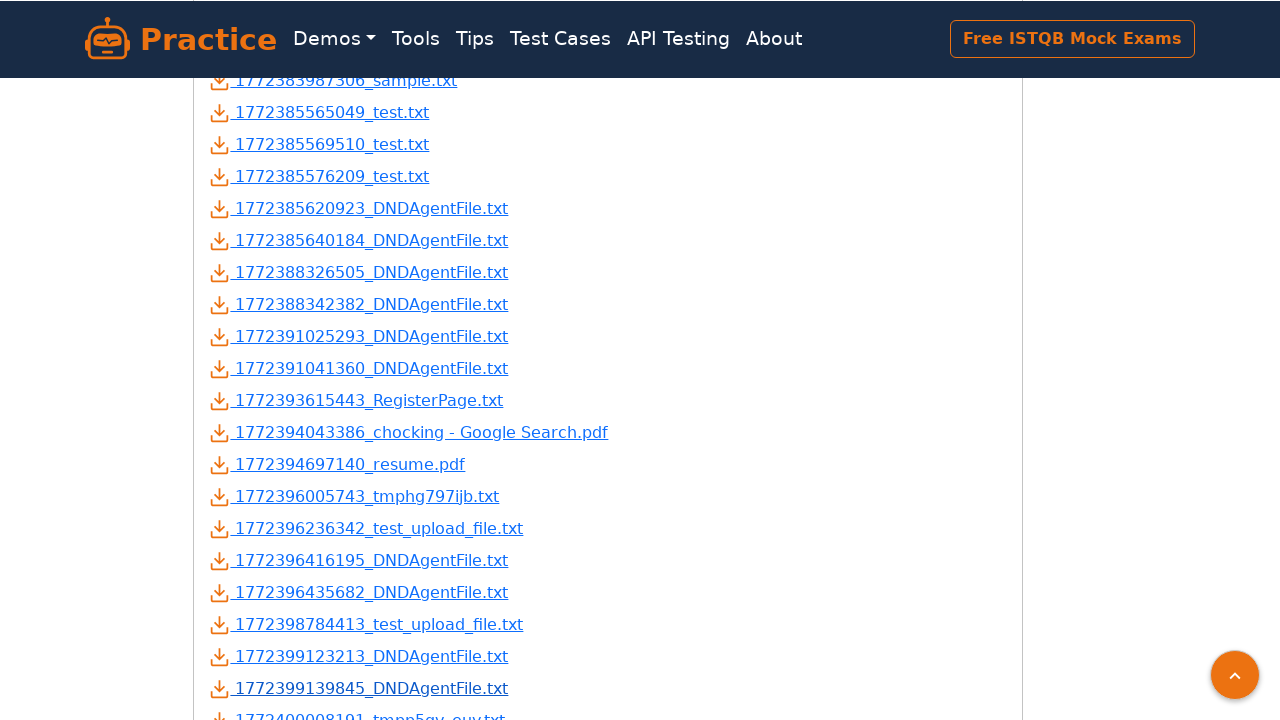

Clicked download link 47 and download was triggered at (357, 708) on a[data-testid] >> nth=46
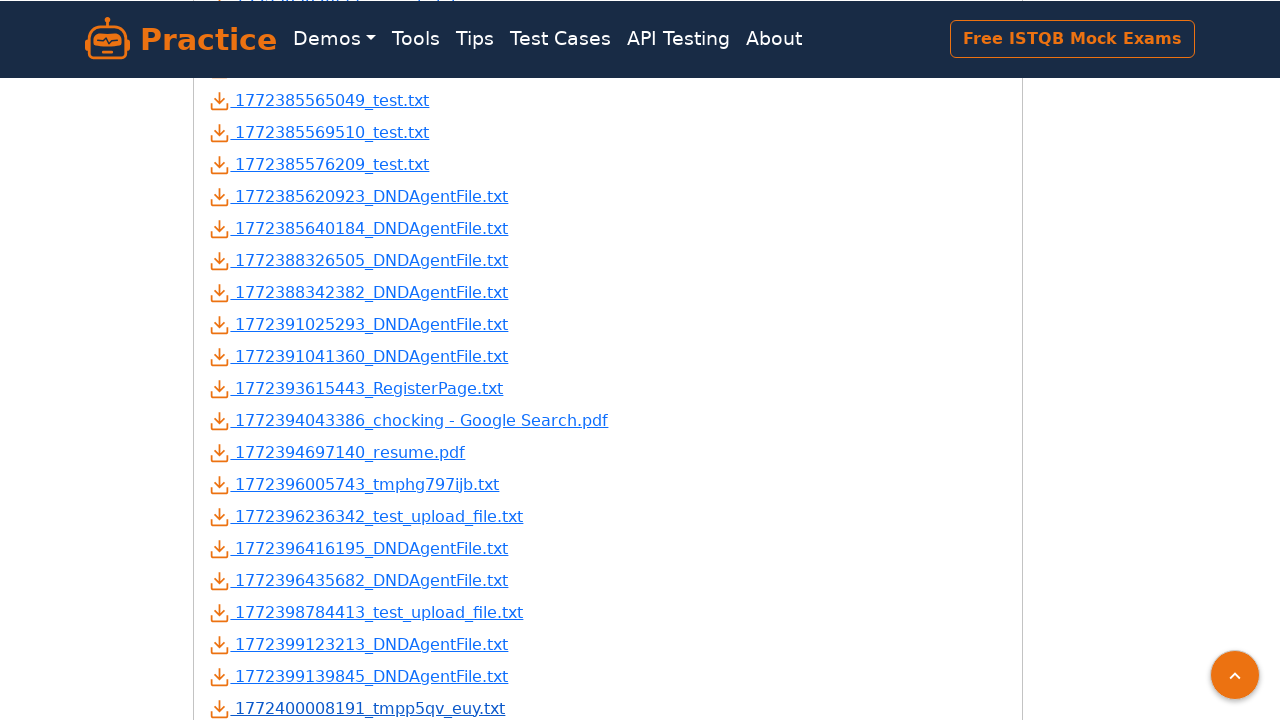

Download object for link 47 was captured
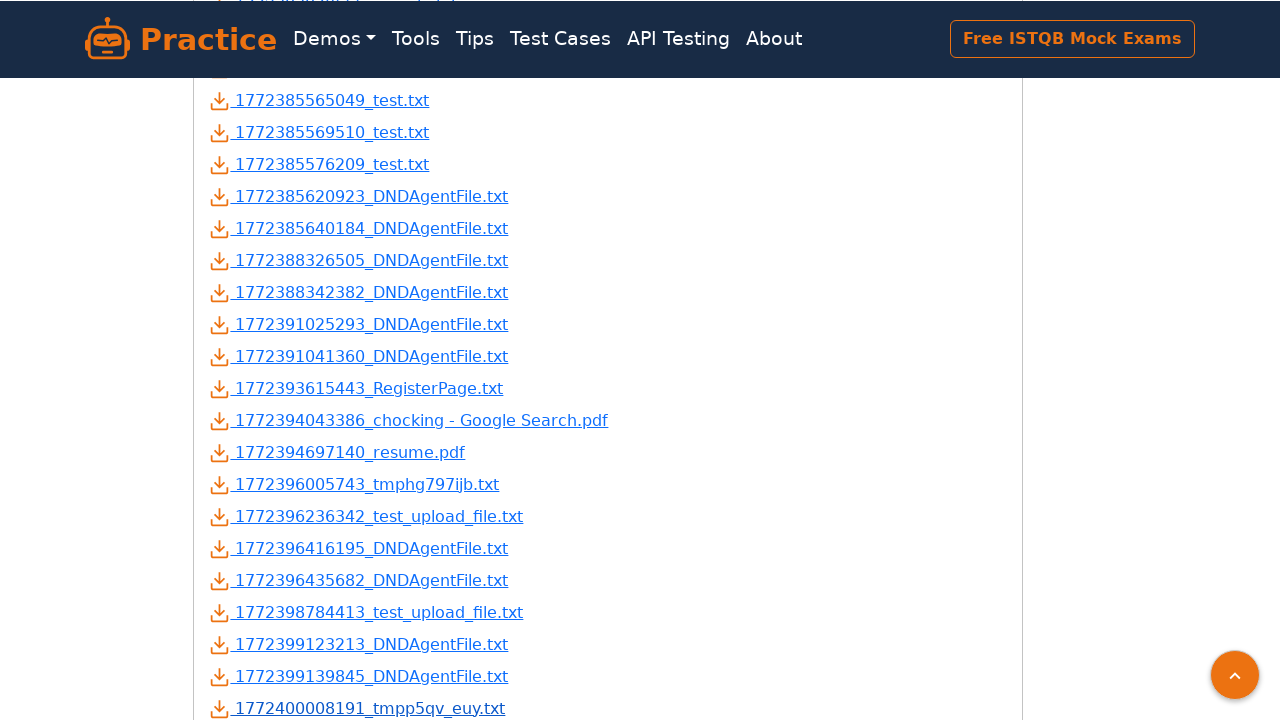

Download 47 has suggested filename: 1772400008191_tmpp5qv_euy.txt
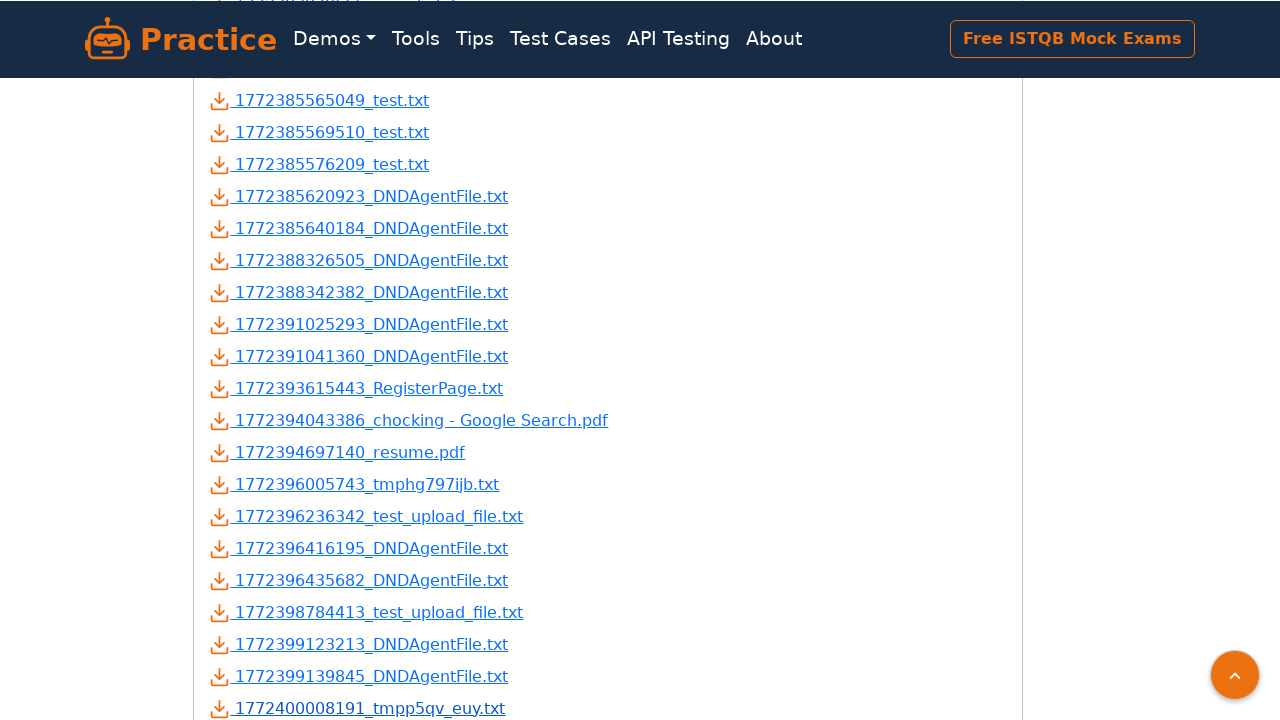

Clicked download link 48 and download was triggered at (366, 400) on a[data-testid] >> nth=47
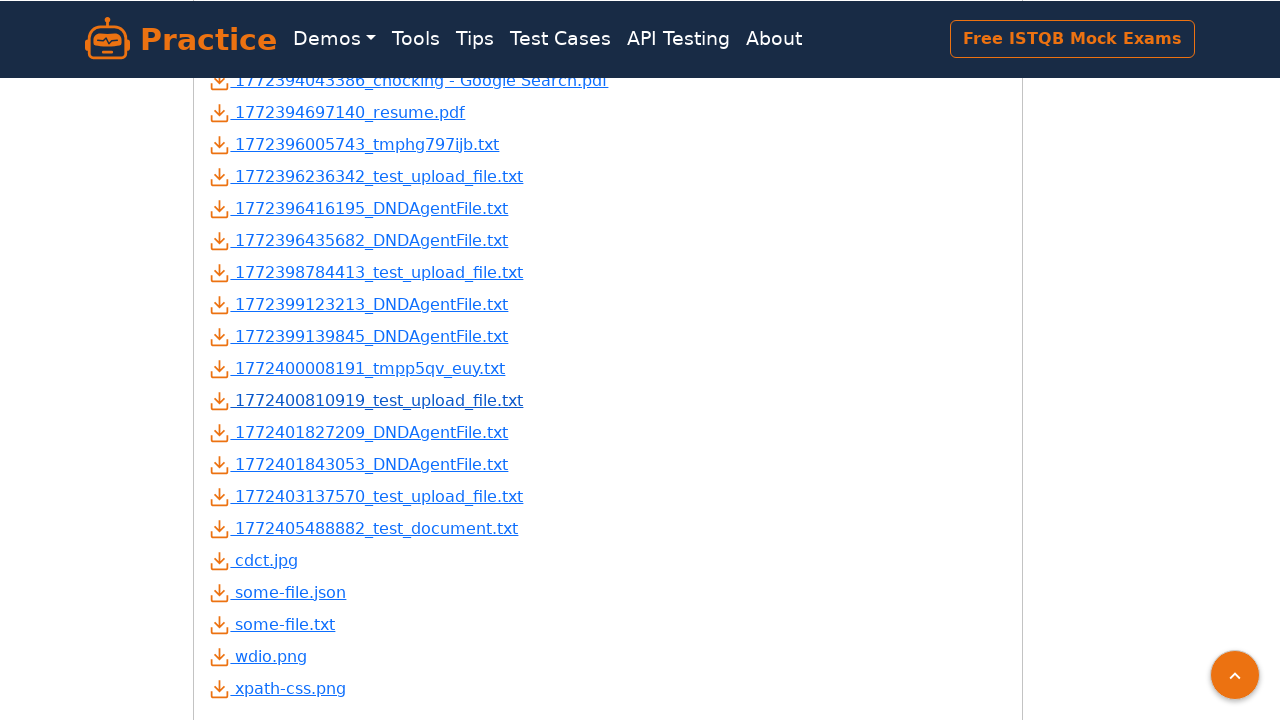

Download object for link 48 was captured
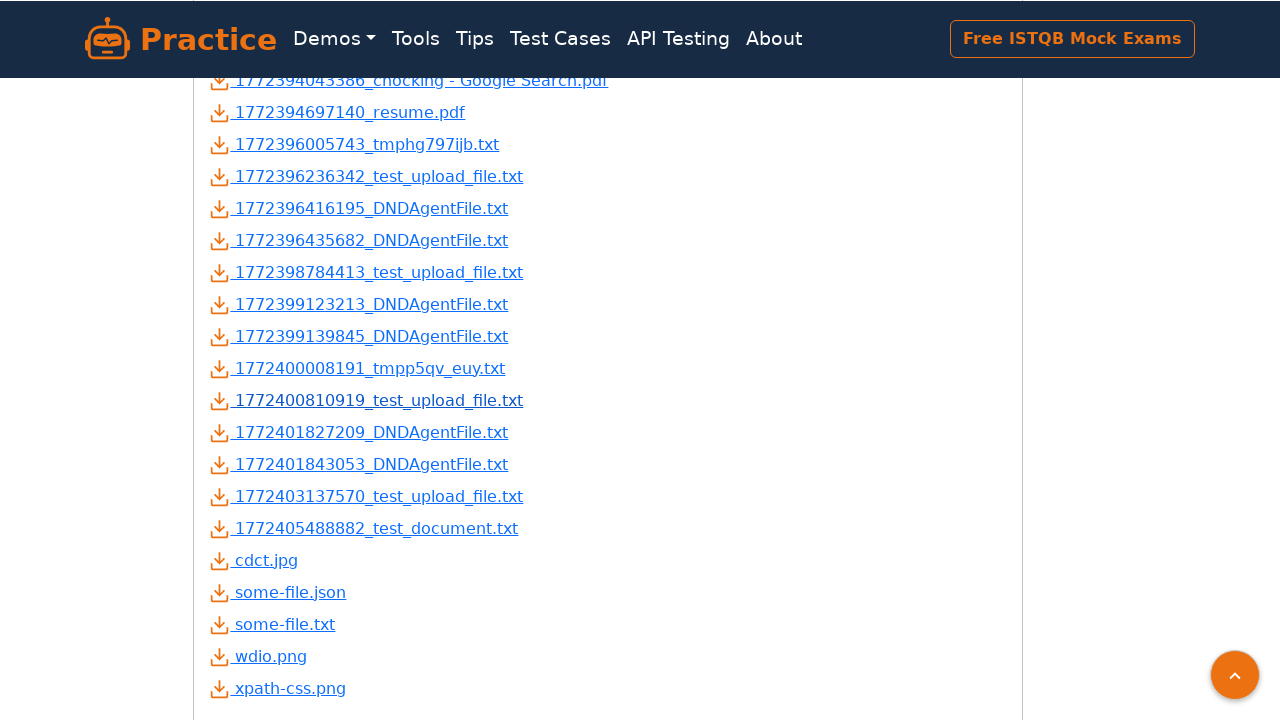

Download 48 has suggested filename: 1772400810919_test_upload_file.txt
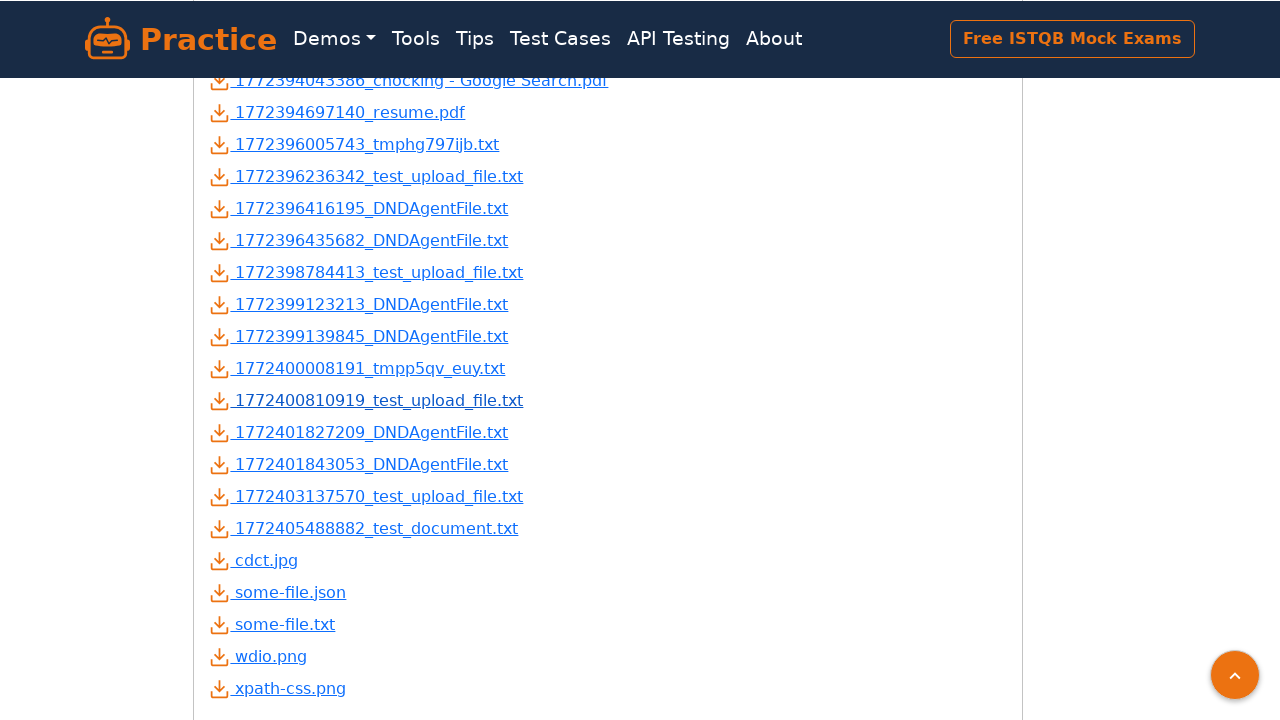

Clicked download link 49 and download was triggered at (359, 432) on a[data-testid] >> nth=48
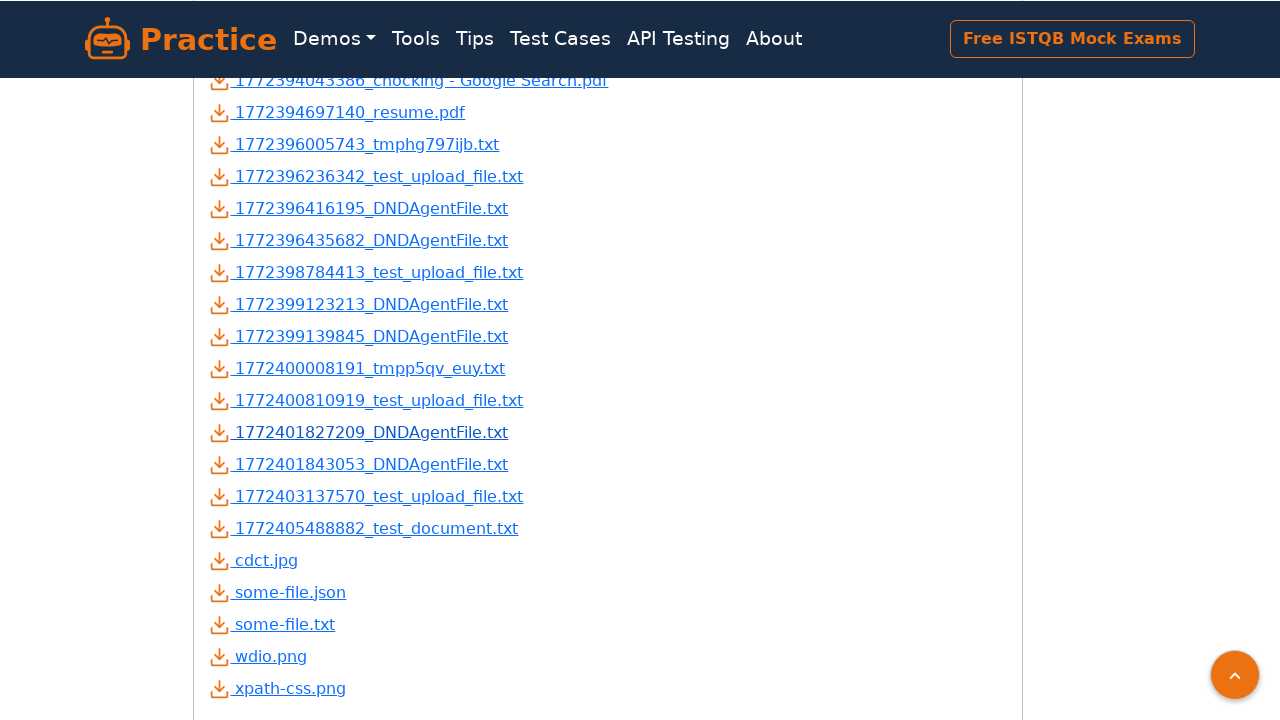

Download object for link 49 was captured
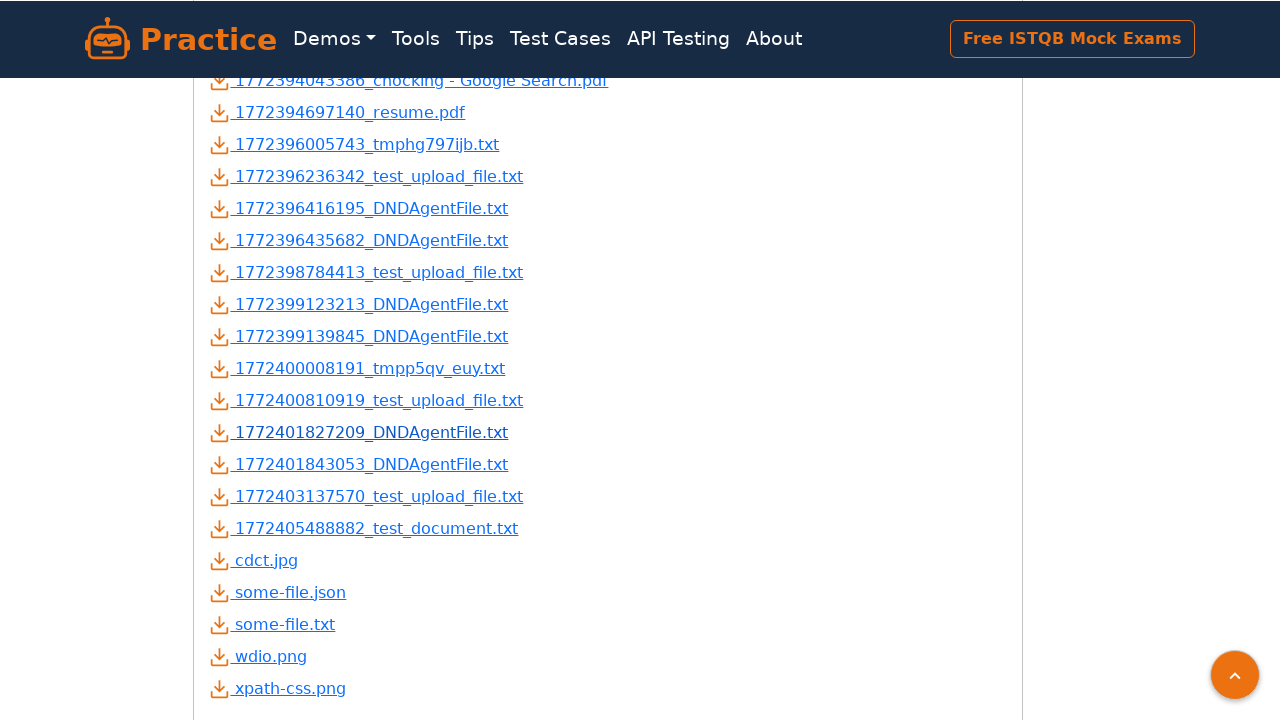

Download 49 has suggested filename: 1772401827209_DNDAgentFile.txt
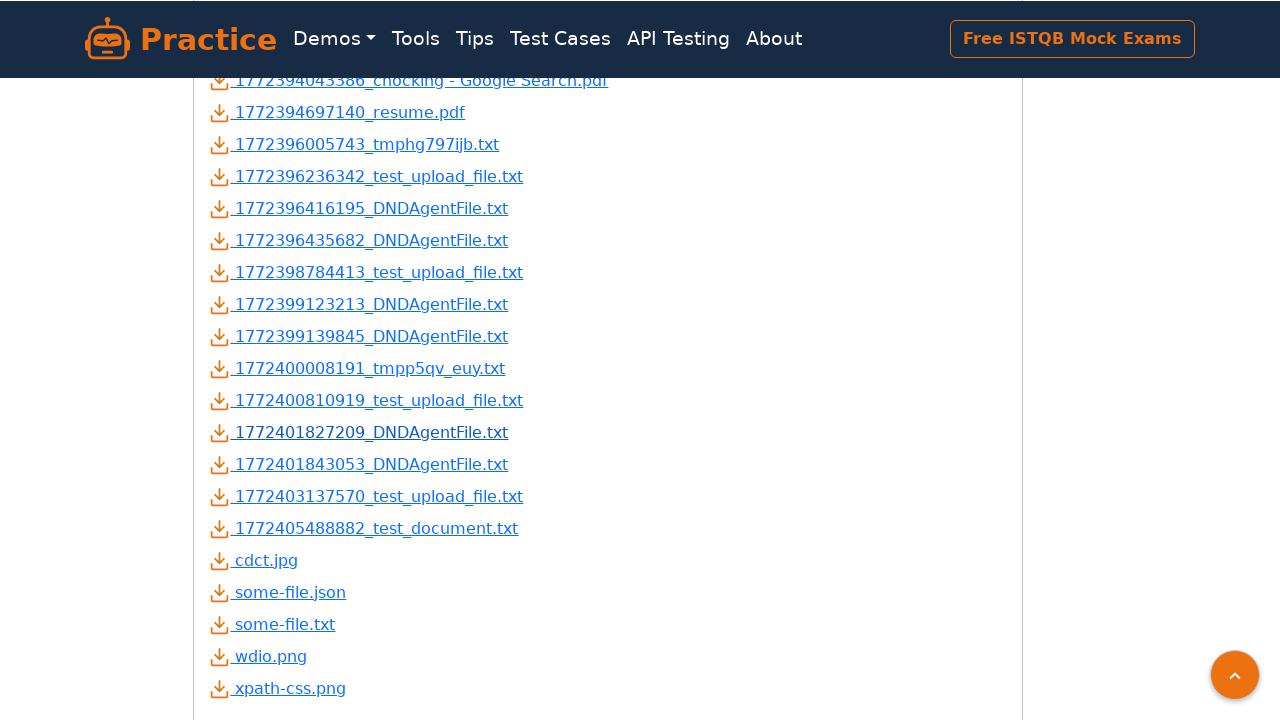

Clicked download link 50 and download was triggered at (359, 464) on a[data-testid] >> nth=49
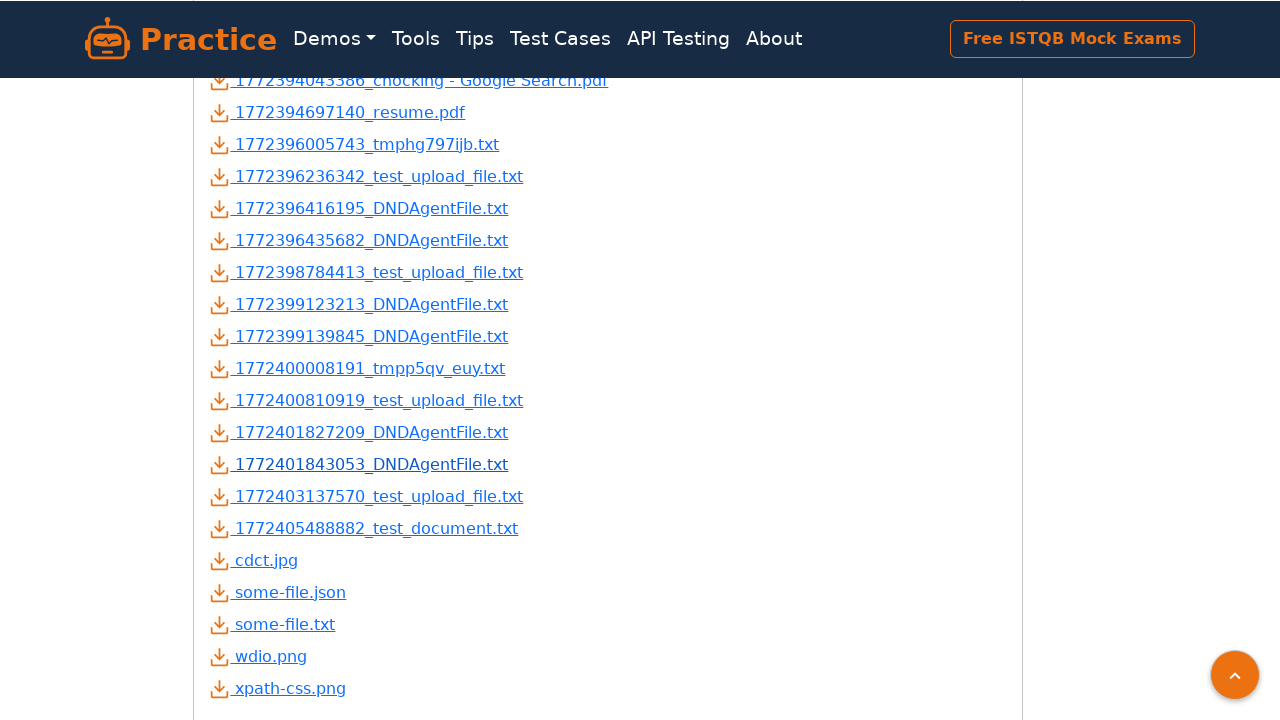

Download object for link 50 was captured
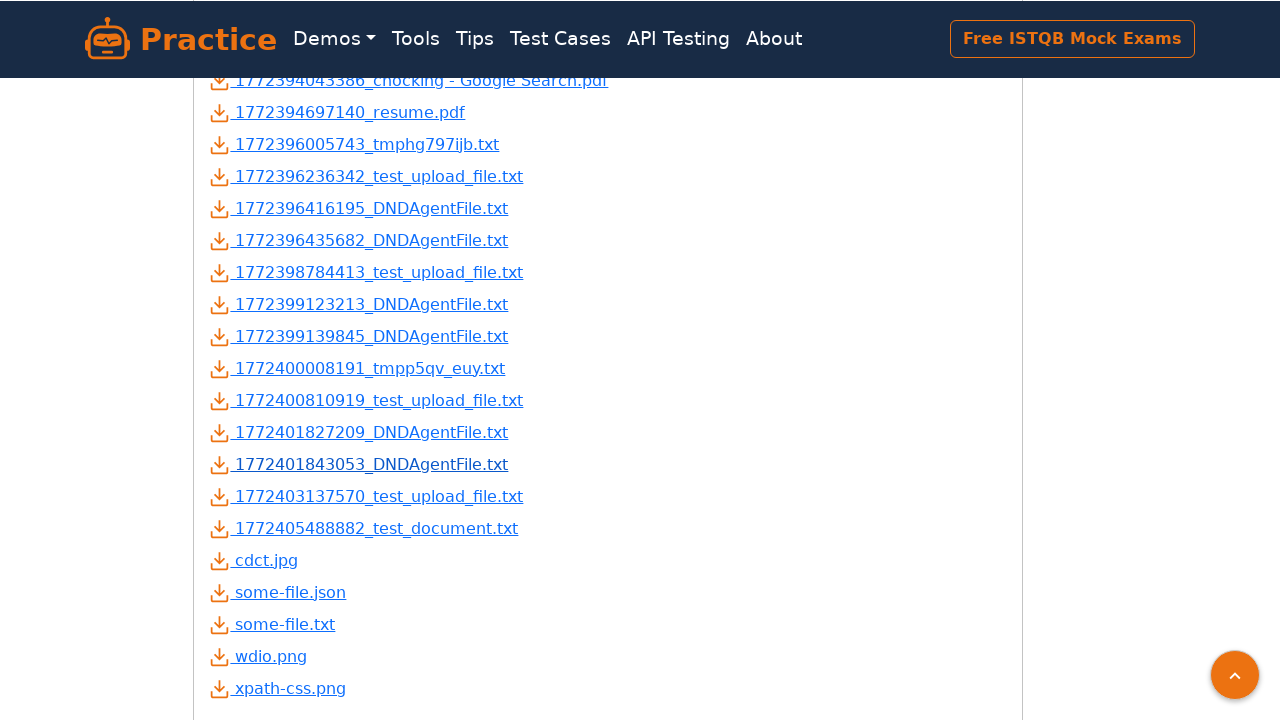

Download 50 has suggested filename: 1772401843053_DNDAgentFile.txt
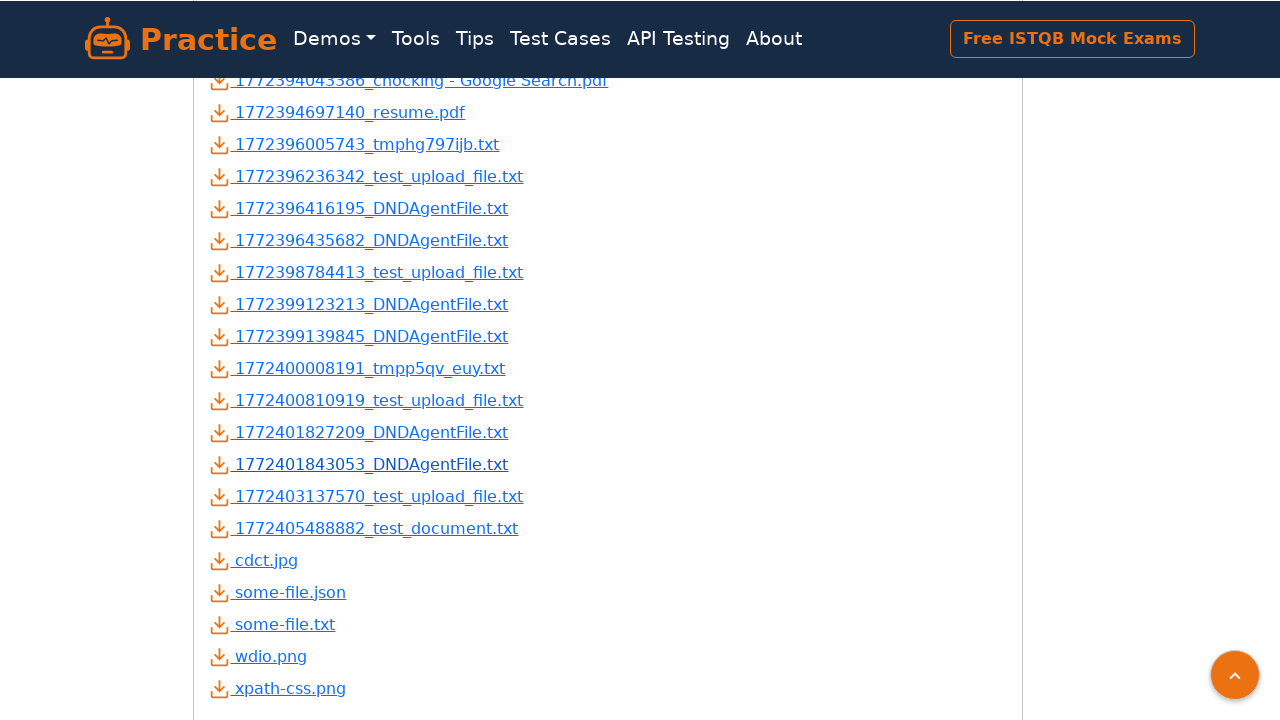

Clicked download link 51 and download was triggered at (366, 496) on a[data-testid] >> nth=50
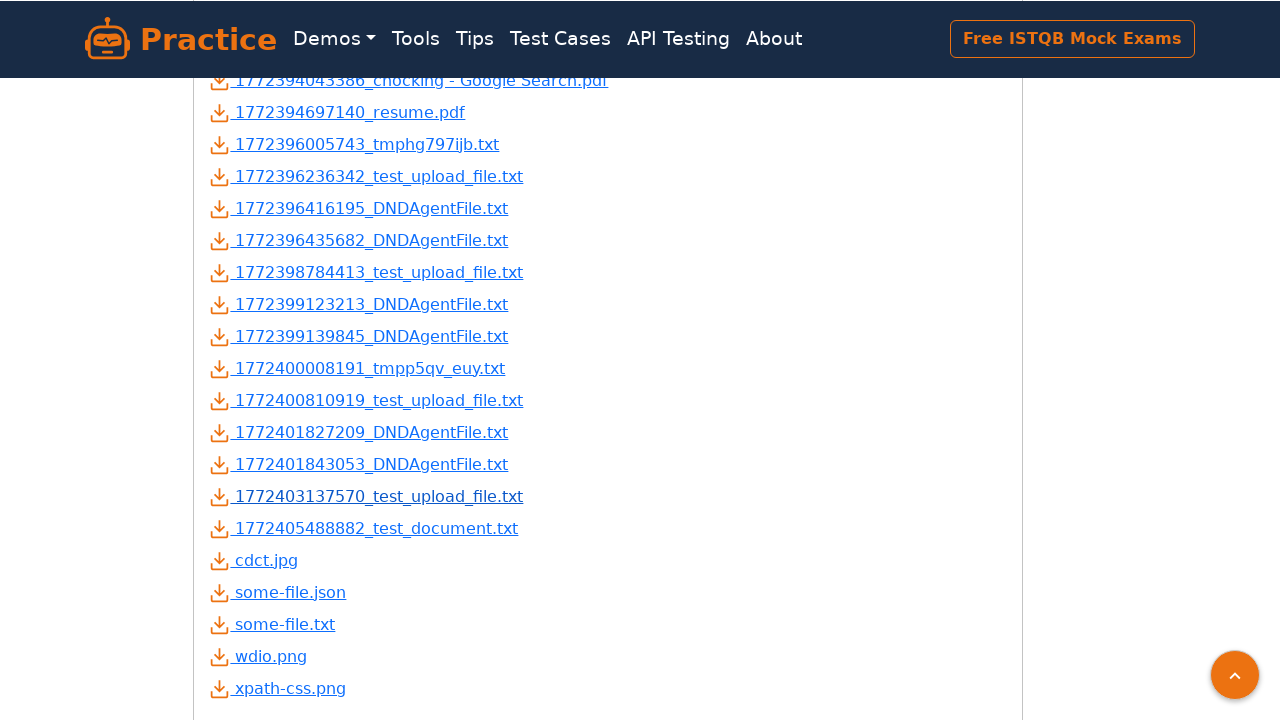

Download object for link 51 was captured
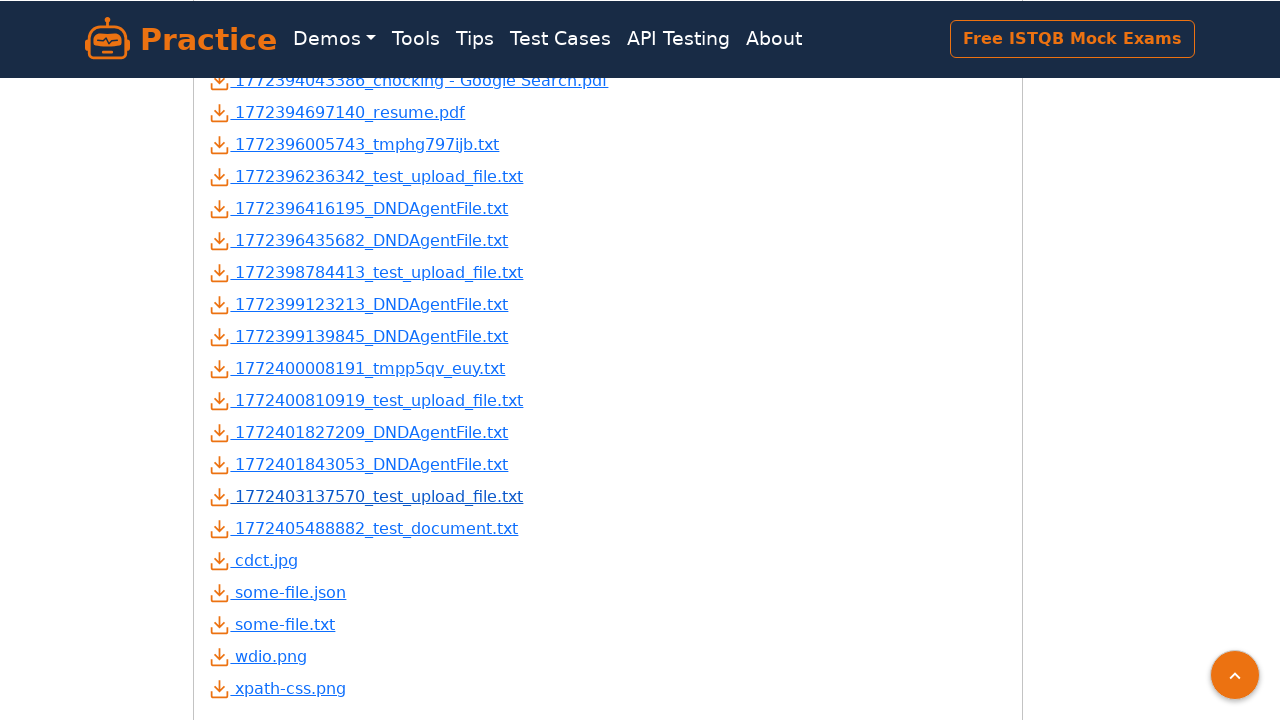

Download 51 has suggested filename: 1772403137570_test_upload_file.txt
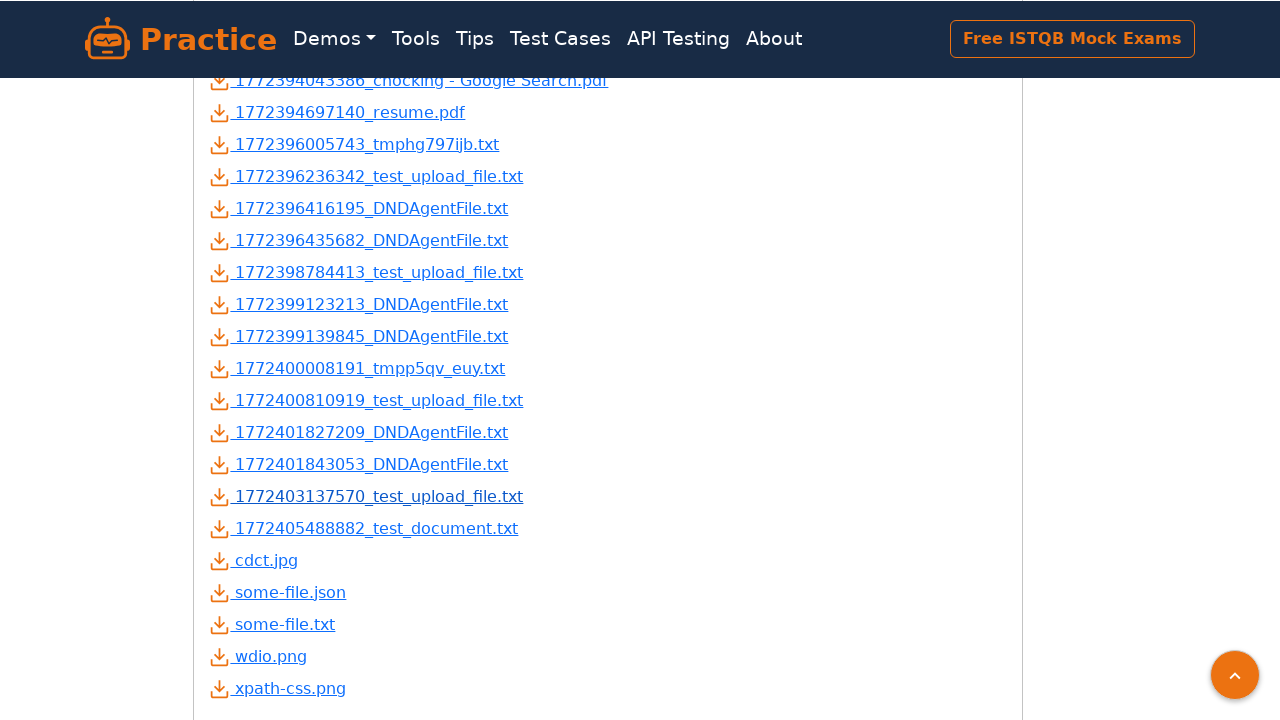

Clicked download link 52 and download was triggered at (364, 528) on a[data-testid] >> nth=51
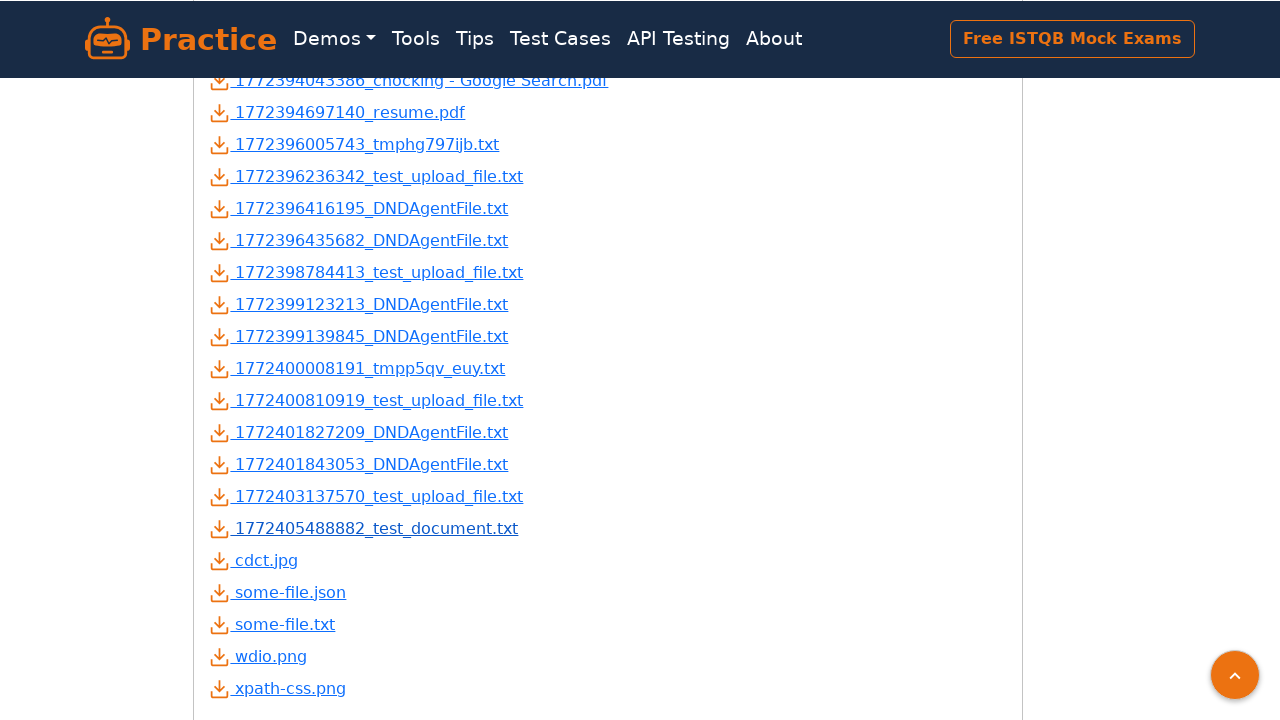

Download object for link 52 was captured
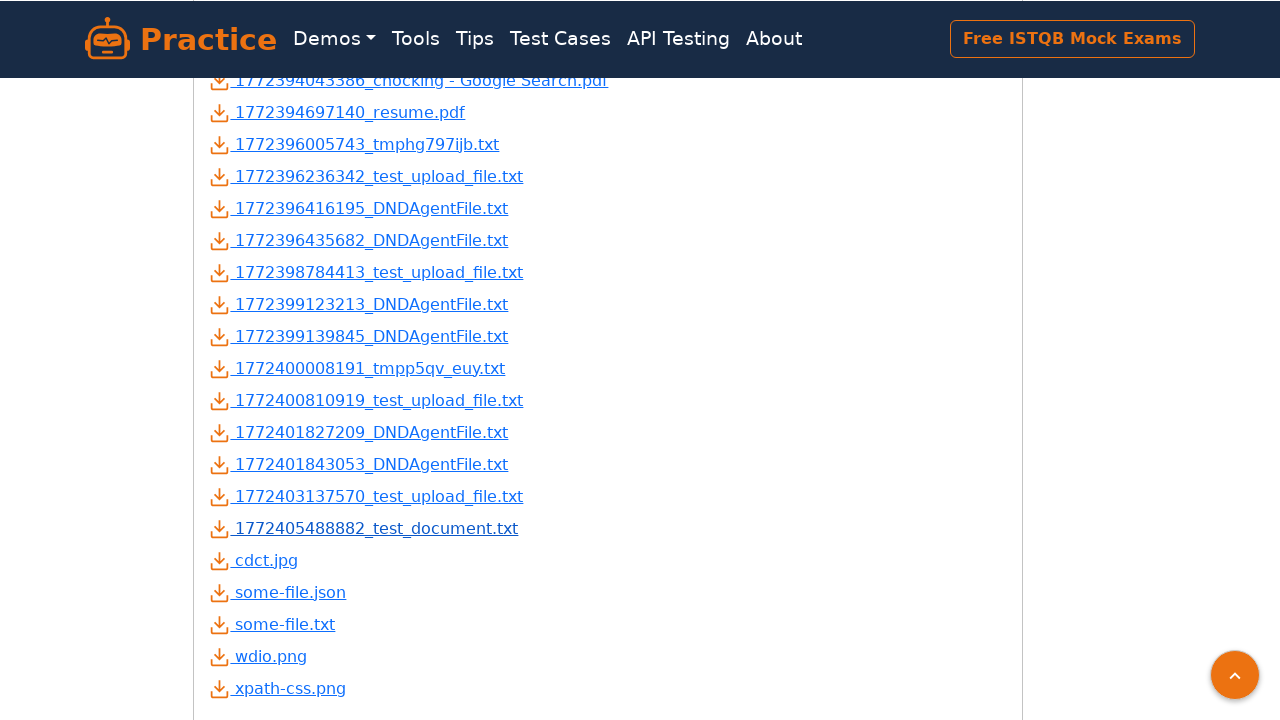

Download 52 has suggested filename: 1772405488882_test_document.txt
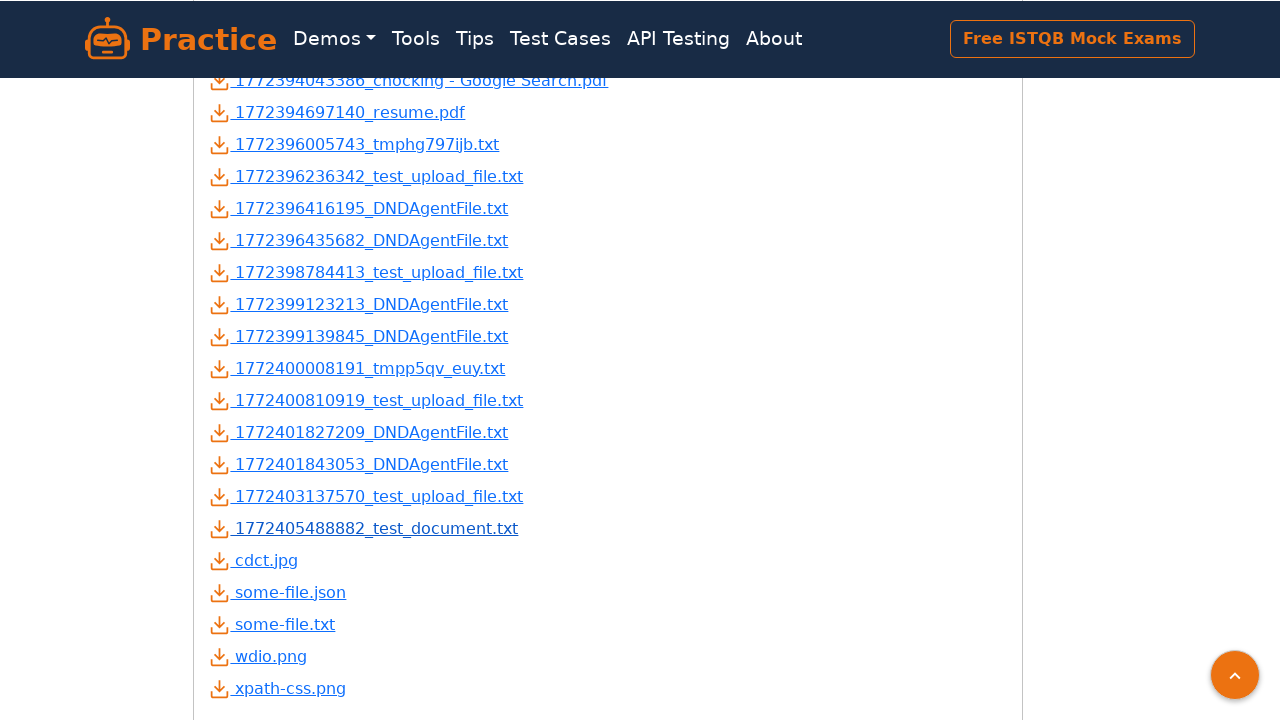

Clicked download link 53 and download was triggered at (254, 560) on a[data-testid] >> nth=52
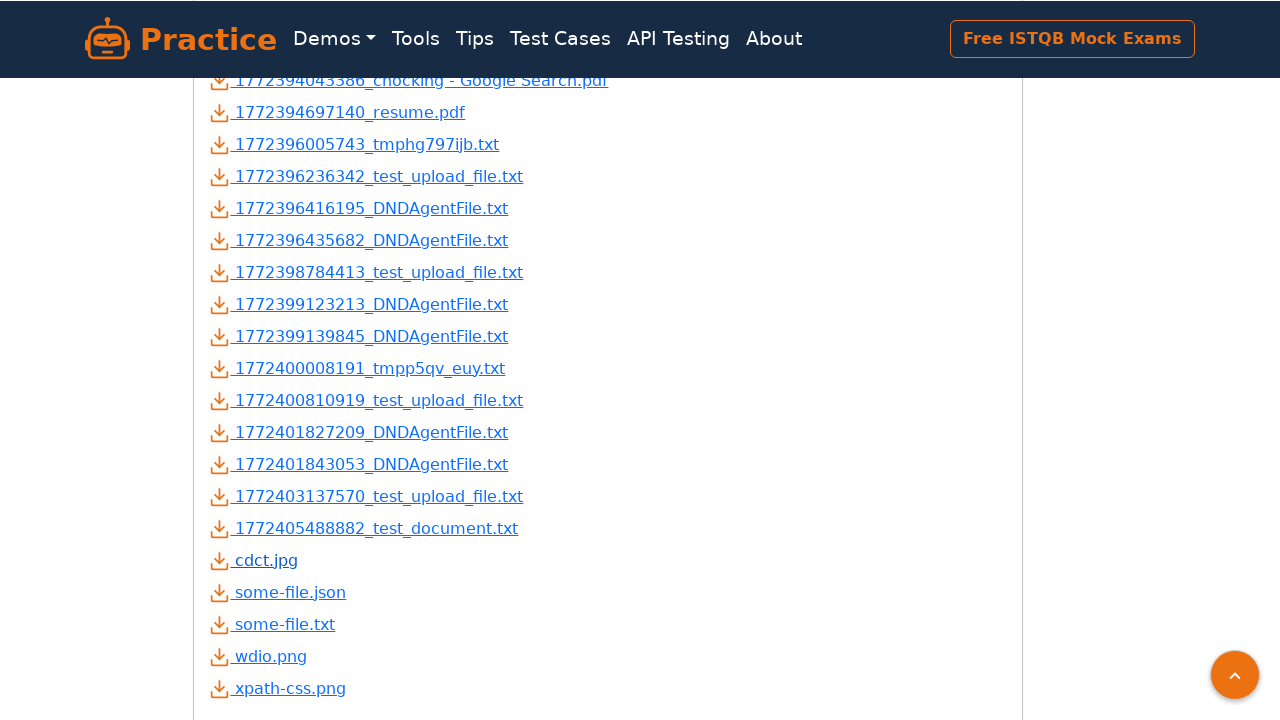

Download object for link 53 was captured
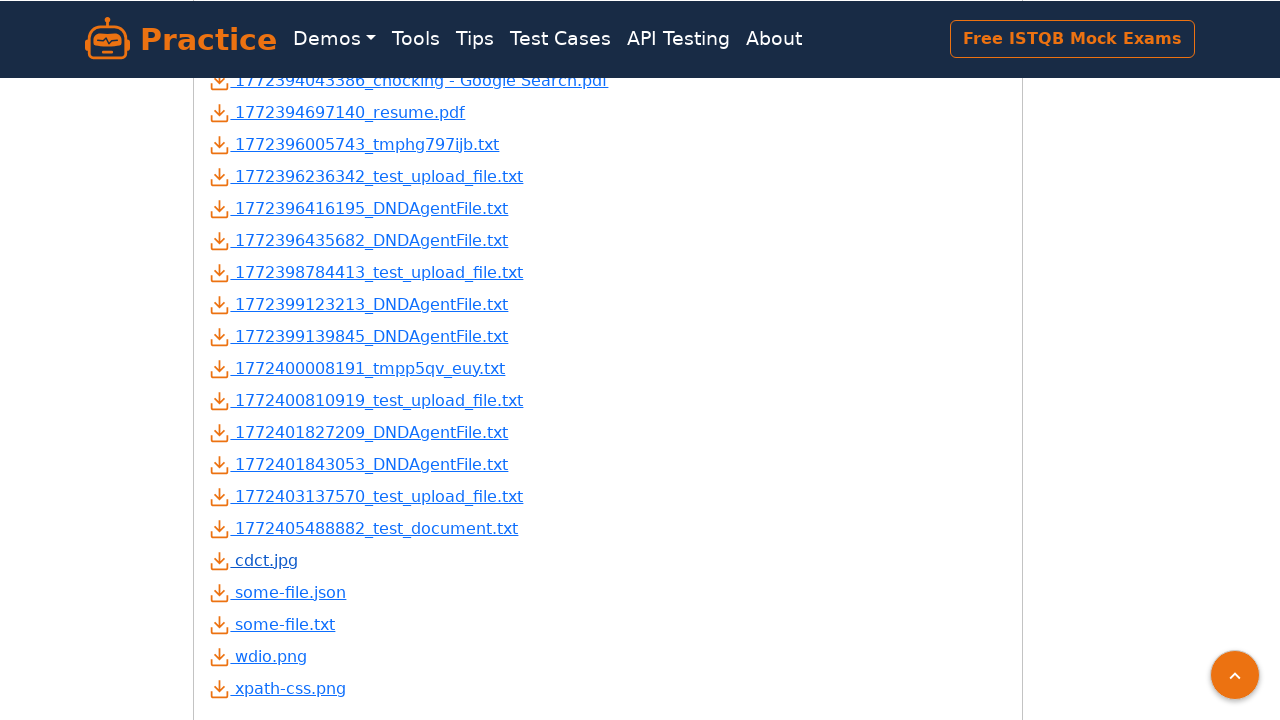

Download 53 has suggested filename: cdct.jpg
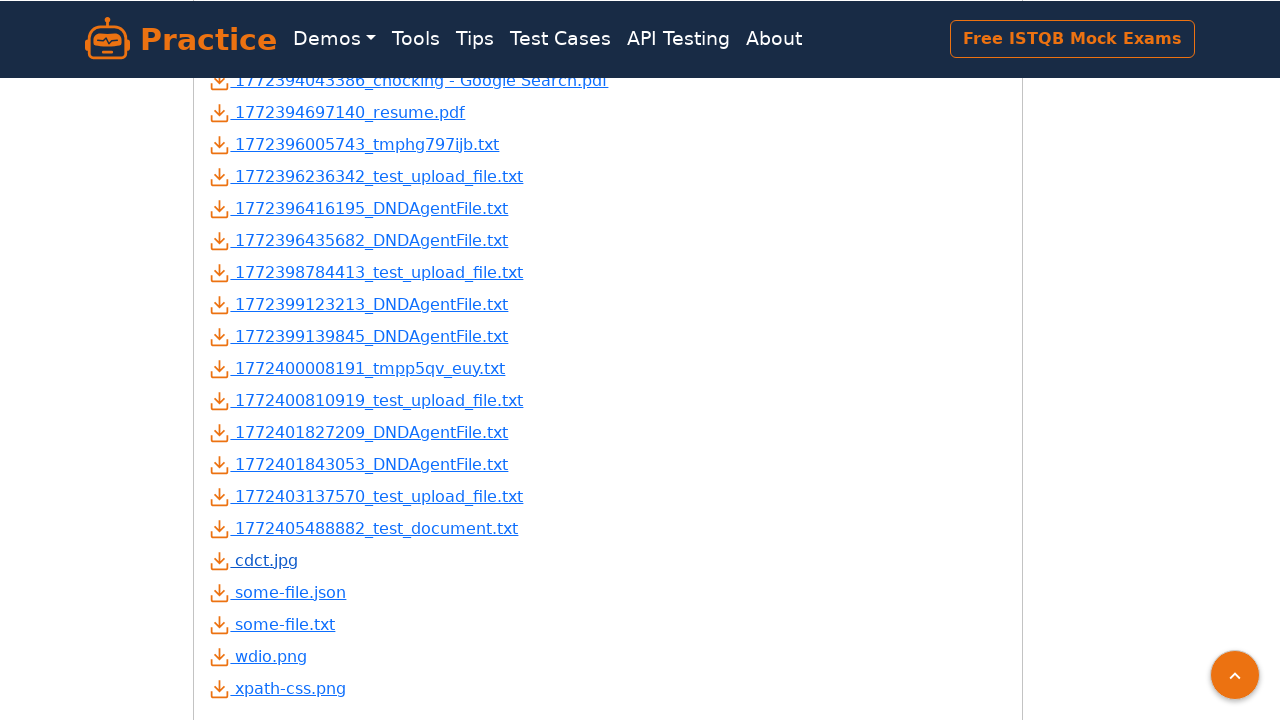

Clicked download link 54 and download was triggered at (278, 592) on a[data-testid] >> nth=53
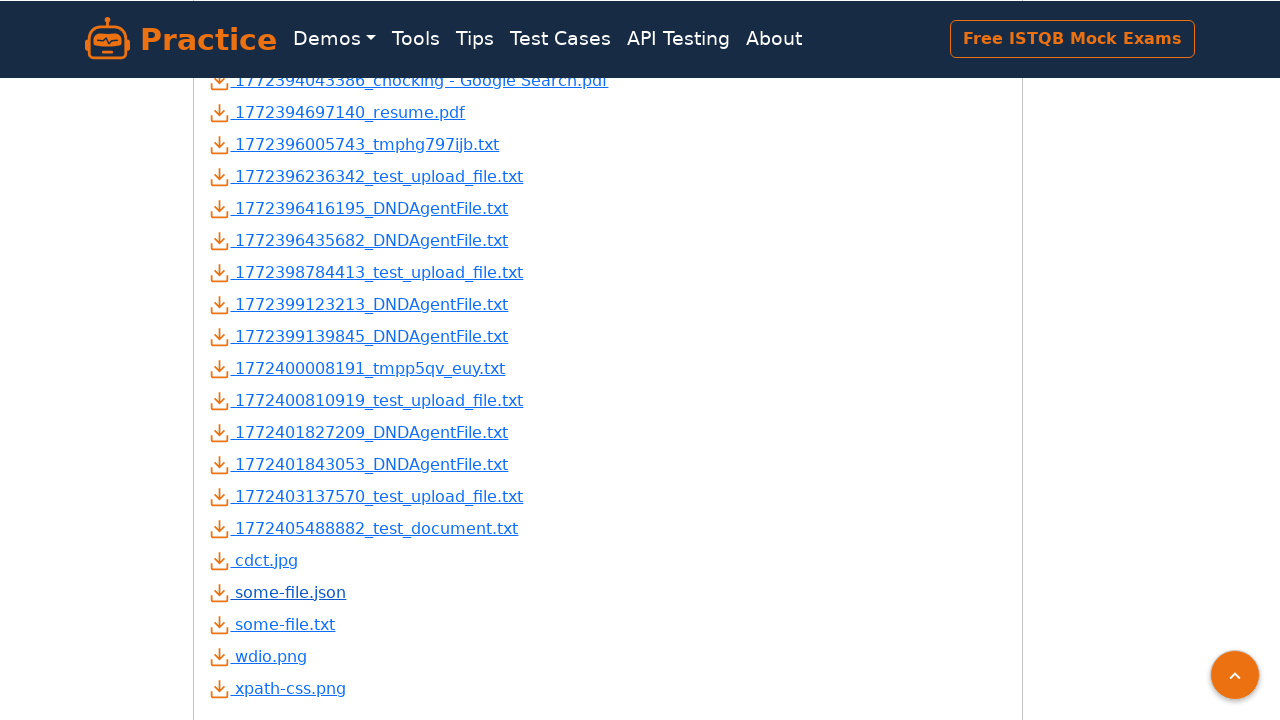

Download object for link 54 was captured
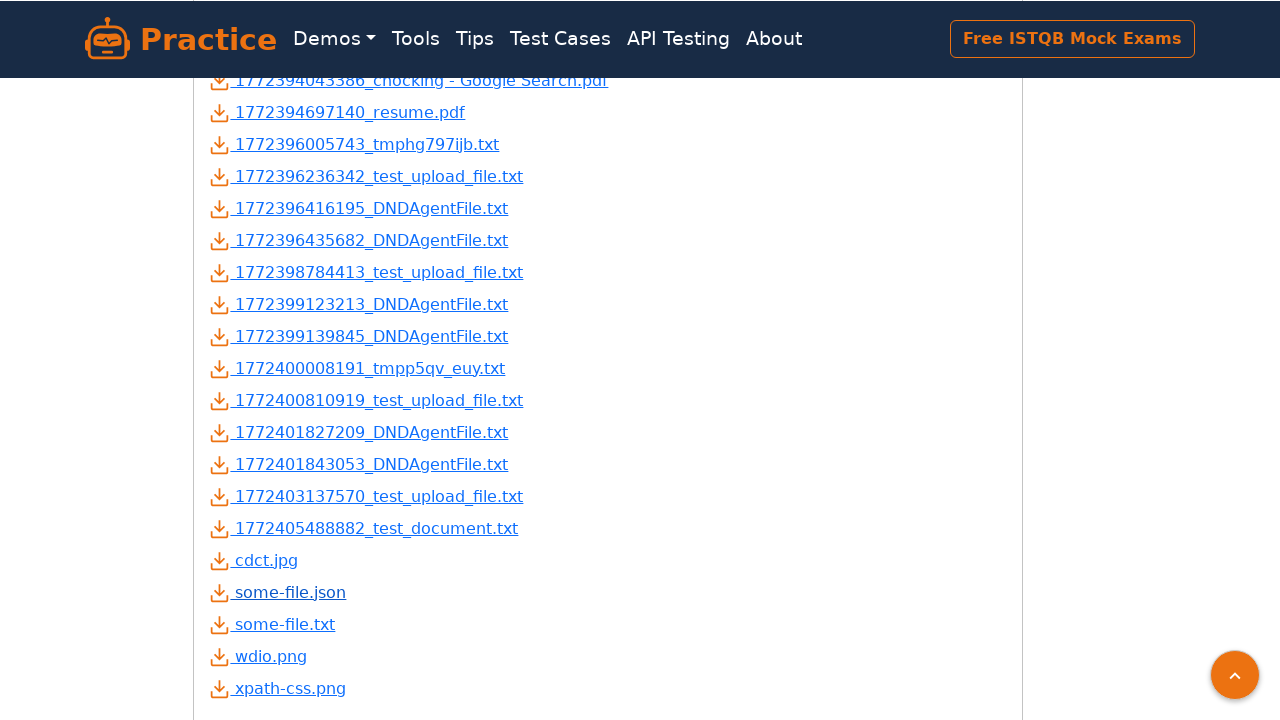

Download 54 has suggested filename: some-file.json
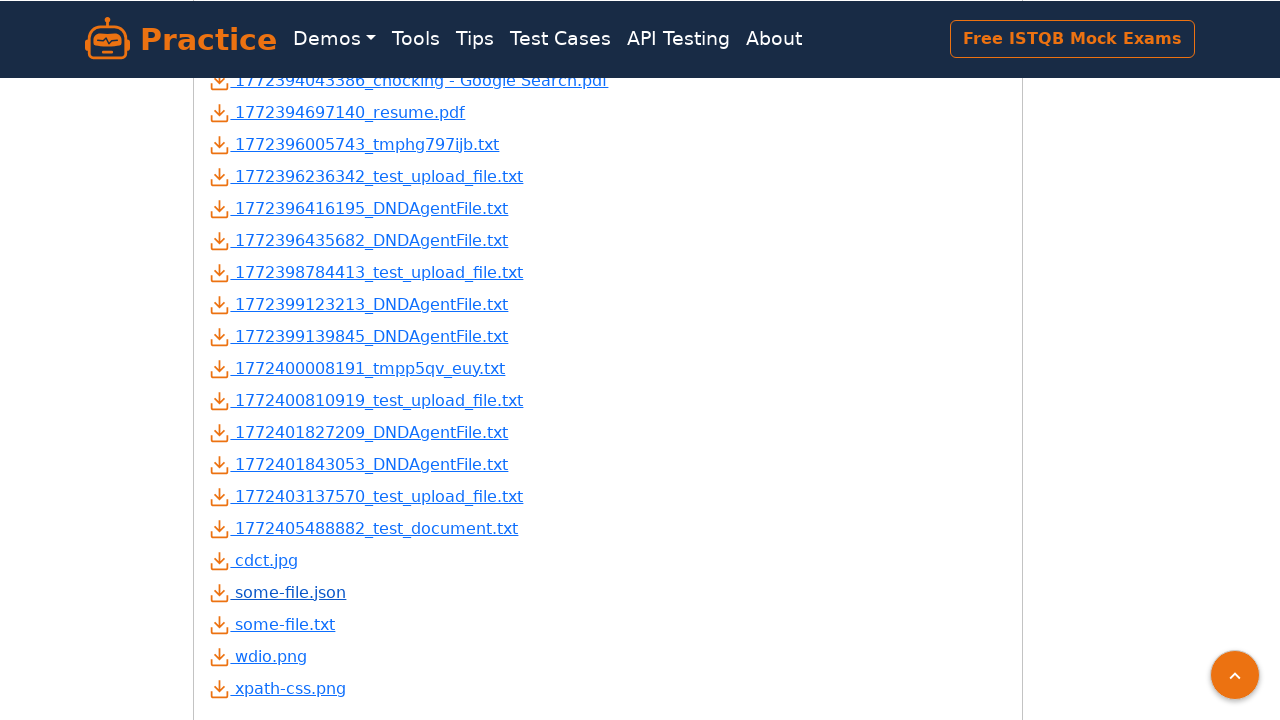

Clicked download link 55 and download was triggered at (272, 624) on a[data-testid] >> nth=54
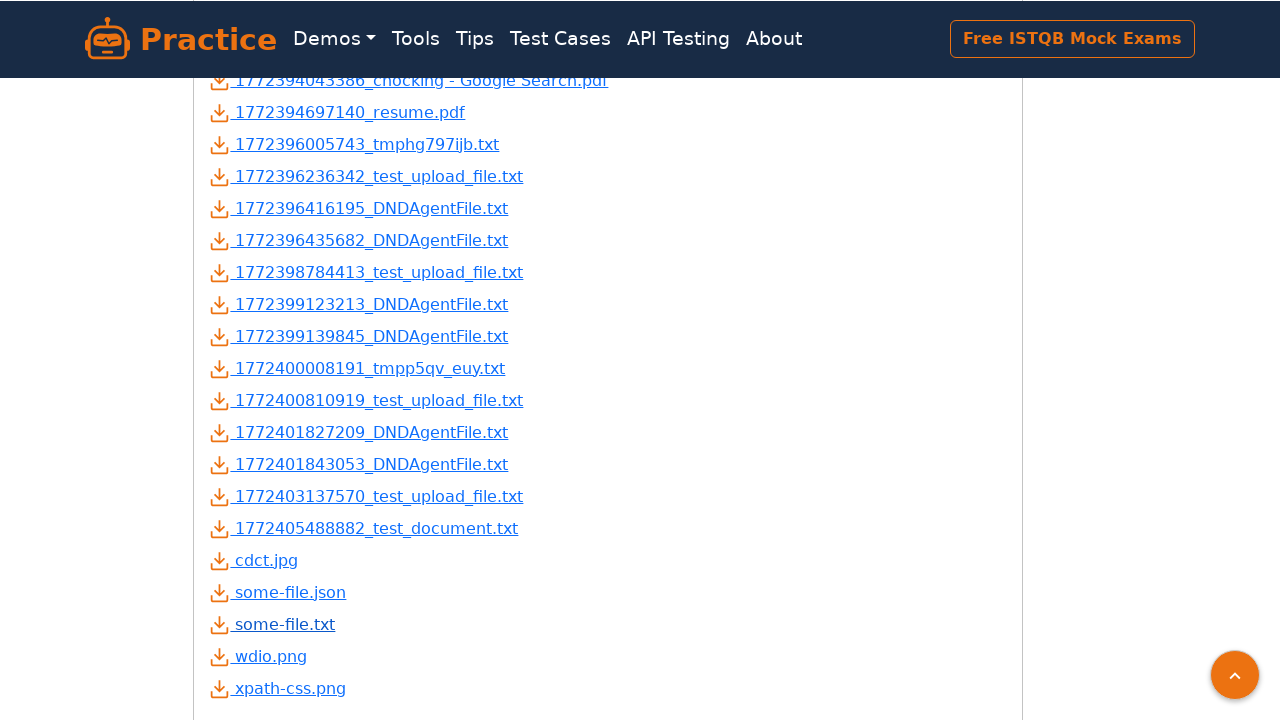

Download object for link 55 was captured
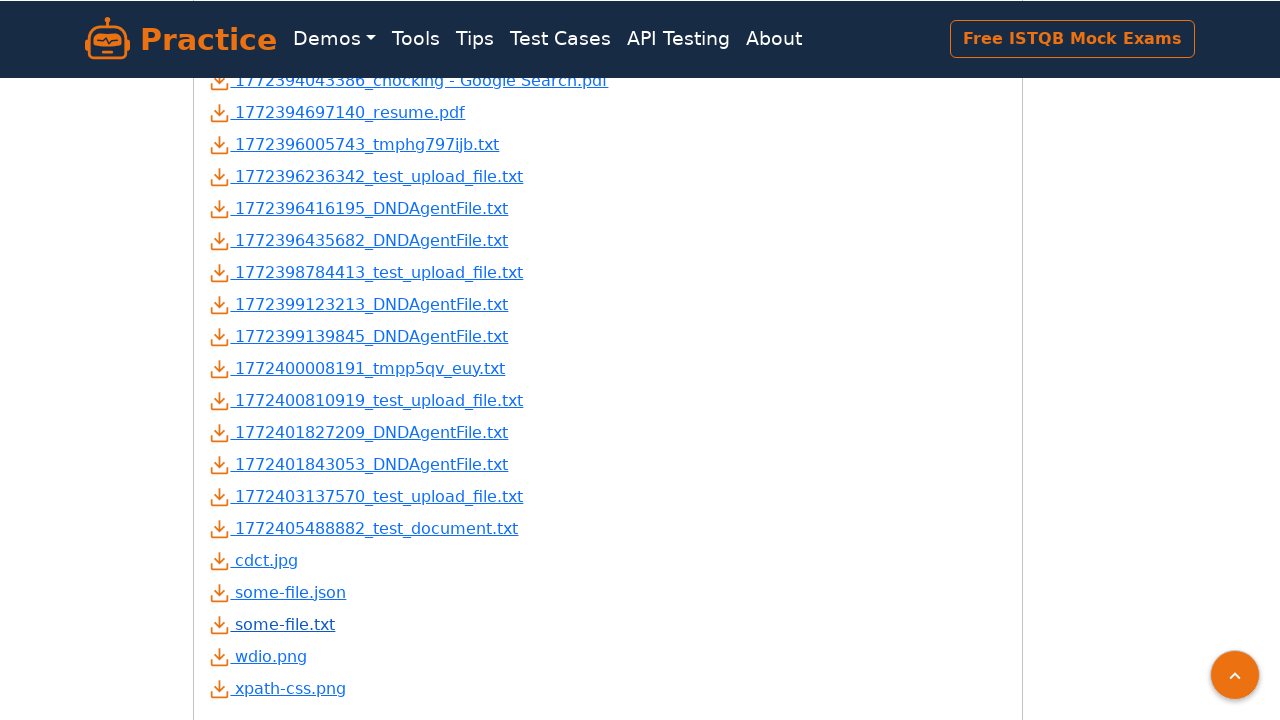

Download 55 has suggested filename: some-file.txt
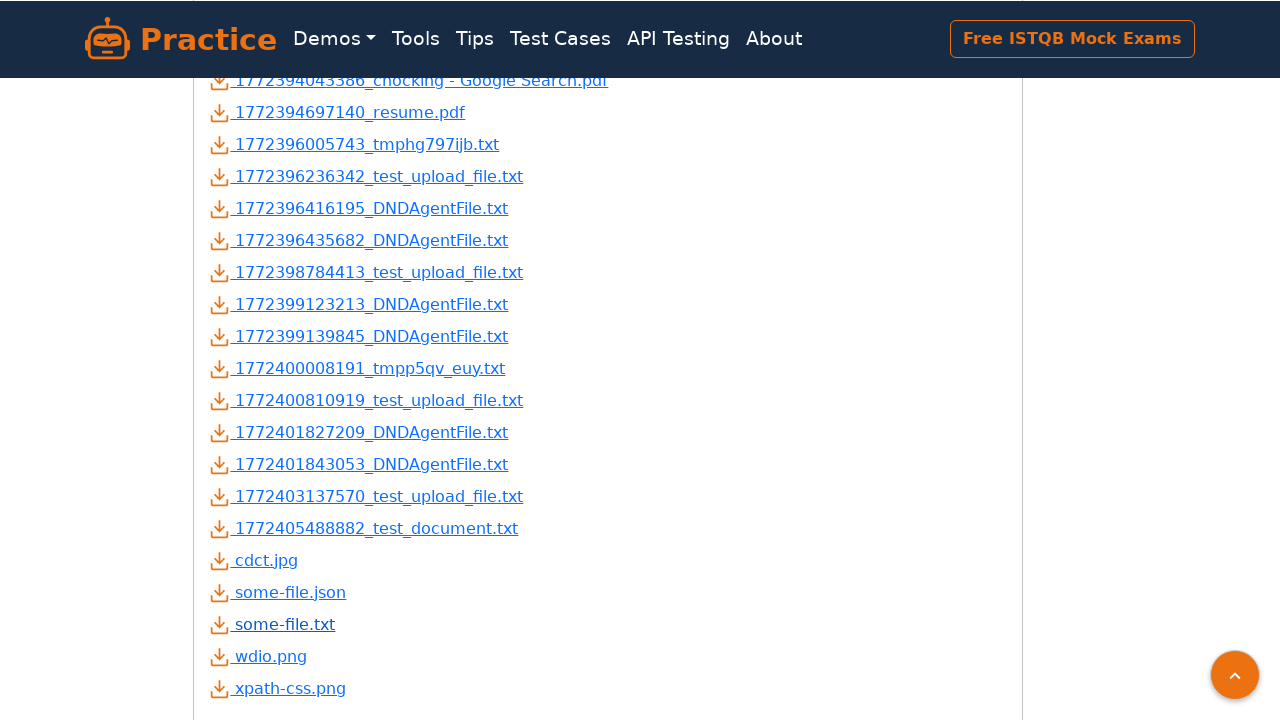

Clicked download link 56 and download was triggered at (258, 656) on a[data-testid] >> nth=55
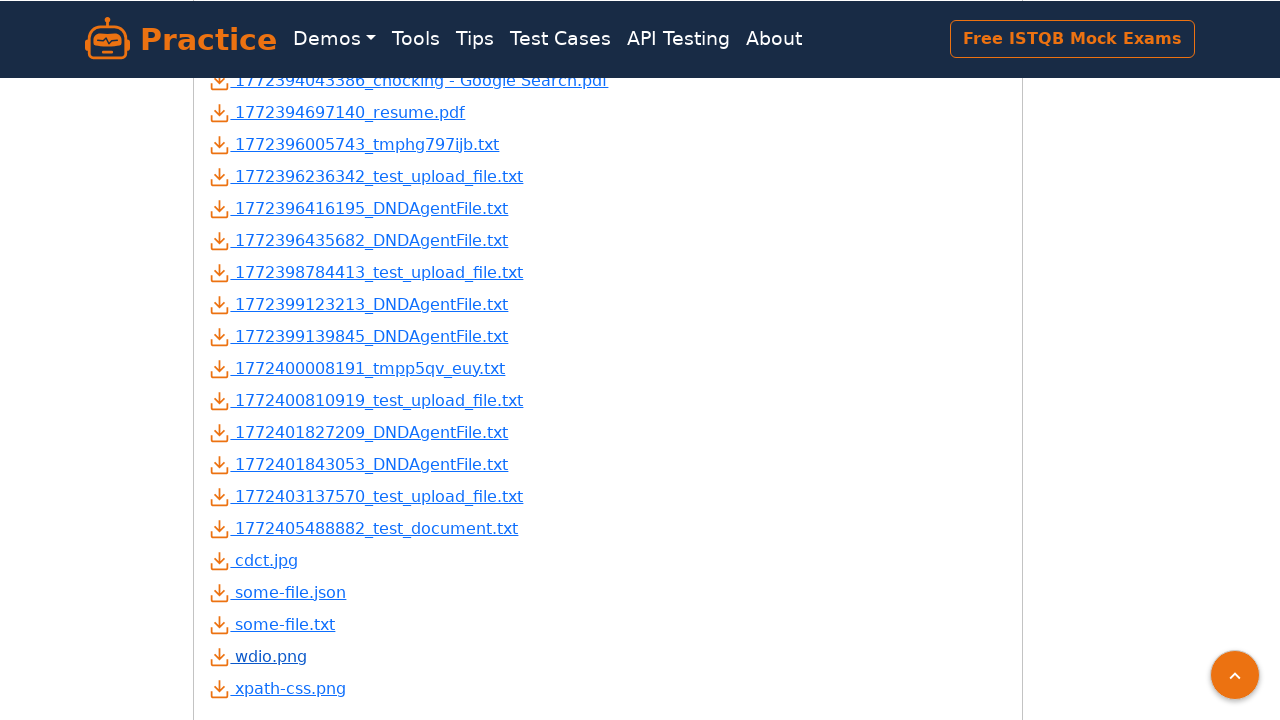

Download object for link 56 was captured
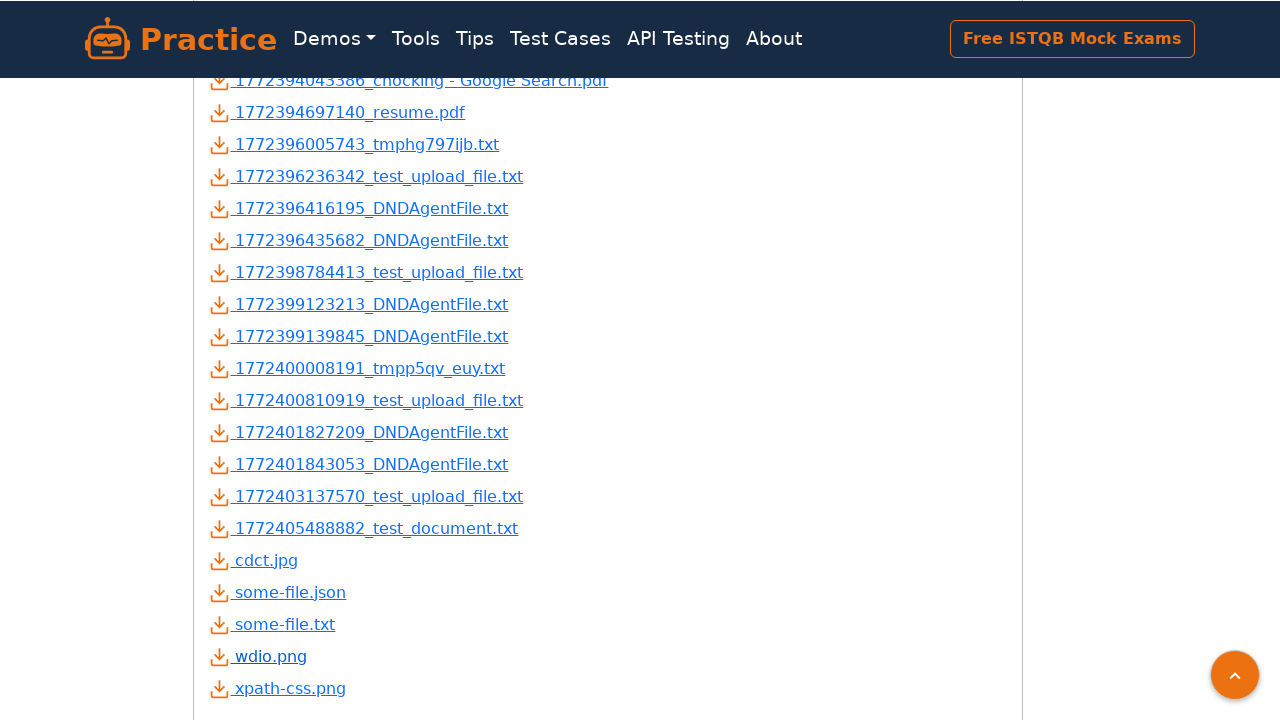

Download 56 has suggested filename: wdio.png
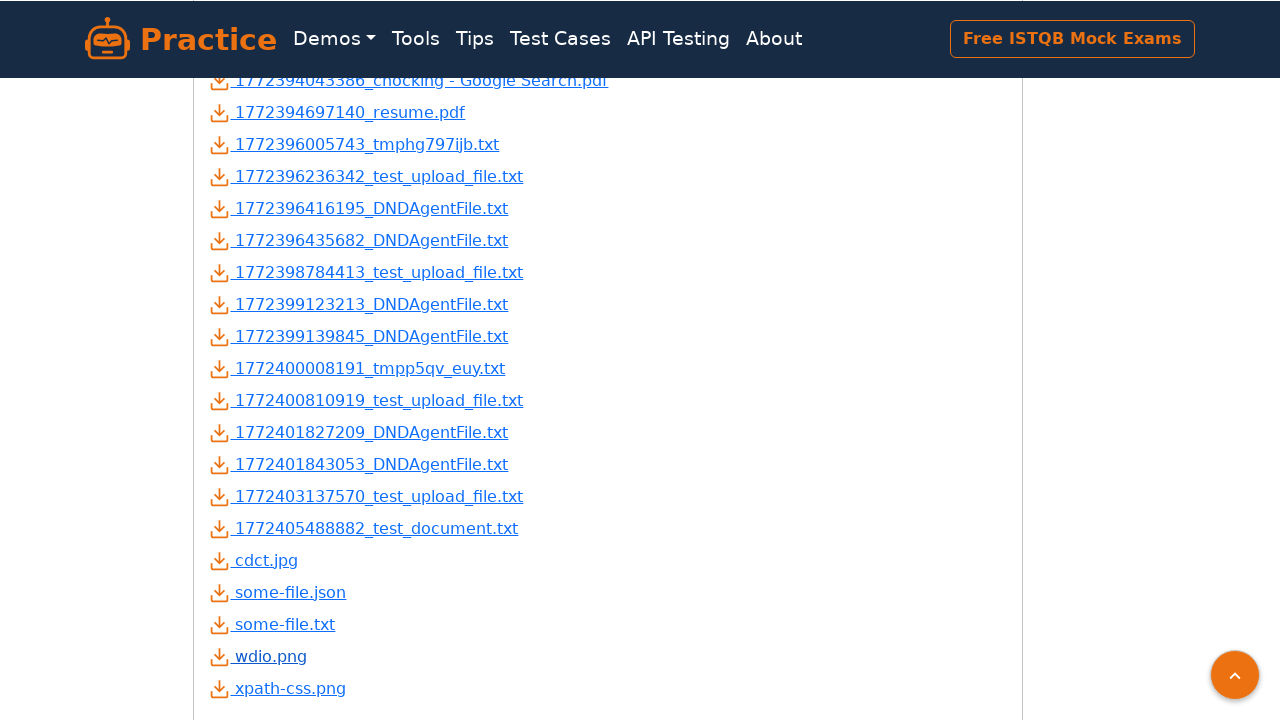

Clicked download link 57 and download was triggered at (278, 688) on a[data-testid] >> nth=56
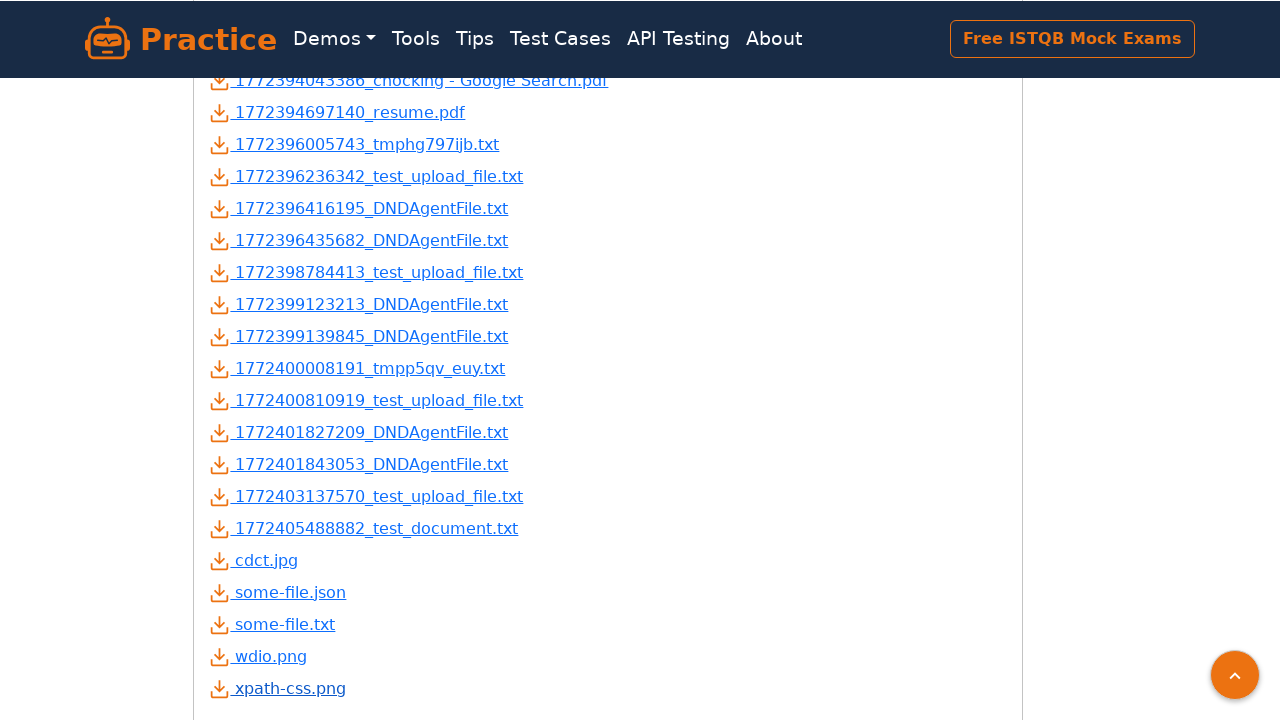

Download object for link 57 was captured
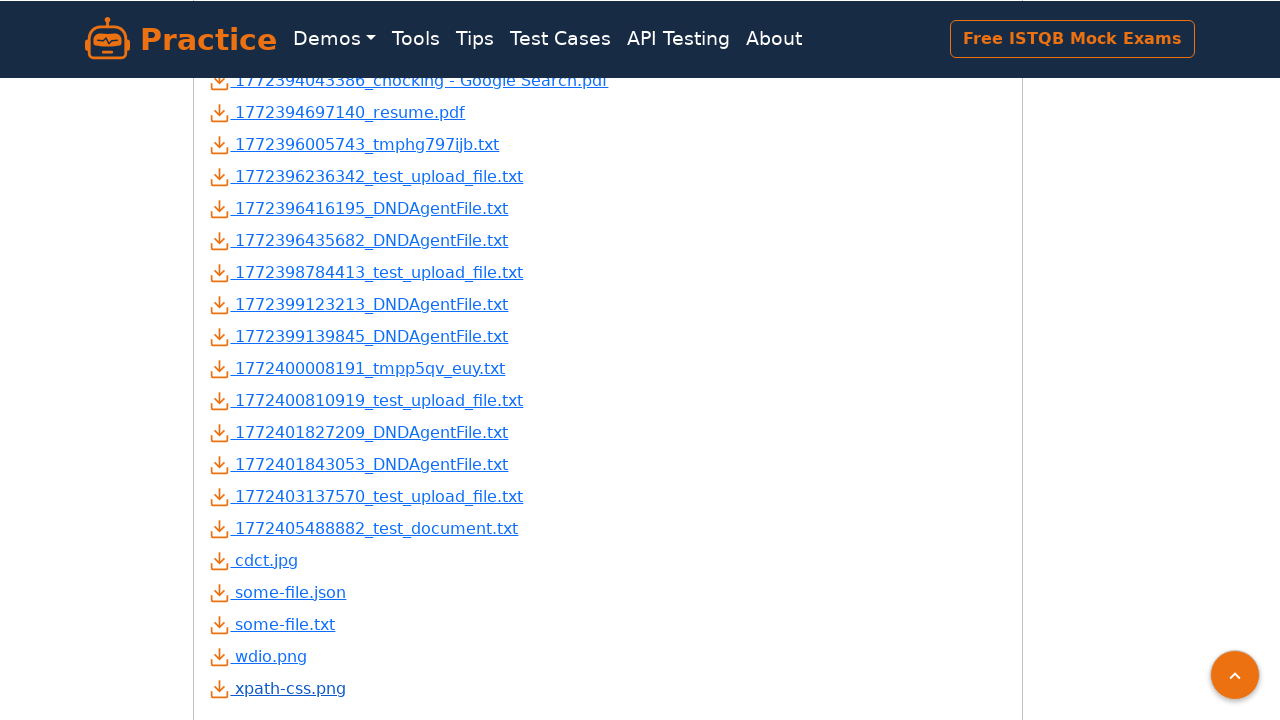

Download 57 has suggested filename: xpath-css.png
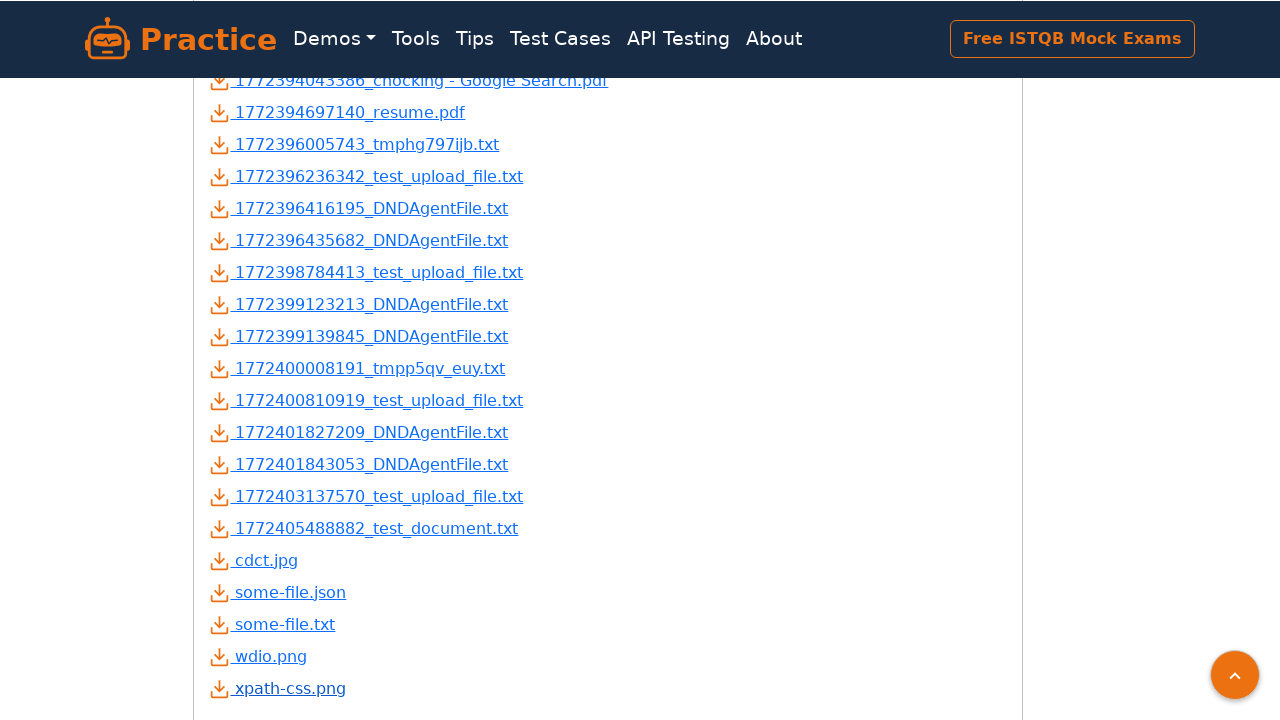

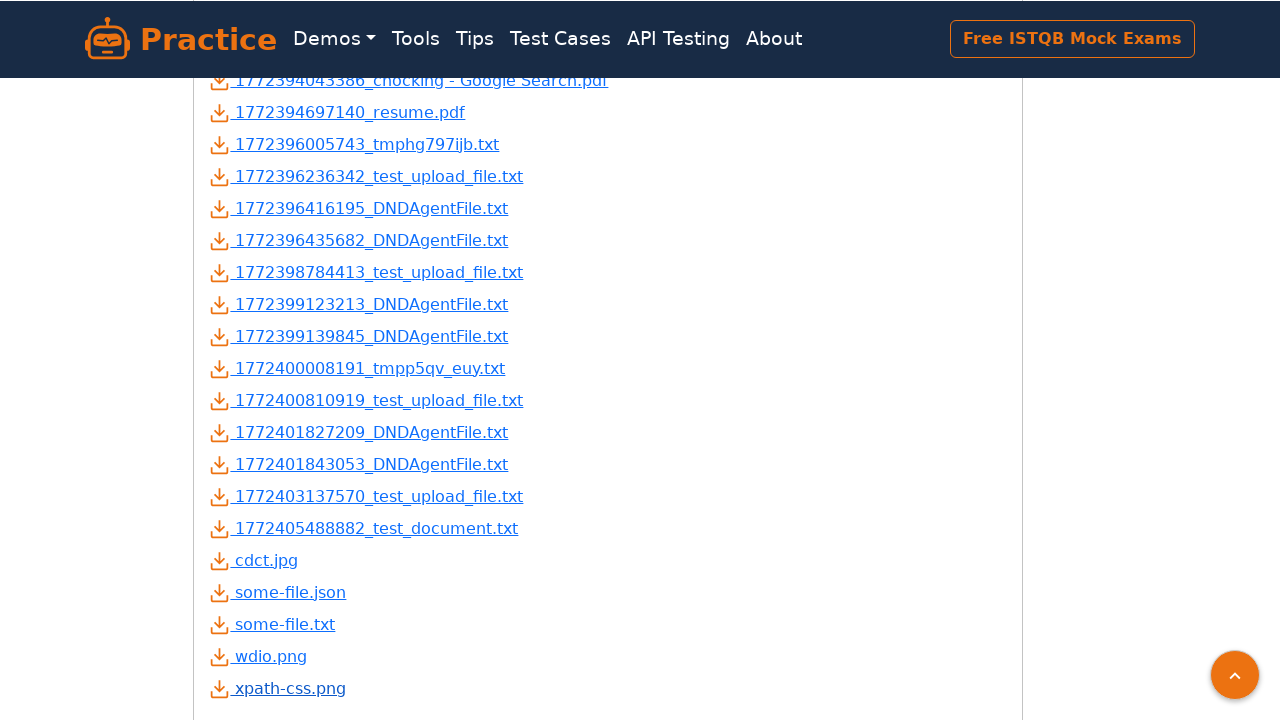